Tests dropdown/select box functionality on a registration form by iterating through all options in the Skills dropdown and selecting them, then selects alternate options (every other option).

Starting URL: https://demo.automationtesting.in/Register.html

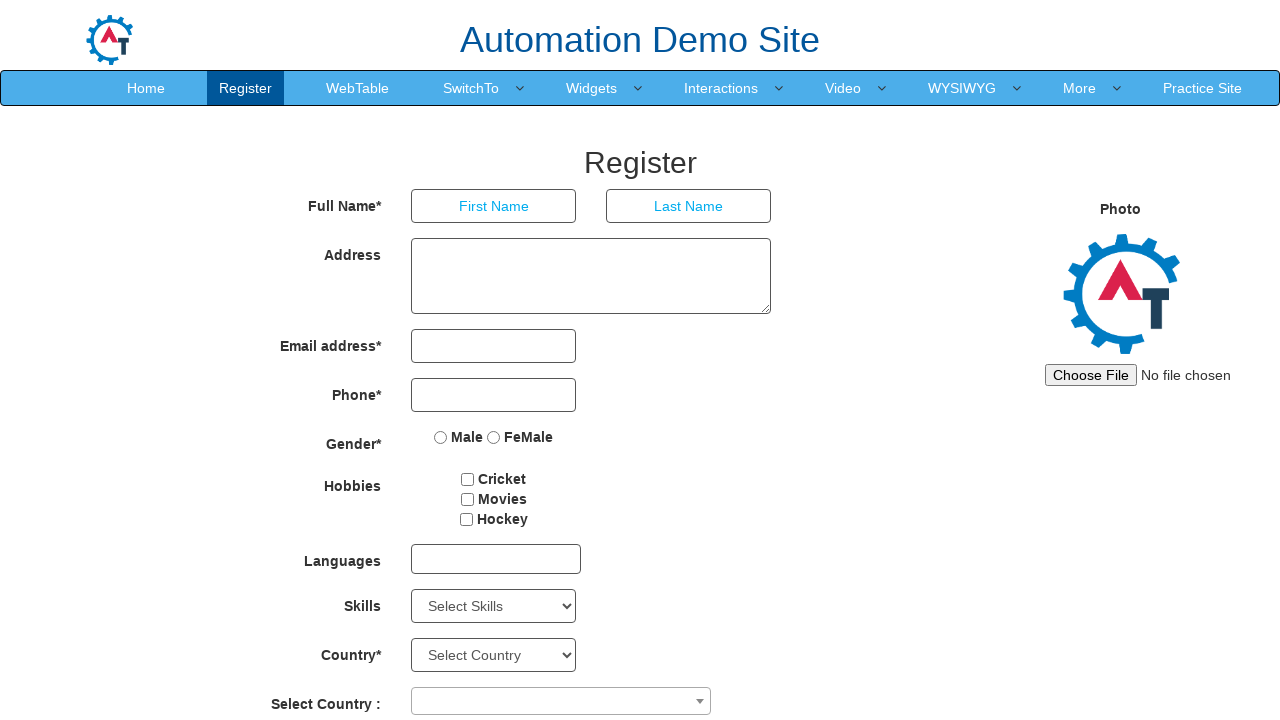

Waited for Skills dropdown to be visible
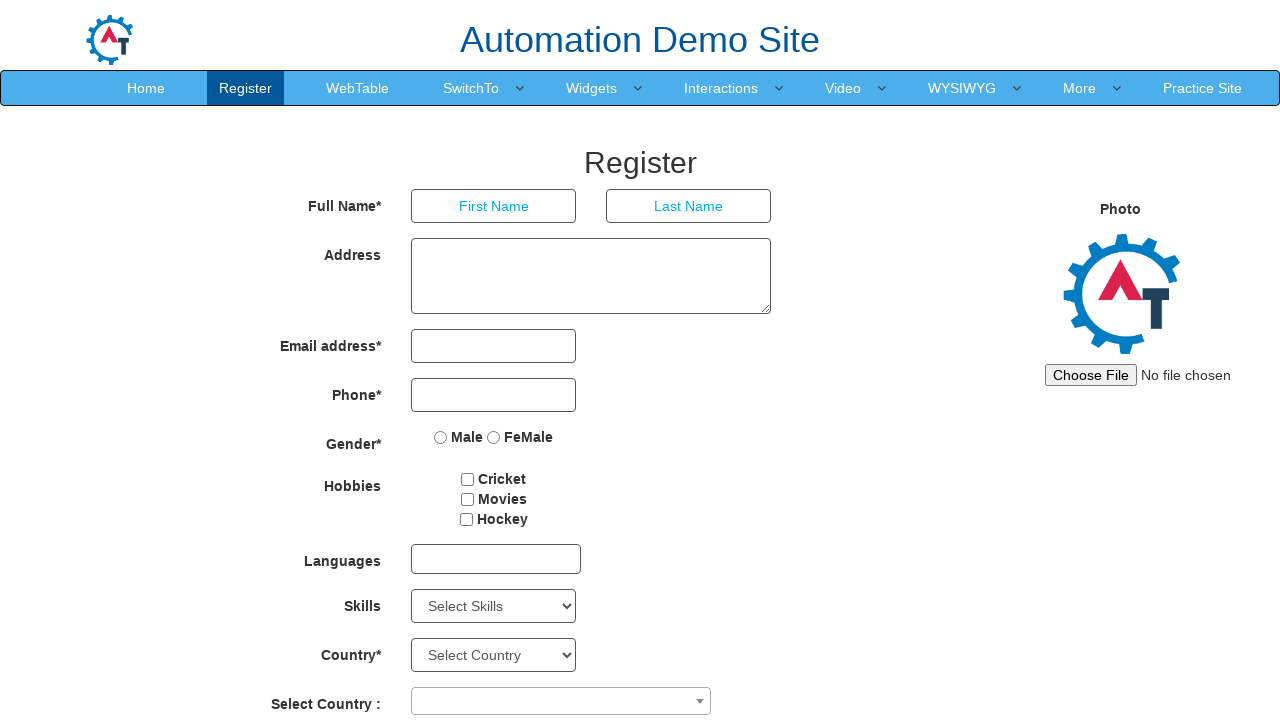

Located Skills dropdown element
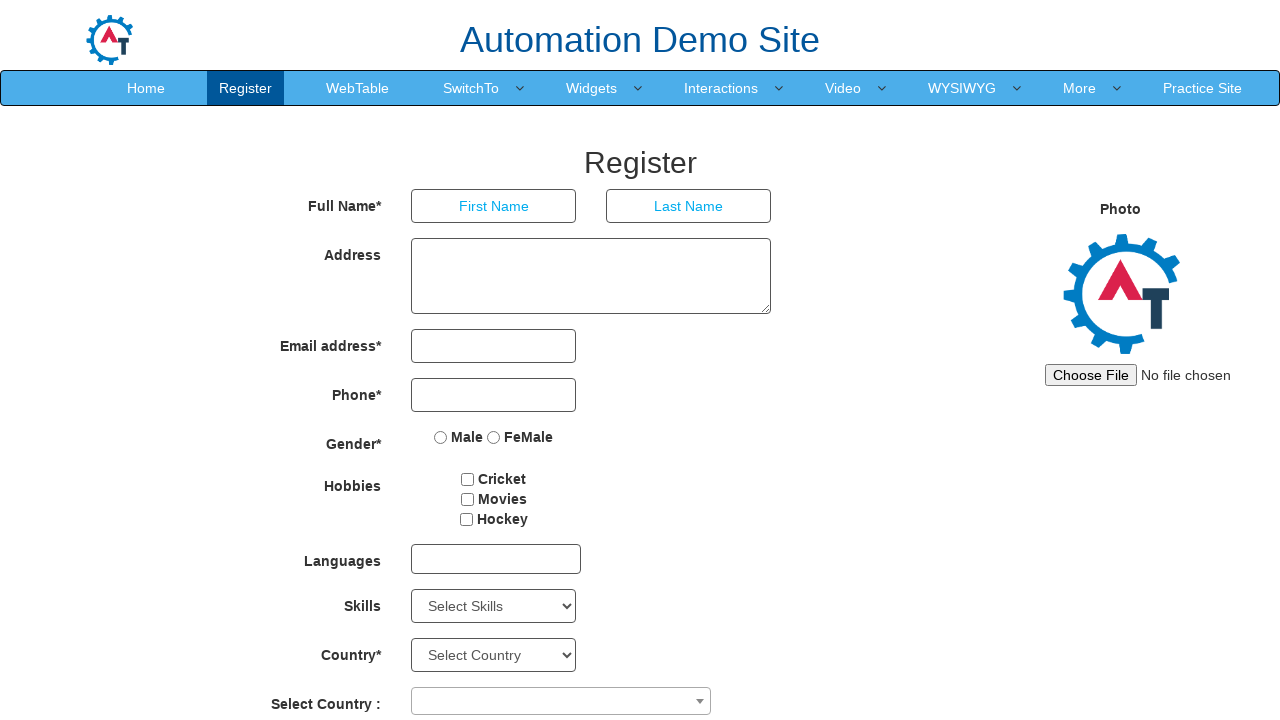

Retrieved all 78 options from Skills dropdown
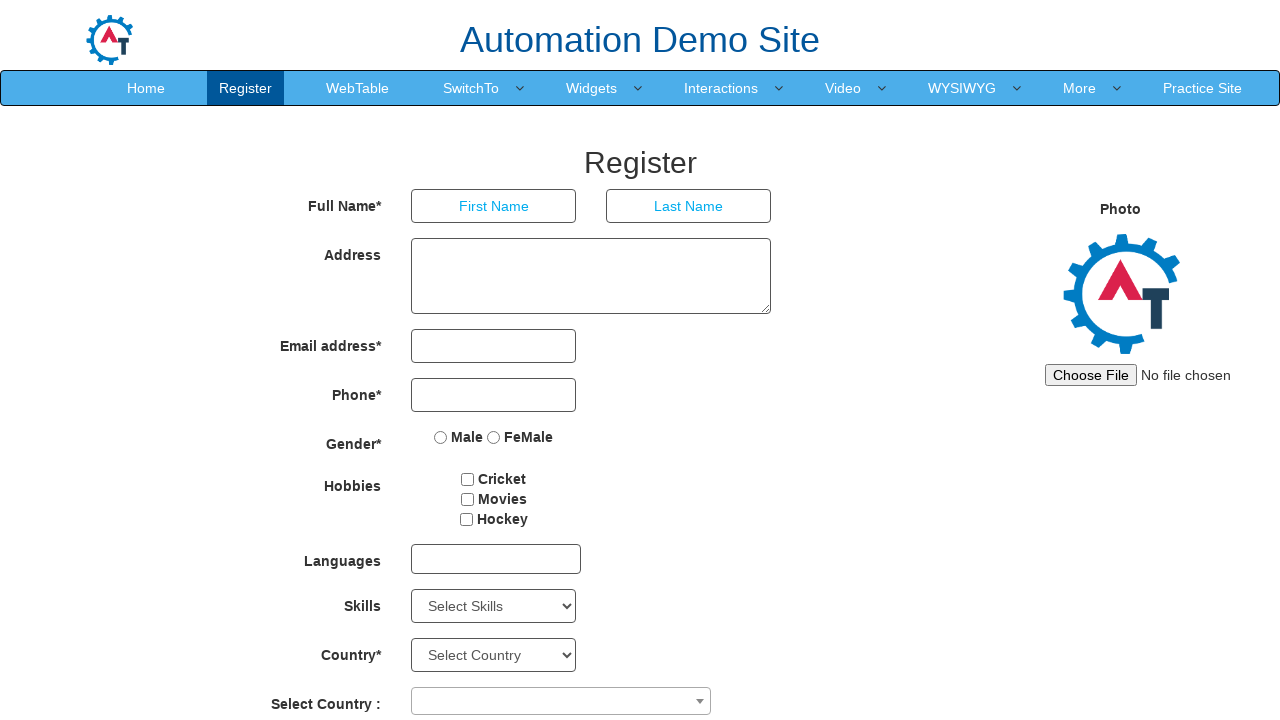

Selected Skills dropdown option at index 0 on #Skills
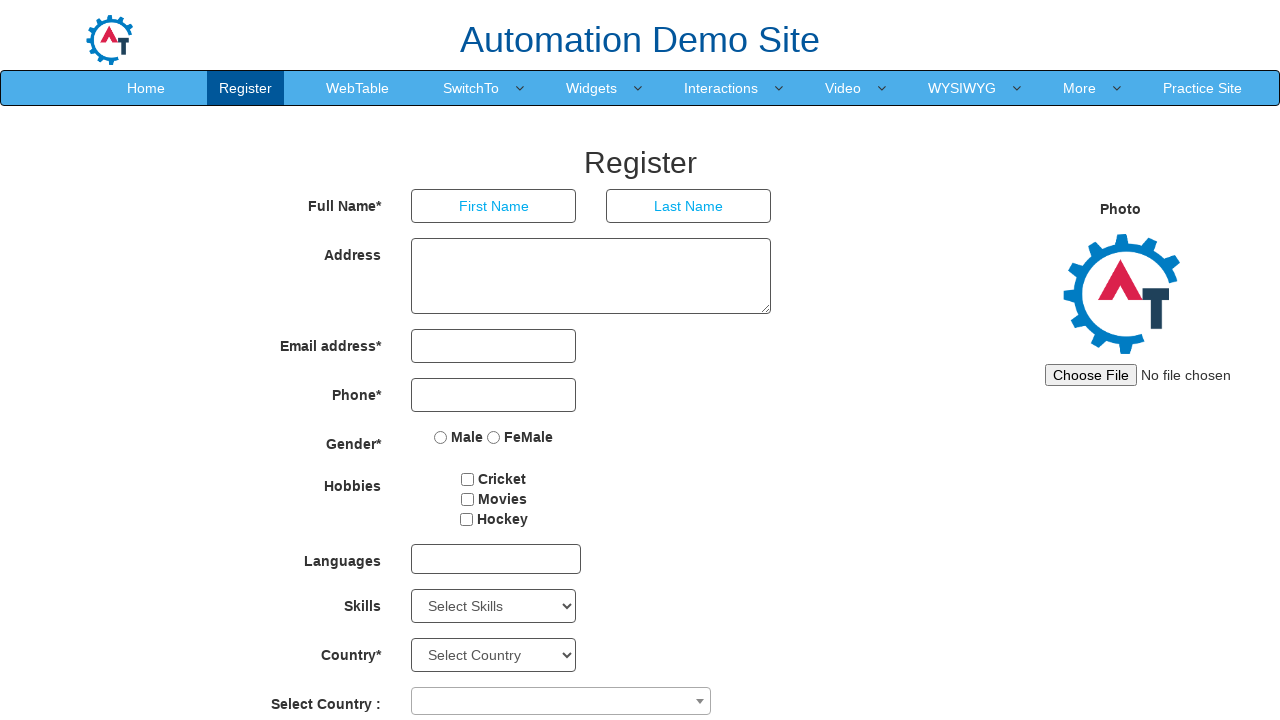

Waited 200ms after selecting option at index 0
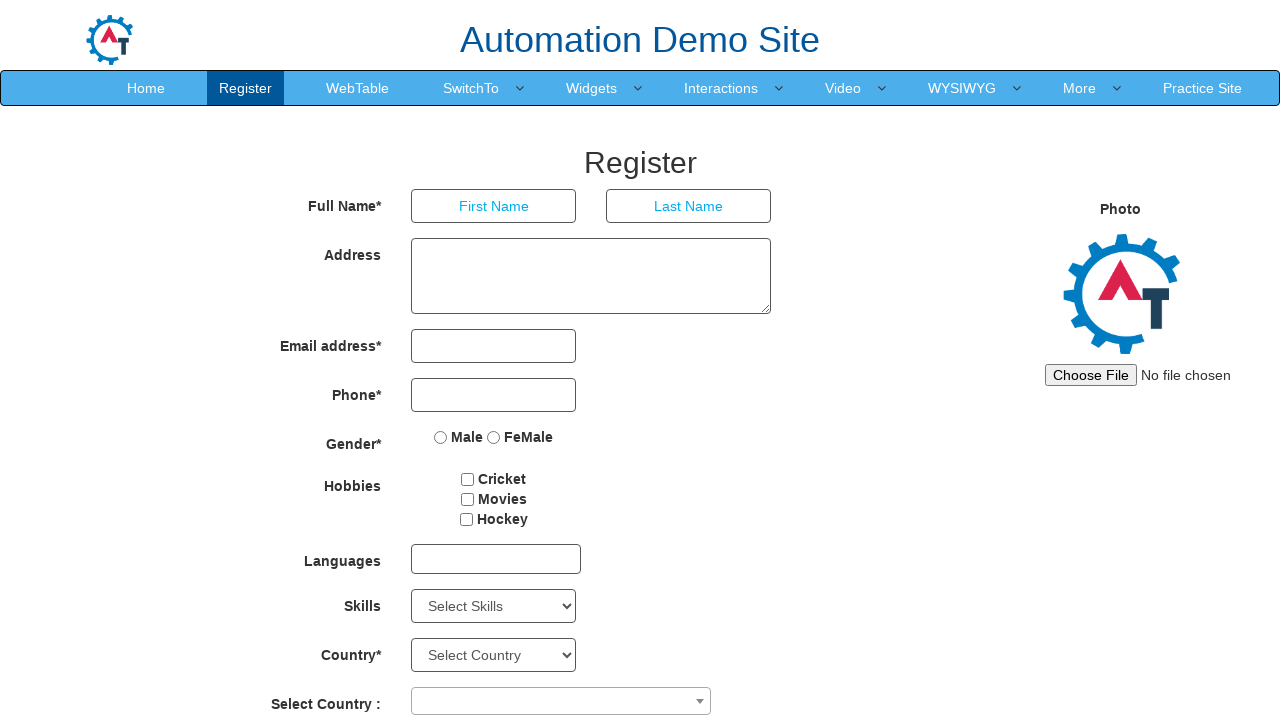

Selected Skills dropdown option at index 1 on #Skills
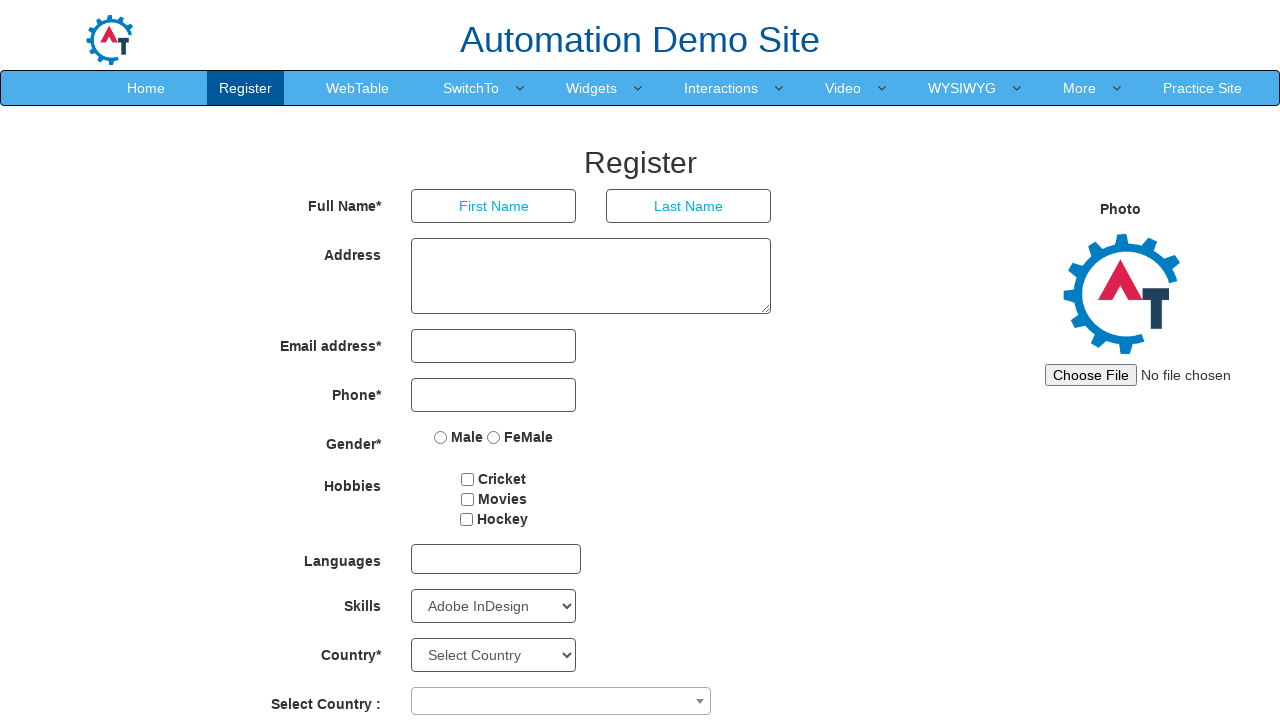

Waited 200ms after selecting option at index 1
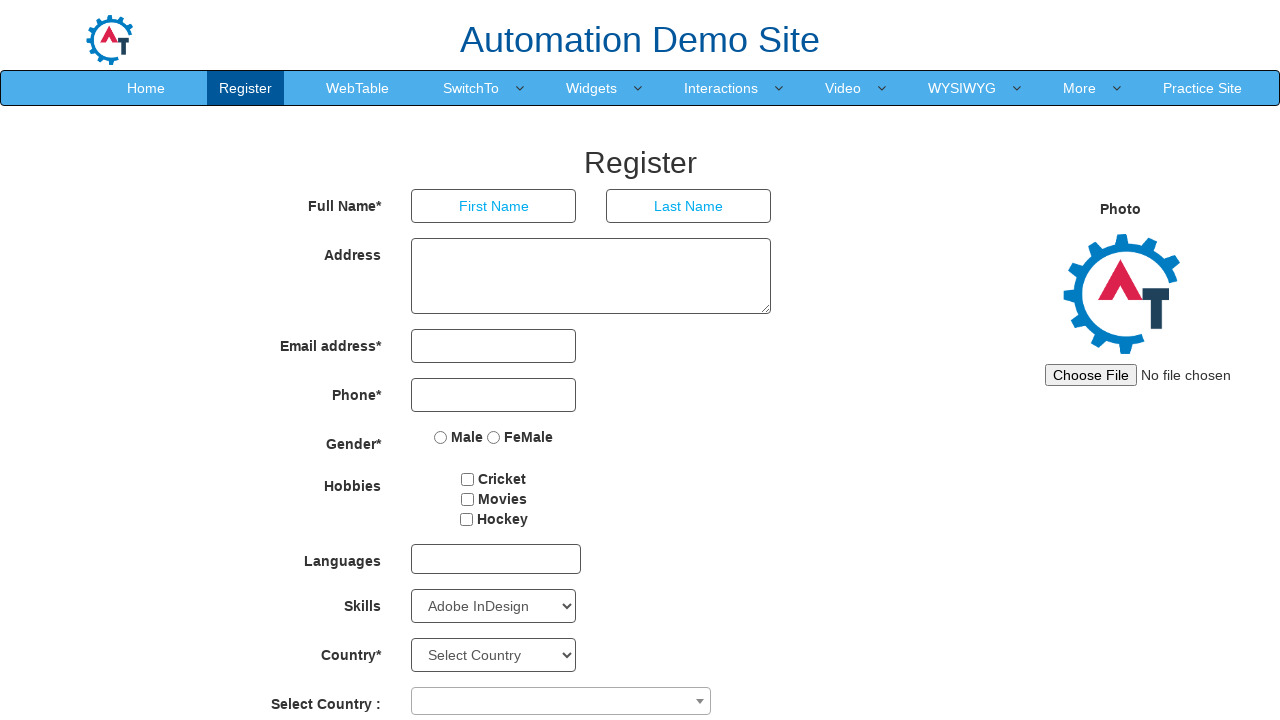

Selected Skills dropdown option at index 2 on #Skills
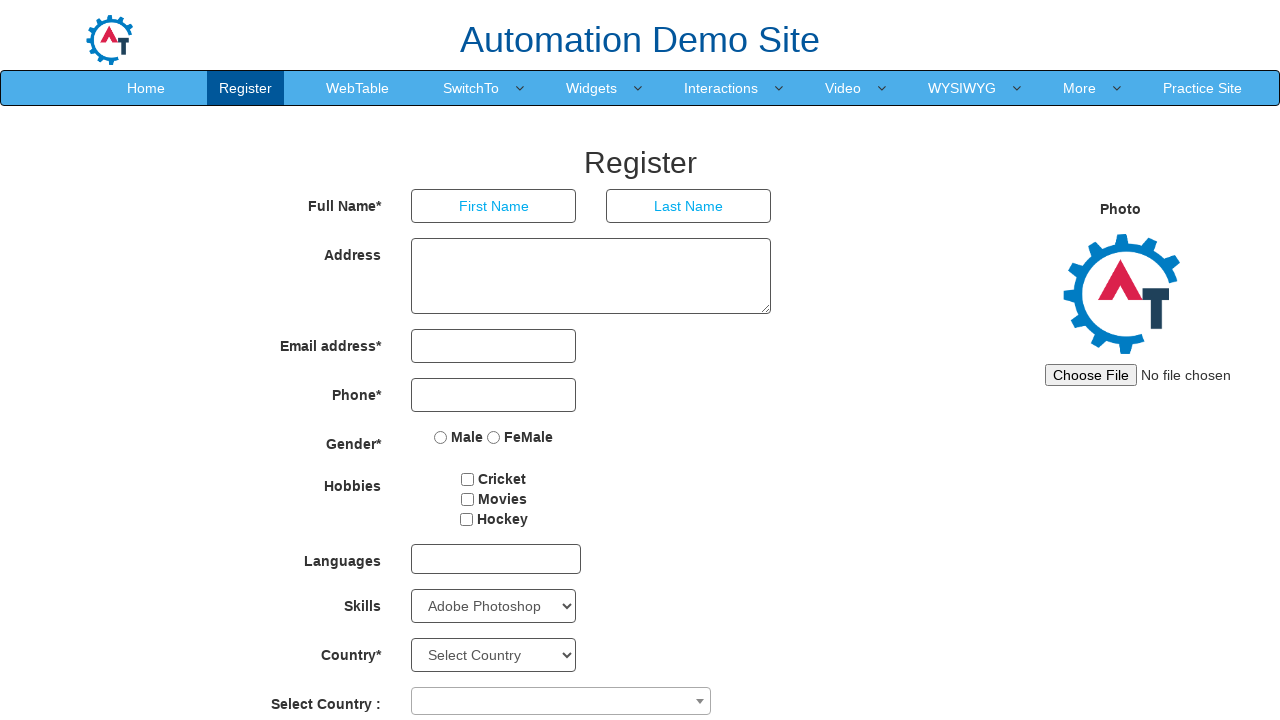

Waited 200ms after selecting option at index 2
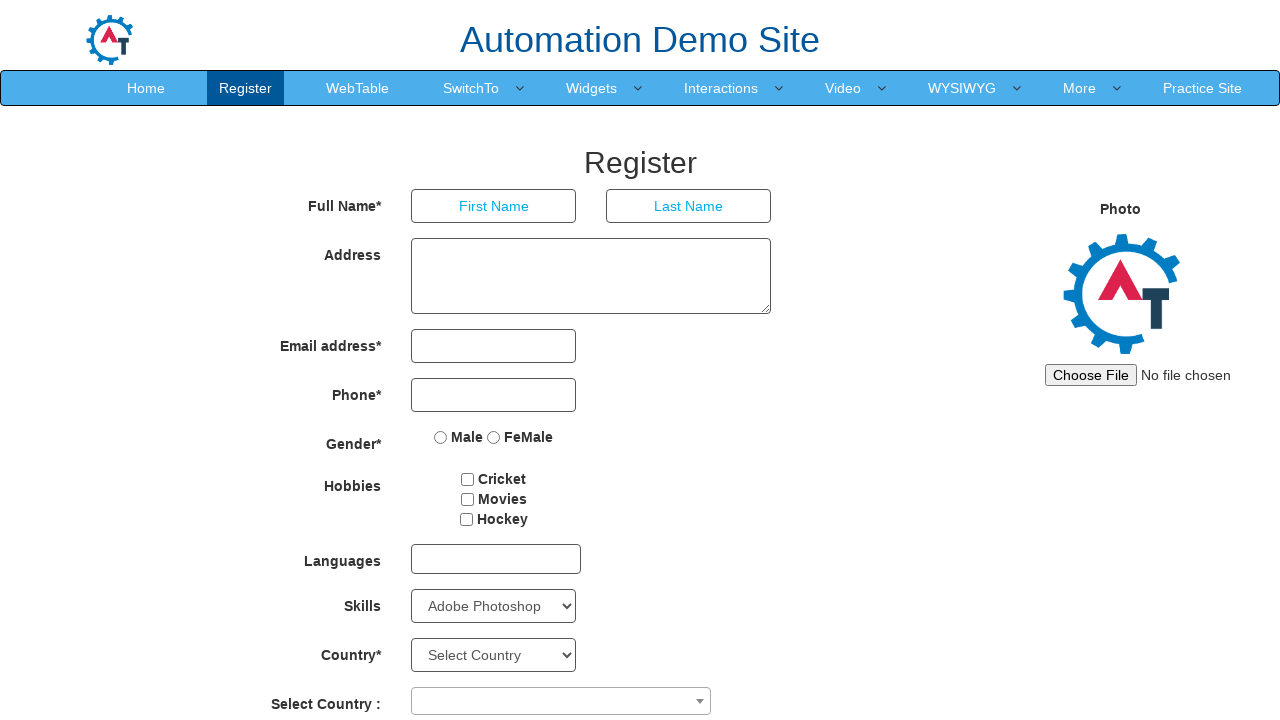

Selected Skills dropdown option at index 3 on #Skills
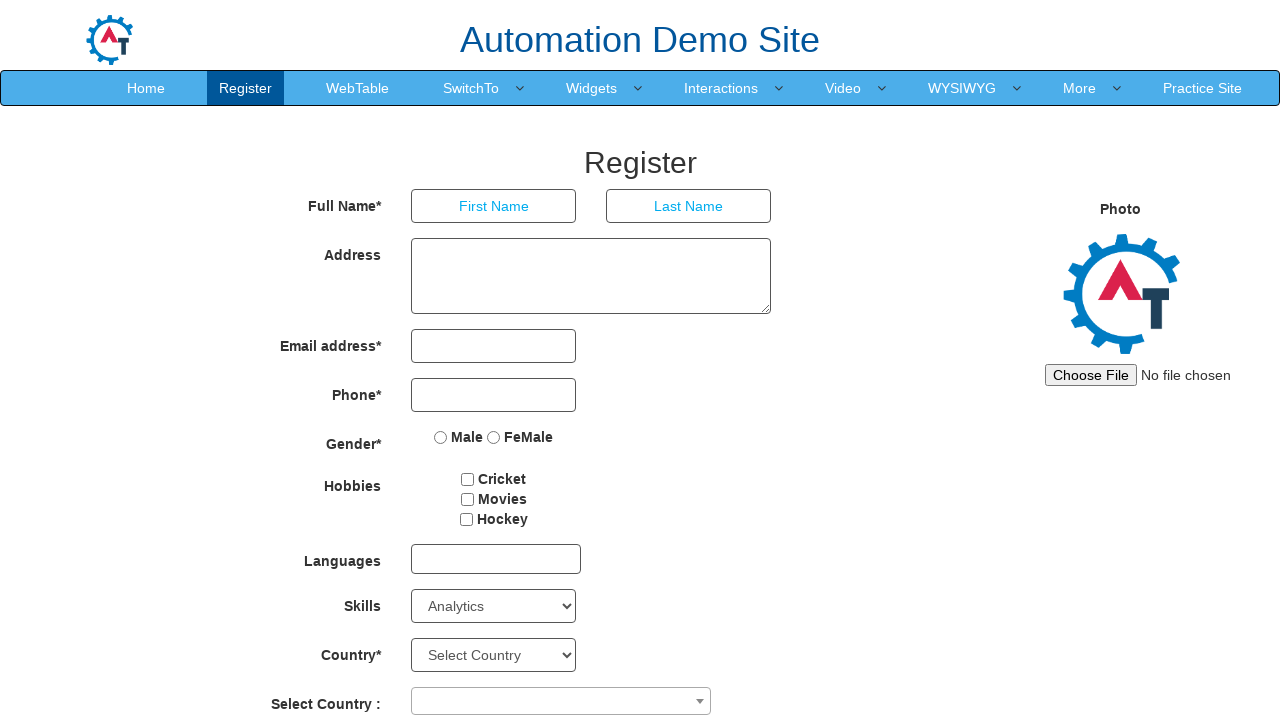

Waited 200ms after selecting option at index 3
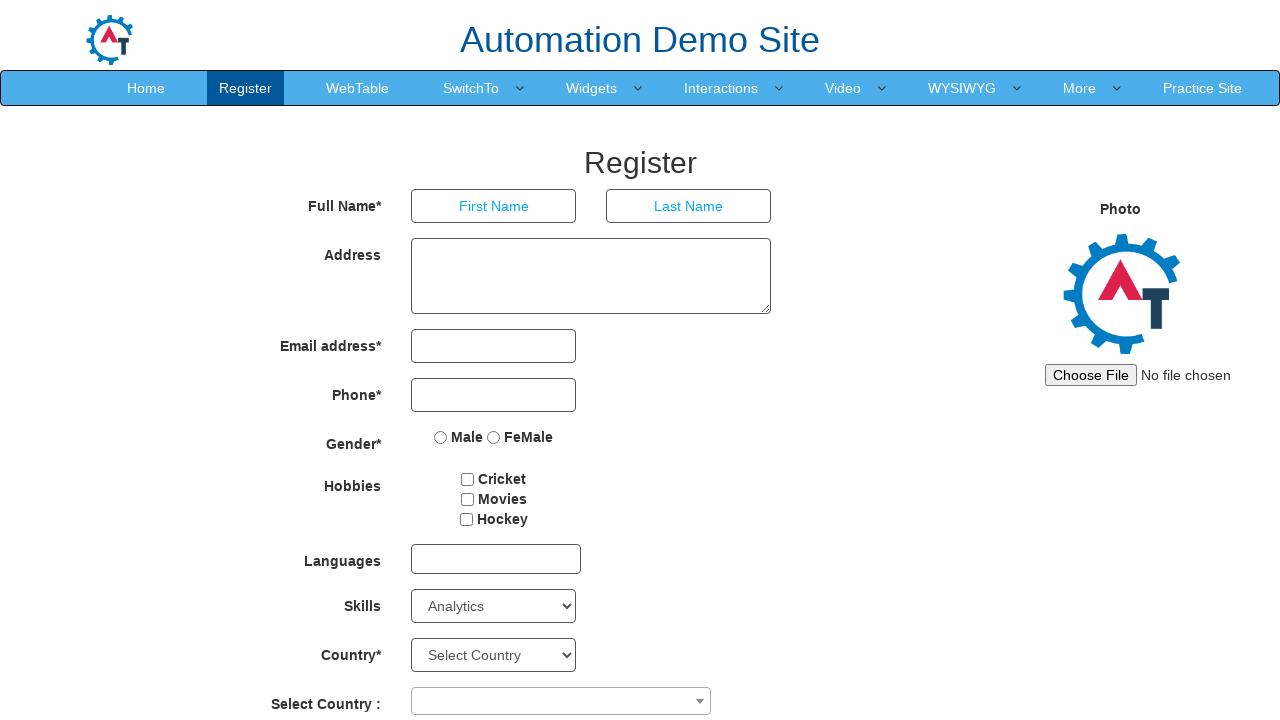

Selected Skills dropdown option at index 4 on #Skills
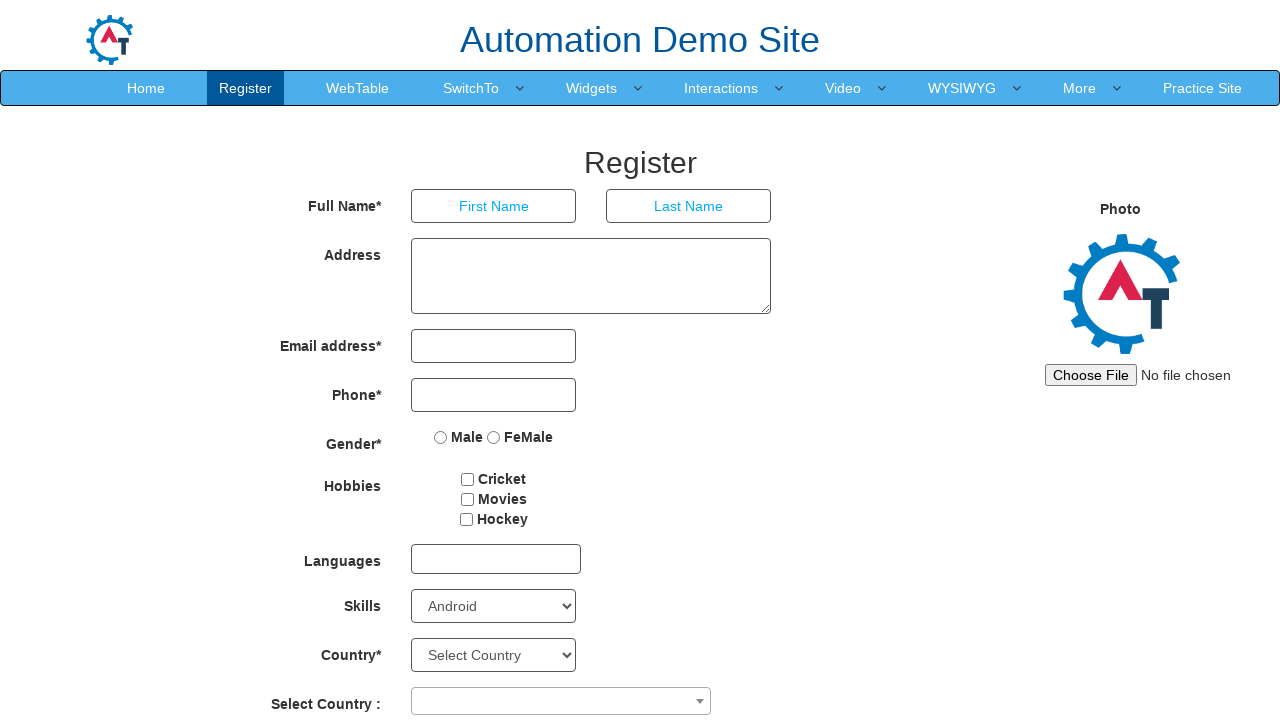

Waited 200ms after selecting option at index 4
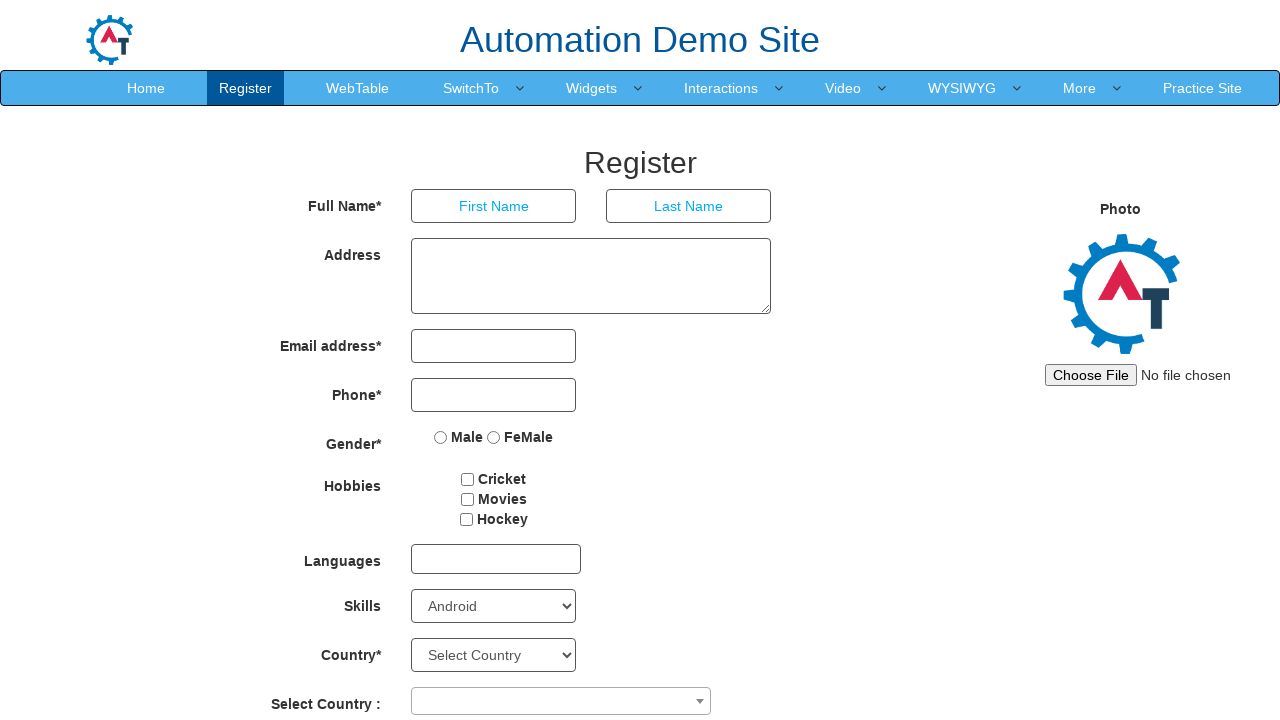

Selected Skills dropdown option at index 5 on #Skills
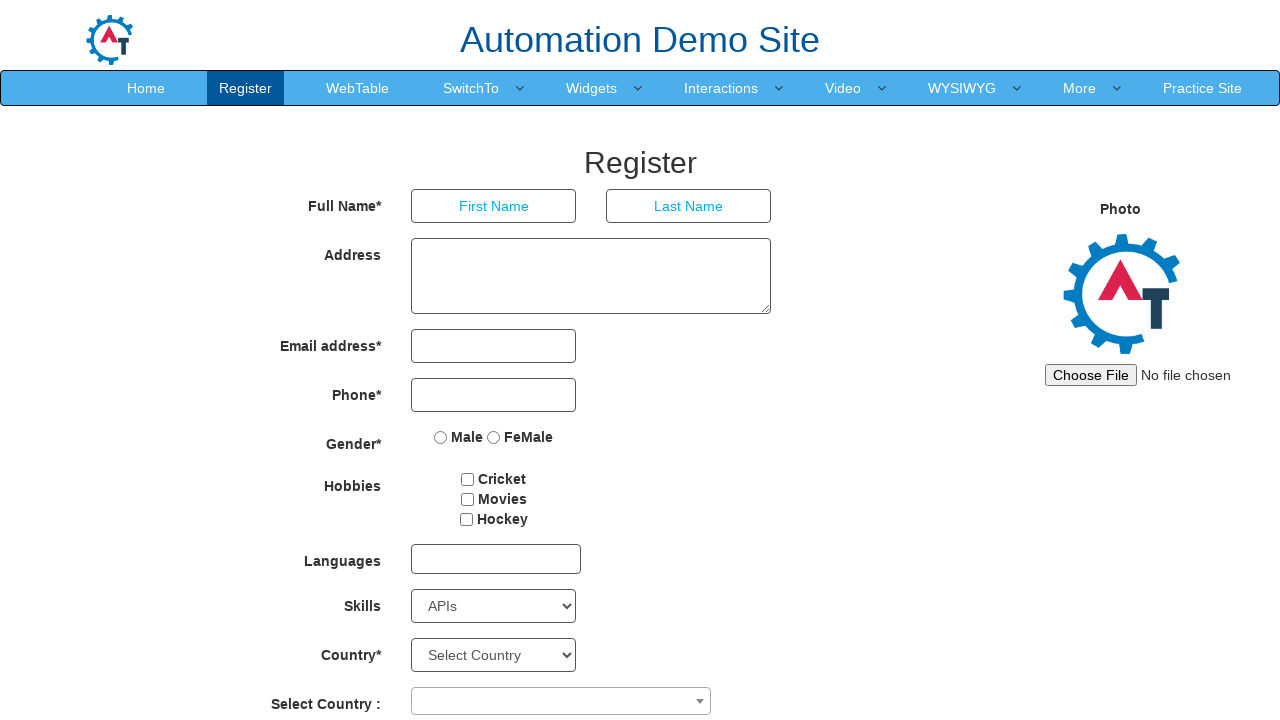

Waited 200ms after selecting option at index 5
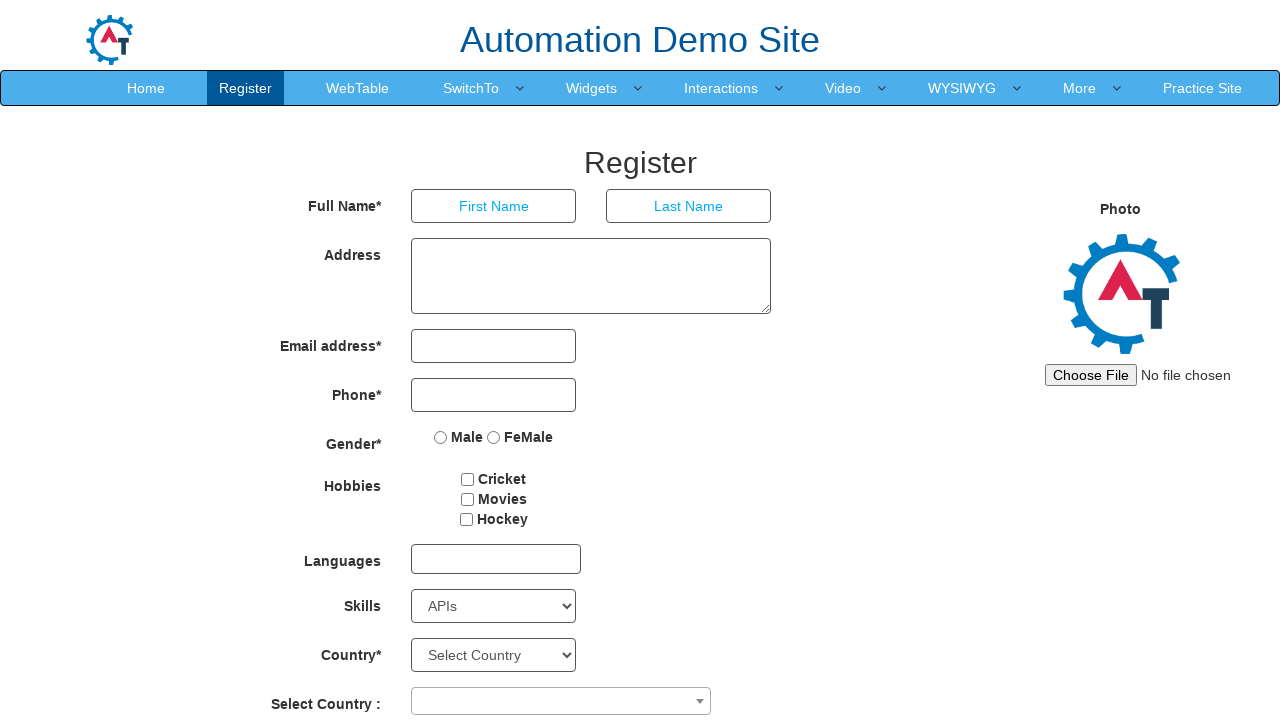

Selected Skills dropdown option at index 6 on #Skills
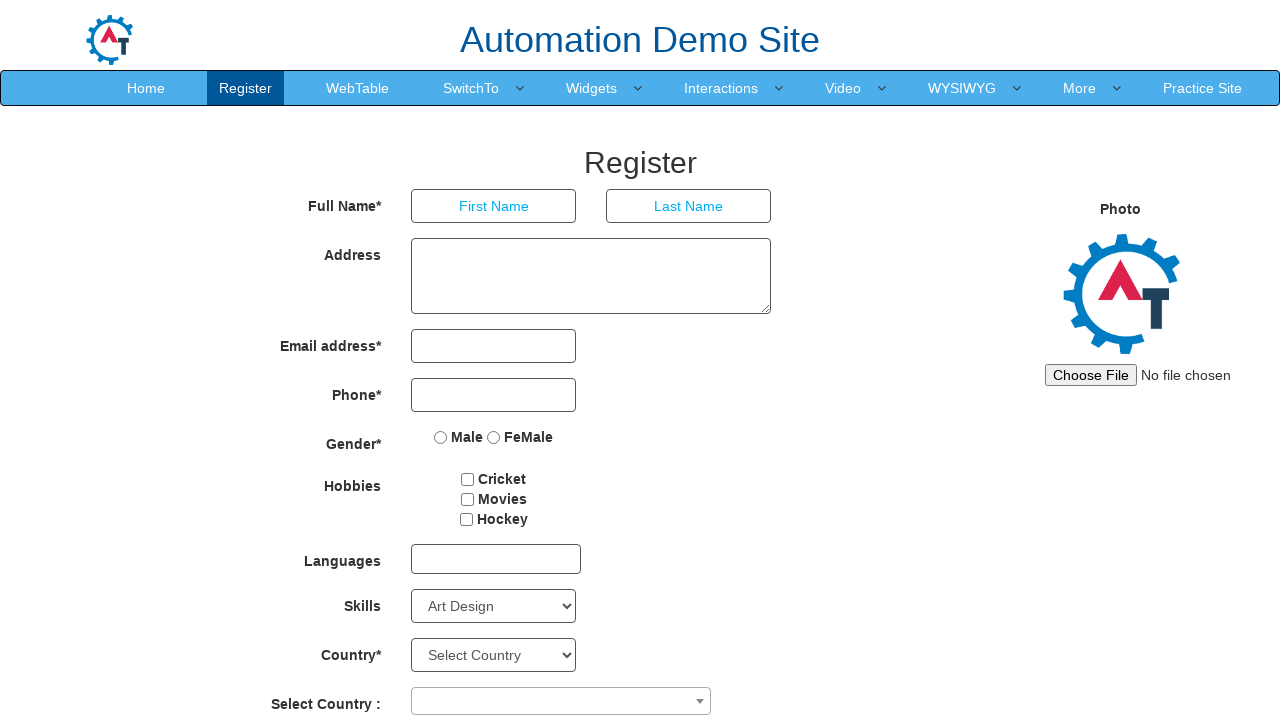

Waited 200ms after selecting option at index 6
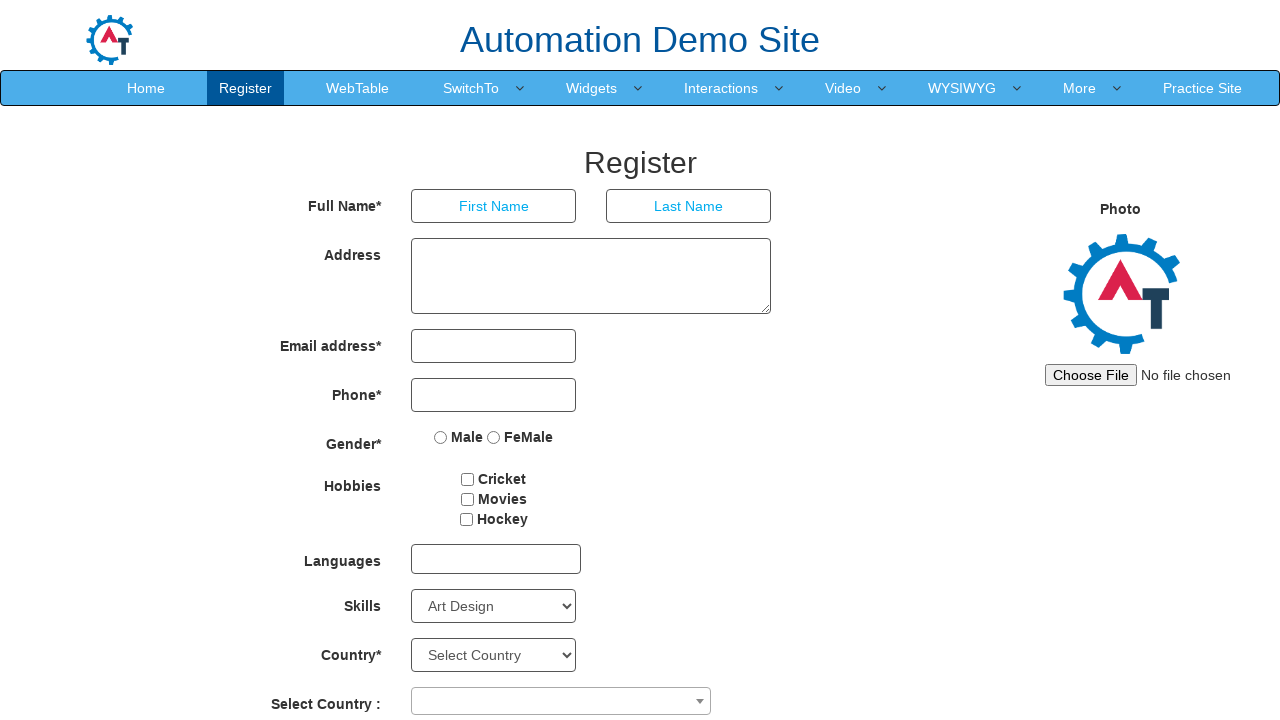

Selected Skills dropdown option at index 7 on #Skills
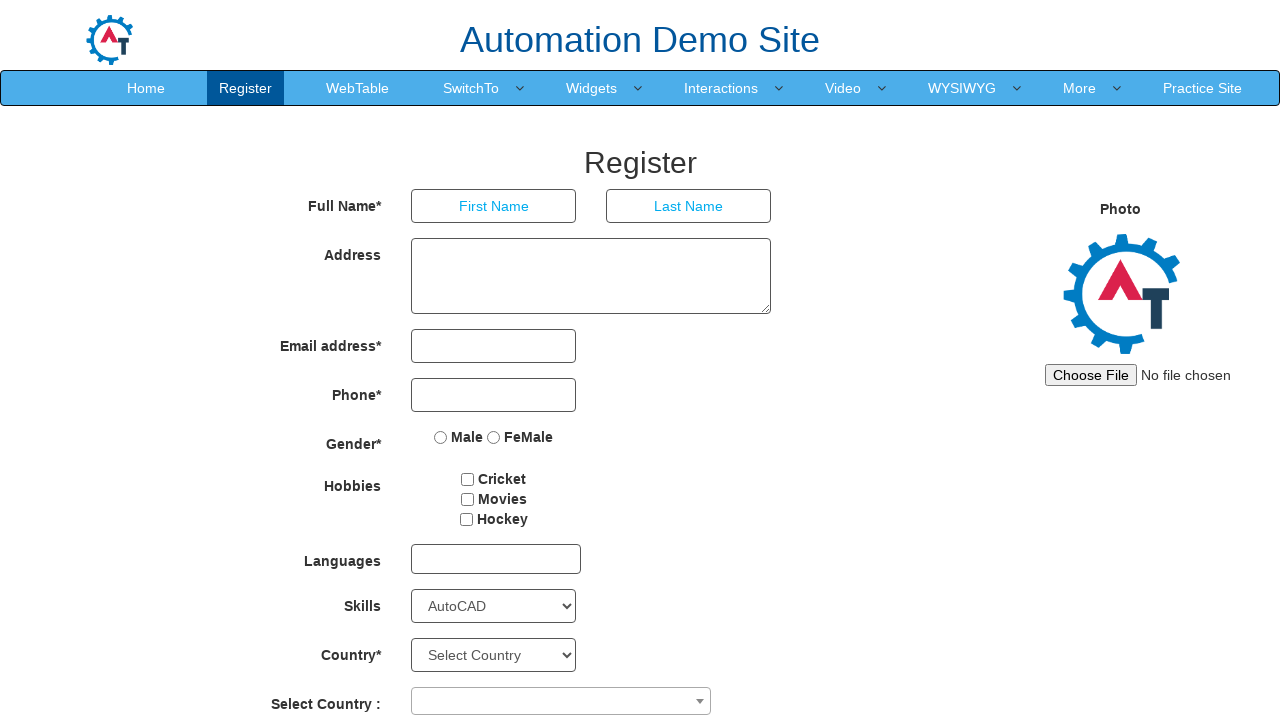

Waited 200ms after selecting option at index 7
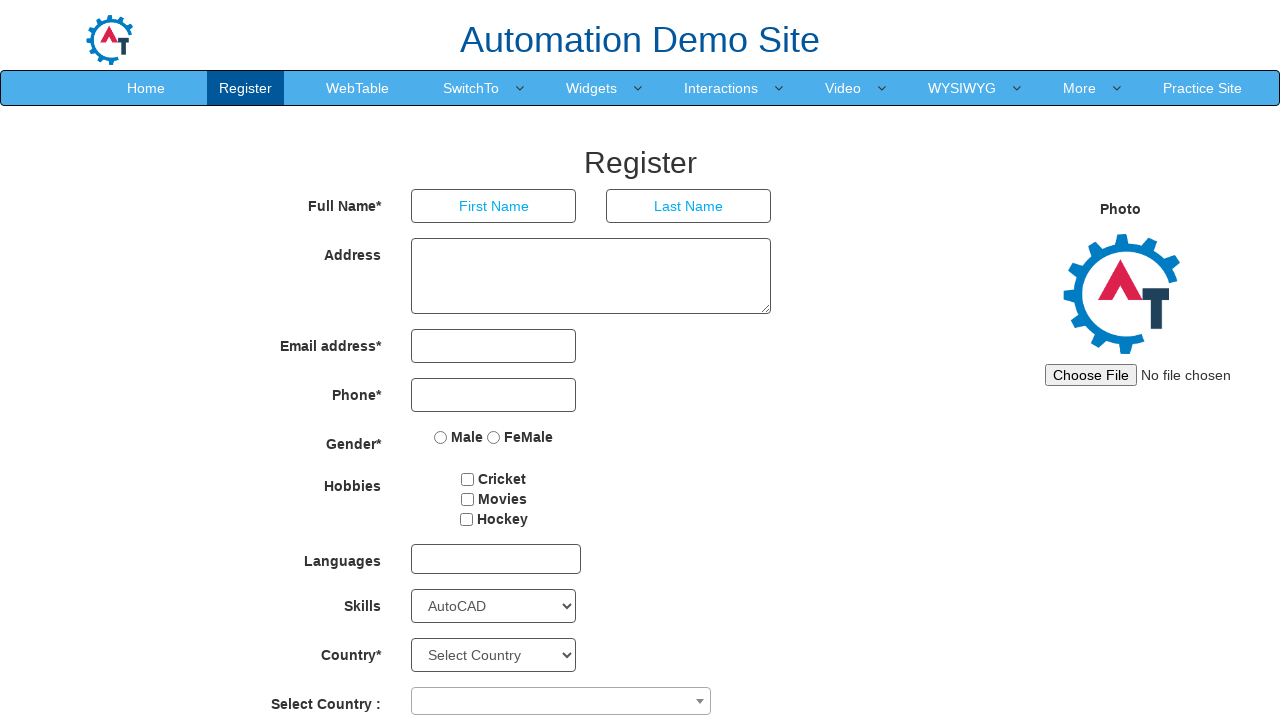

Selected Skills dropdown option at index 8 on #Skills
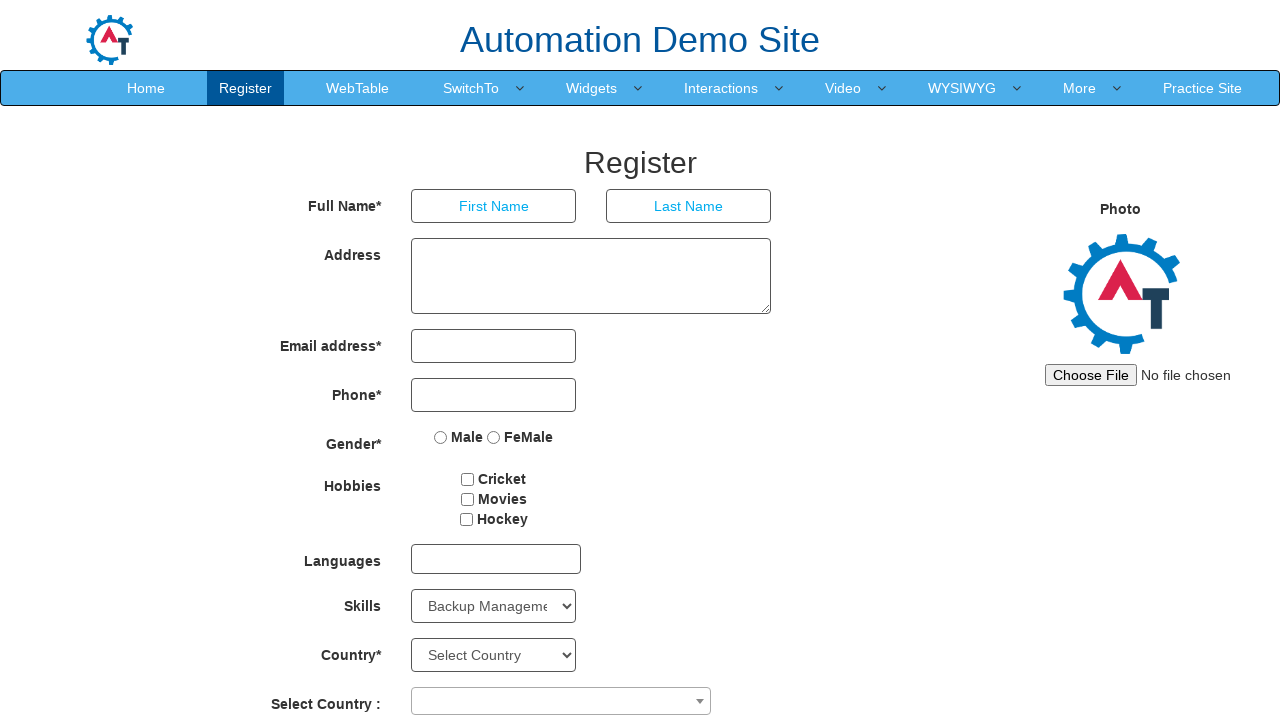

Waited 200ms after selecting option at index 8
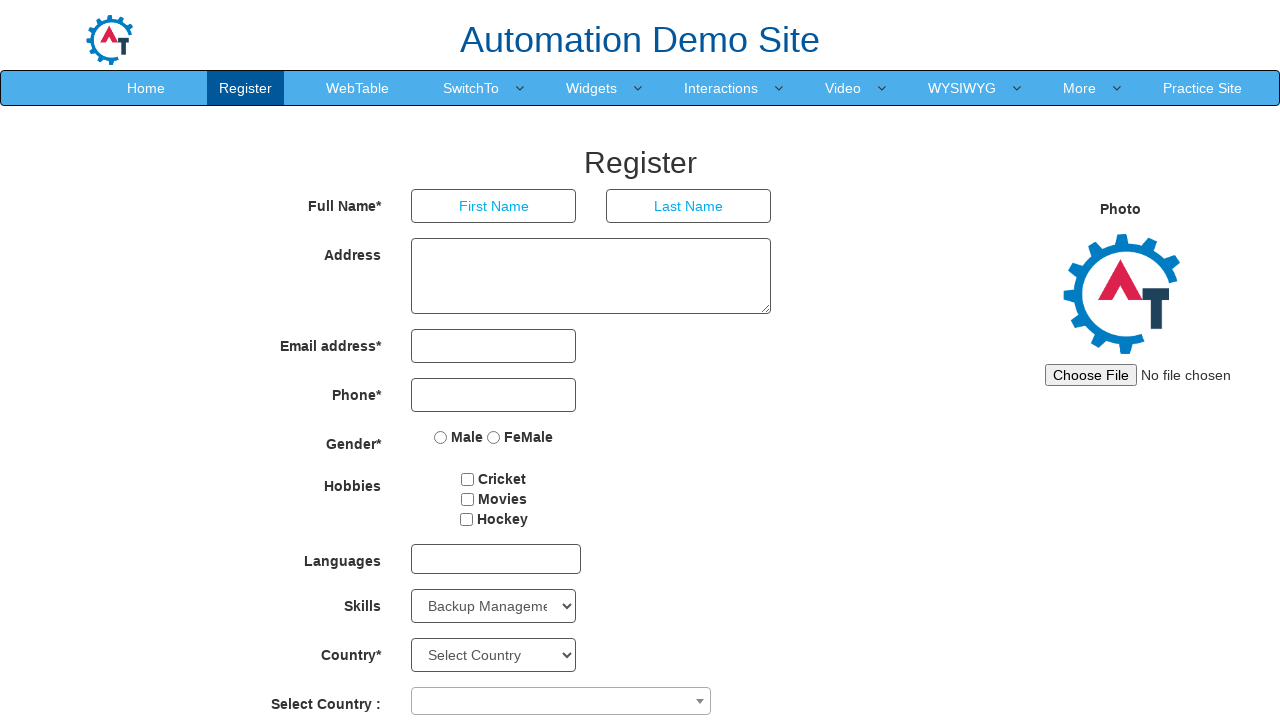

Selected Skills dropdown option at index 9 on #Skills
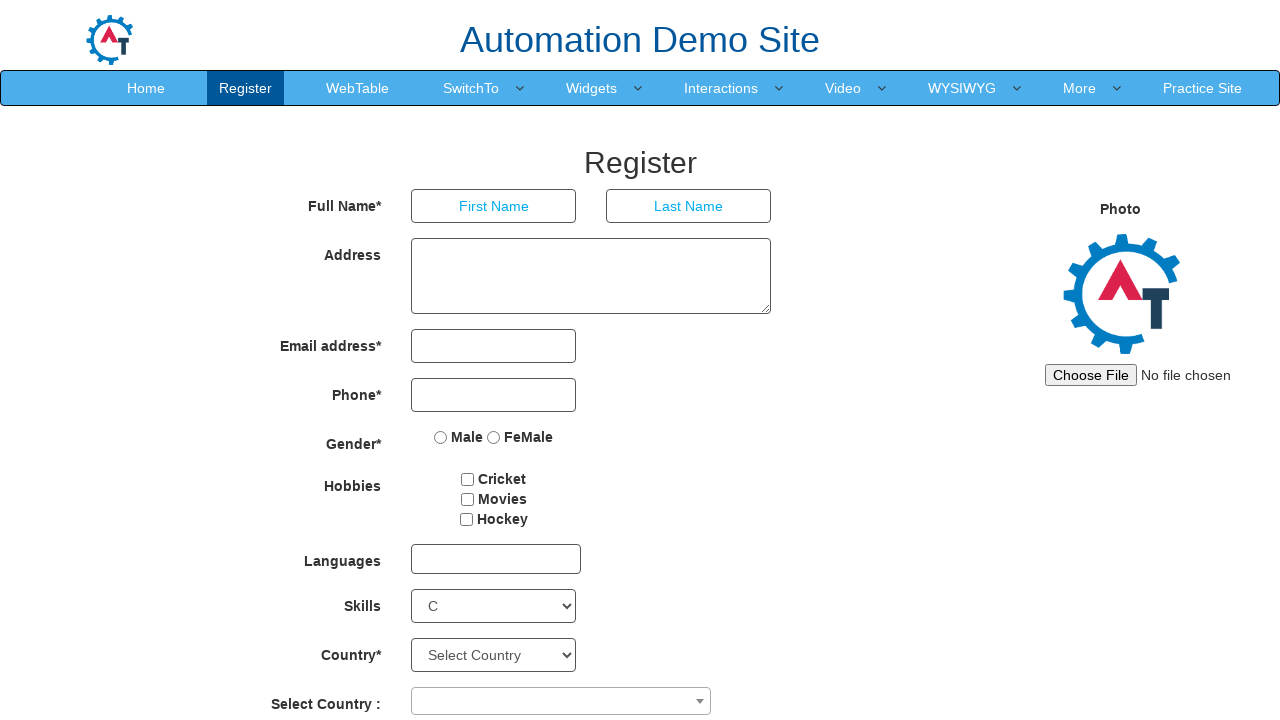

Waited 200ms after selecting option at index 9
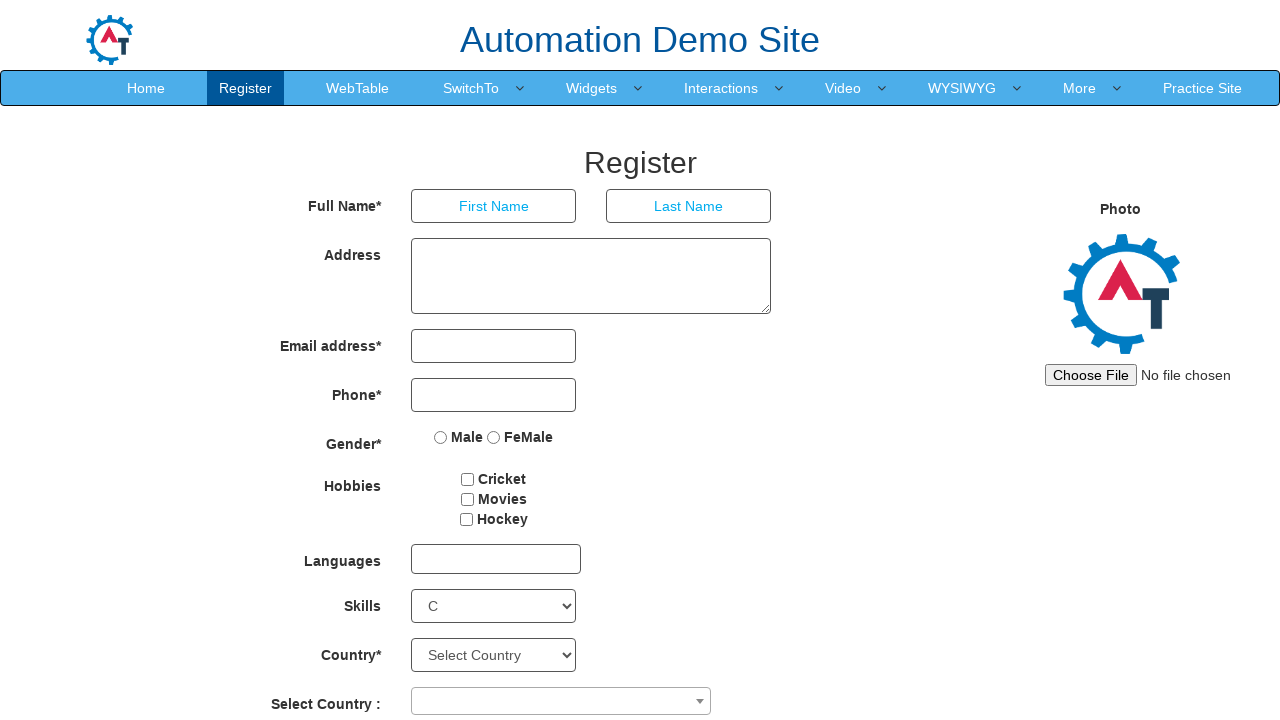

Selected Skills dropdown option at index 10 on #Skills
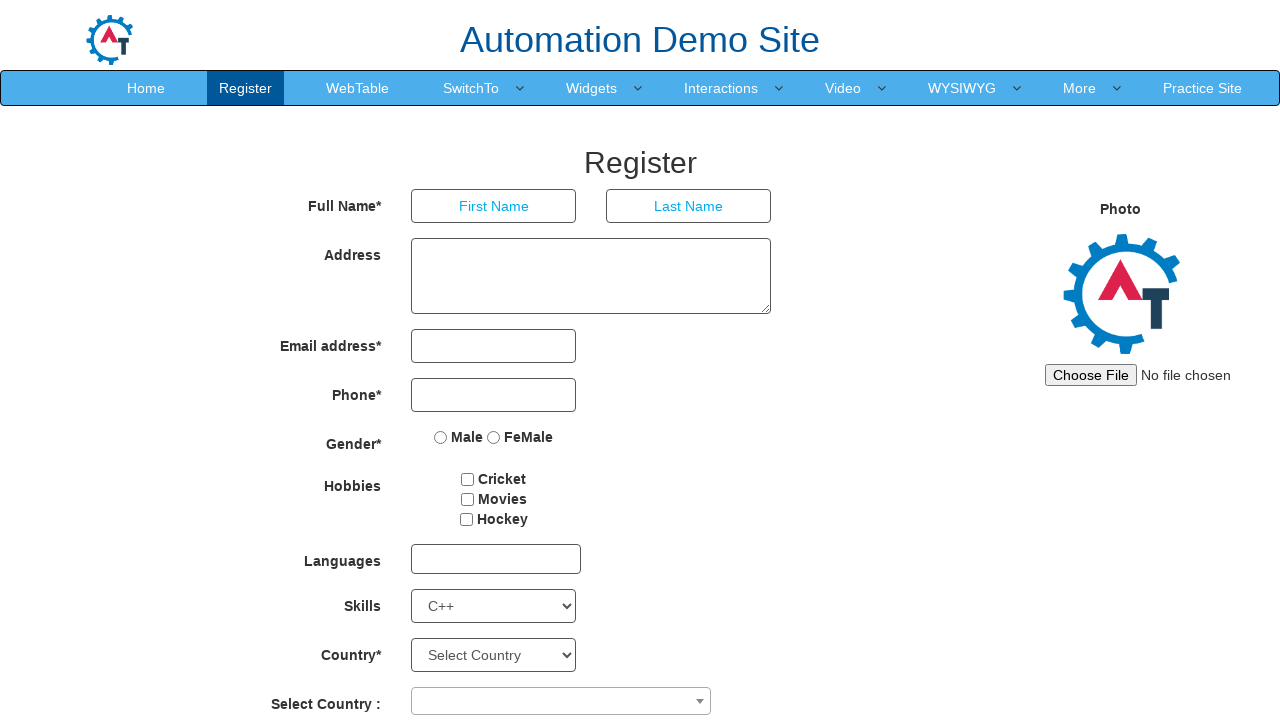

Waited 200ms after selecting option at index 10
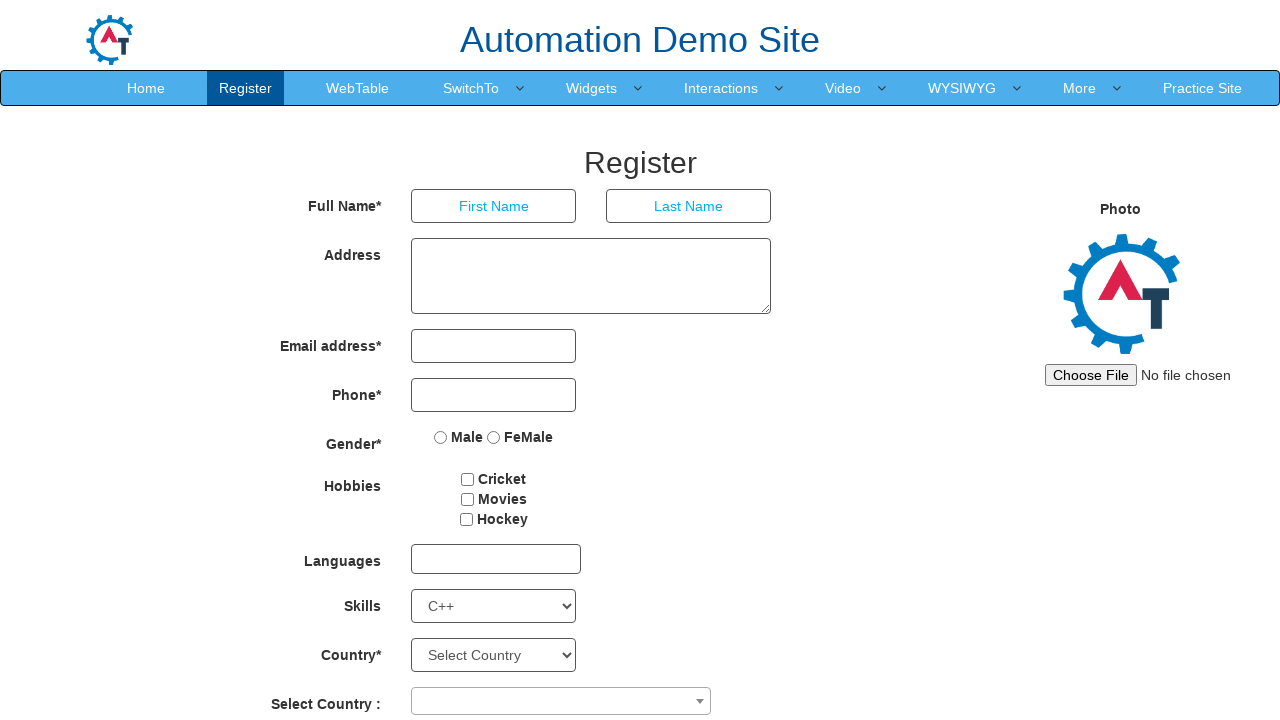

Selected Skills dropdown option at index 11 on #Skills
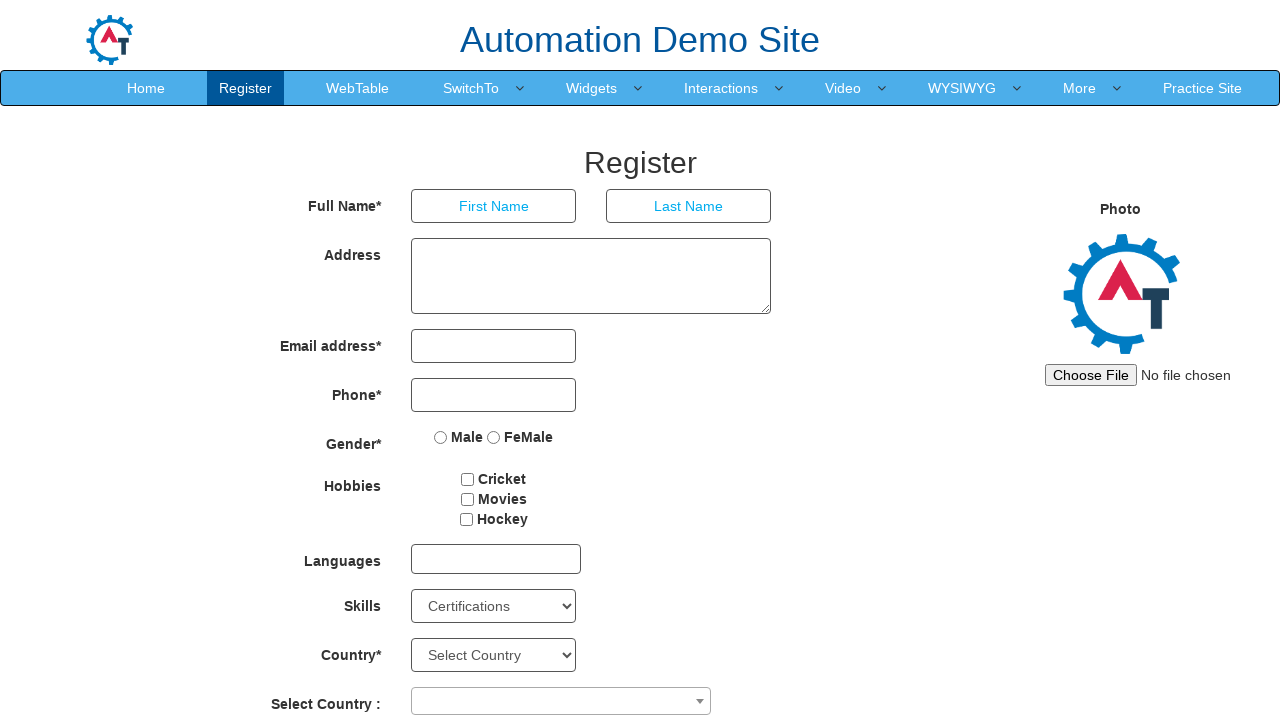

Waited 200ms after selecting option at index 11
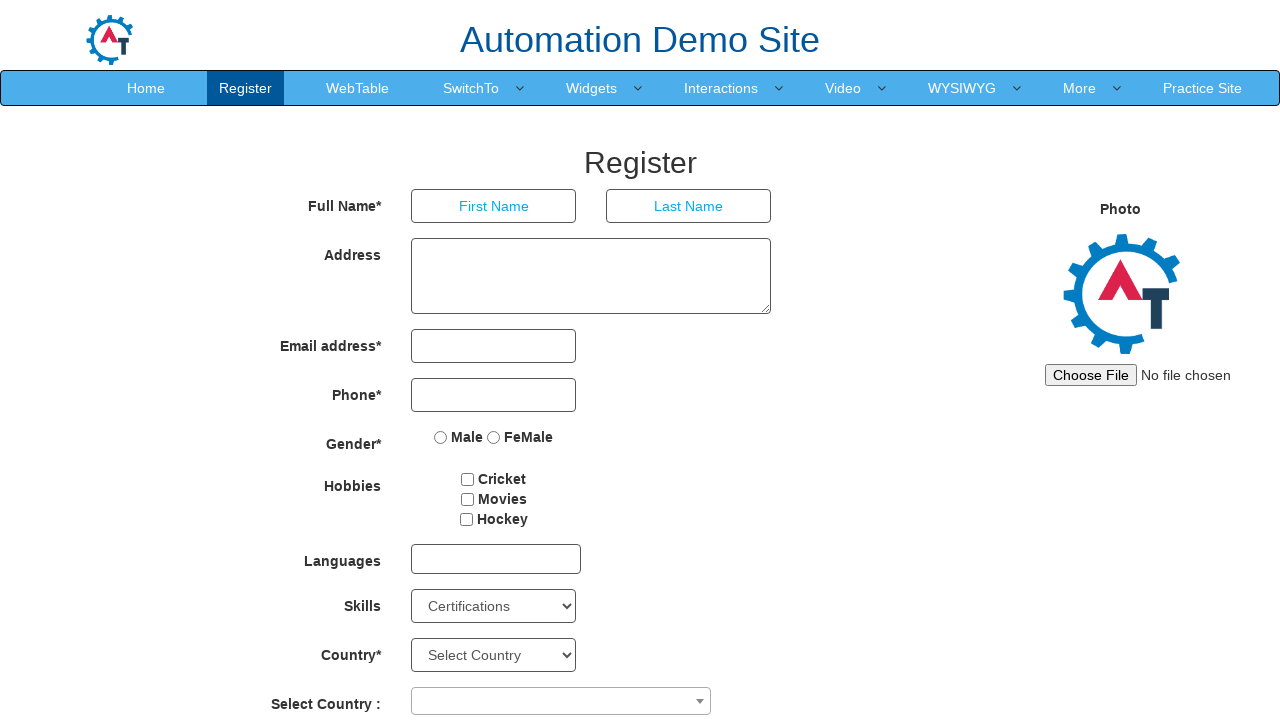

Selected Skills dropdown option at index 12 on #Skills
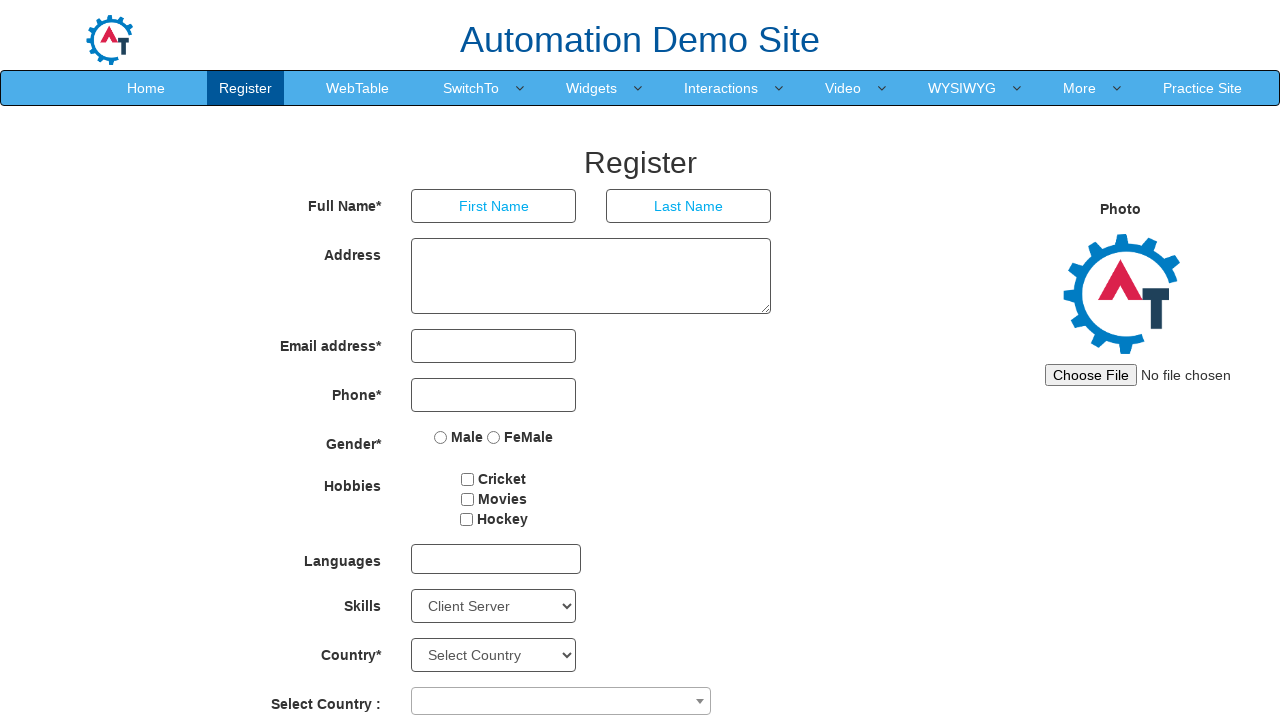

Waited 200ms after selecting option at index 12
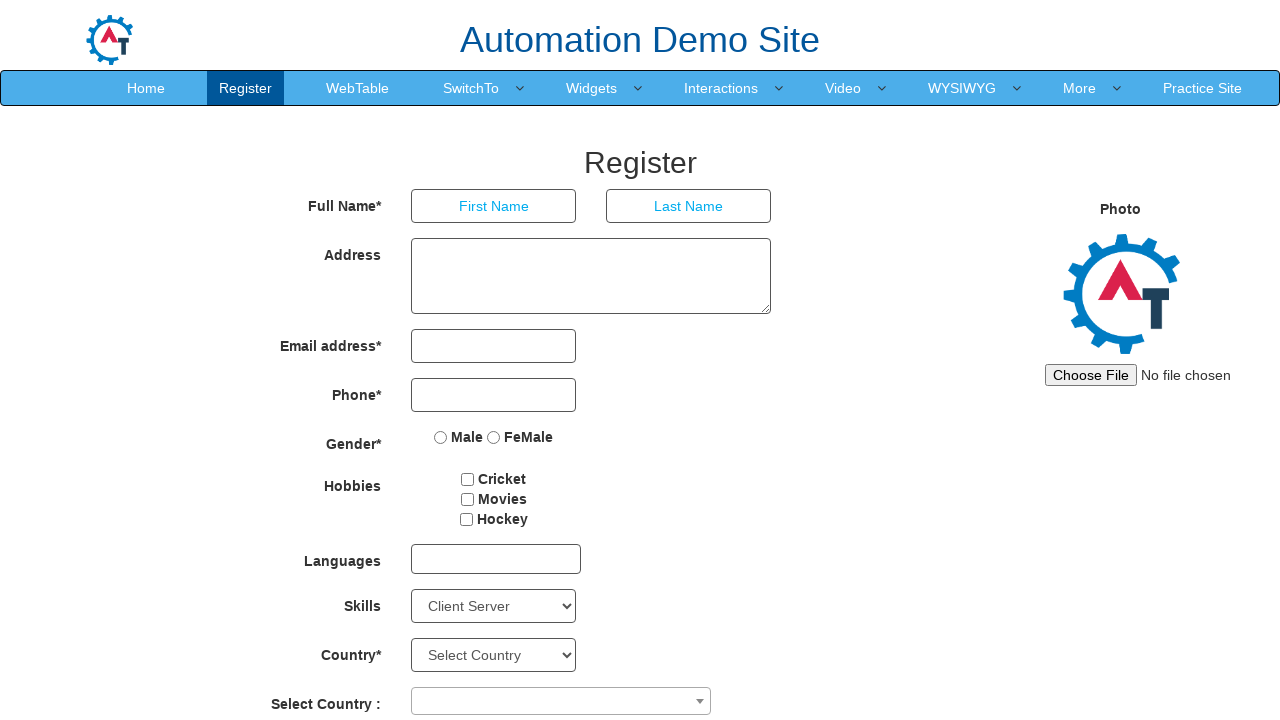

Selected Skills dropdown option at index 13 on #Skills
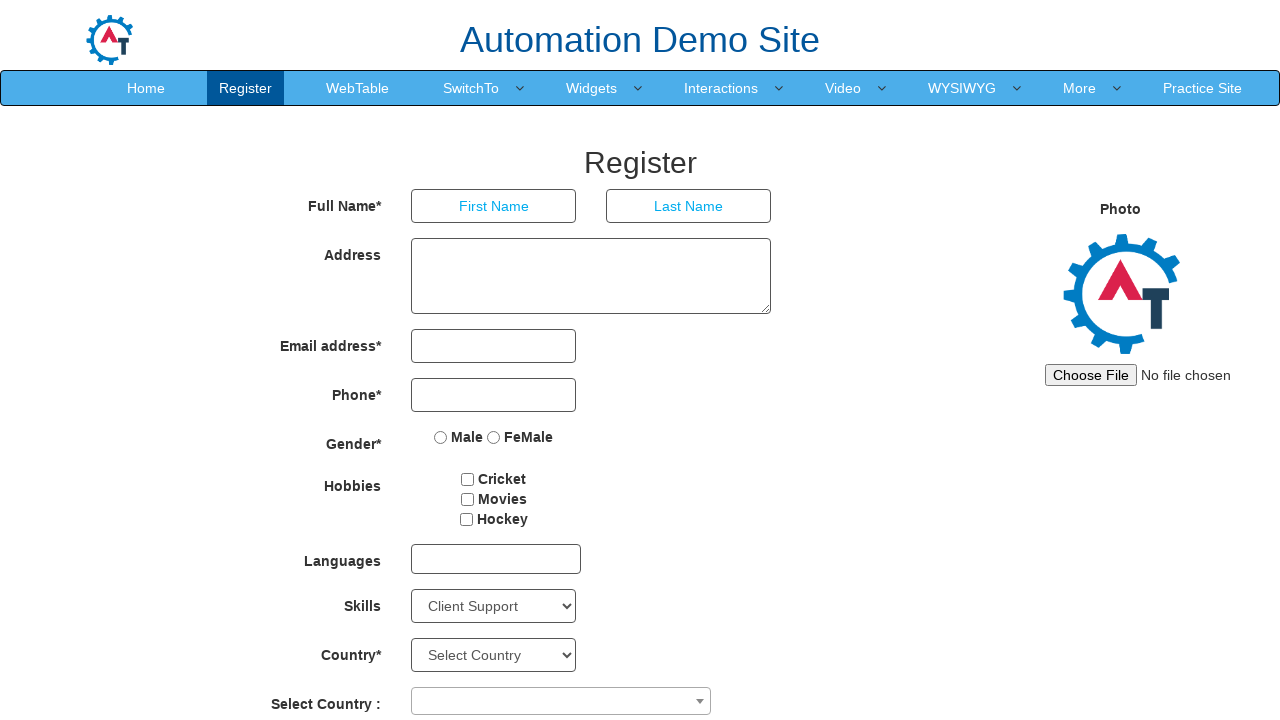

Waited 200ms after selecting option at index 13
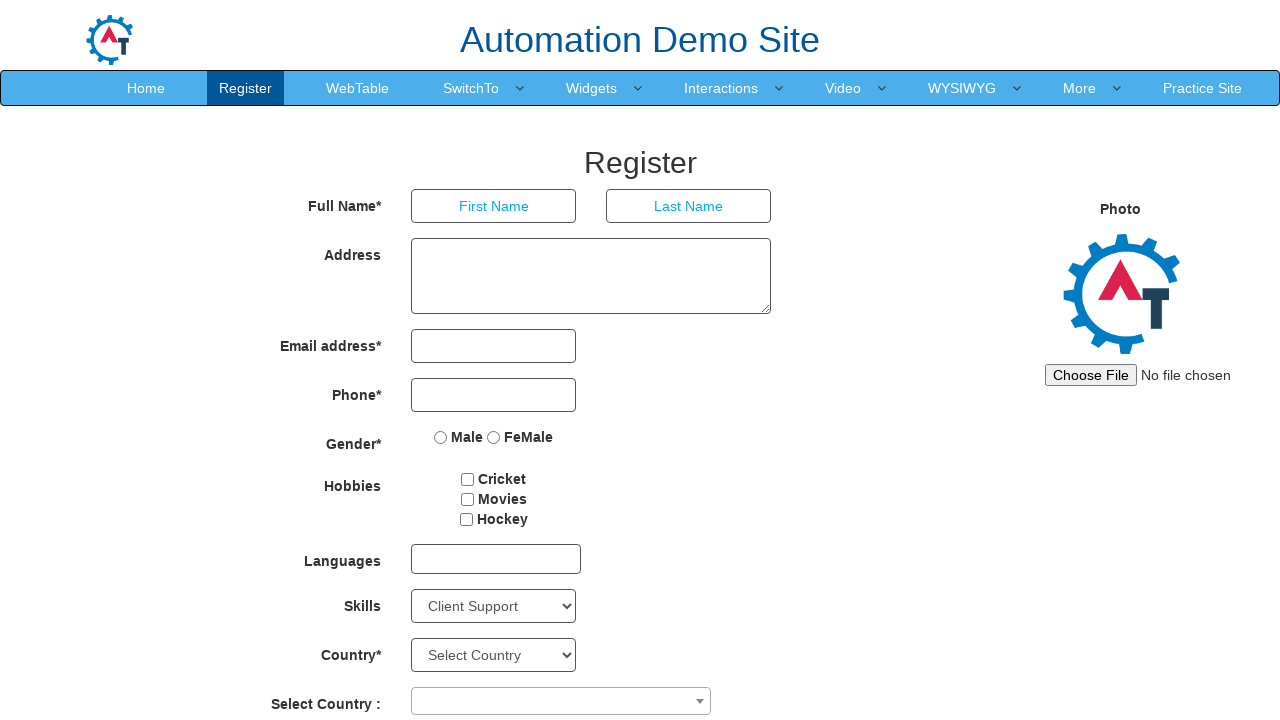

Selected Skills dropdown option at index 14 on #Skills
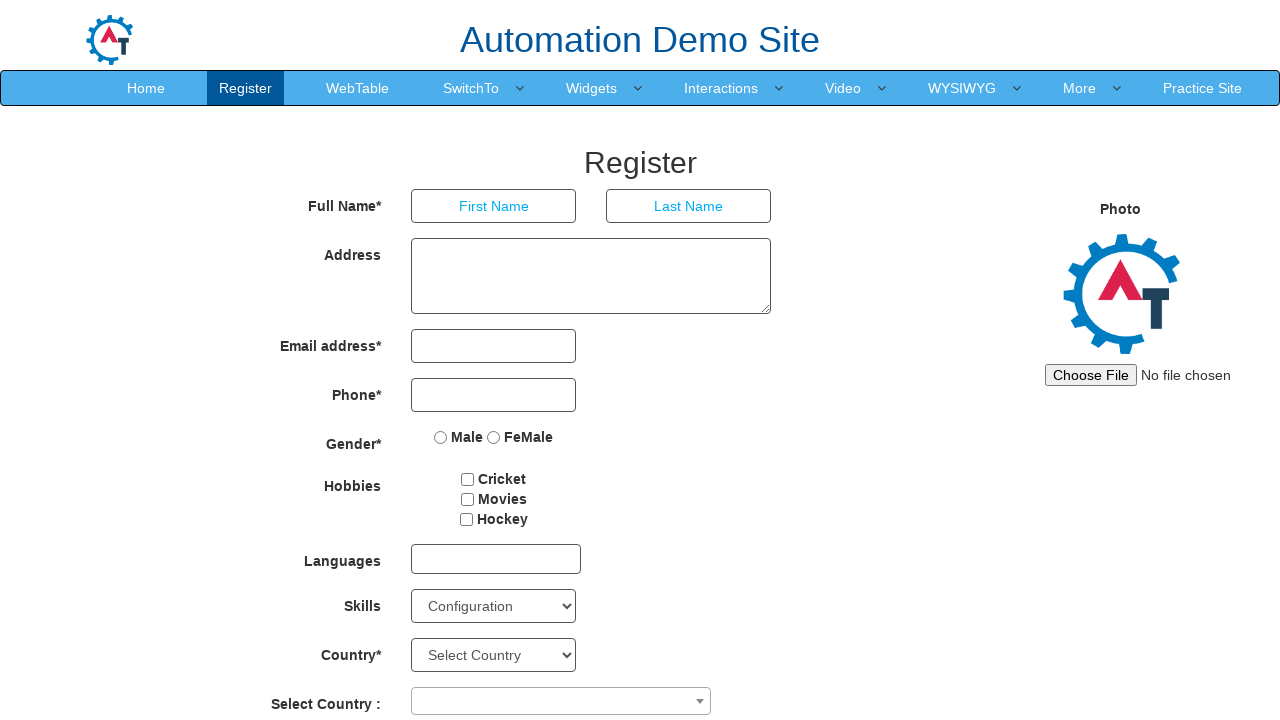

Waited 200ms after selecting option at index 14
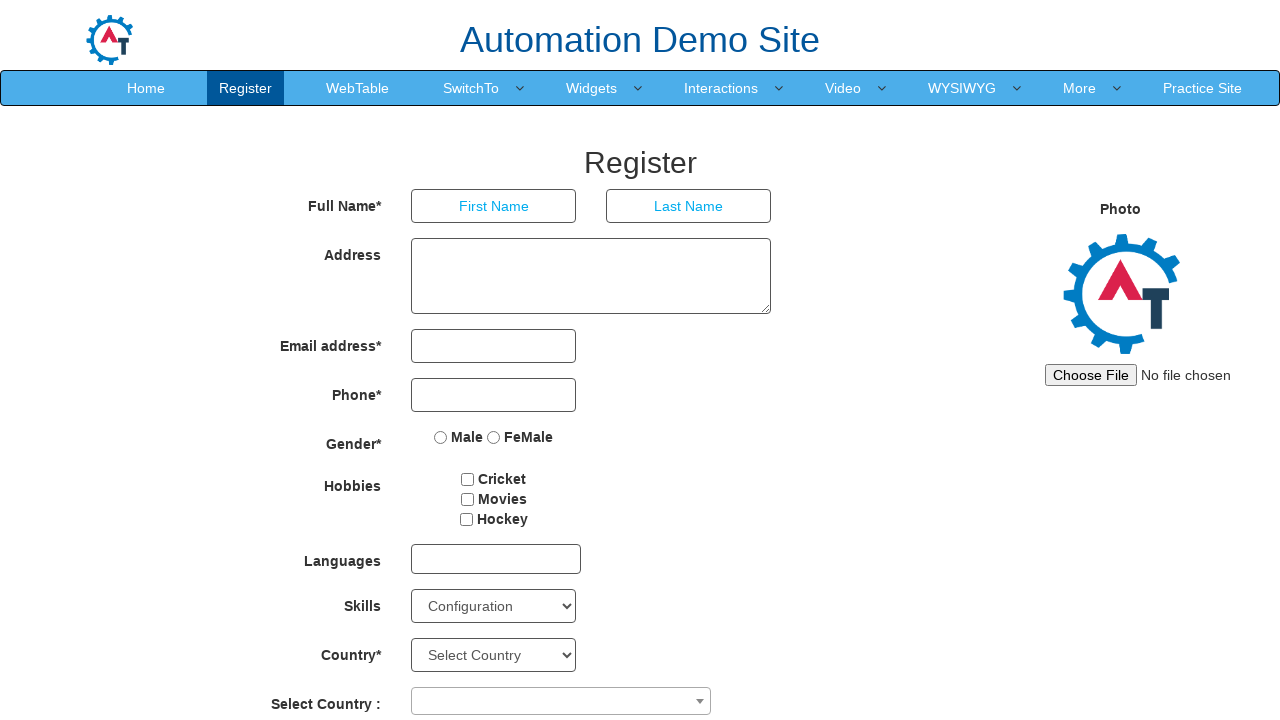

Selected Skills dropdown option at index 15 on #Skills
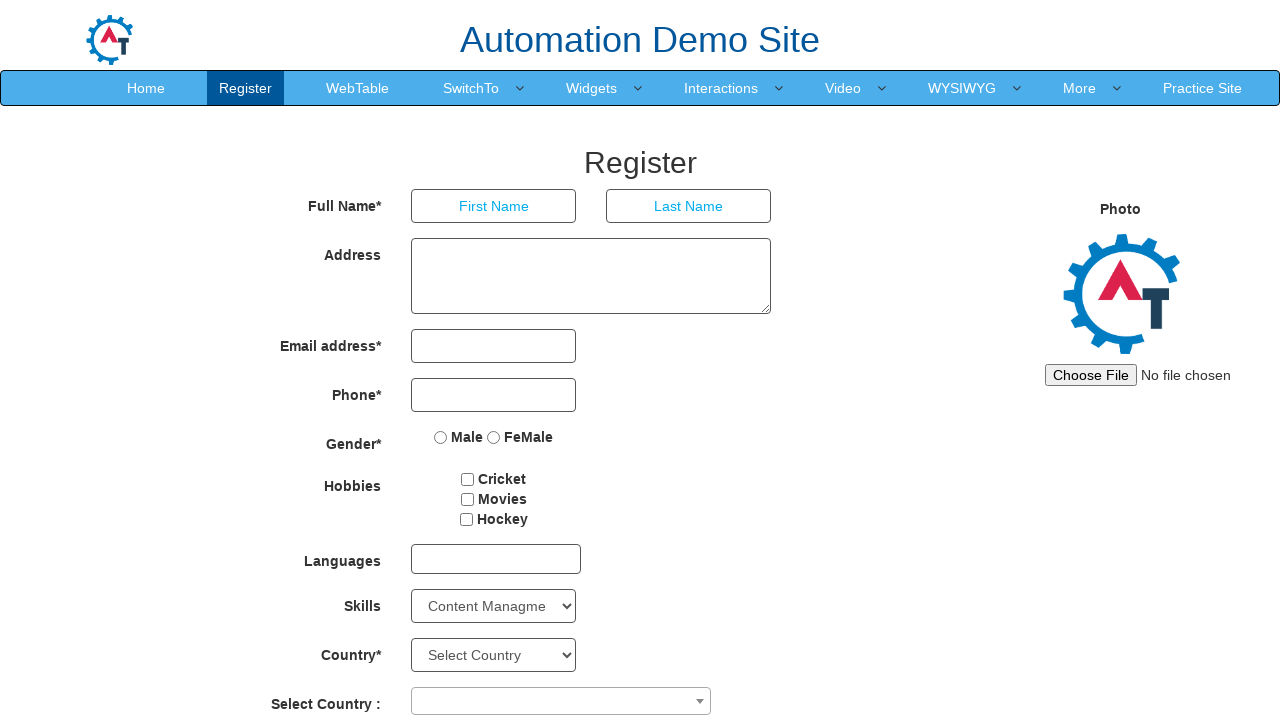

Waited 200ms after selecting option at index 15
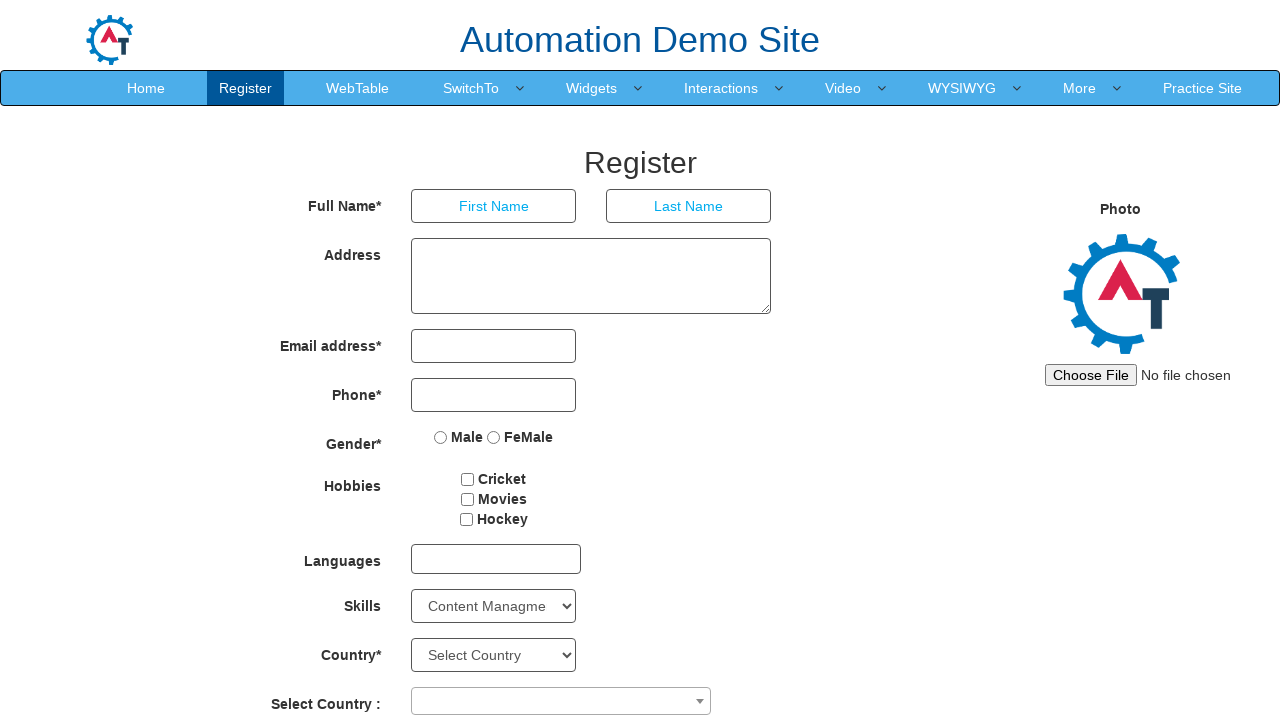

Selected Skills dropdown option at index 16 on #Skills
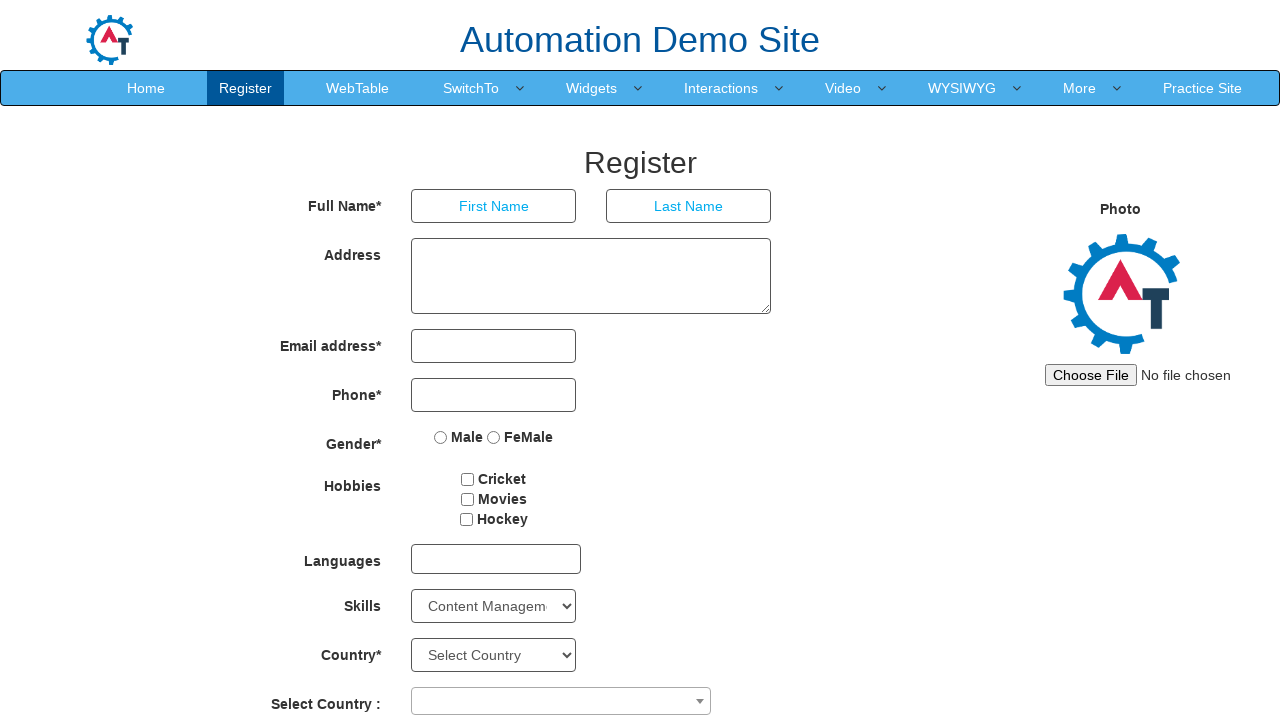

Waited 200ms after selecting option at index 16
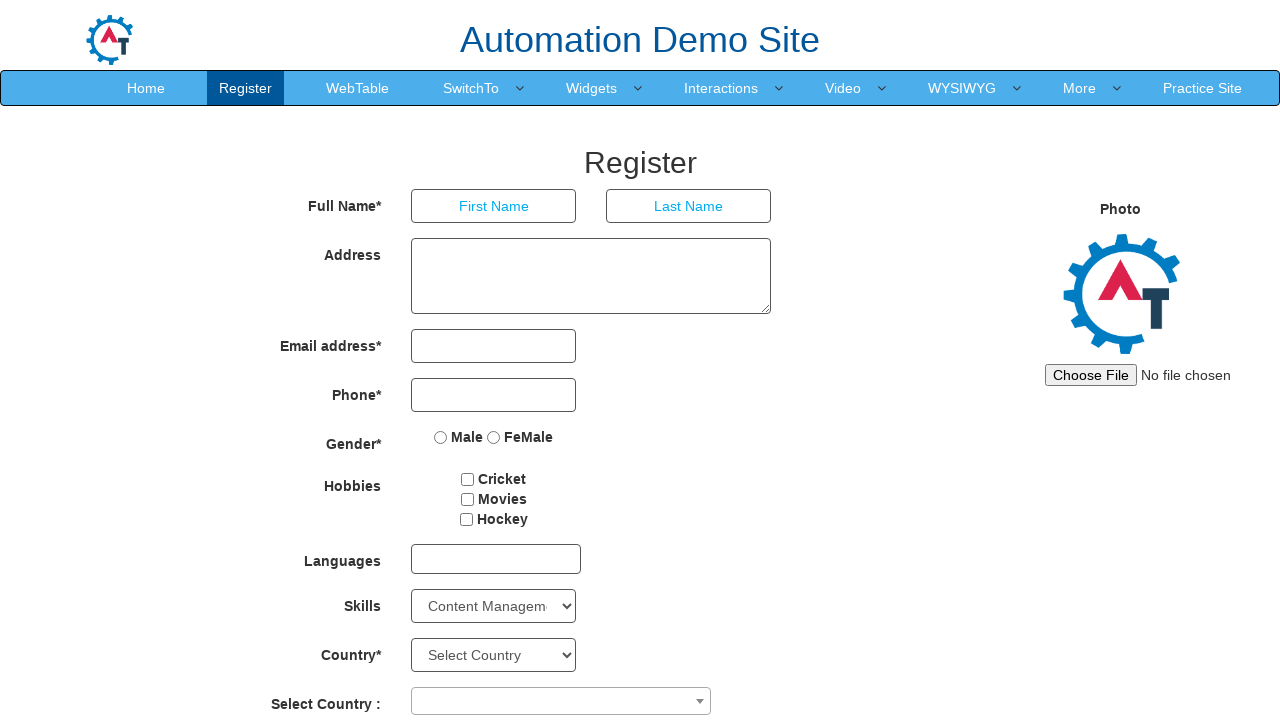

Selected Skills dropdown option at index 17 on #Skills
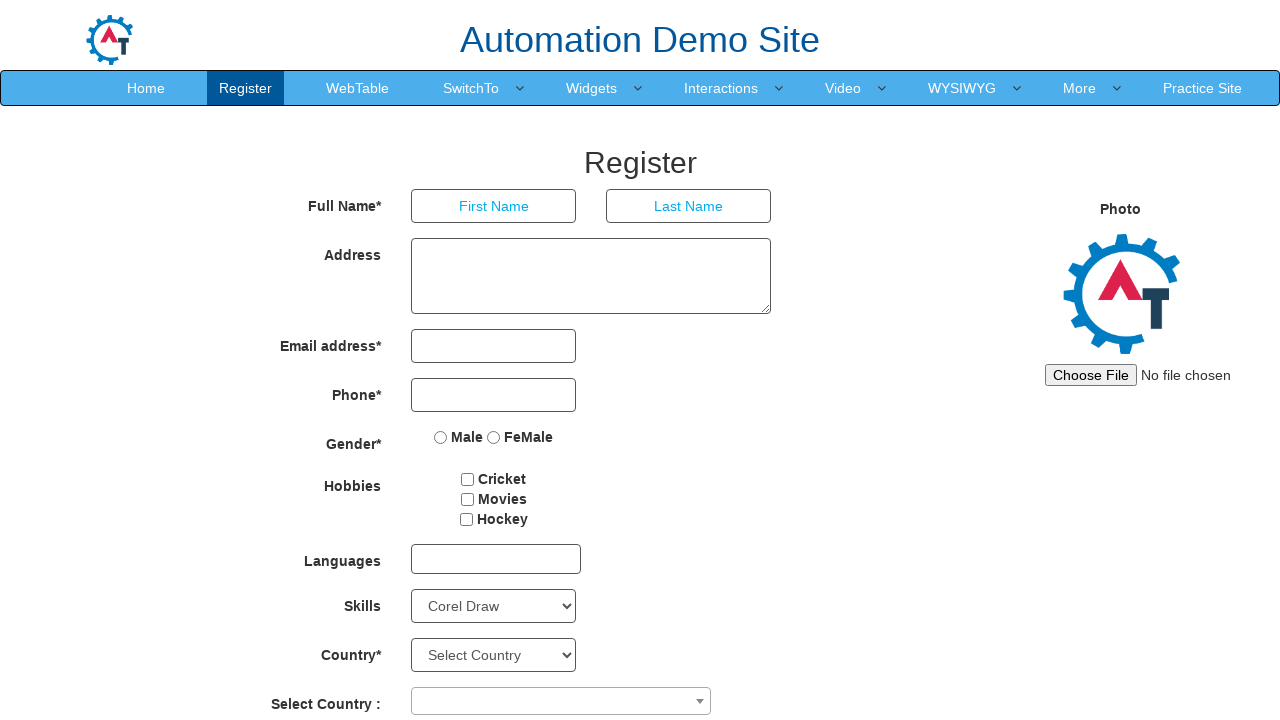

Waited 200ms after selecting option at index 17
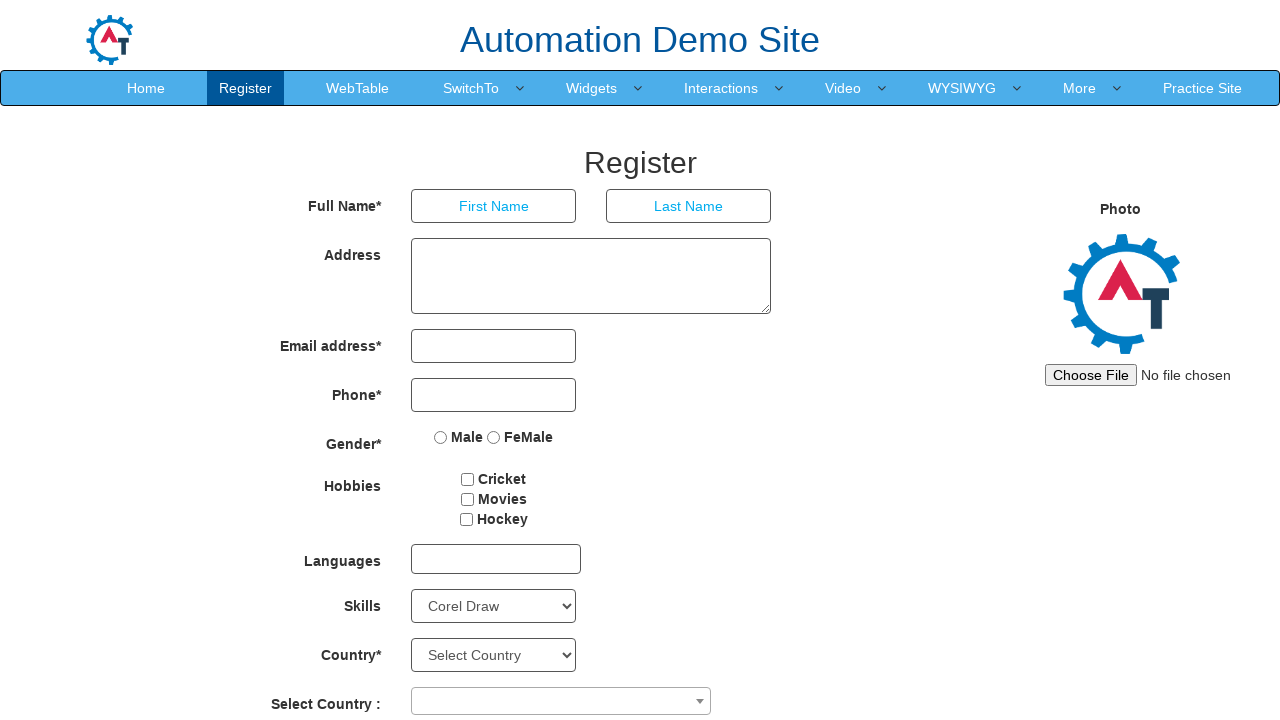

Selected Skills dropdown option at index 18 on #Skills
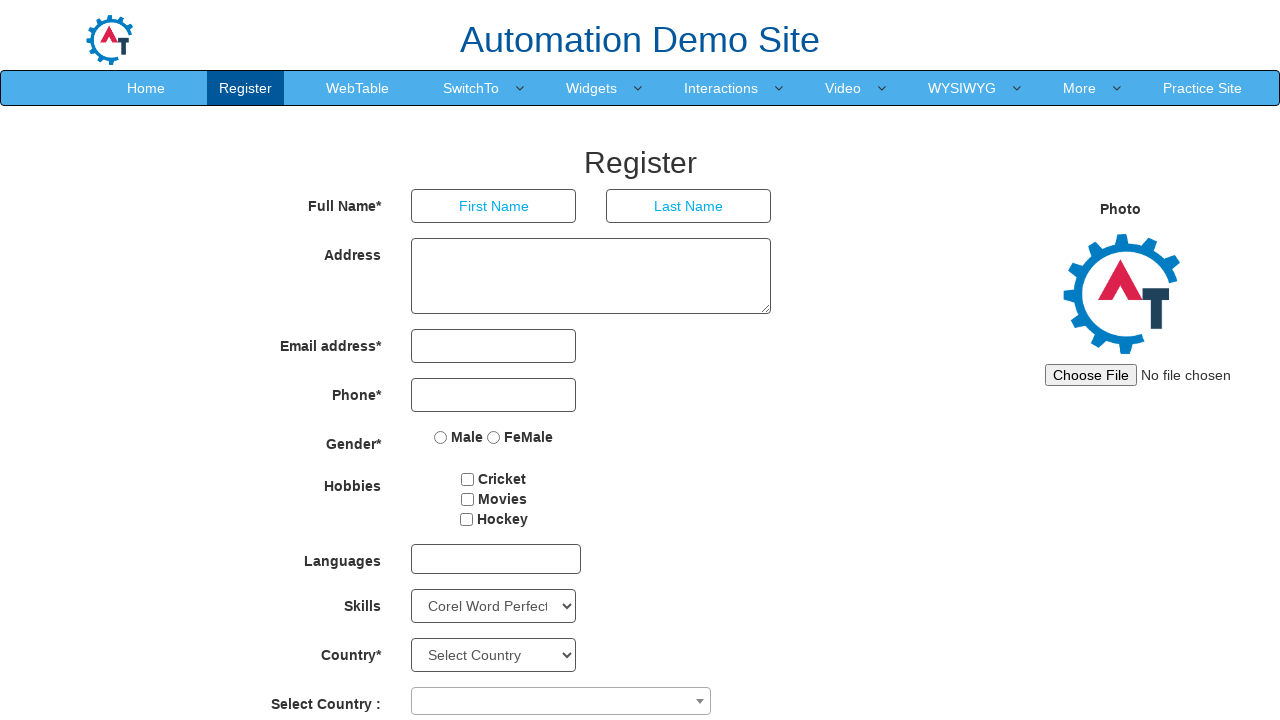

Waited 200ms after selecting option at index 18
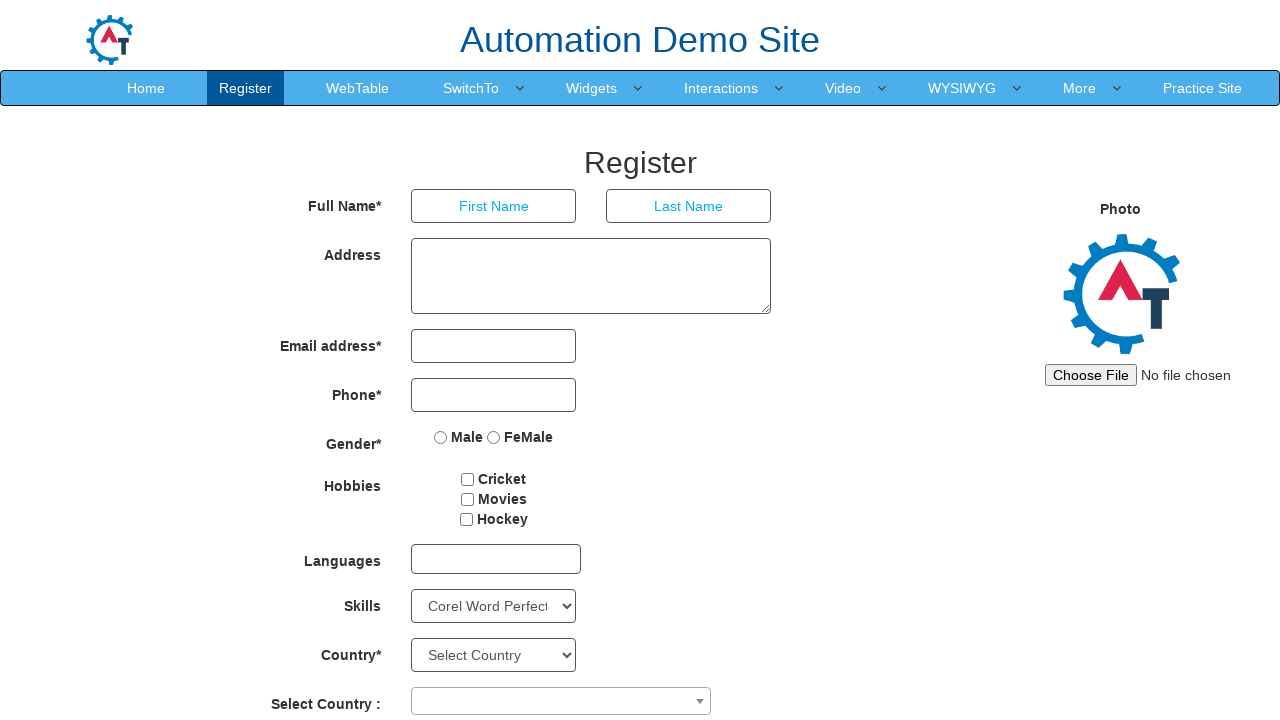

Selected Skills dropdown option at index 19 on #Skills
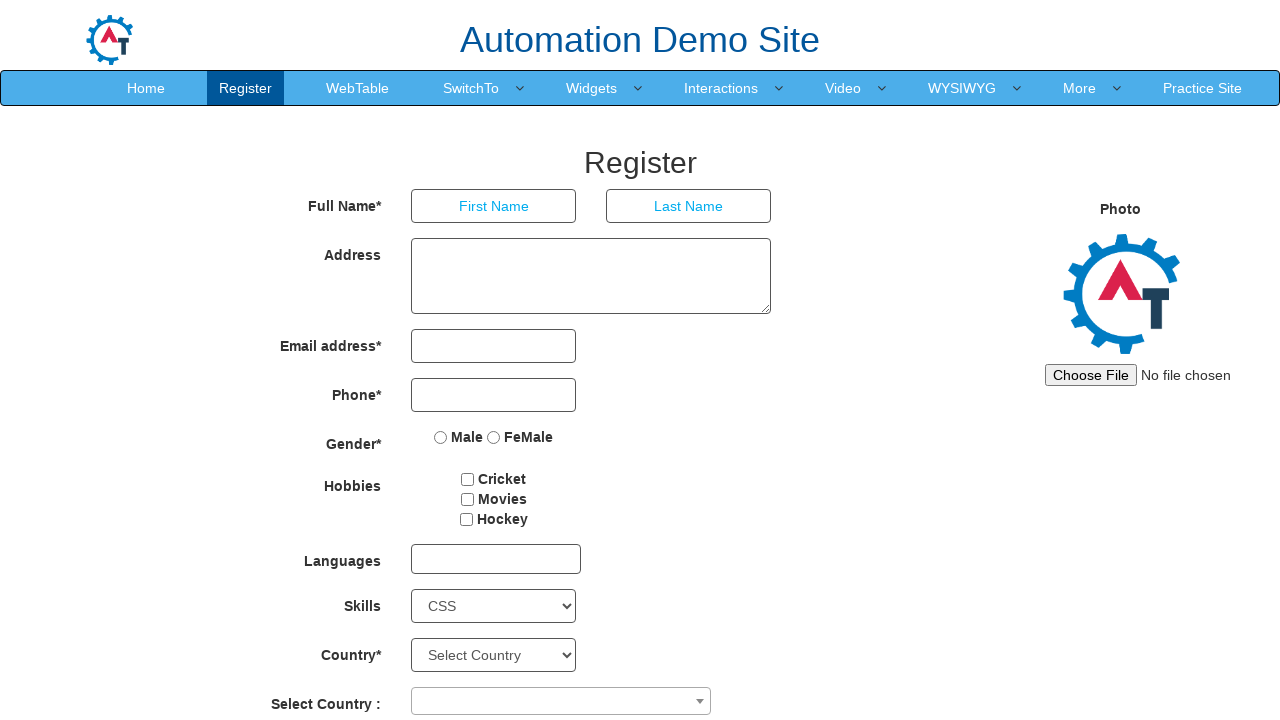

Waited 200ms after selecting option at index 19
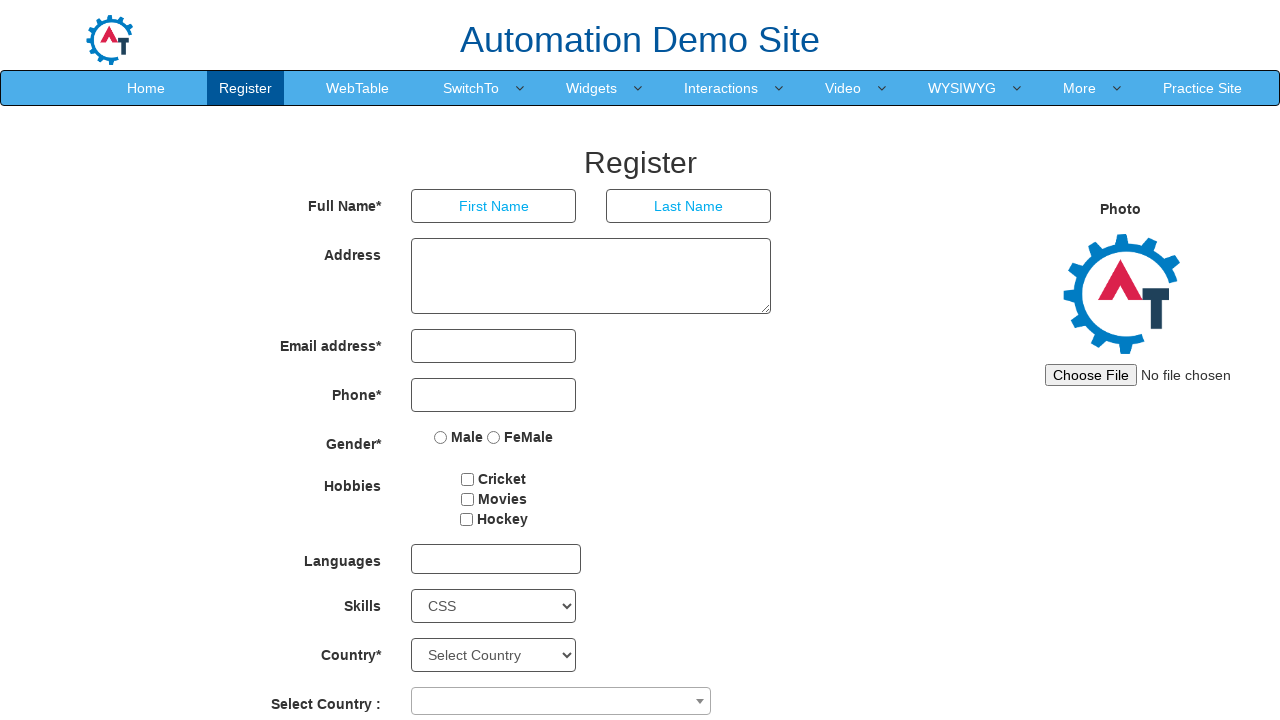

Selected Skills dropdown option at index 20 on #Skills
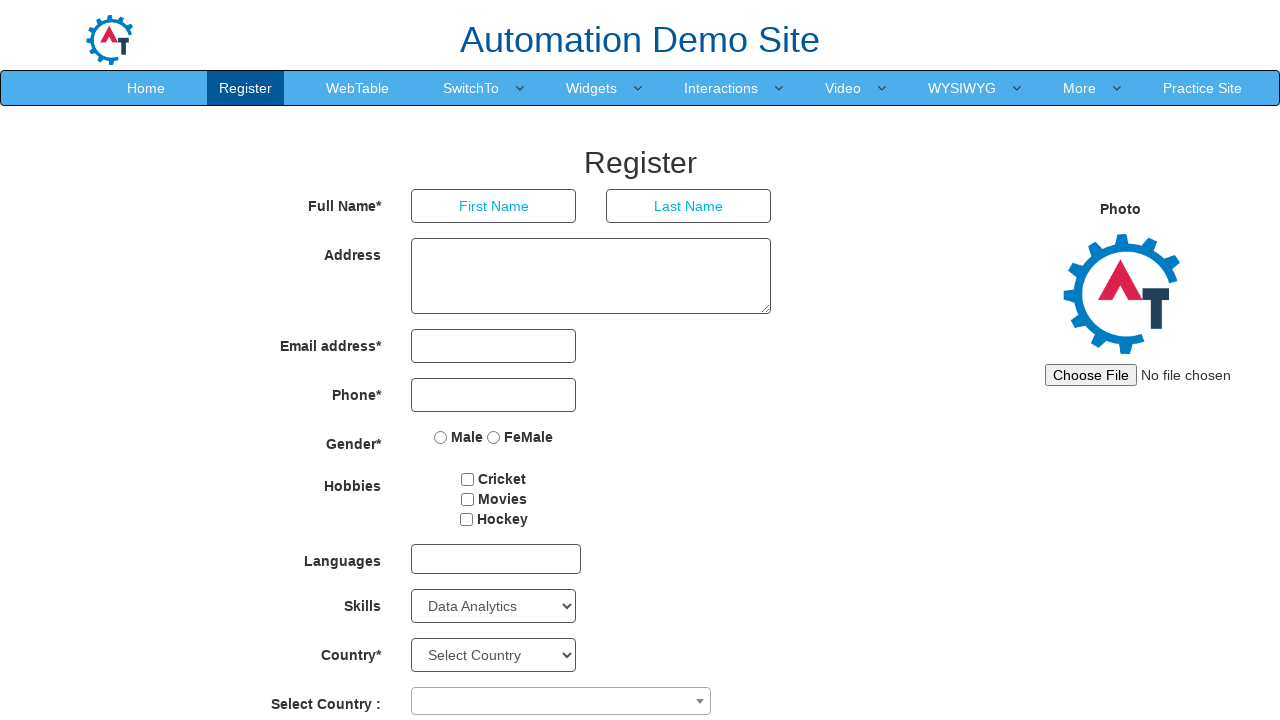

Waited 200ms after selecting option at index 20
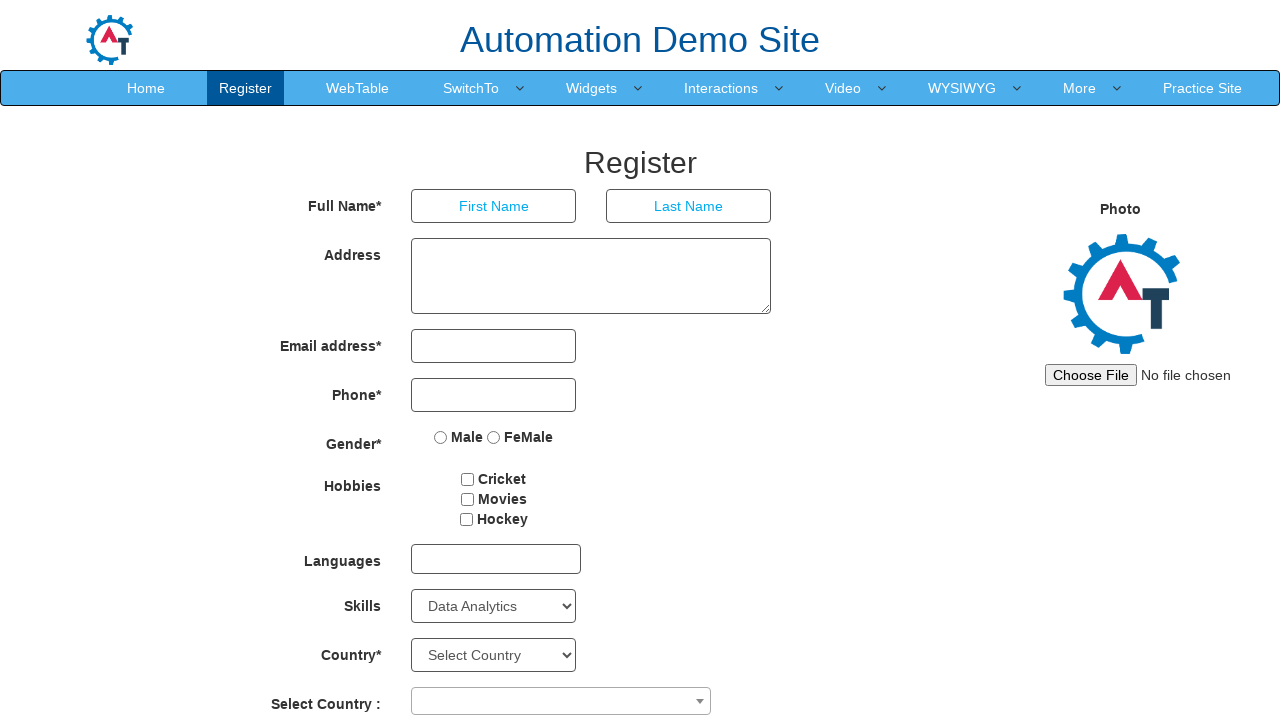

Selected Skills dropdown option at index 21 on #Skills
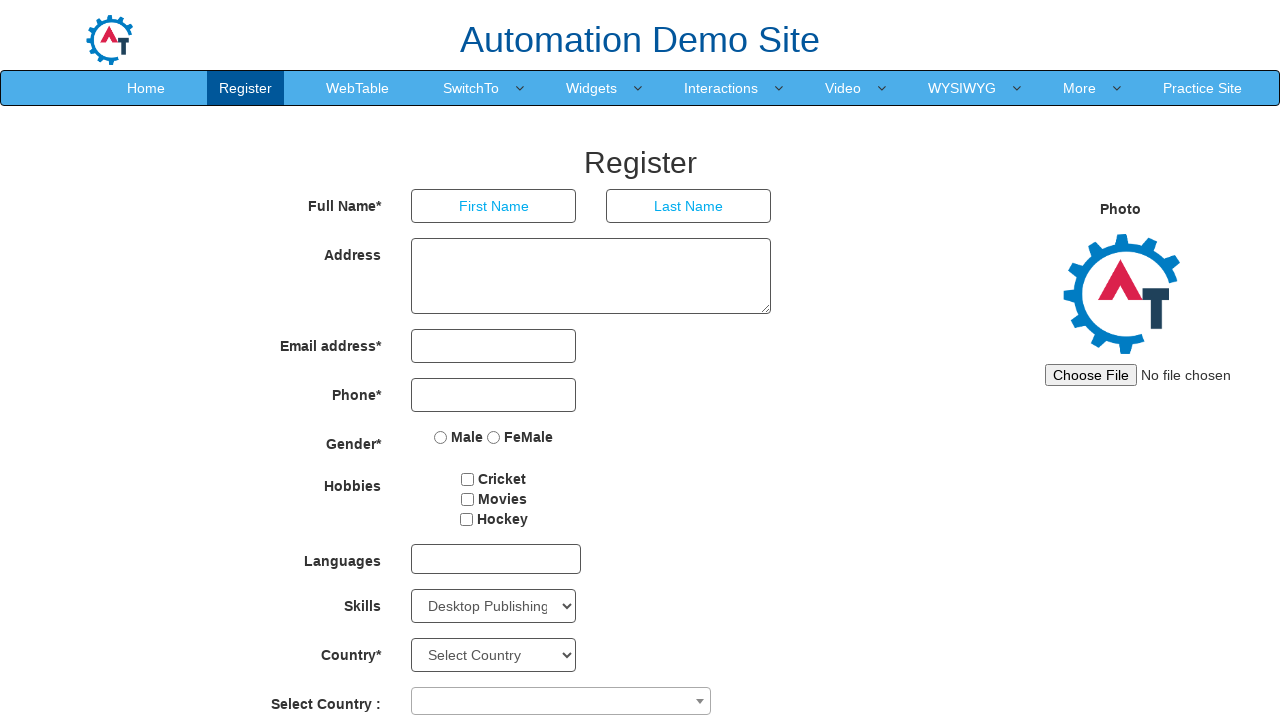

Waited 200ms after selecting option at index 21
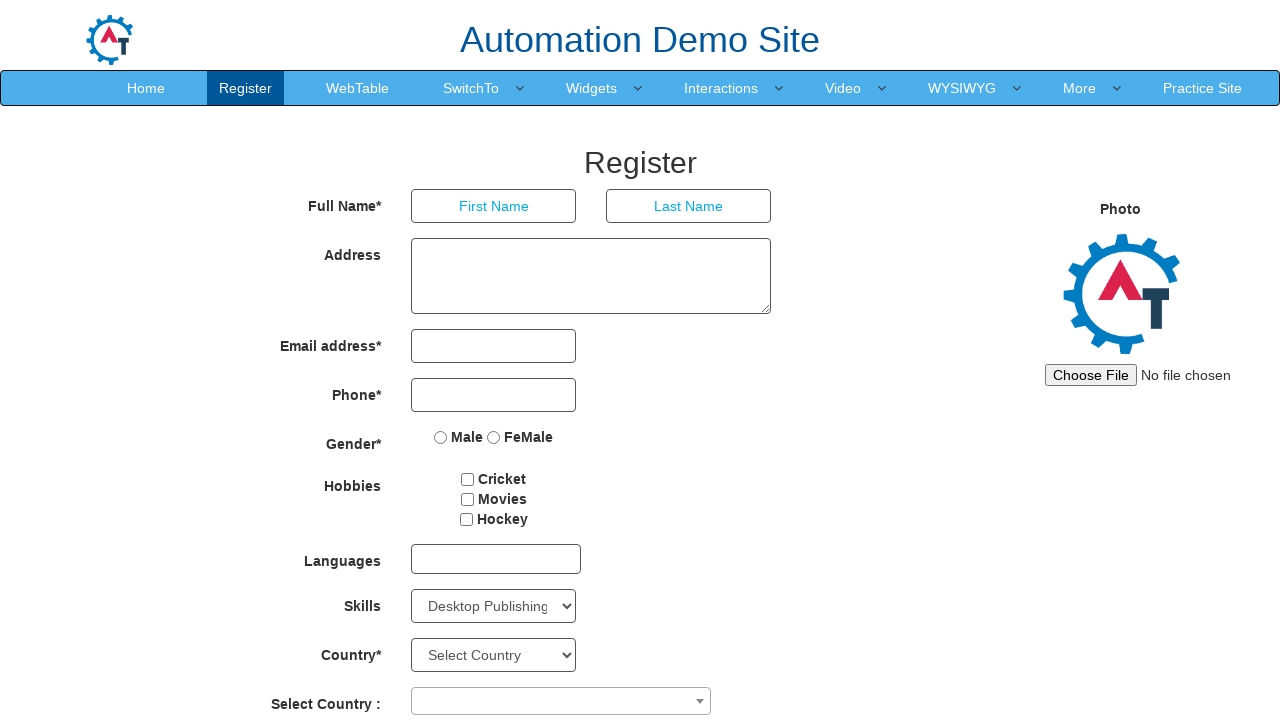

Selected Skills dropdown option at index 22 on #Skills
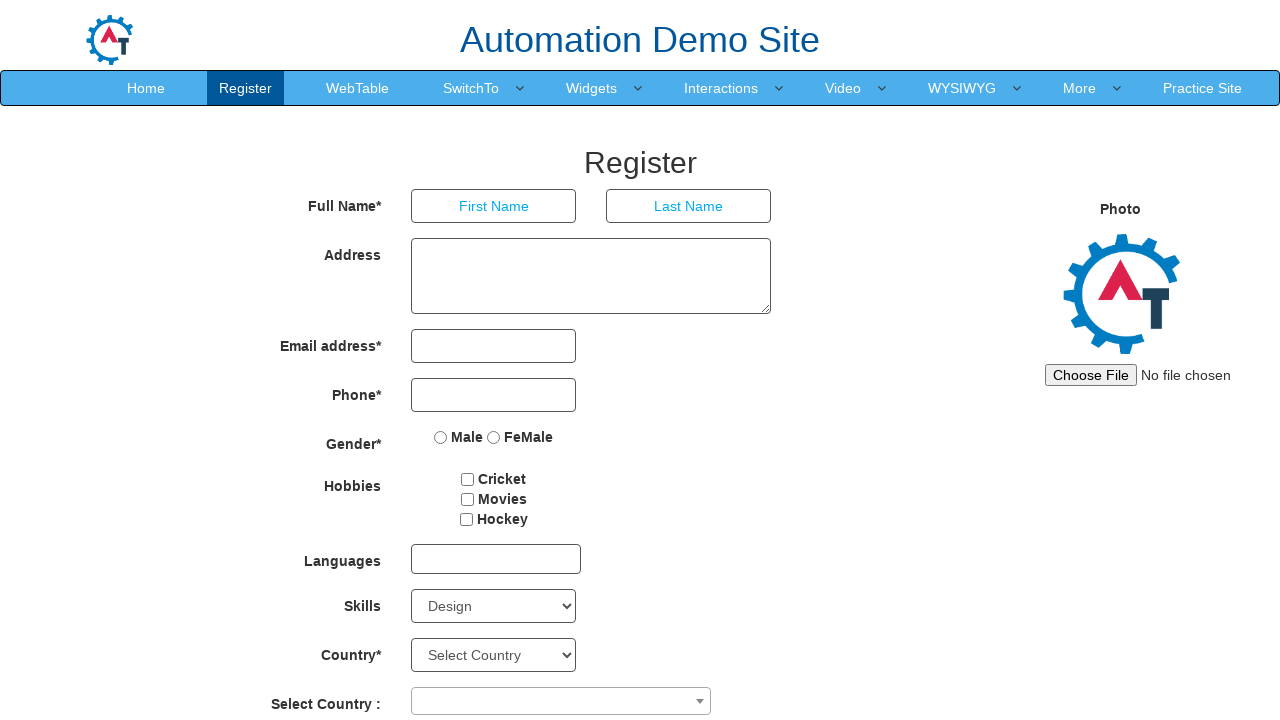

Waited 200ms after selecting option at index 22
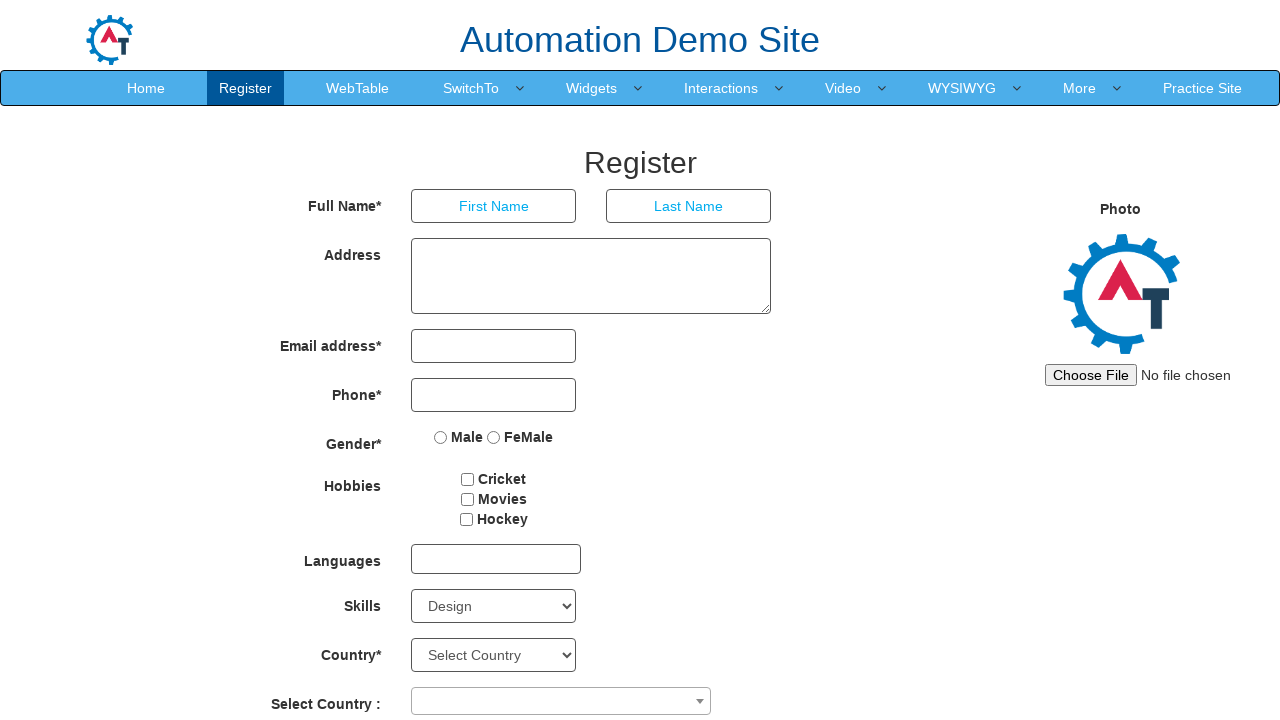

Selected Skills dropdown option at index 23 on #Skills
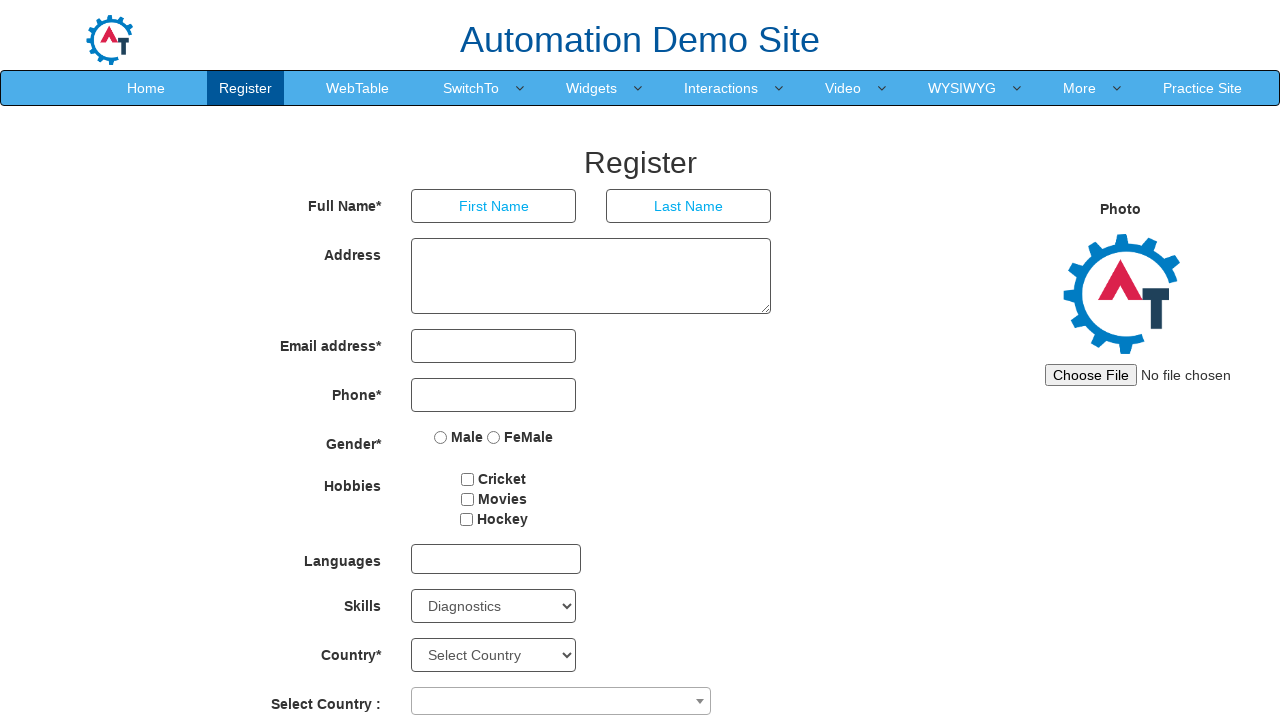

Waited 200ms after selecting option at index 23
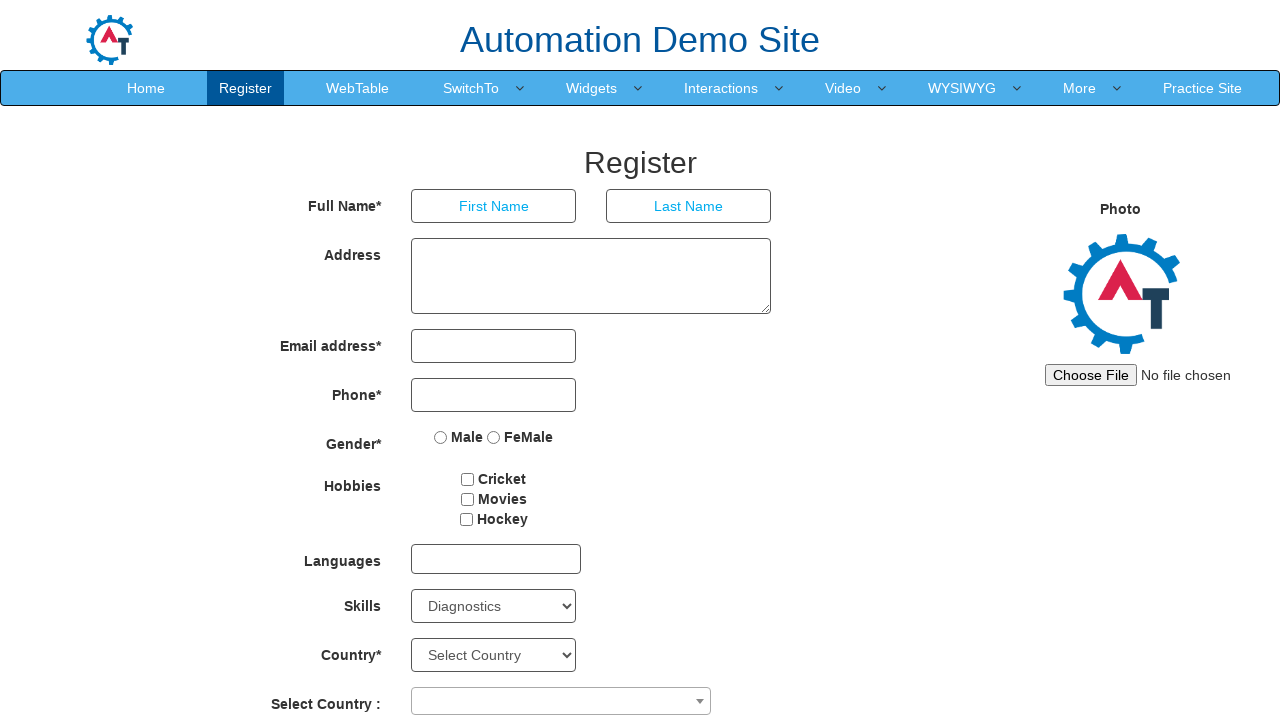

Selected Skills dropdown option at index 24 on #Skills
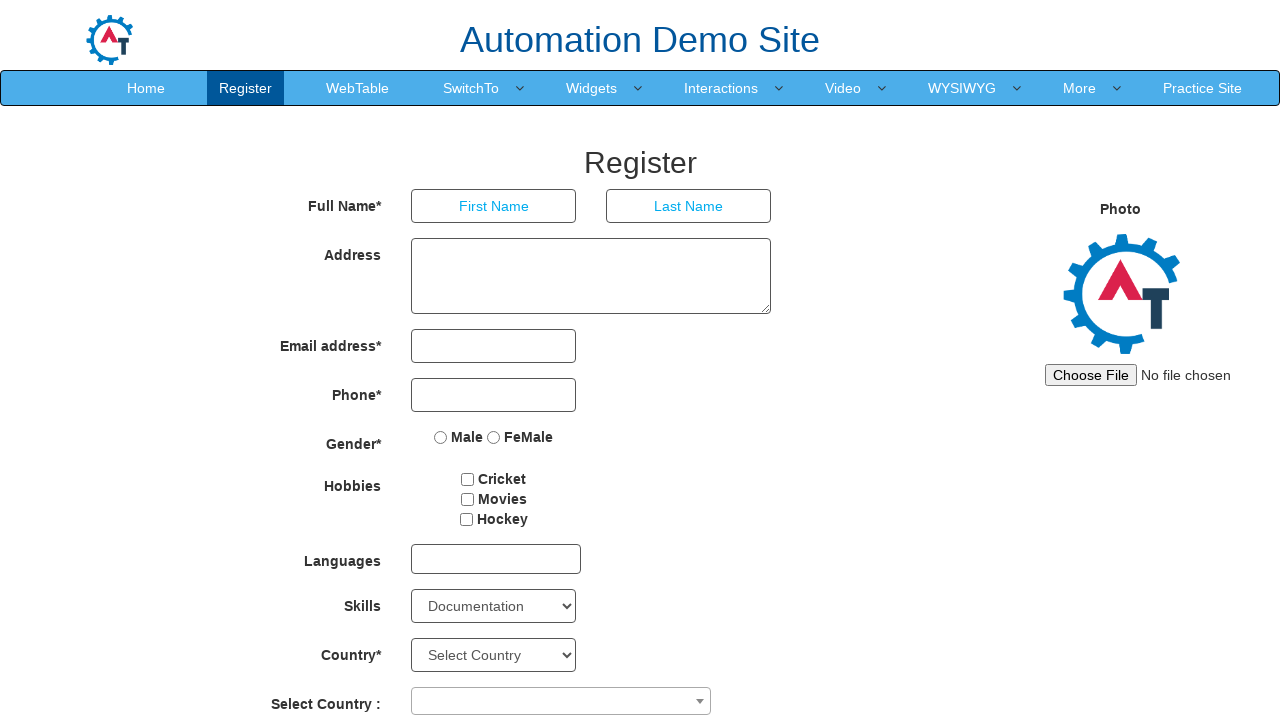

Waited 200ms after selecting option at index 24
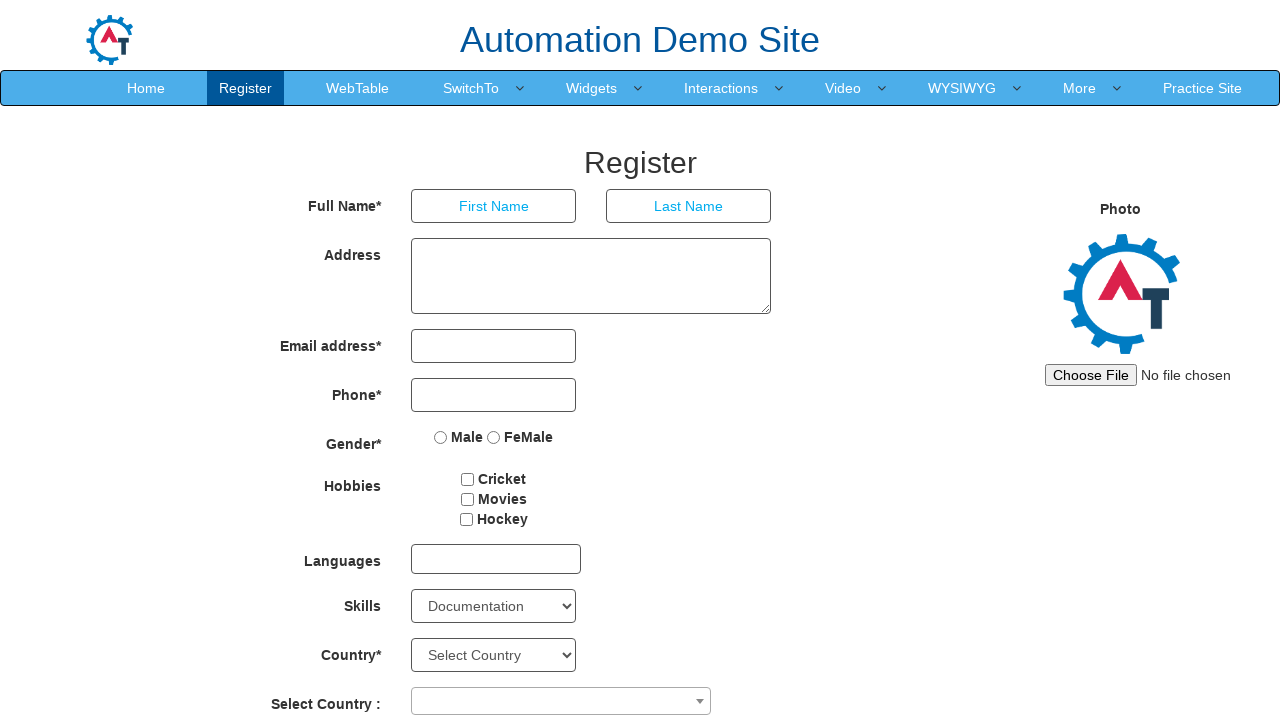

Selected Skills dropdown option at index 25 on #Skills
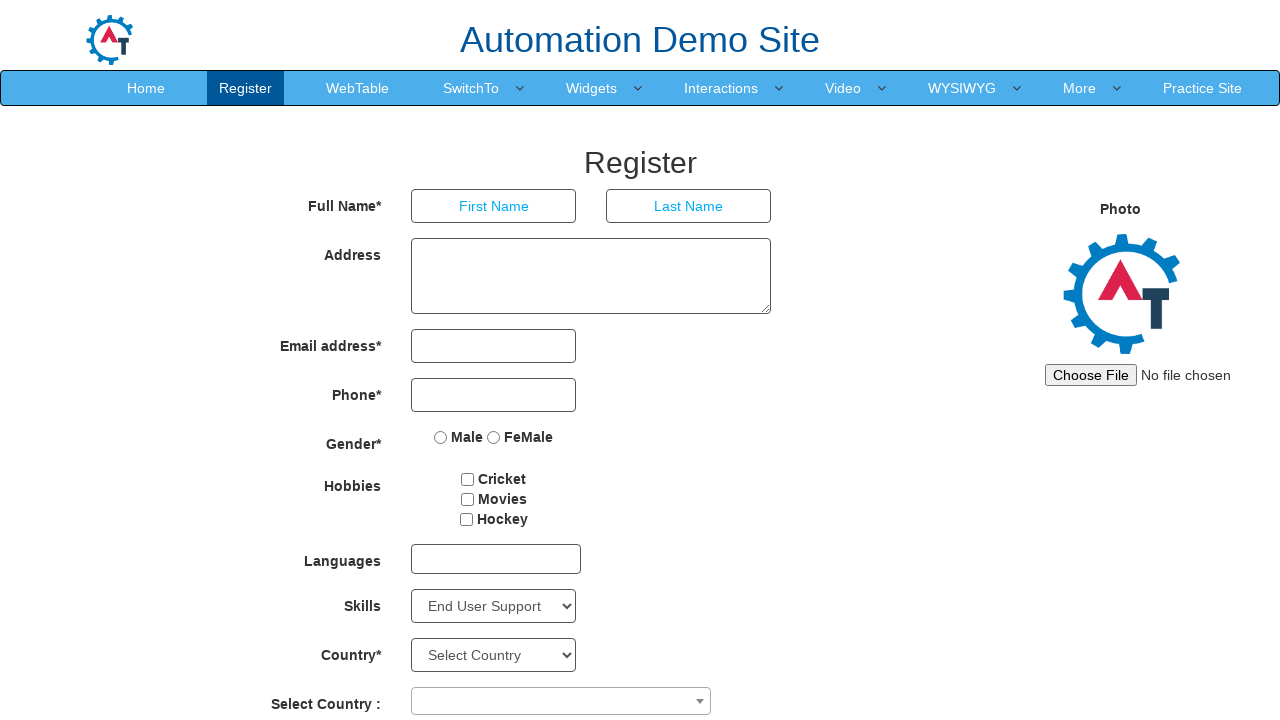

Waited 200ms after selecting option at index 25
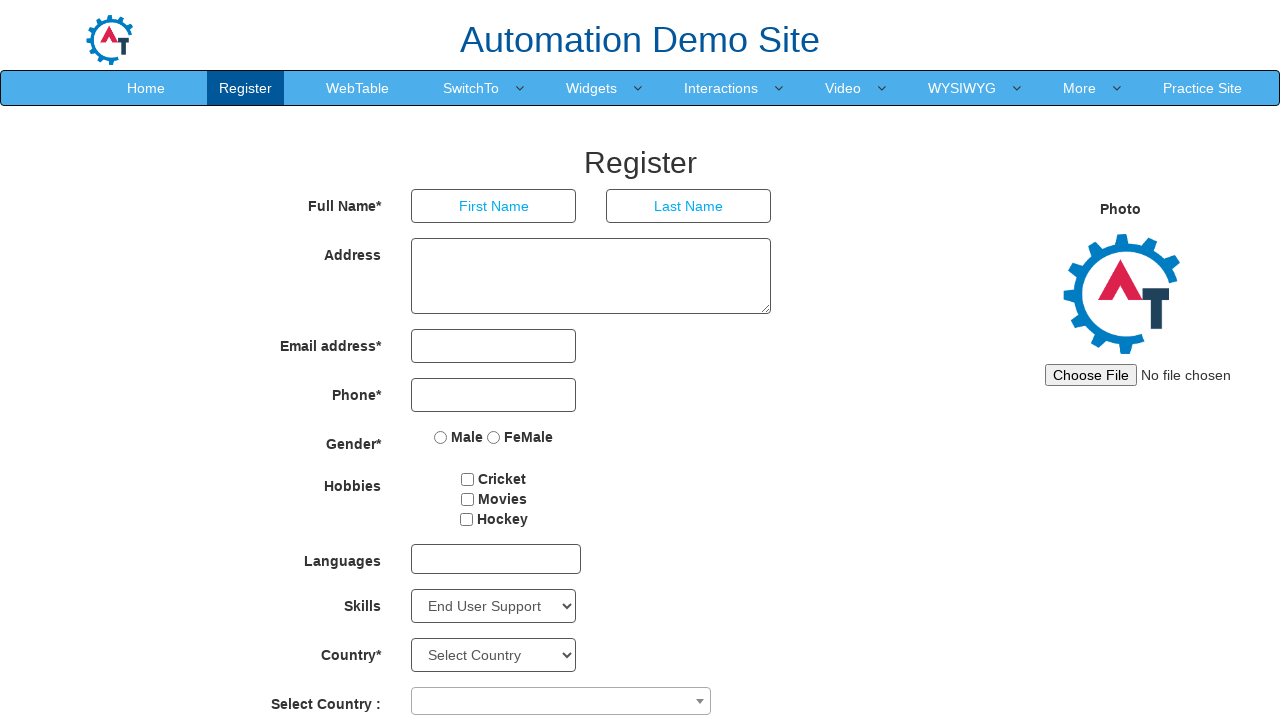

Selected Skills dropdown option at index 26 on #Skills
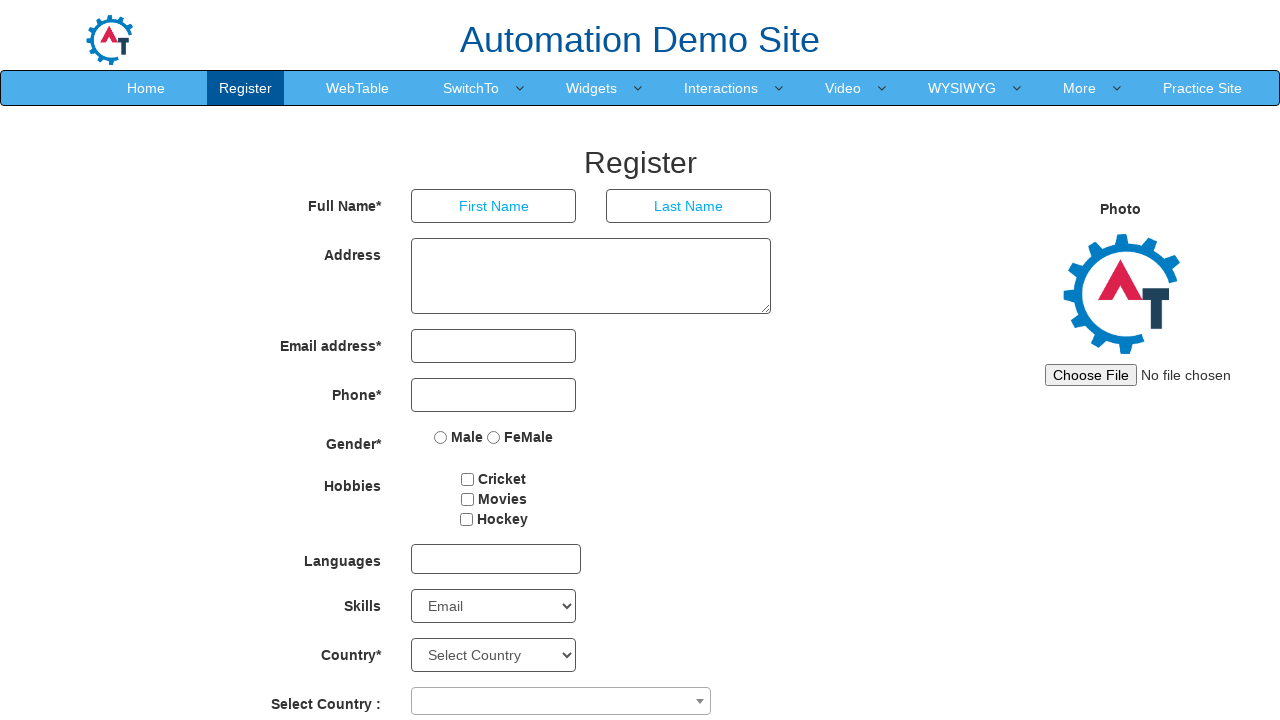

Waited 200ms after selecting option at index 26
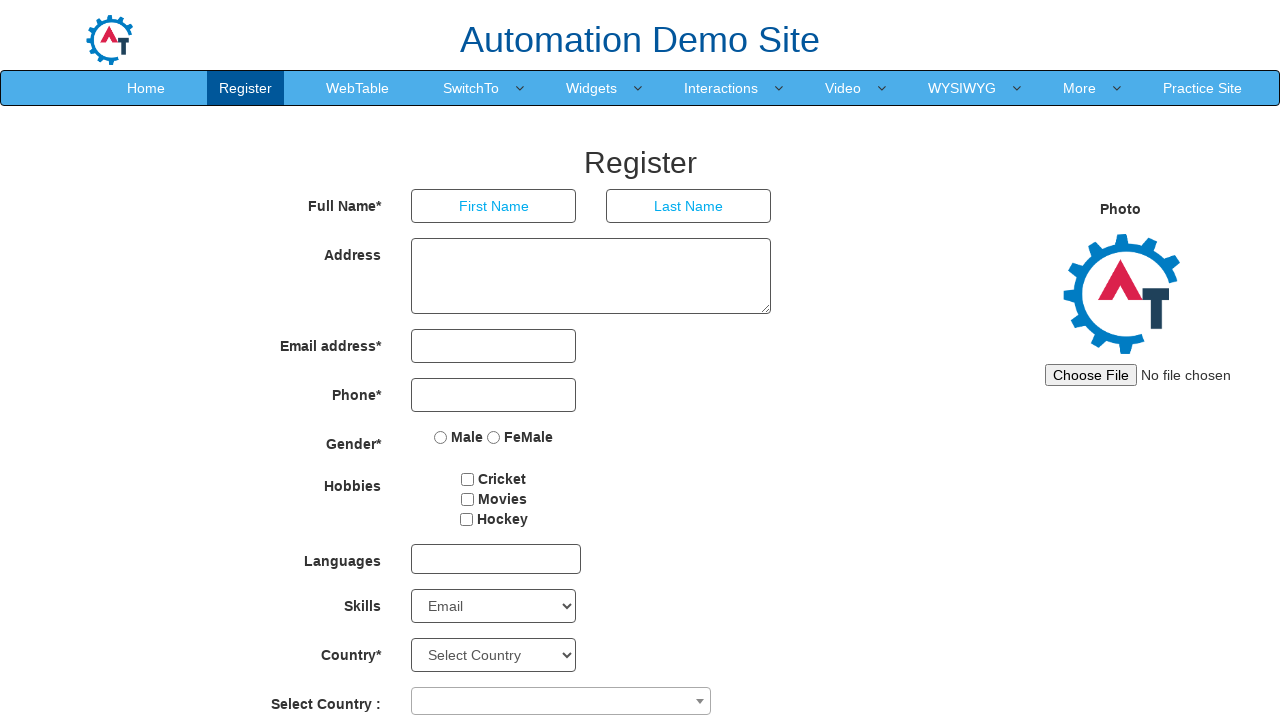

Selected Skills dropdown option at index 27 on #Skills
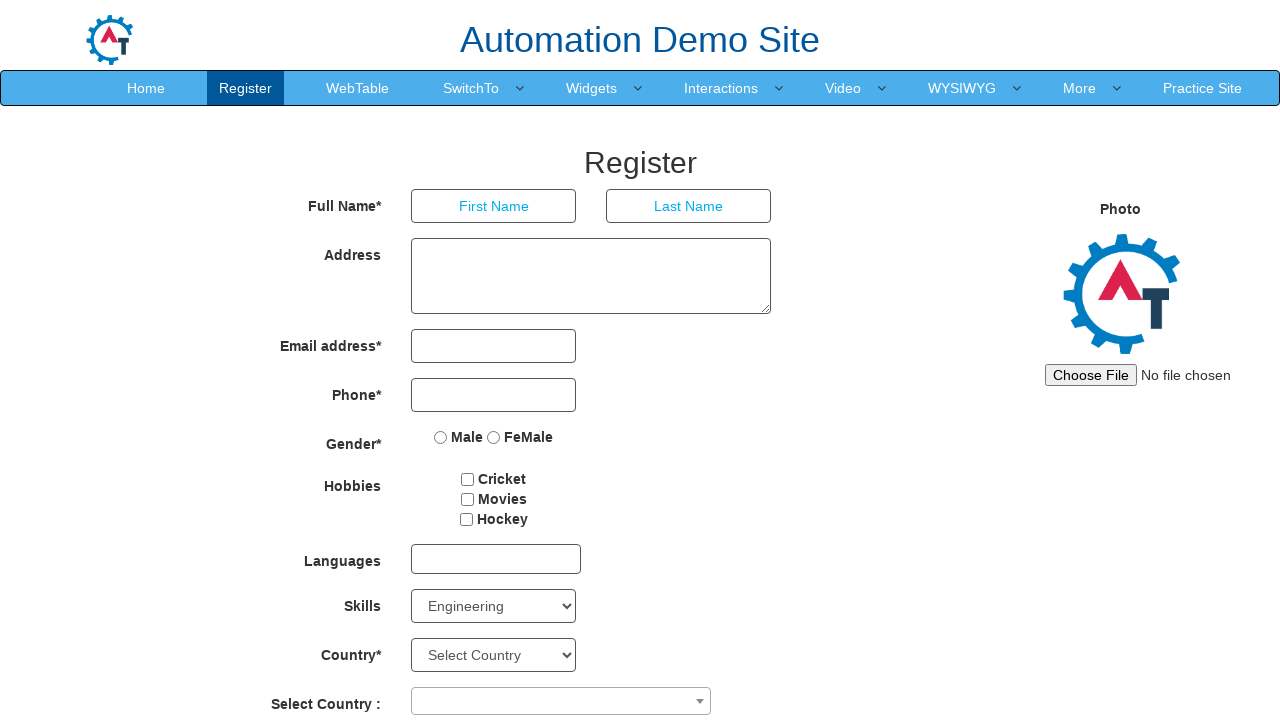

Waited 200ms after selecting option at index 27
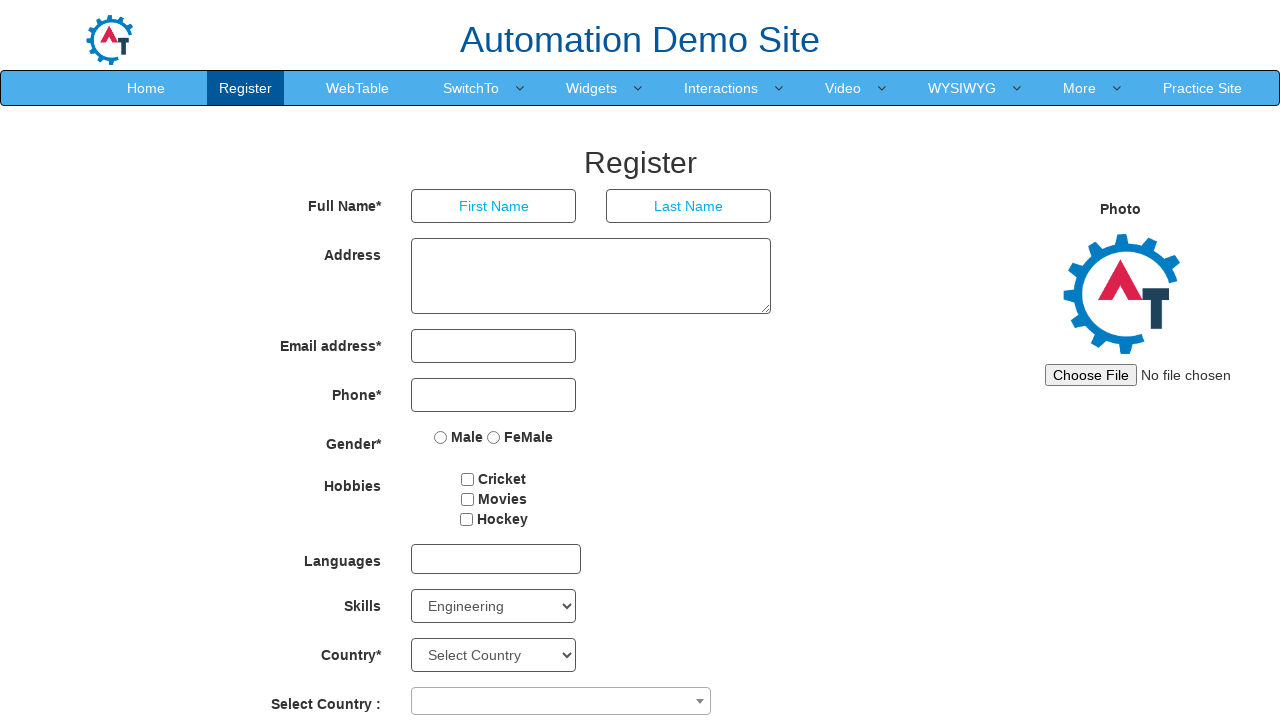

Selected Skills dropdown option at index 28 on #Skills
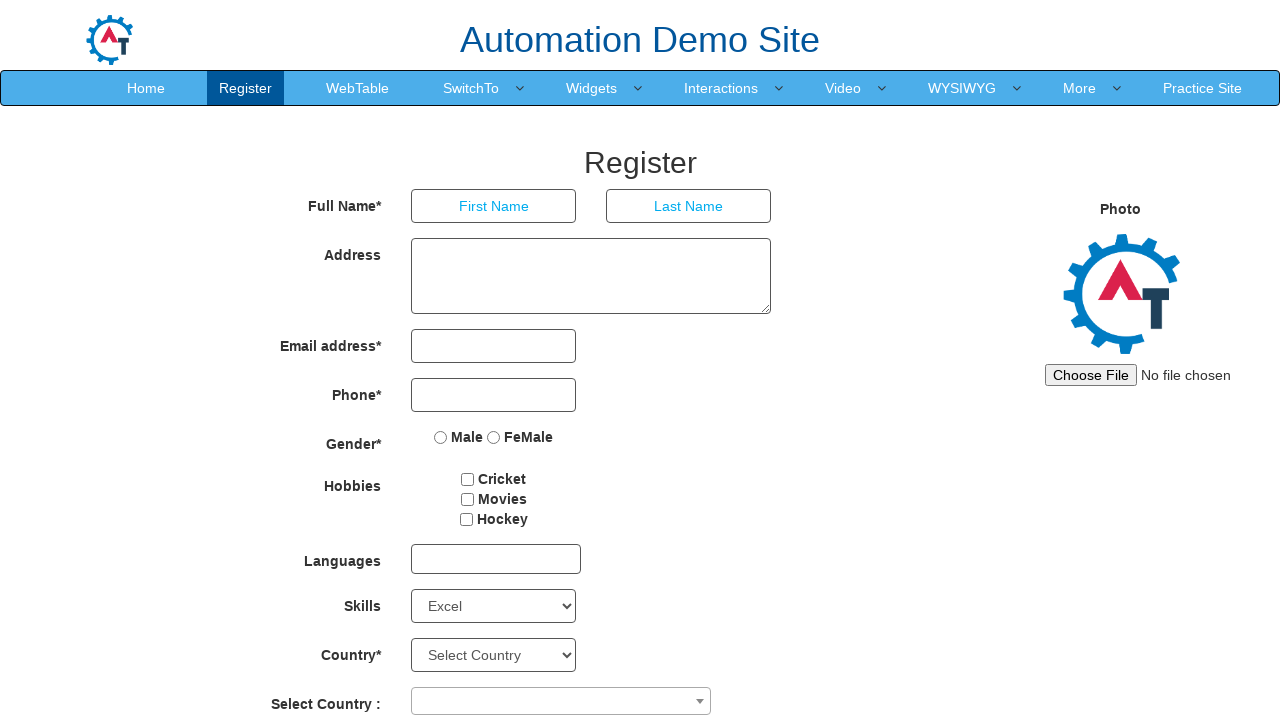

Waited 200ms after selecting option at index 28
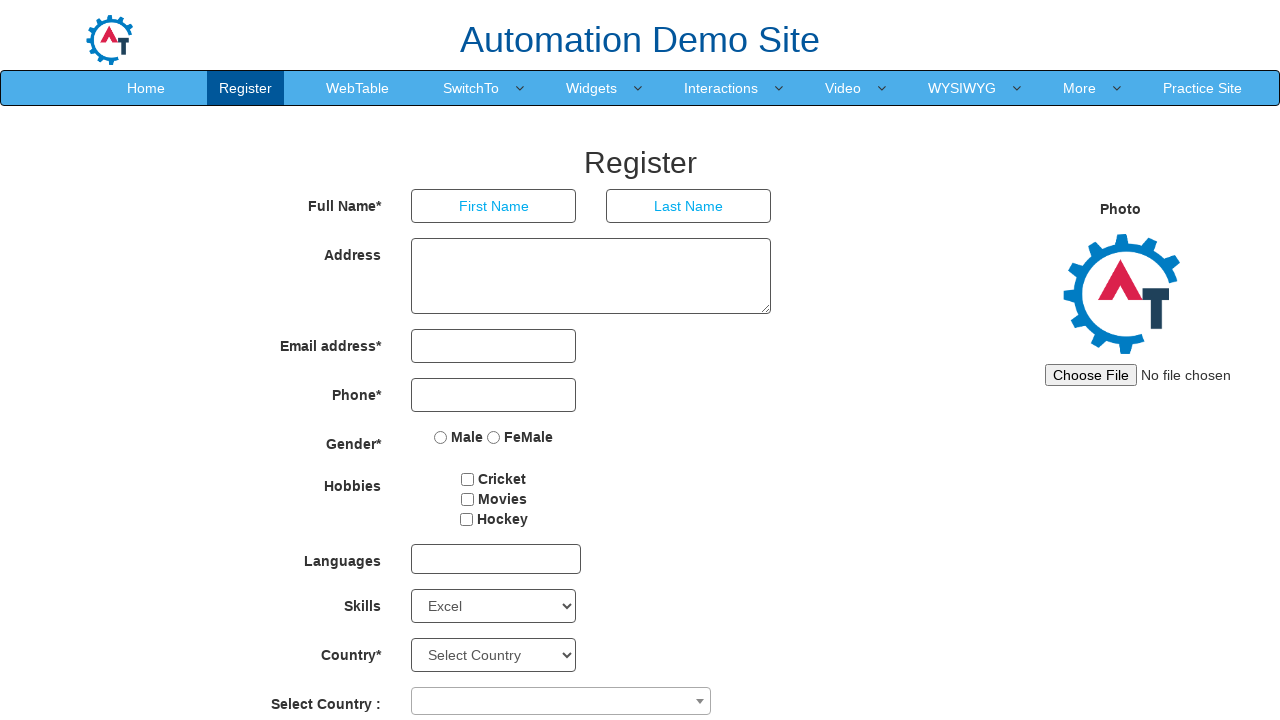

Selected Skills dropdown option at index 29 on #Skills
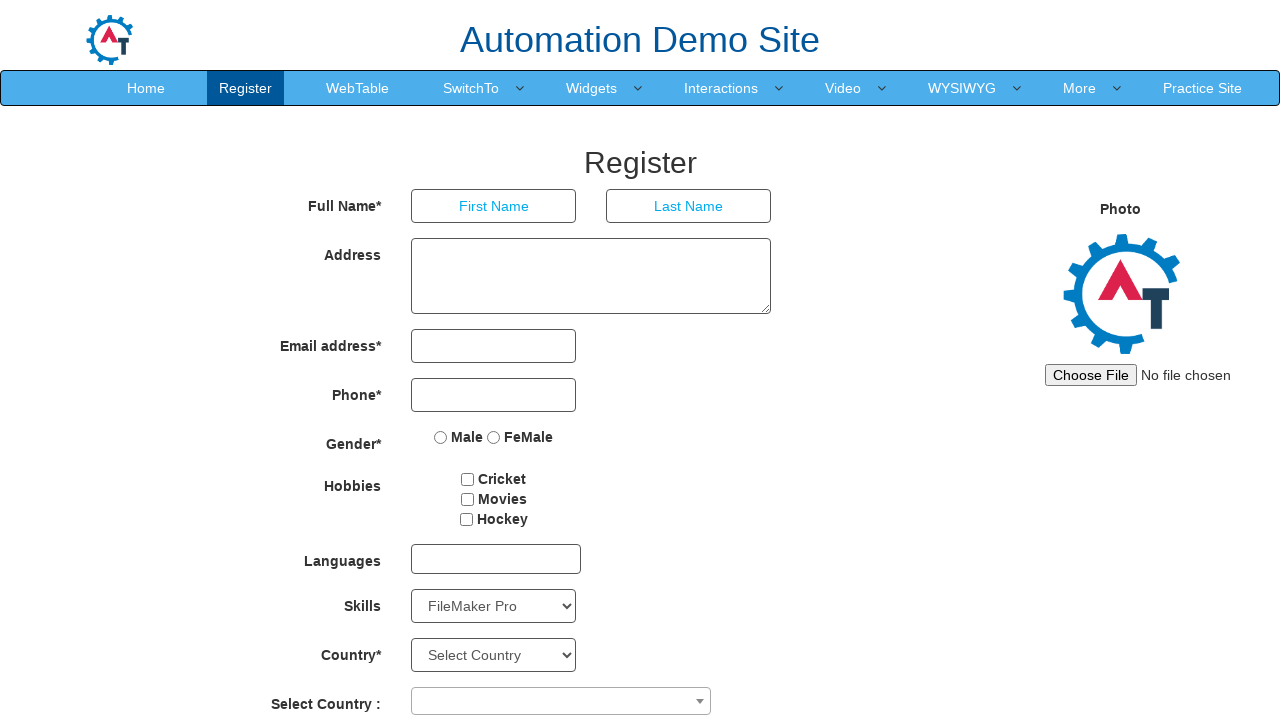

Waited 200ms after selecting option at index 29
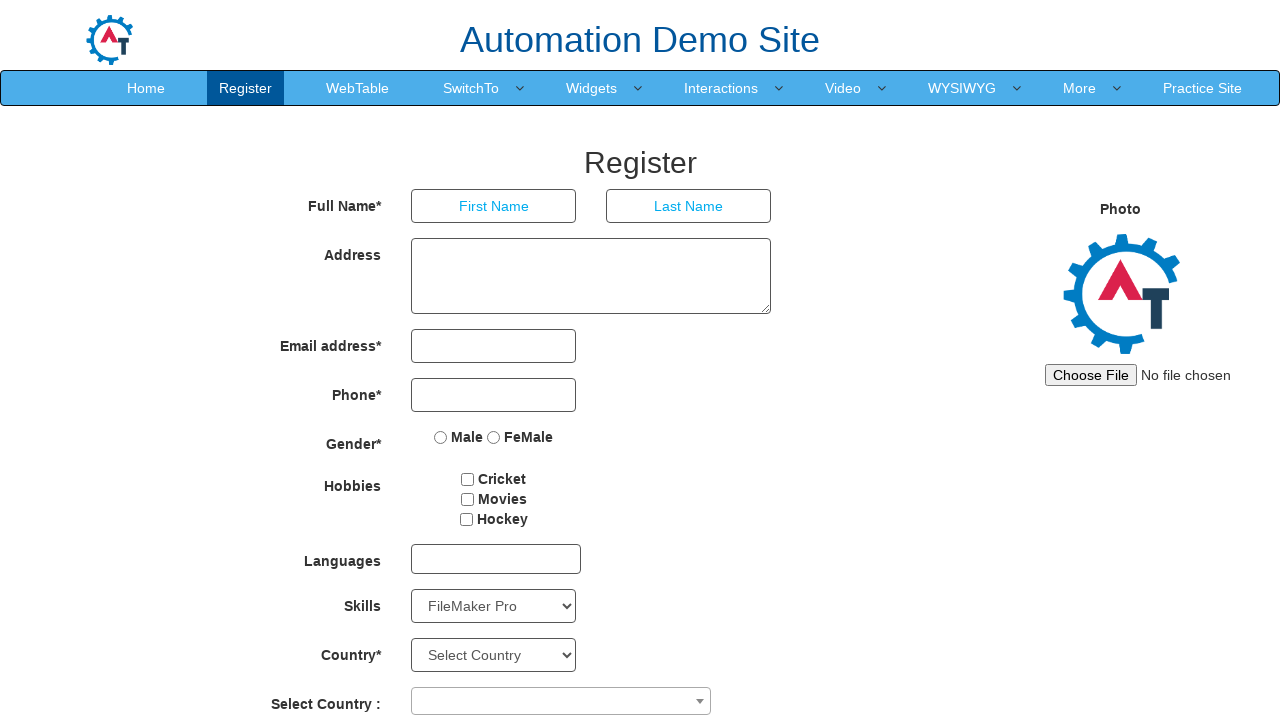

Selected Skills dropdown option at index 30 on #Skills
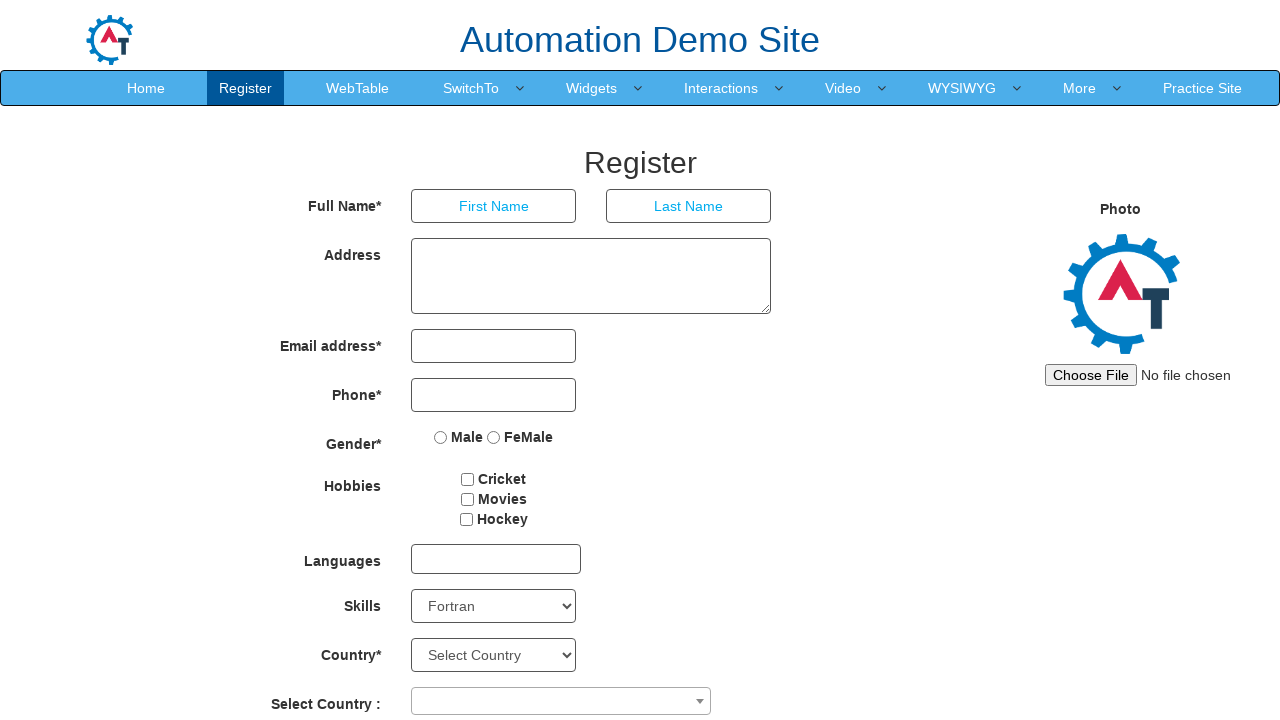

Waited 200ms after selecting option at index 30
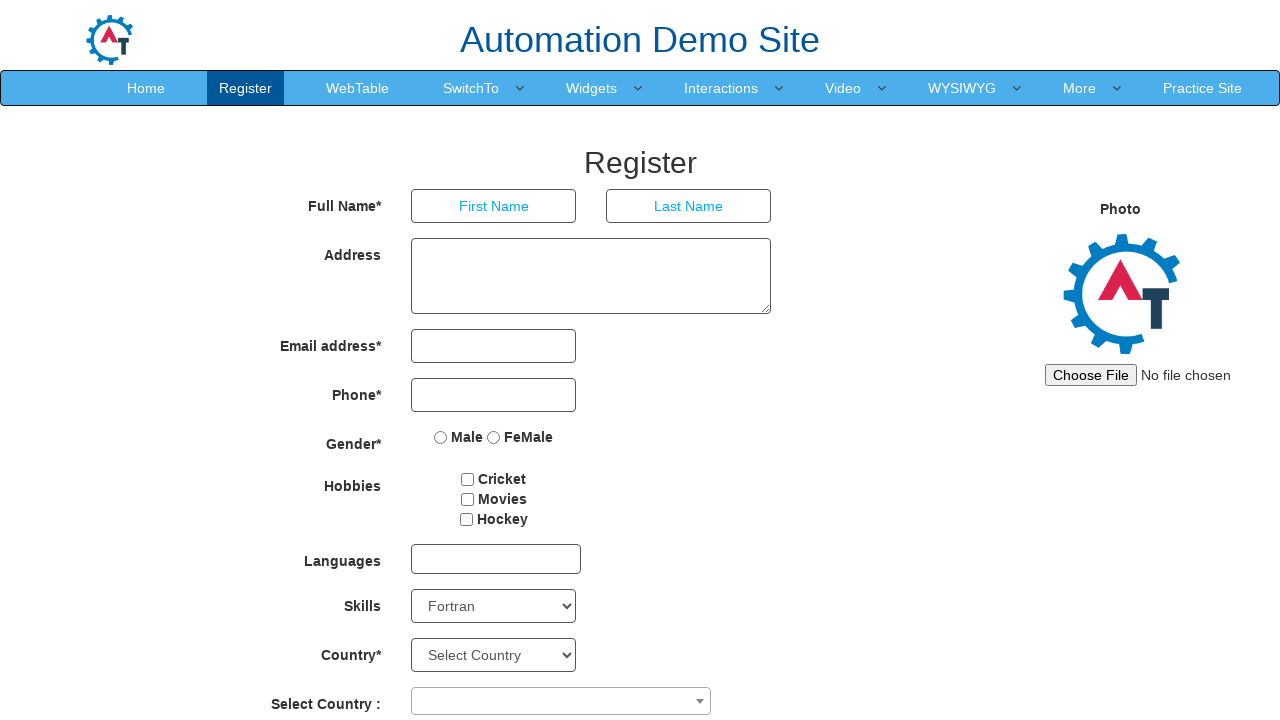

Selected Skills dropdown option at index 31 on #Skills
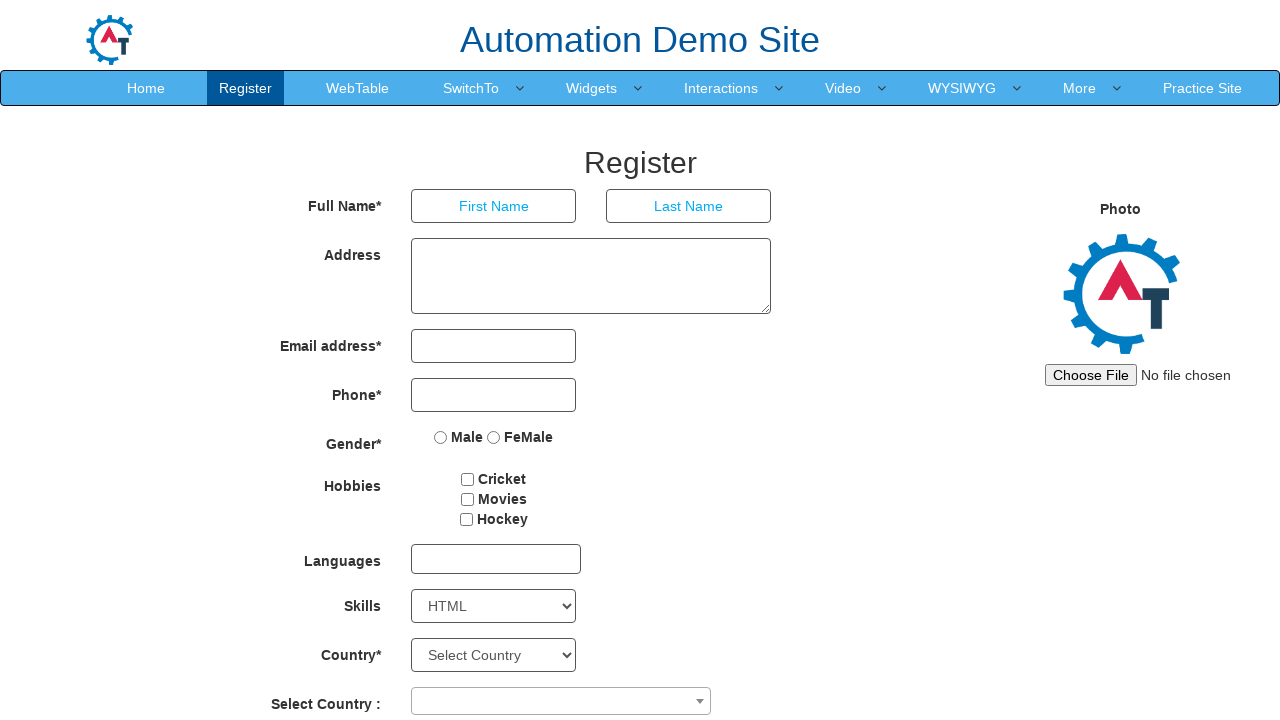

Waited 200ms after selecting option at index 31
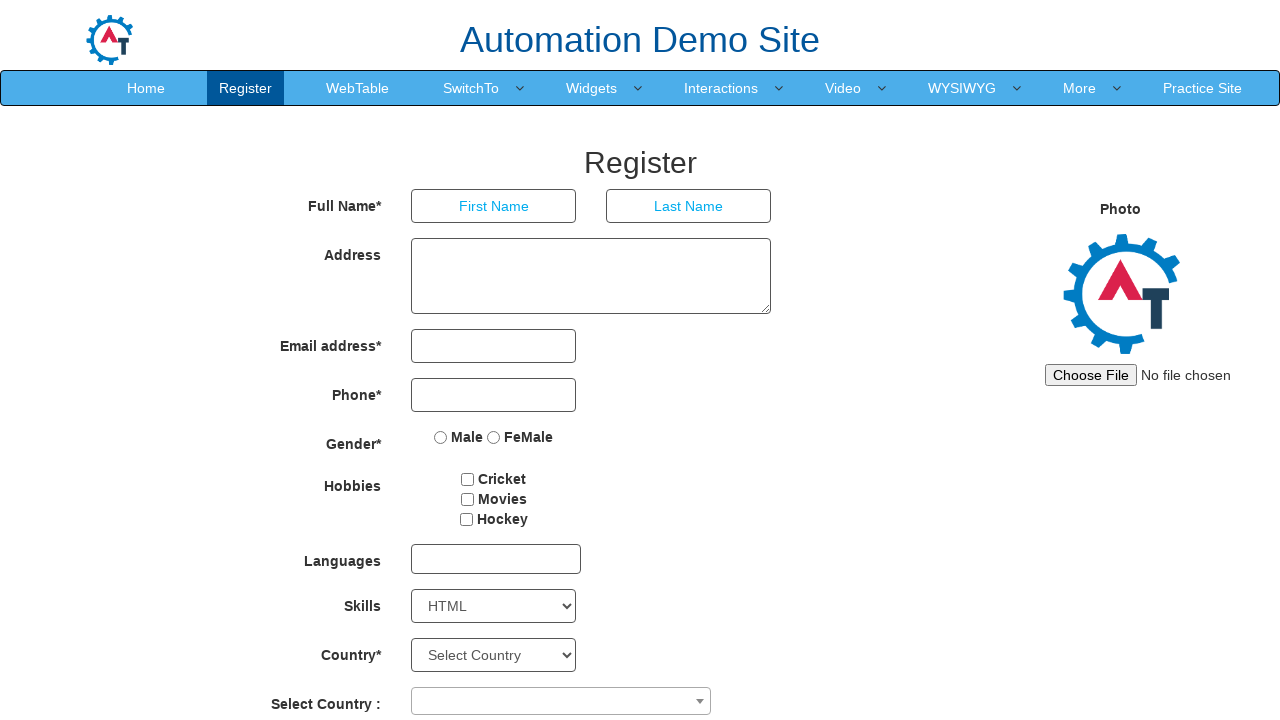

Selected Skills dropdown option at index 32 on #Skills
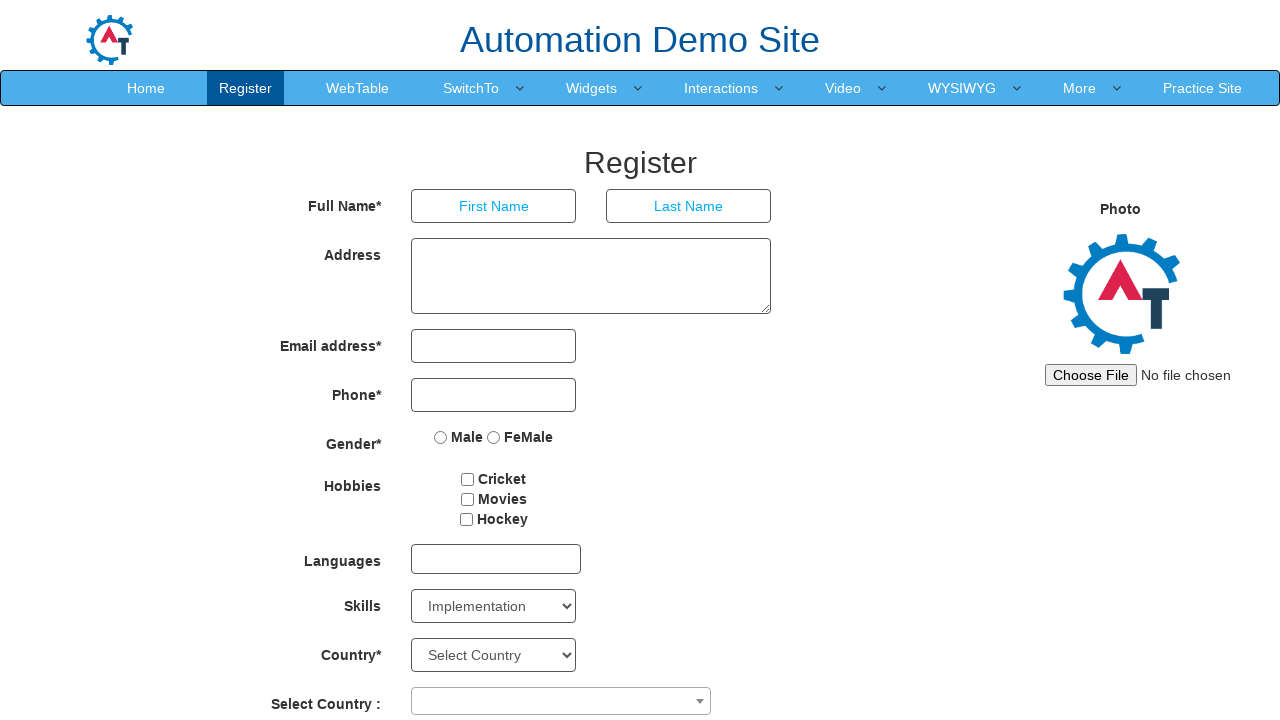

Waited 200ms after selecting option at index 32
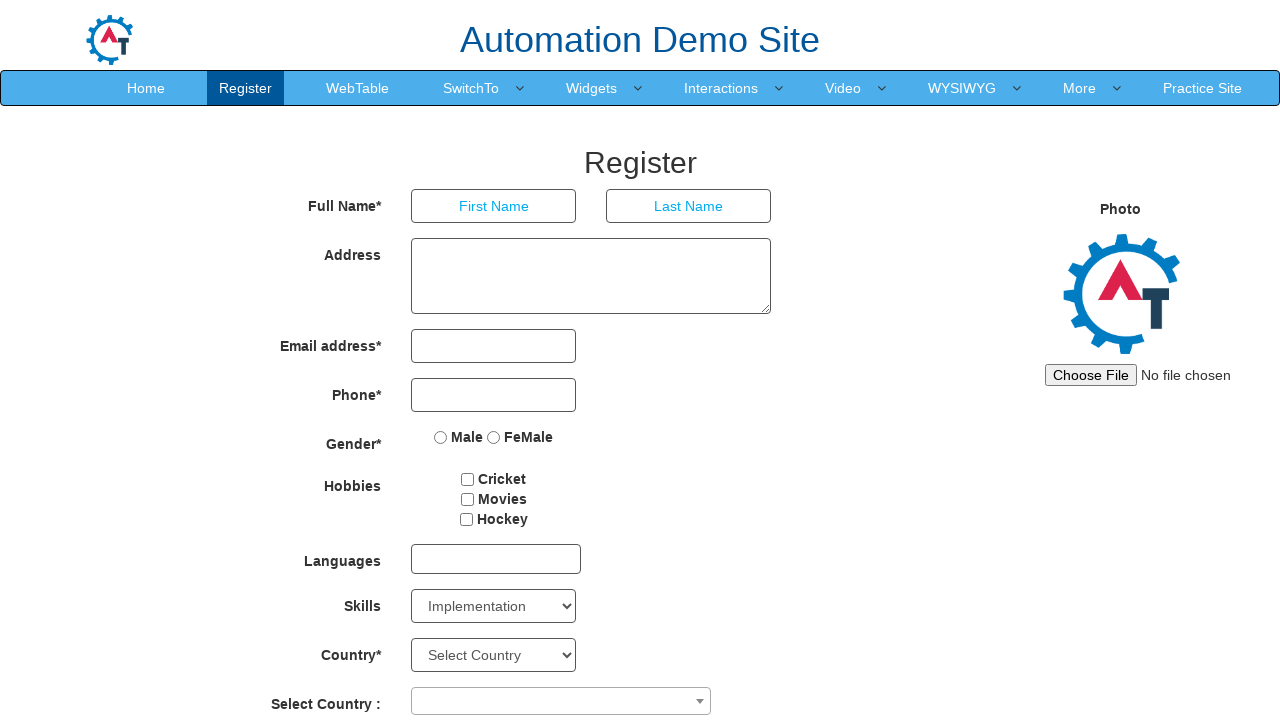

Selected Skills dropdown option at index 33 on #Skills
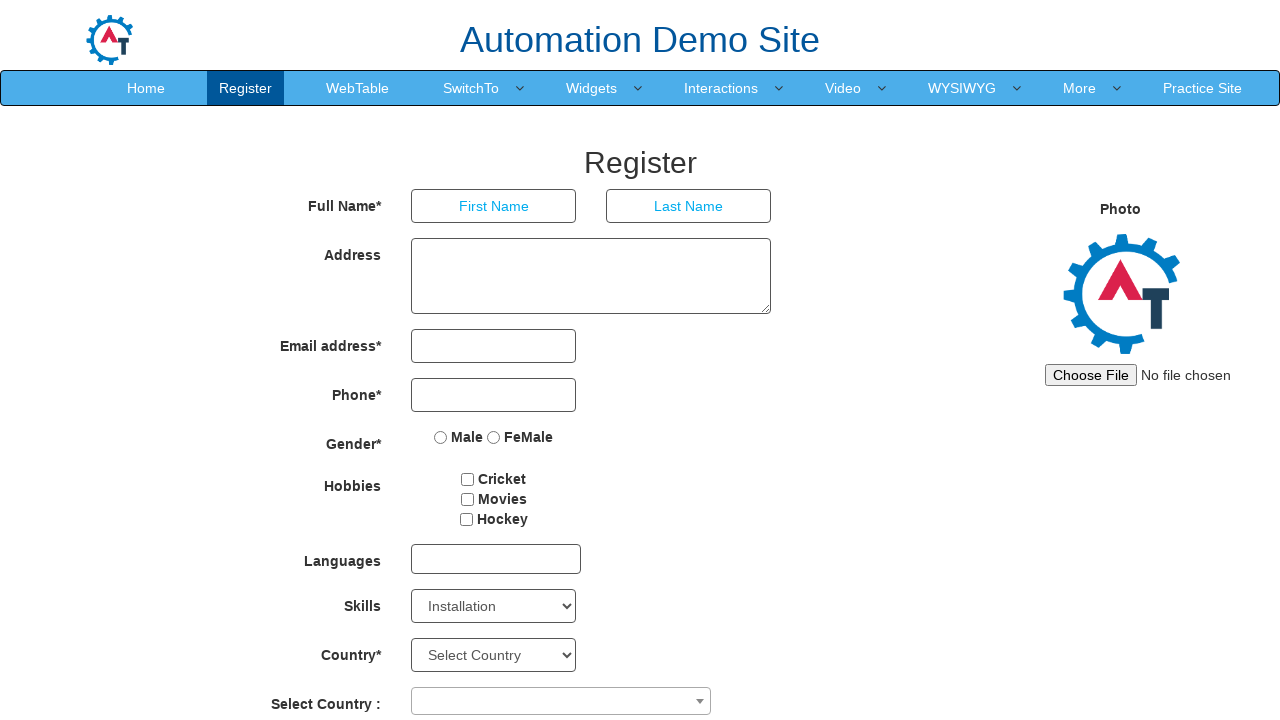

Waited 200ms after selecting option at index 33
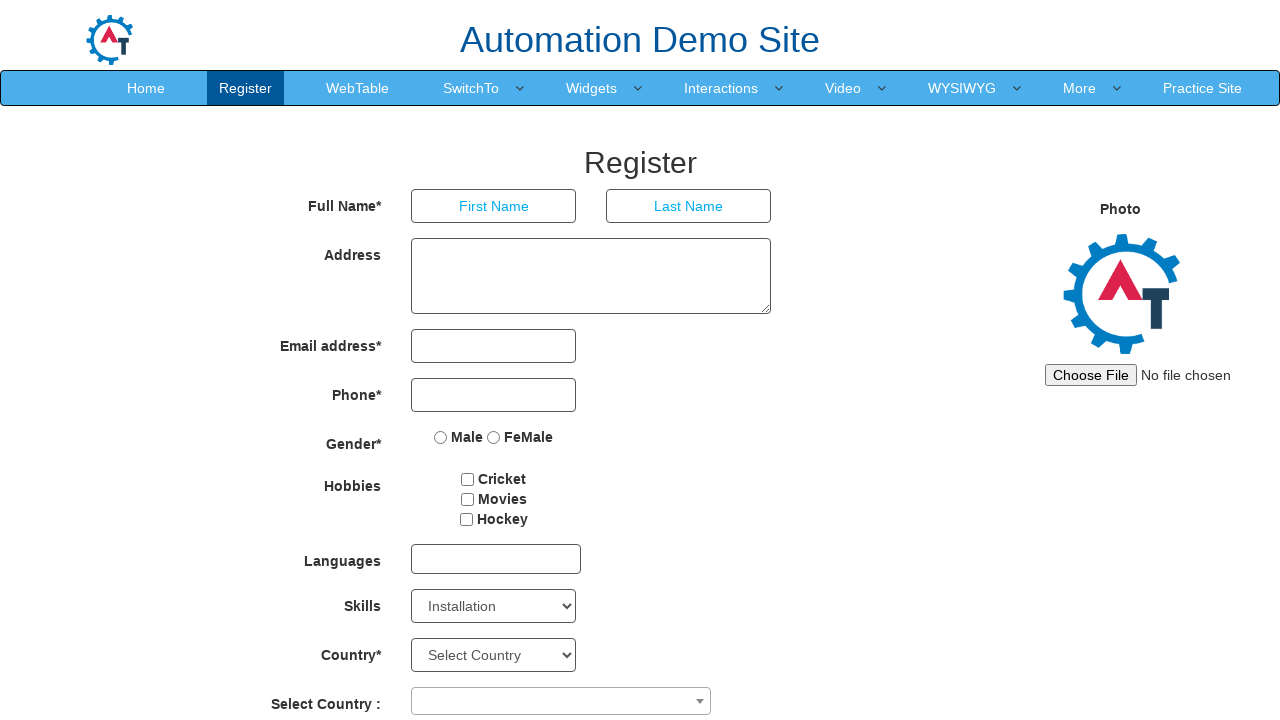

Selected Skills dropdown option at index 34 on #Skills
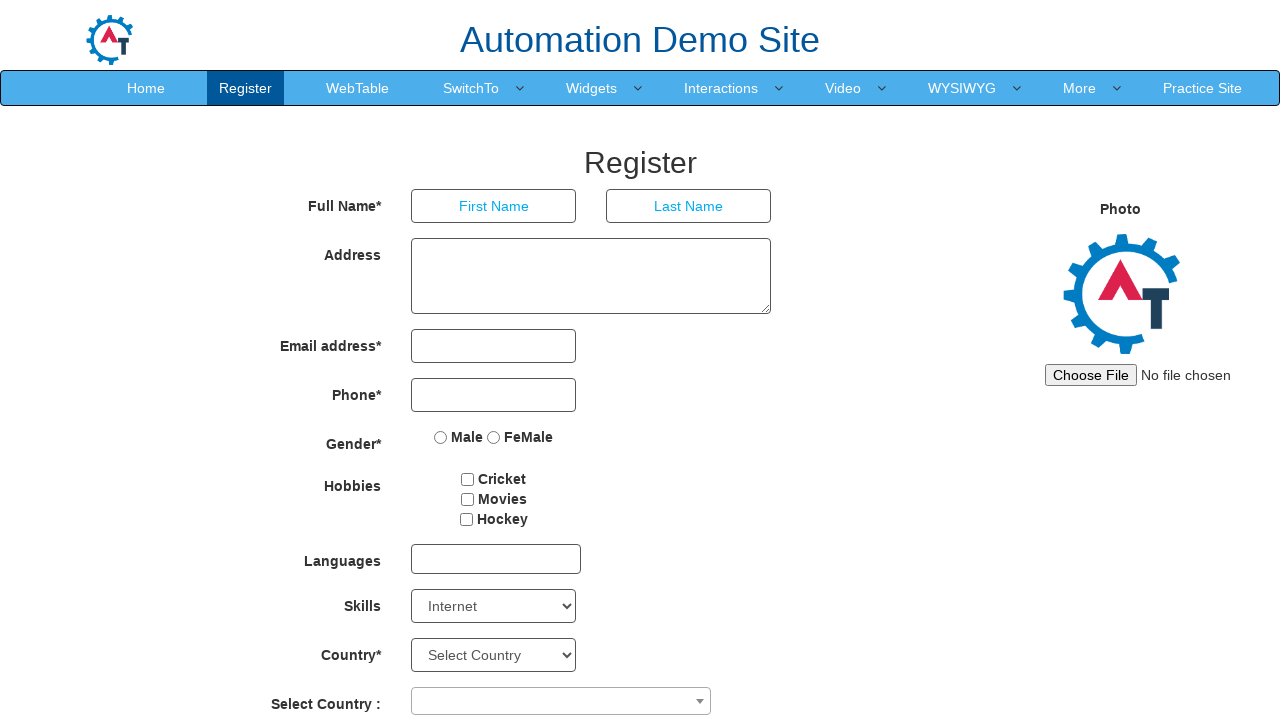

Waited 200ms after selecting option at index 34
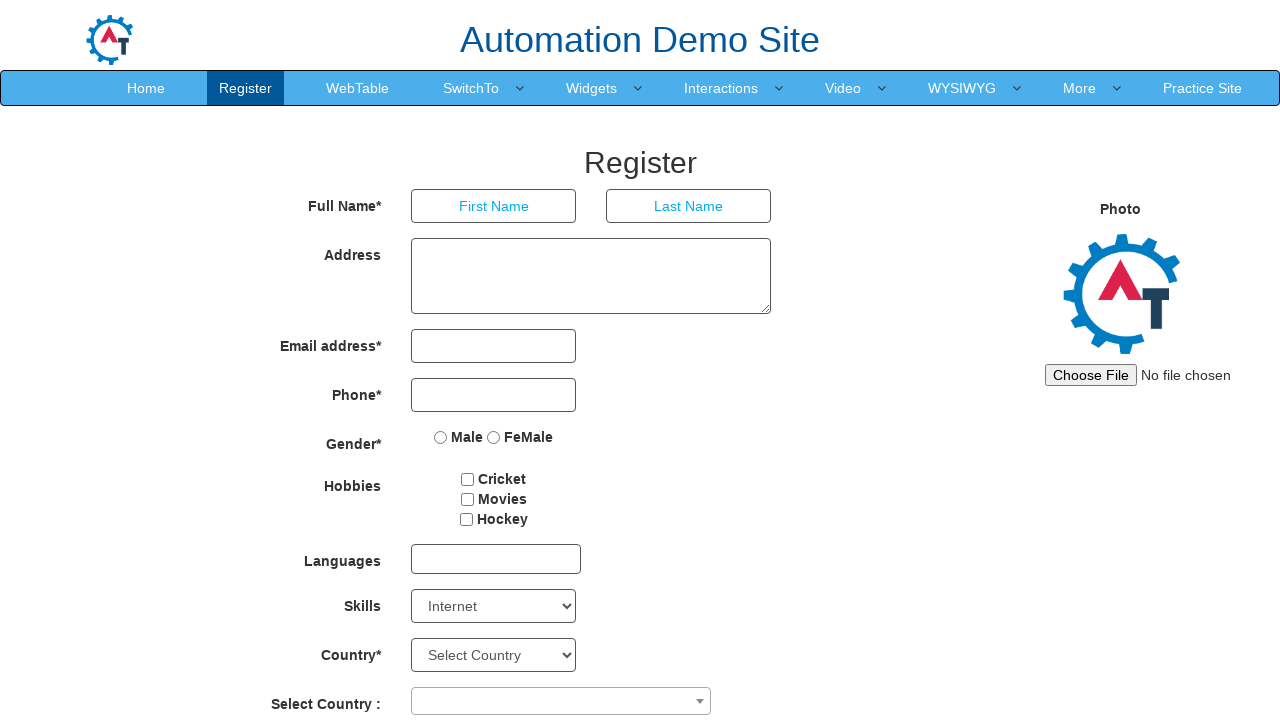

Selected Skills dropdown option at index 35 on #Skills
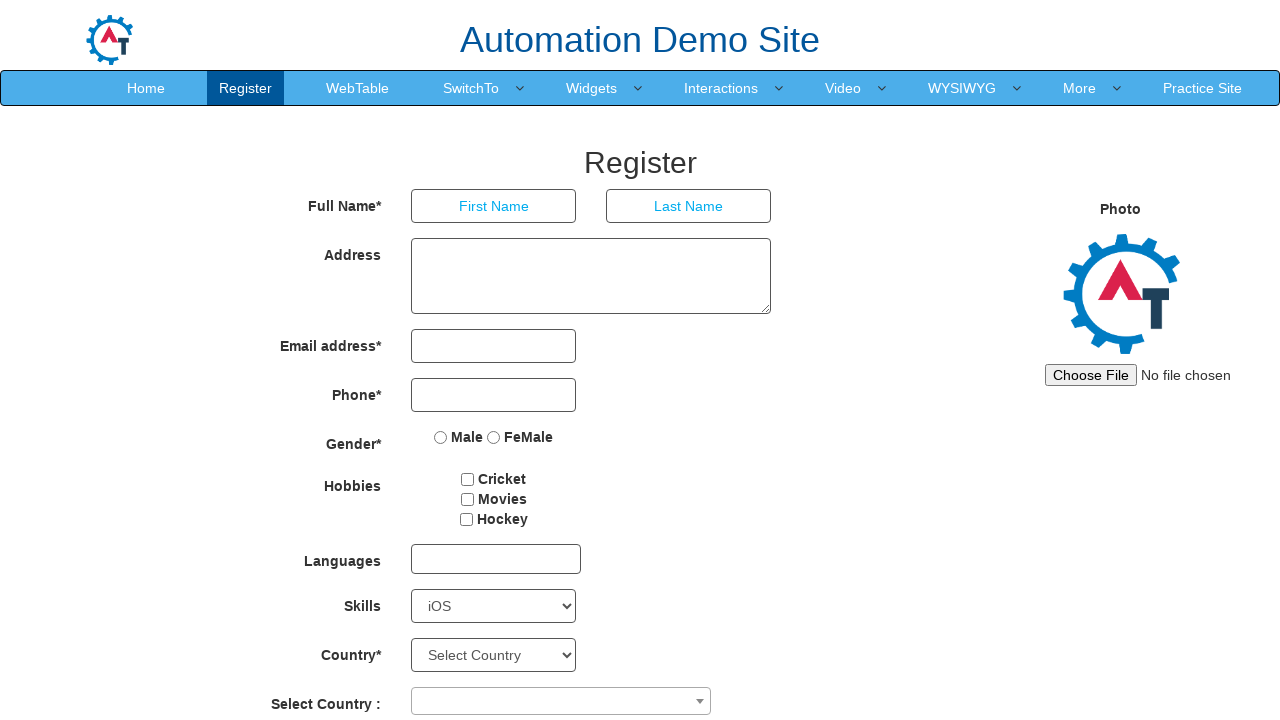

Waited 200ms after selecting option at index 35
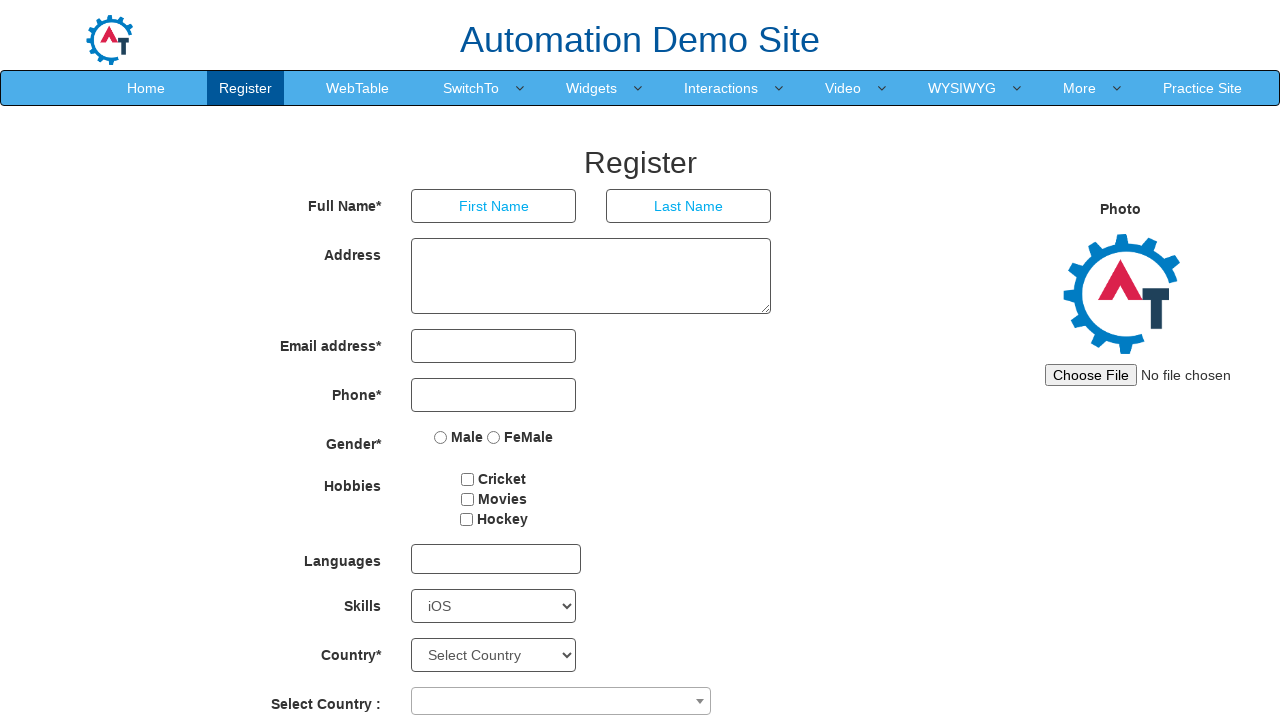

Selected Skills dropdown option at index 36 on #Skills
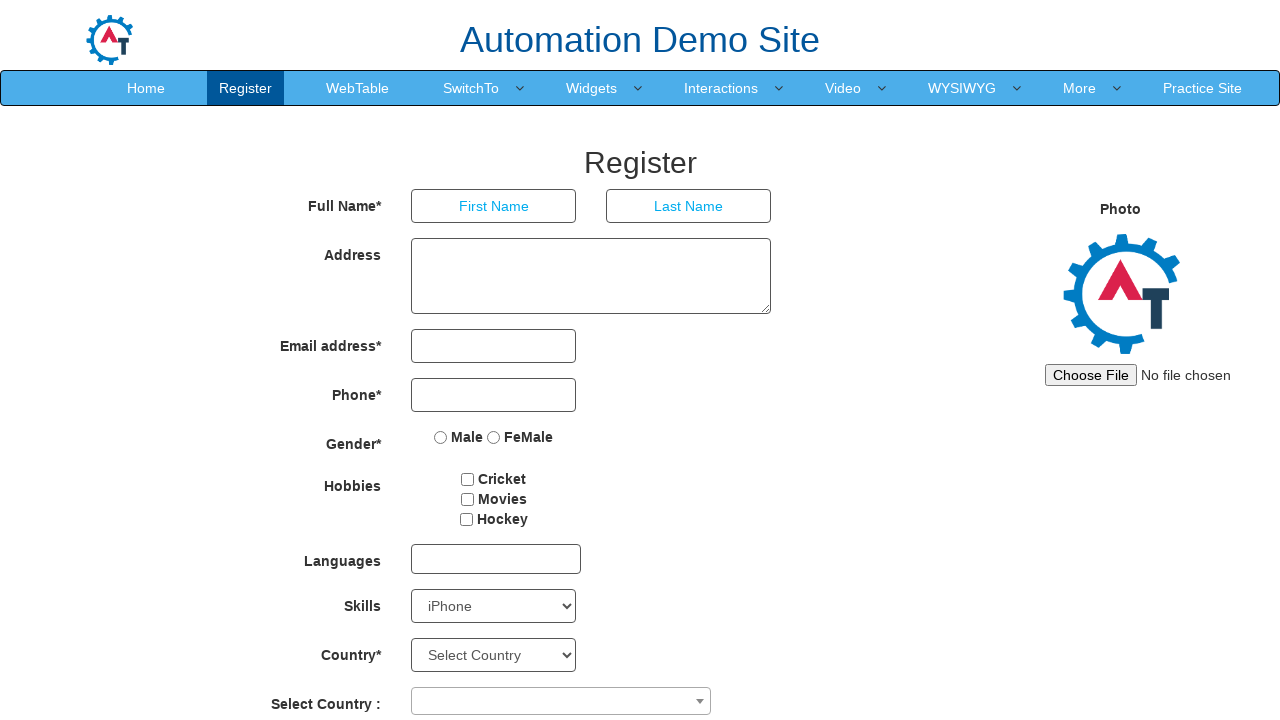

Waited 200ms after selecting option at index 36
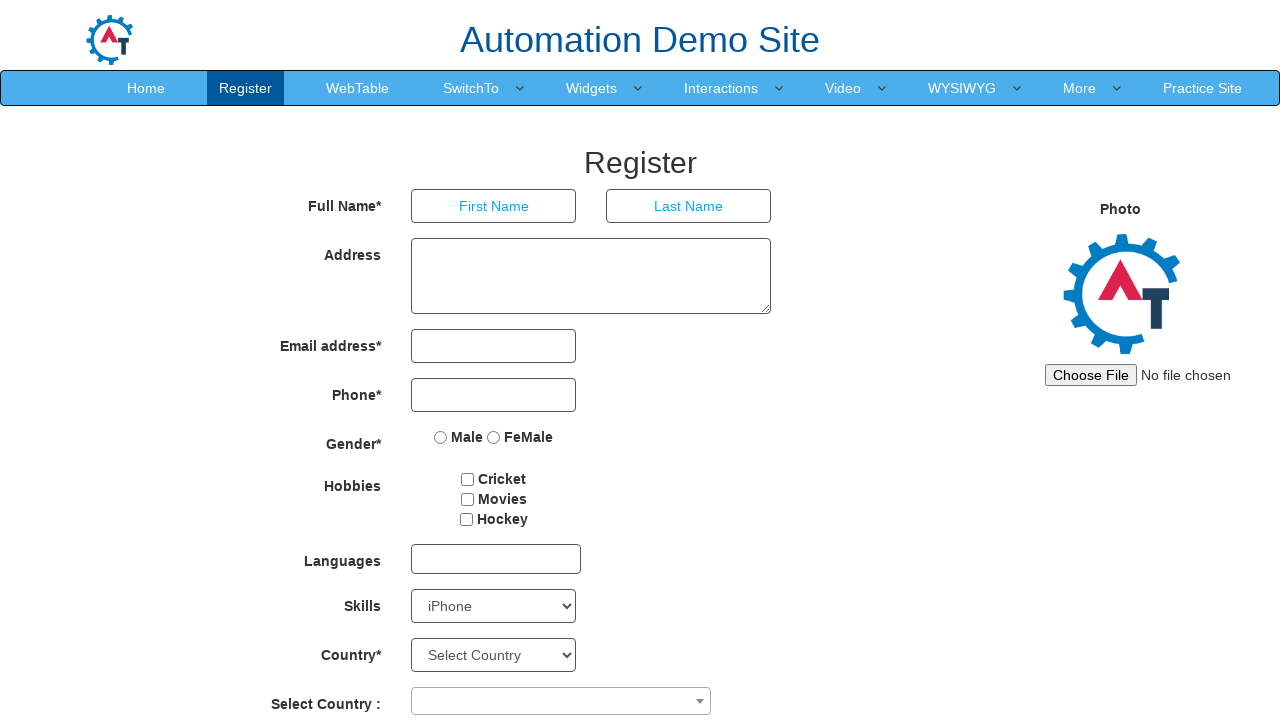

Selected Skills dropdown option at index 37 on #Skills
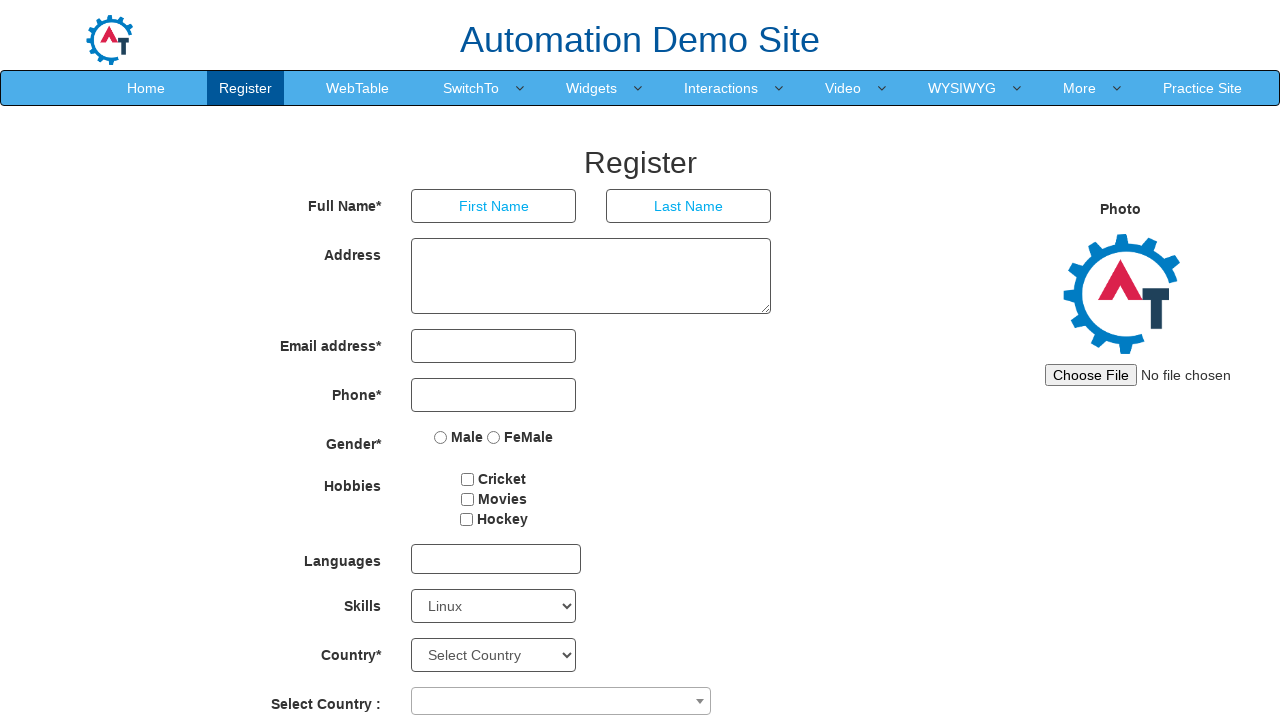

Waited 200ms after selecting option at index 37
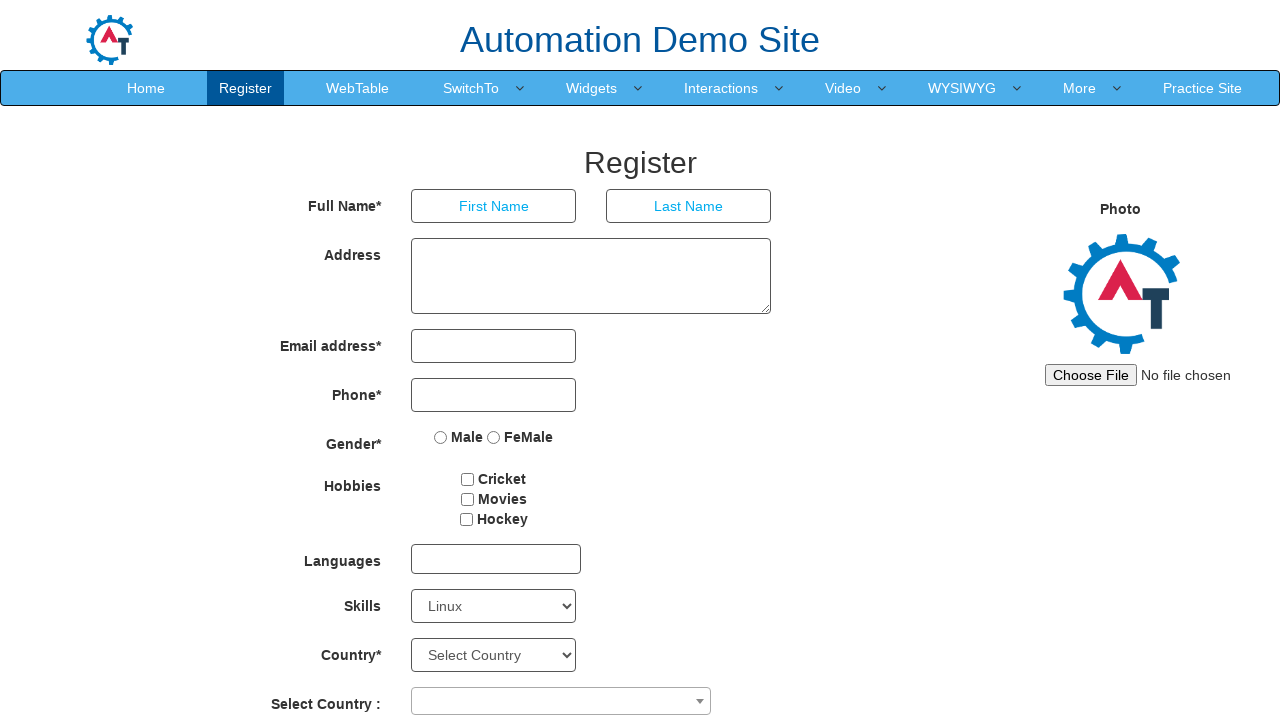

Selected Skills dropdown option at index 38 on #Skills
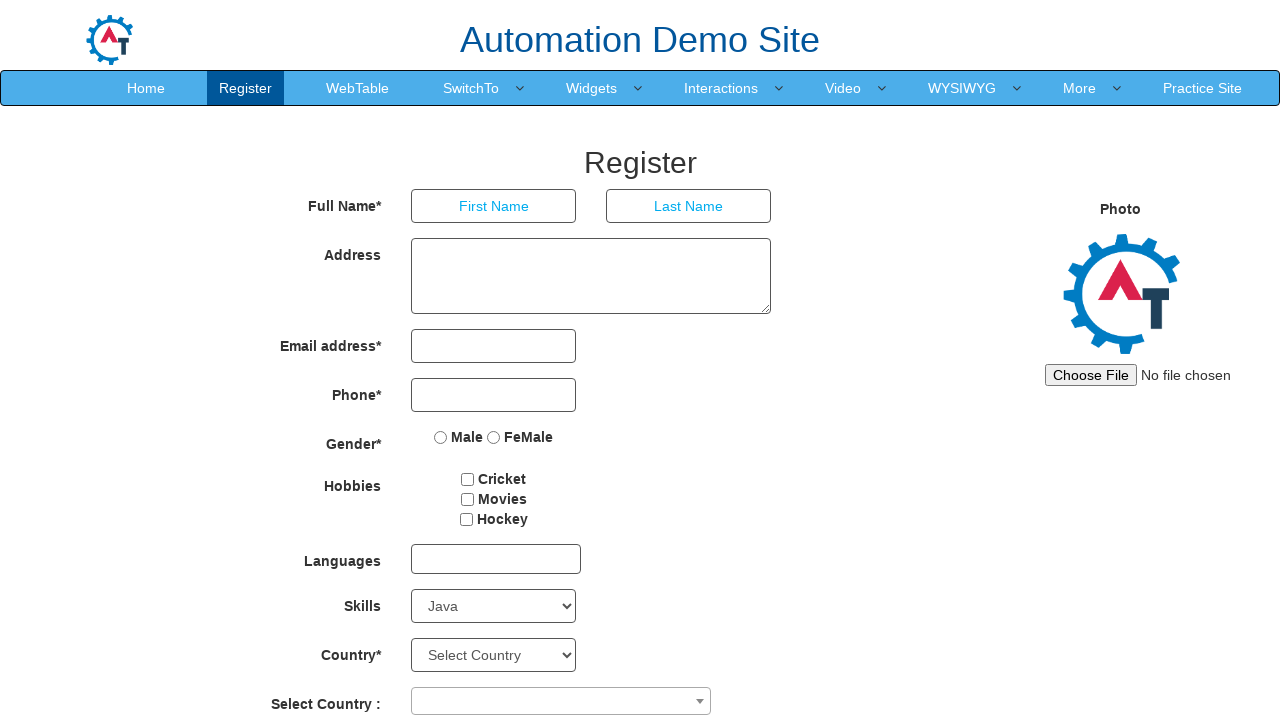

Waited 200ms after selecting option at index 38
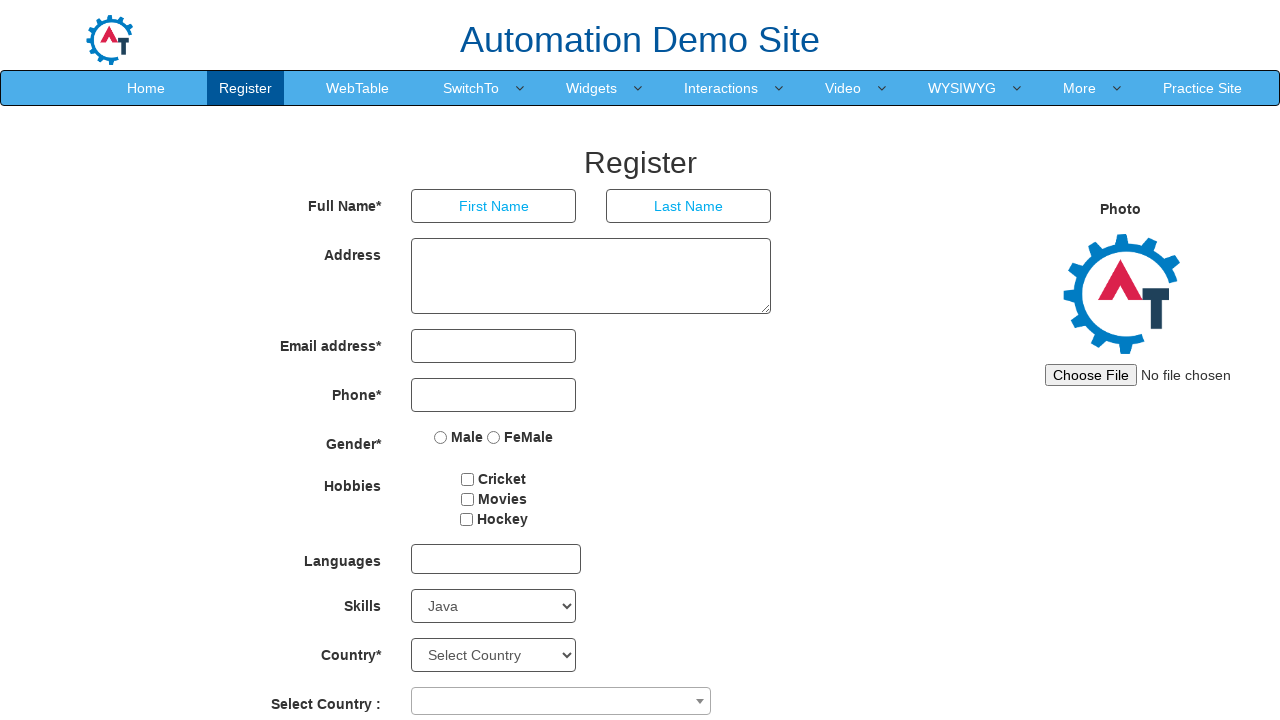

Selected Skills dropdown option at index 39 on #Skills
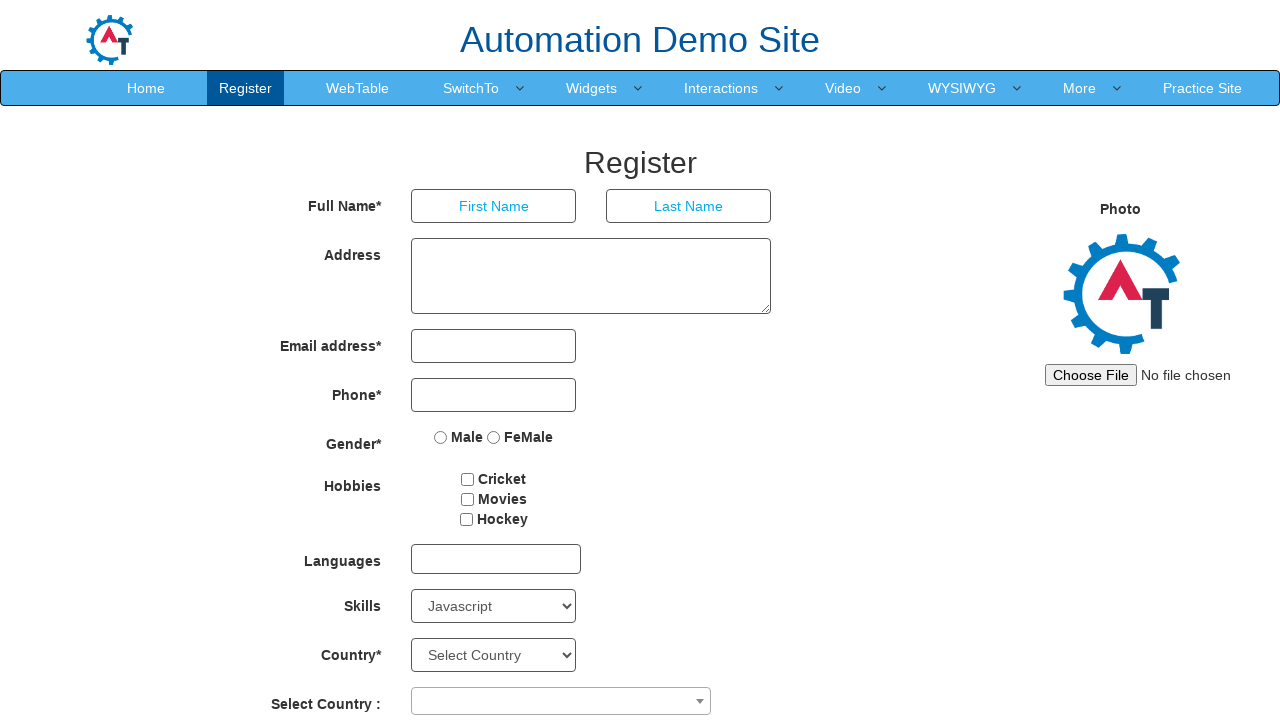

Waited 200ms after selecting option at index 39
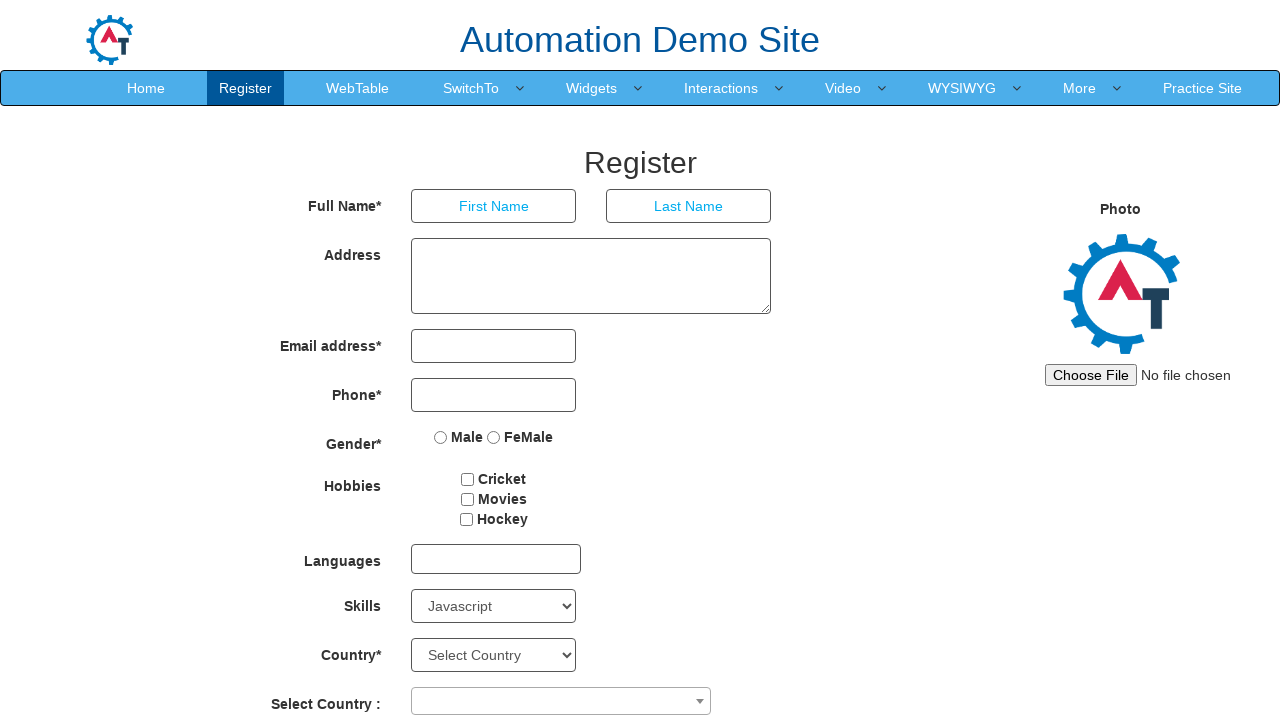

Selected Skills dropdown option at index 40 on #Skills
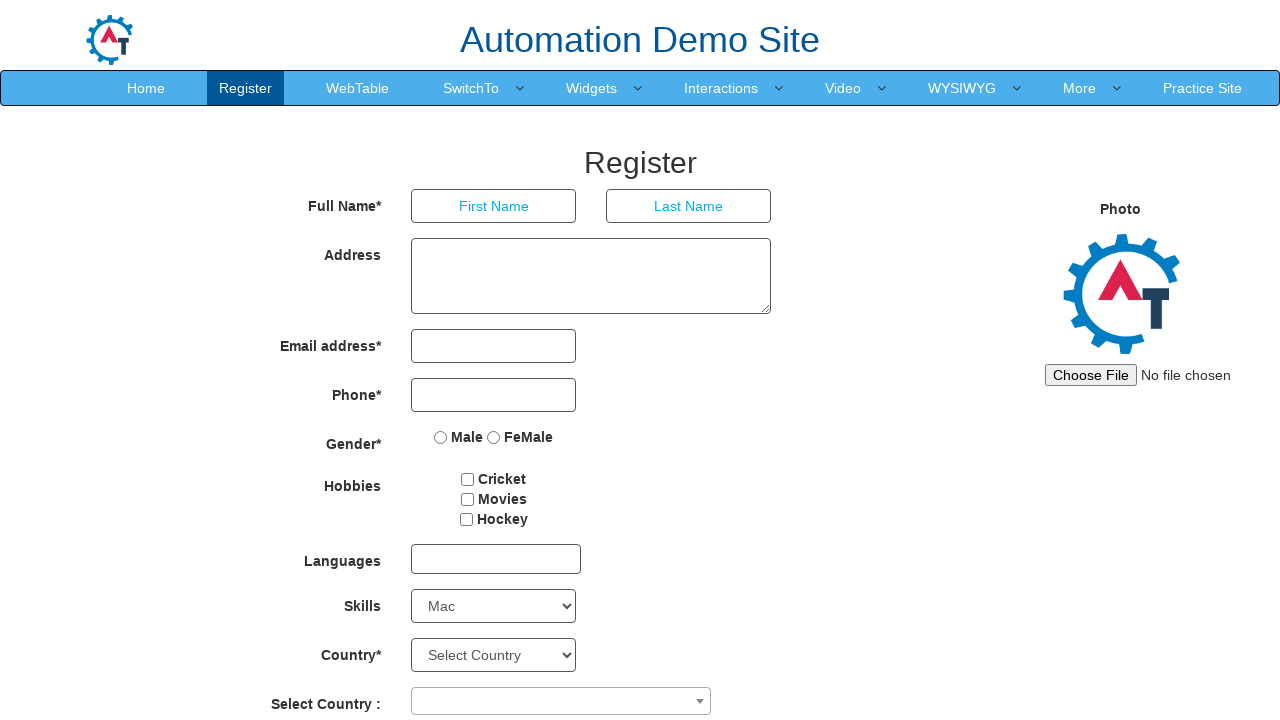

Waited 200ms after selecting option at index 40
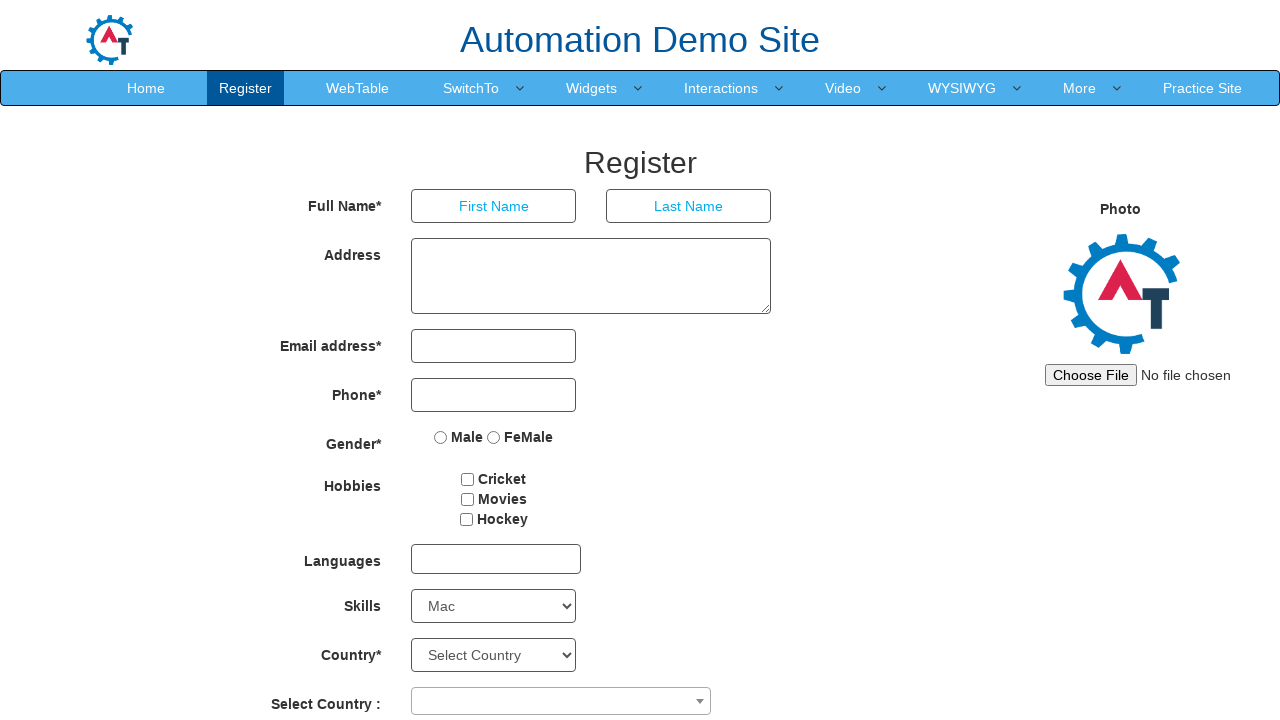

Selected Skills dropdown option at index 41 on #Skills
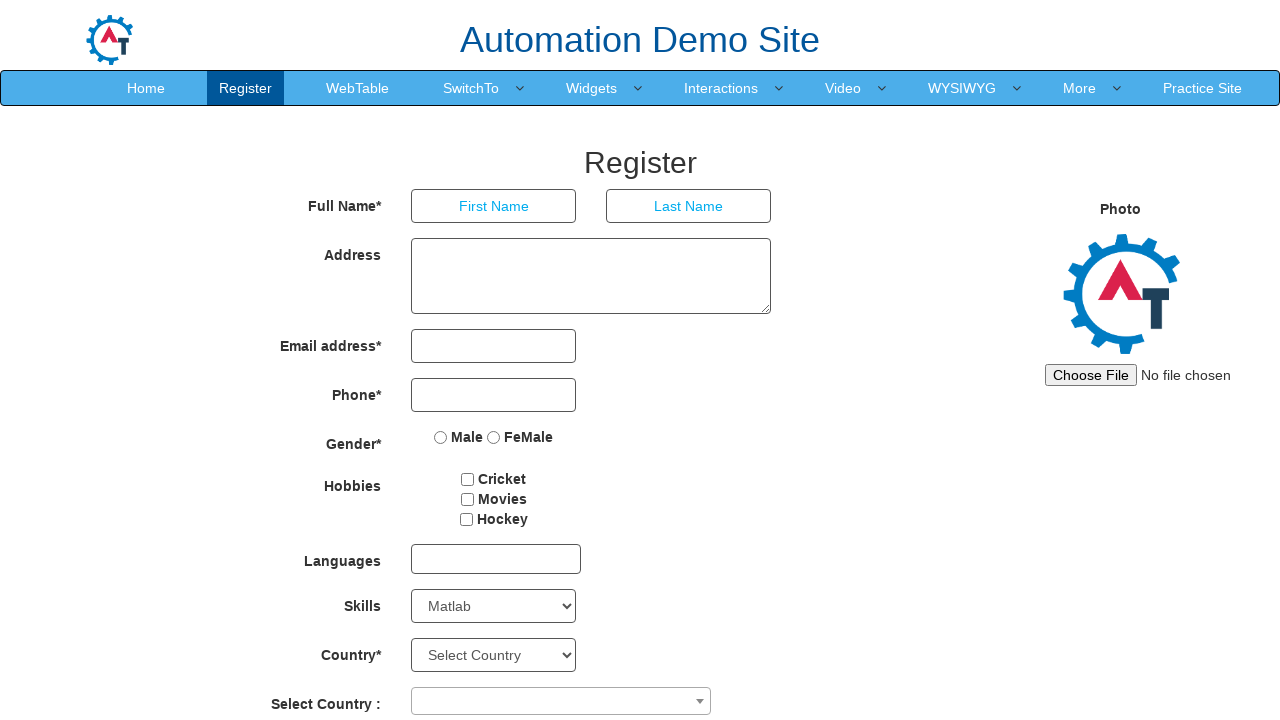

Waited 200ms after selecting option at index 41
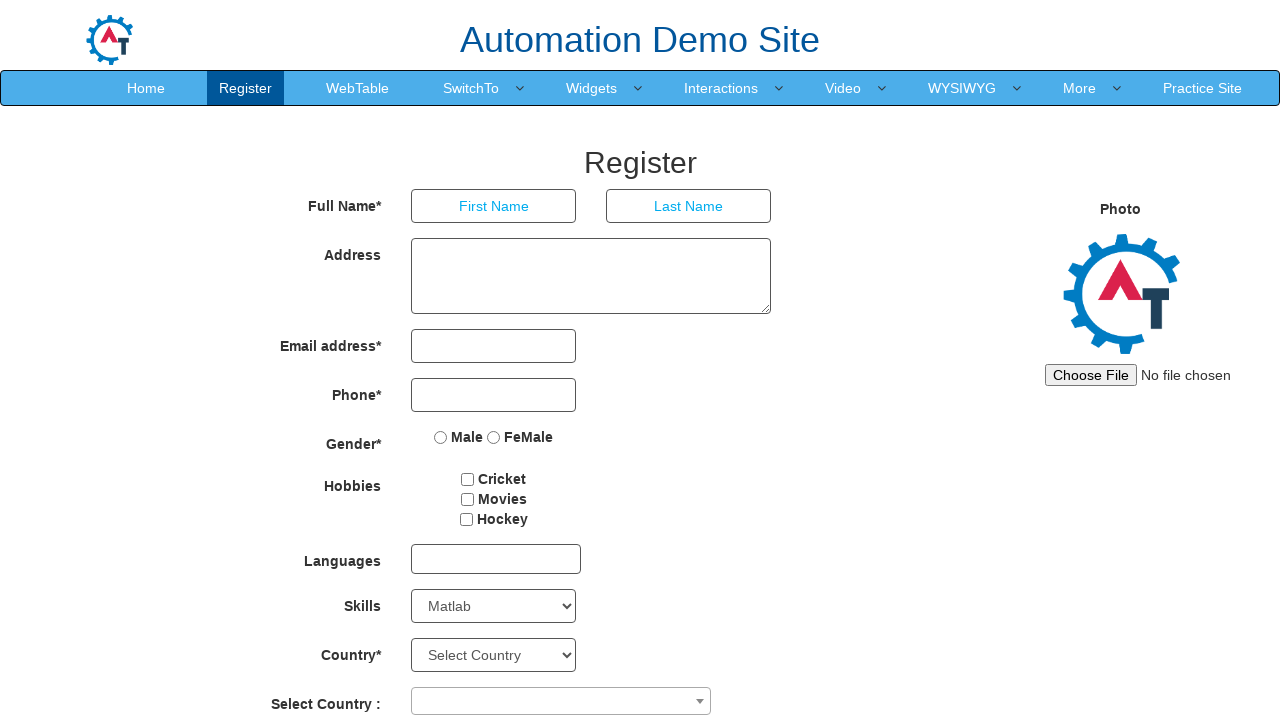

Selected Skills dropdown option at index 42 on #Skills
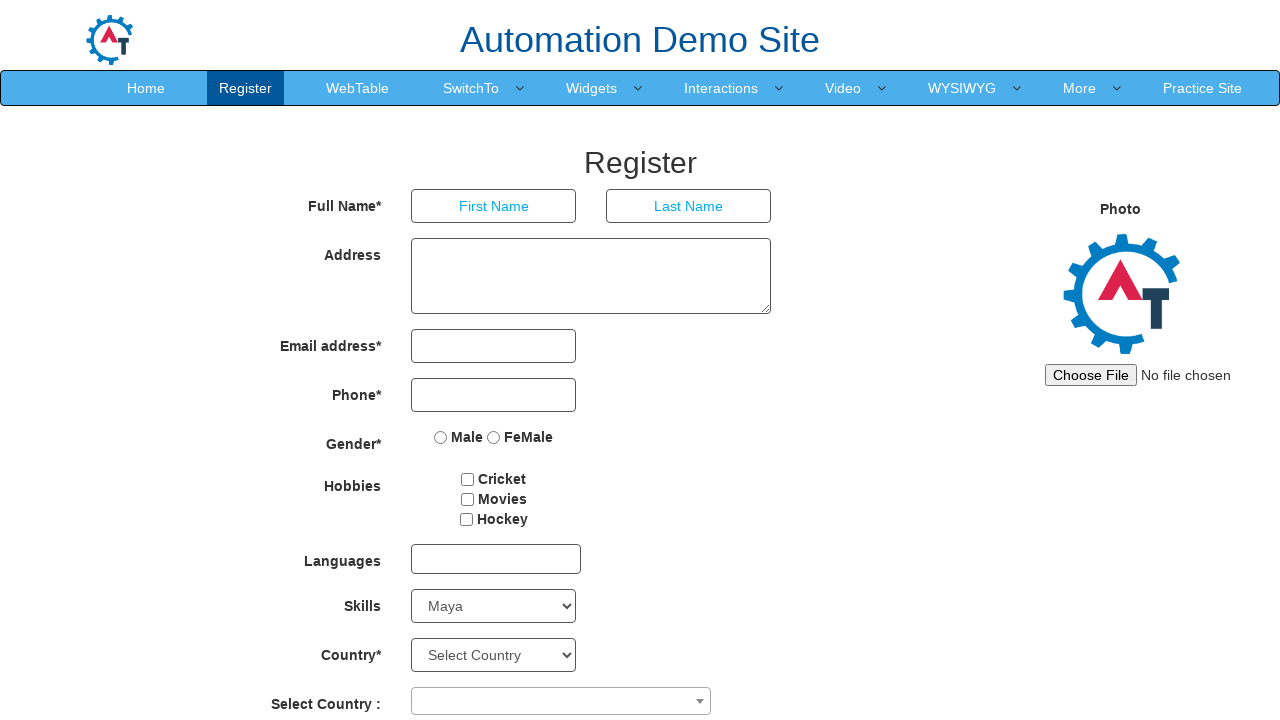

Waited 200ms after selecting option at index 42
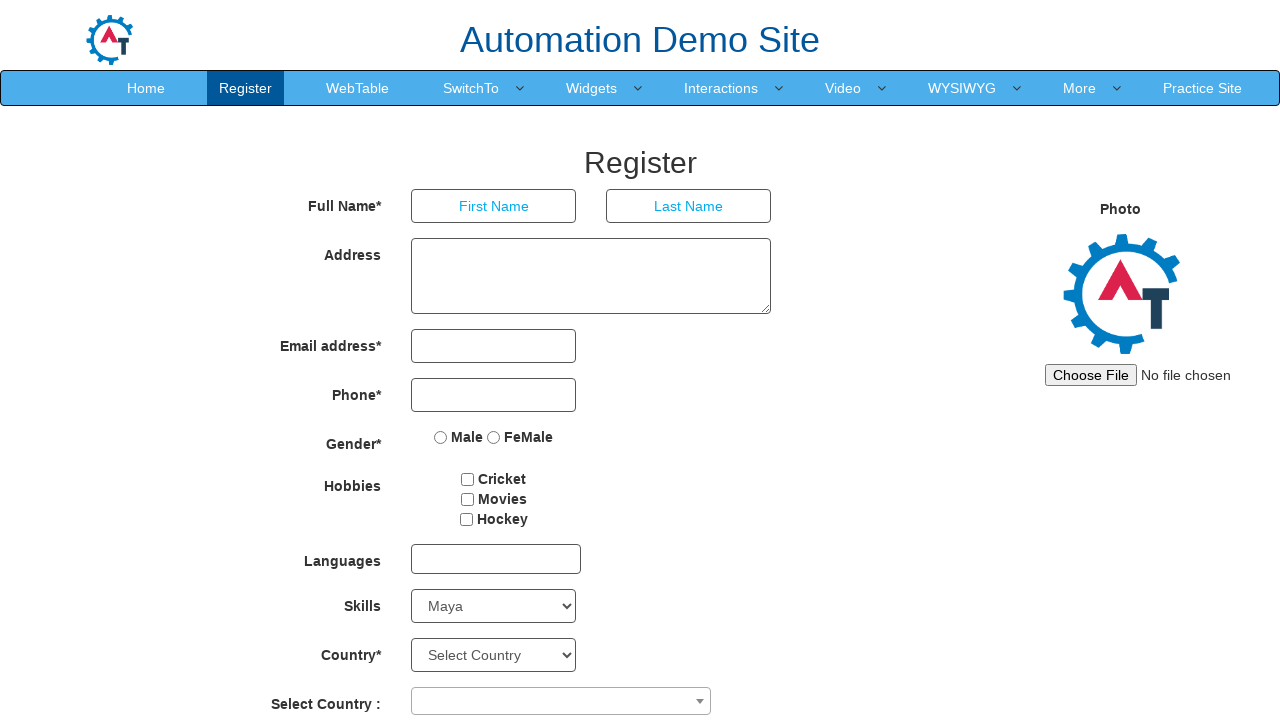

Selected Skills dropdown option at index 43 on #Skills
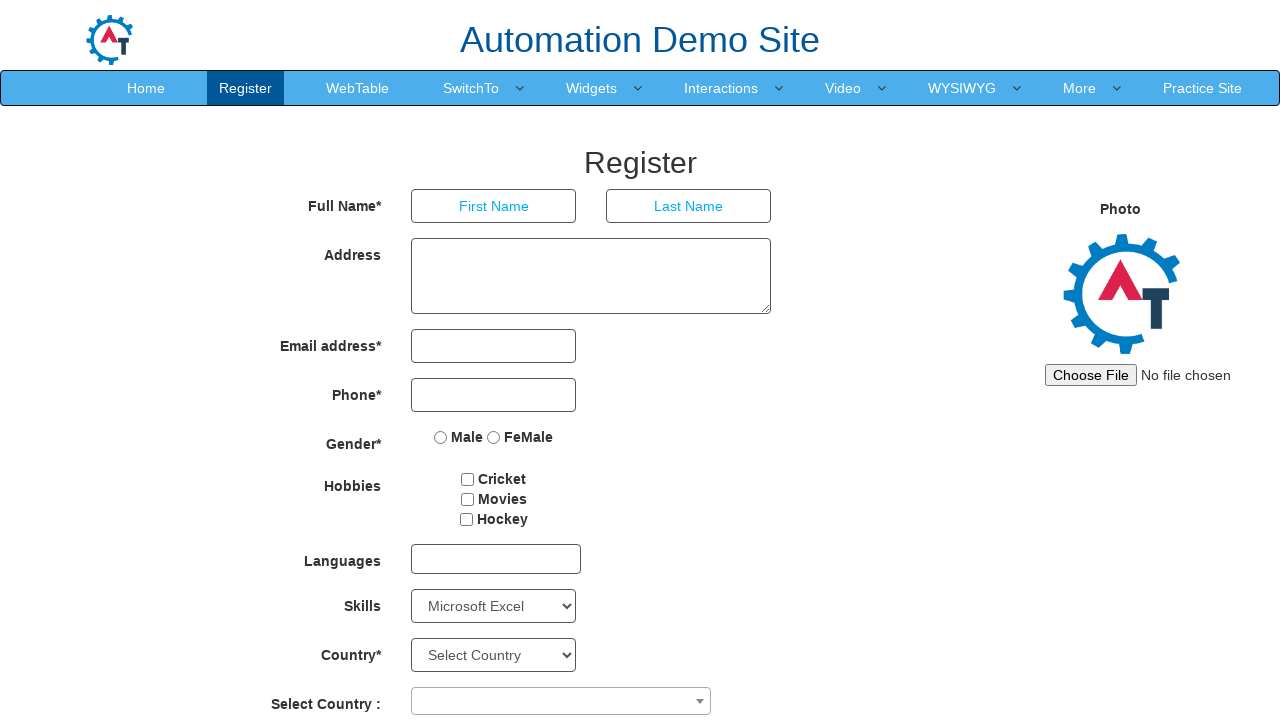

Waited 200ms after selecting option at index 43
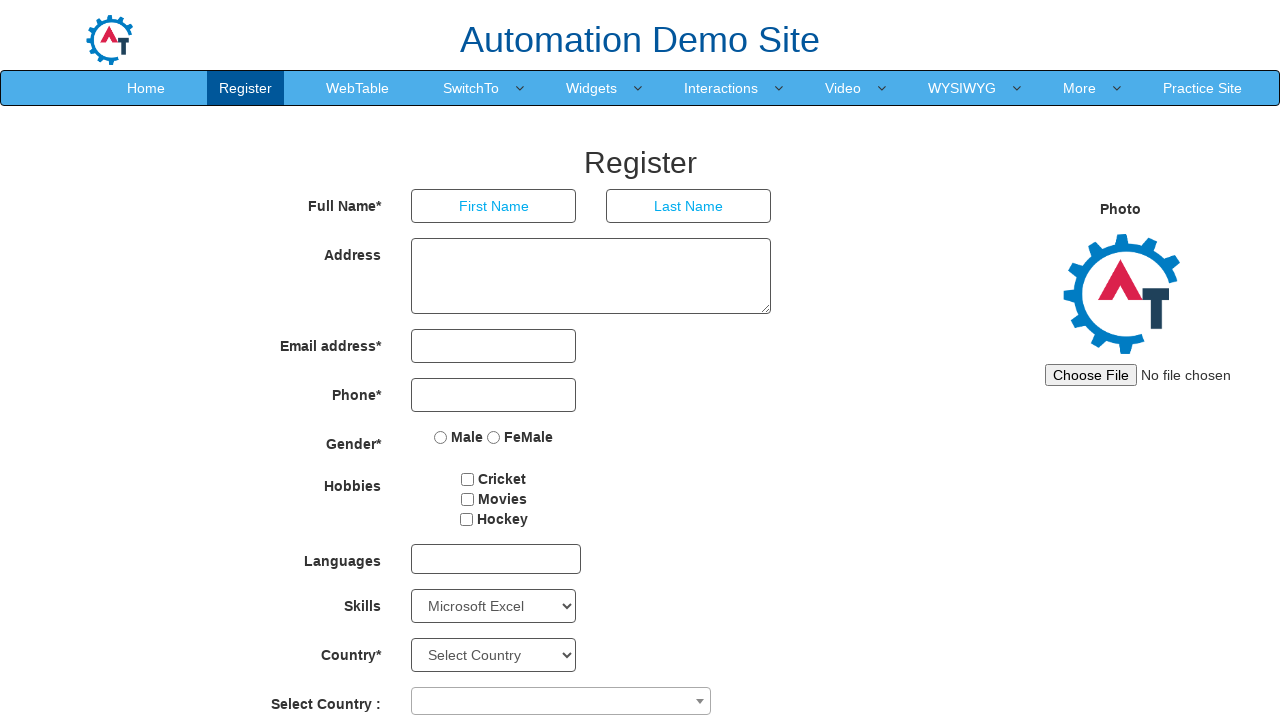

Selected Skills dropdown option at index 44 on #Skills
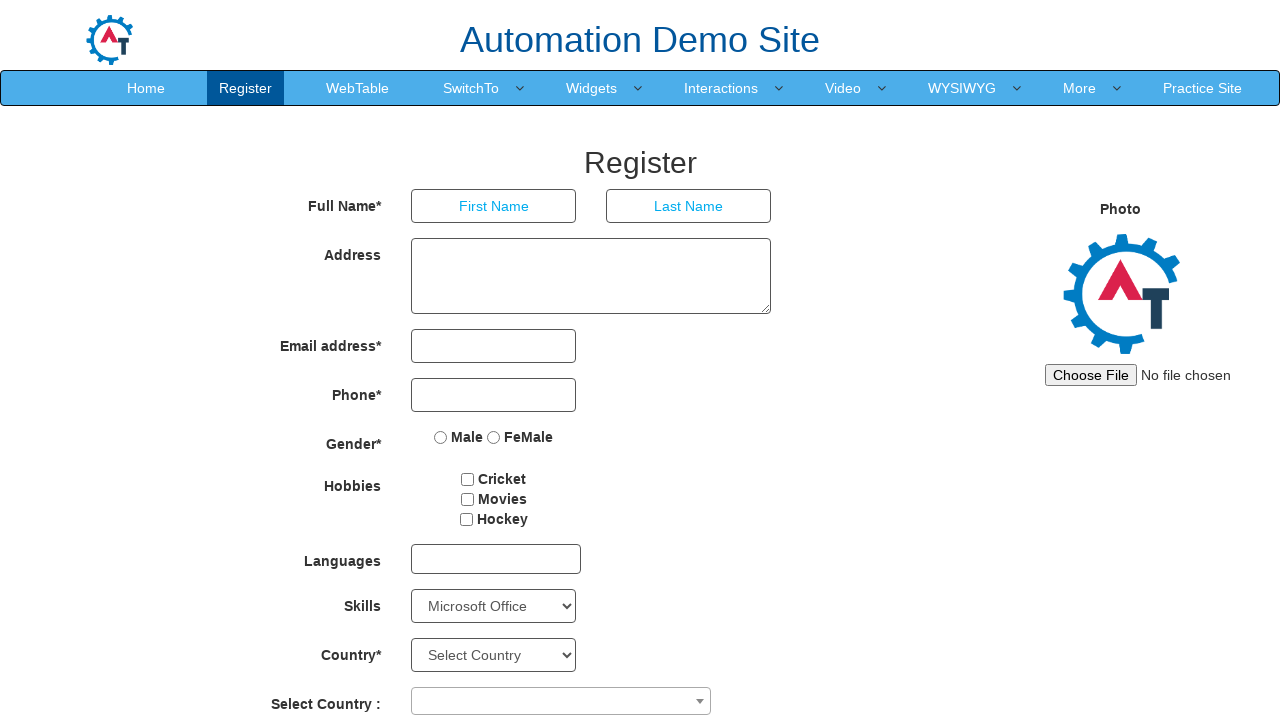

Waited 200ms after selecting option at index 44
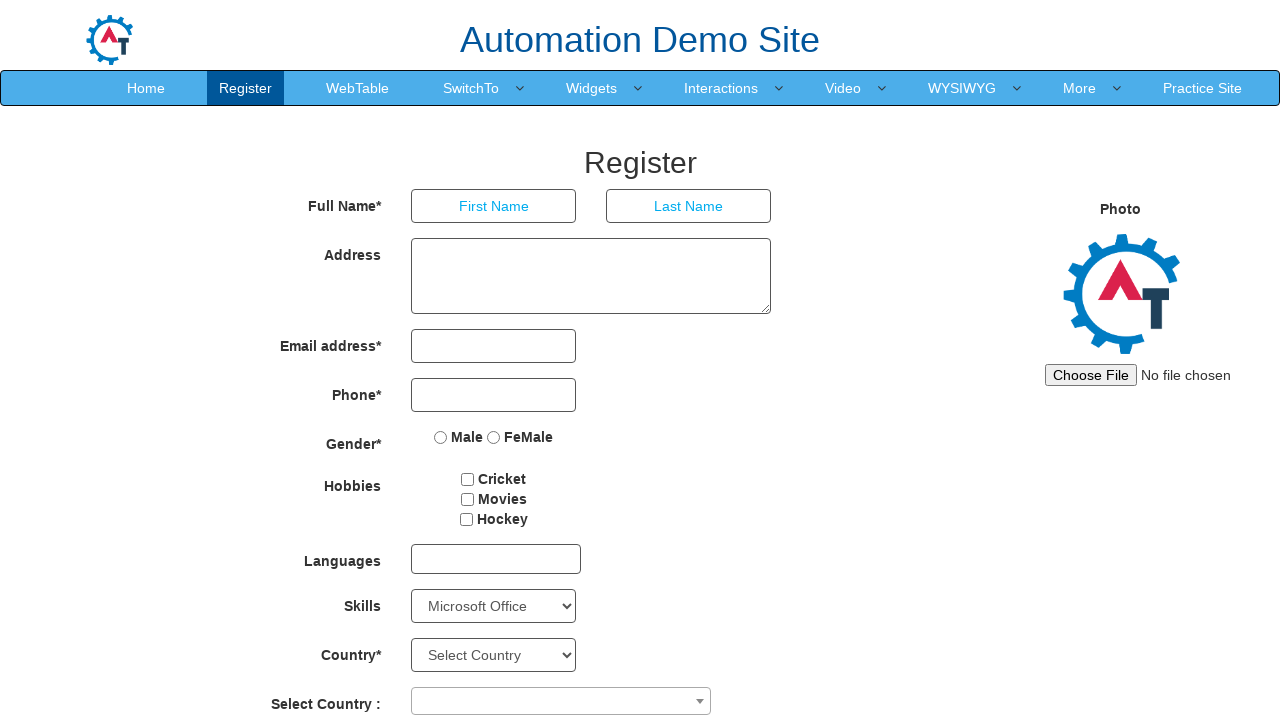

Selected Skills dropdown option at index 45 on #Skills
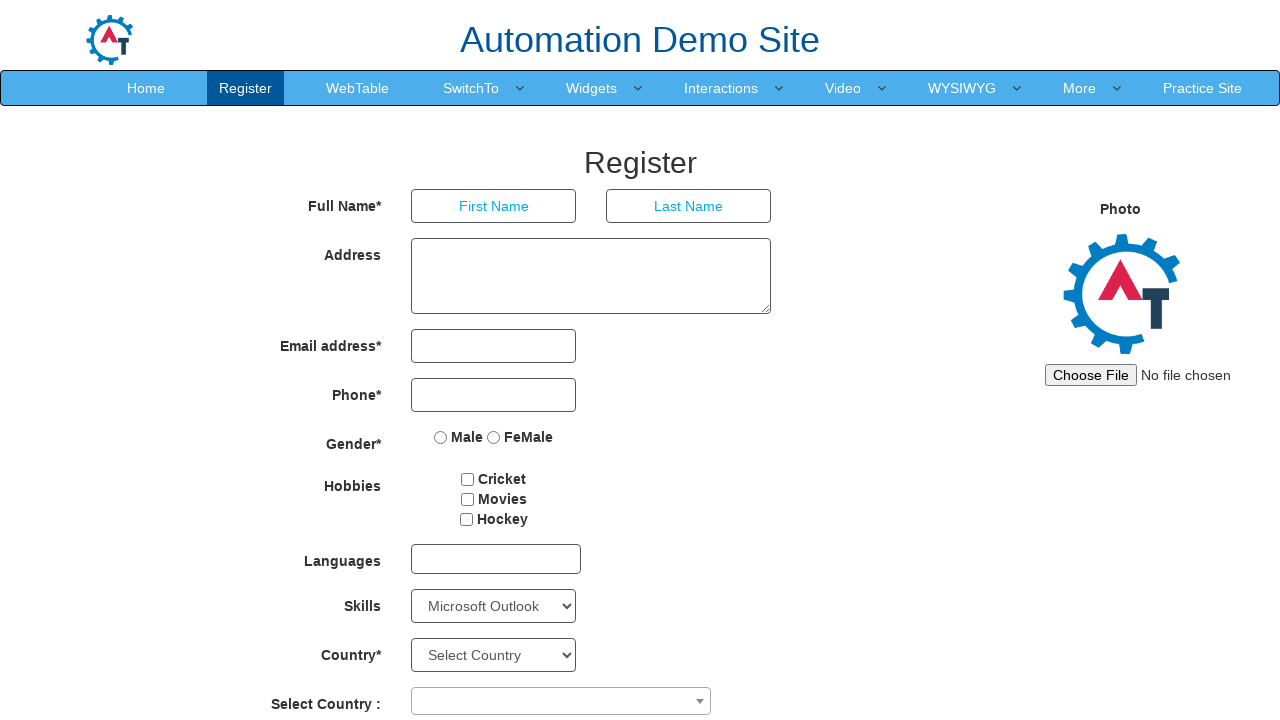

Waited 200ms after selecting option at index 45
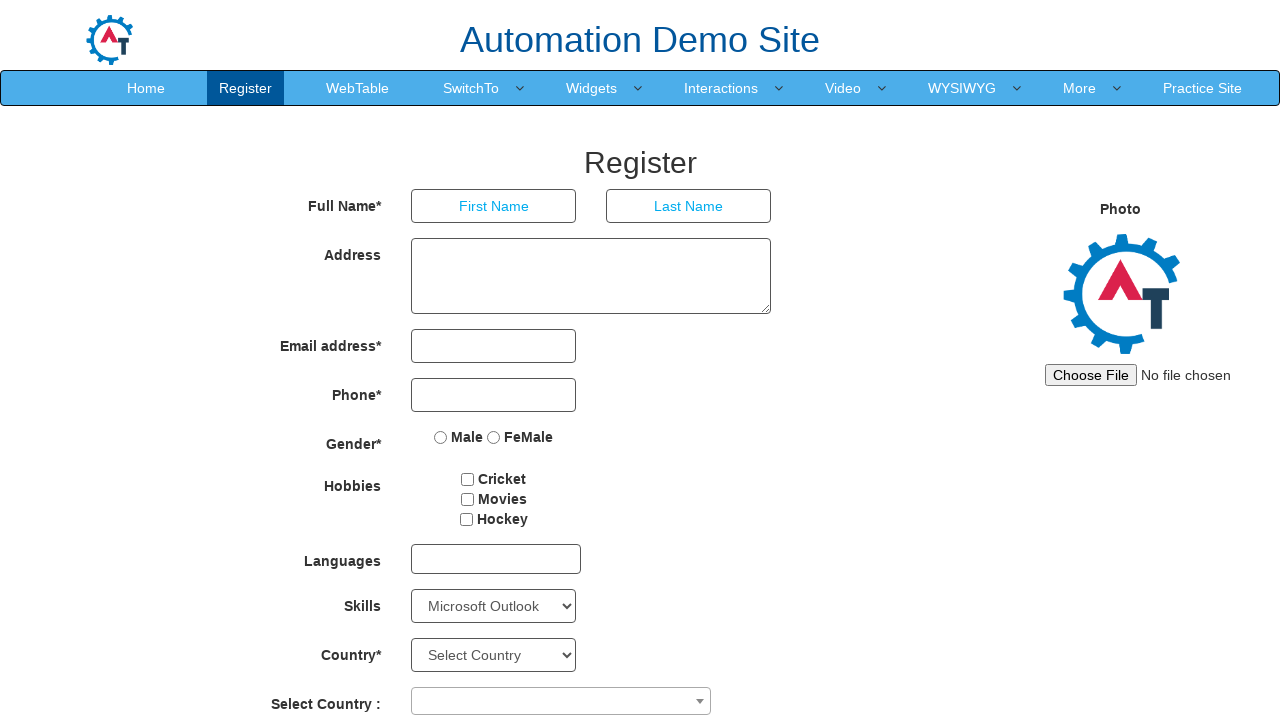

Selected Skills dropdown option at index 46 on #Skills
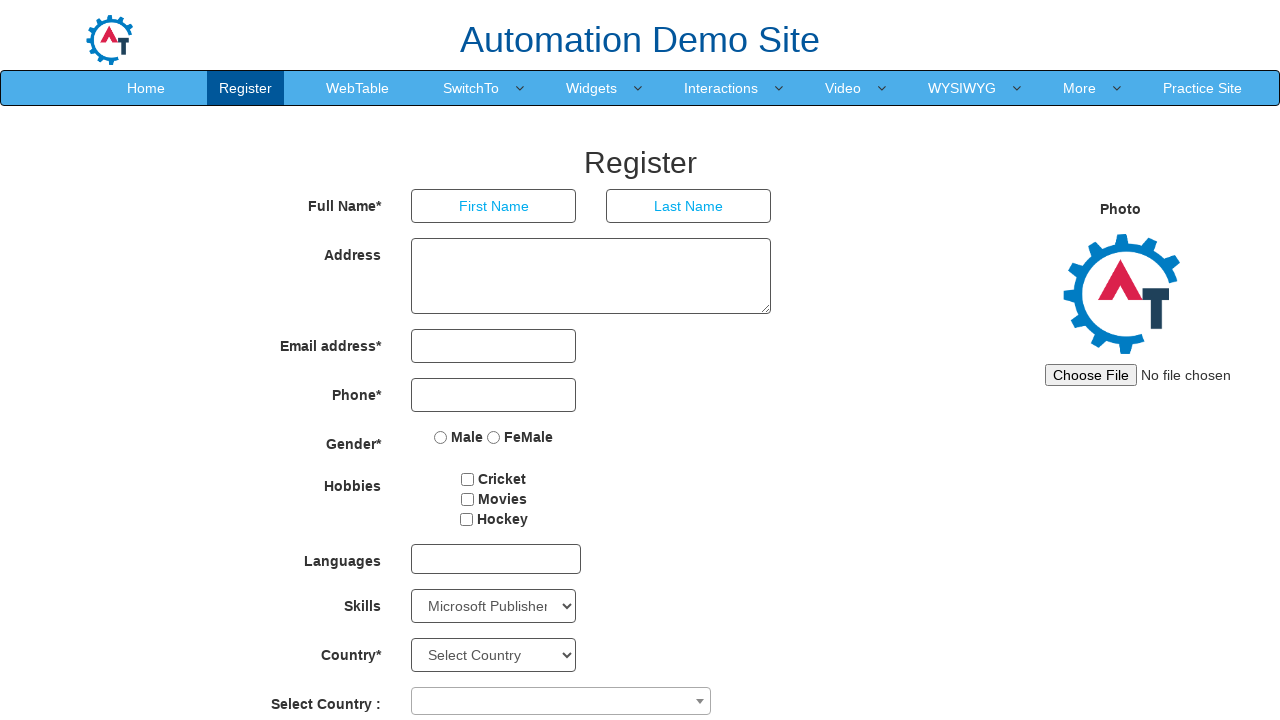

Waited 200ms after selecting option at index 46
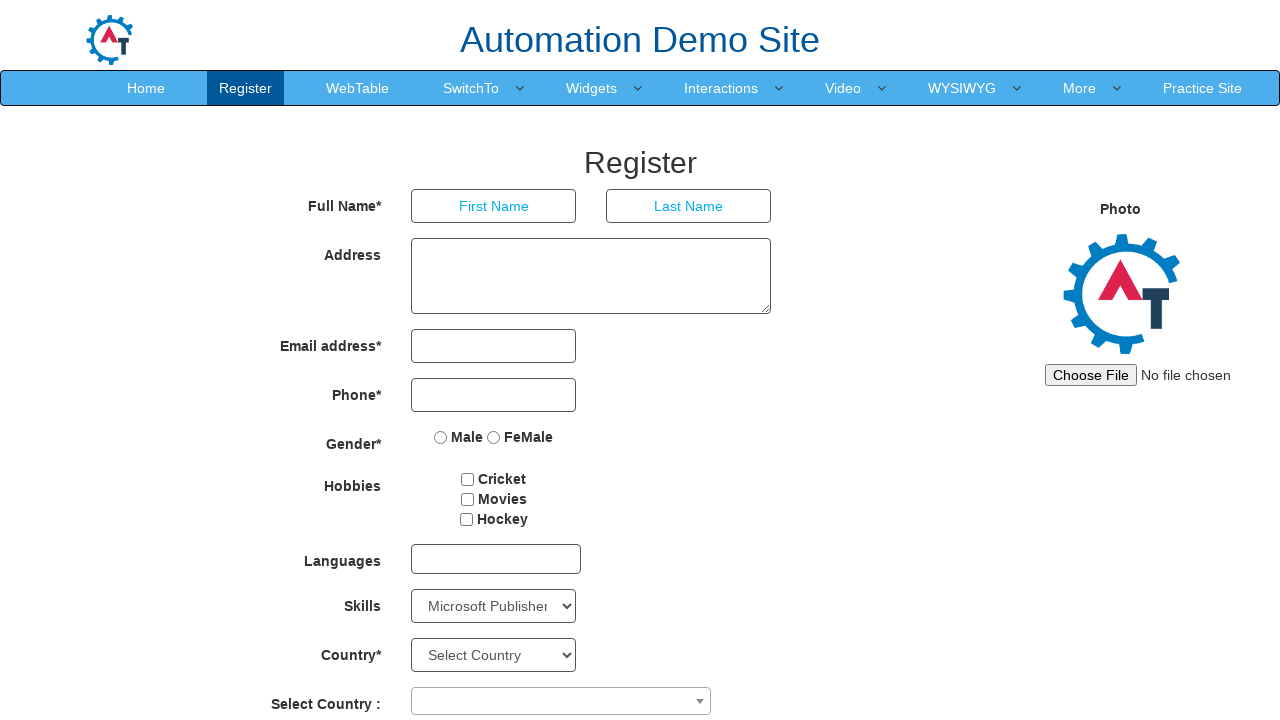

Selected Skills dropdown option at index 47 on #Skills
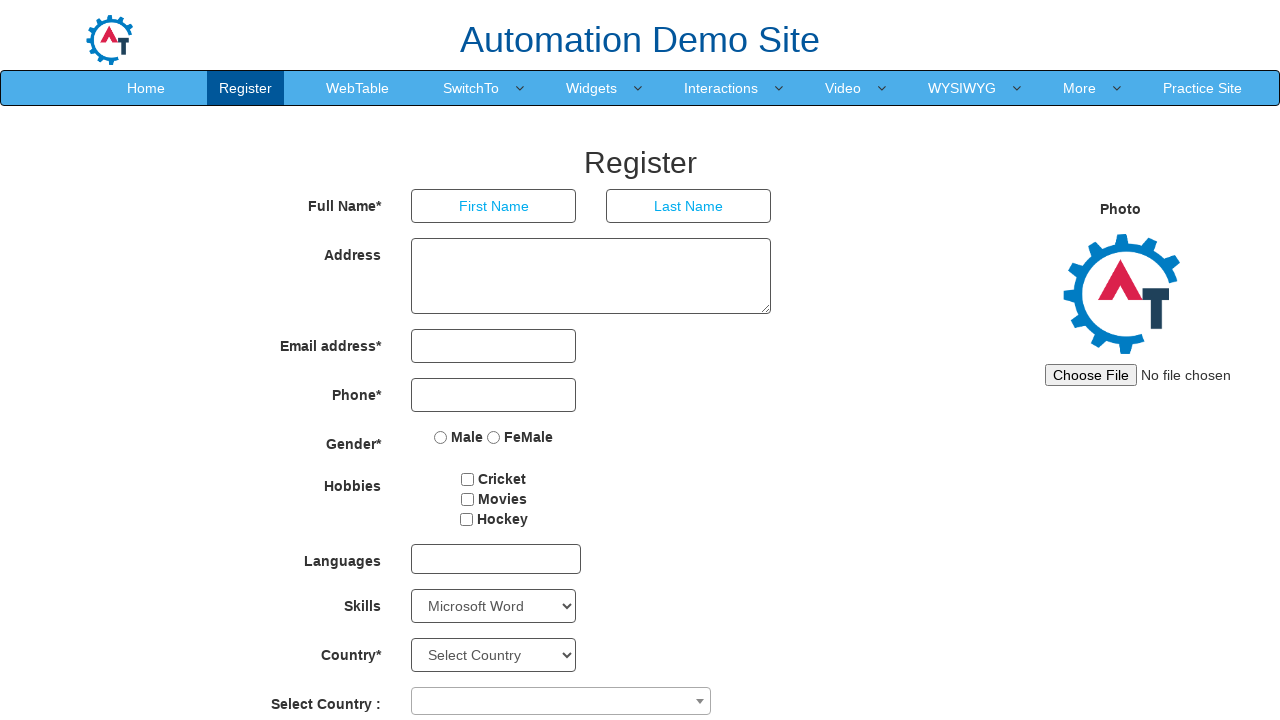

Waited 200ms after selecting option at index 47
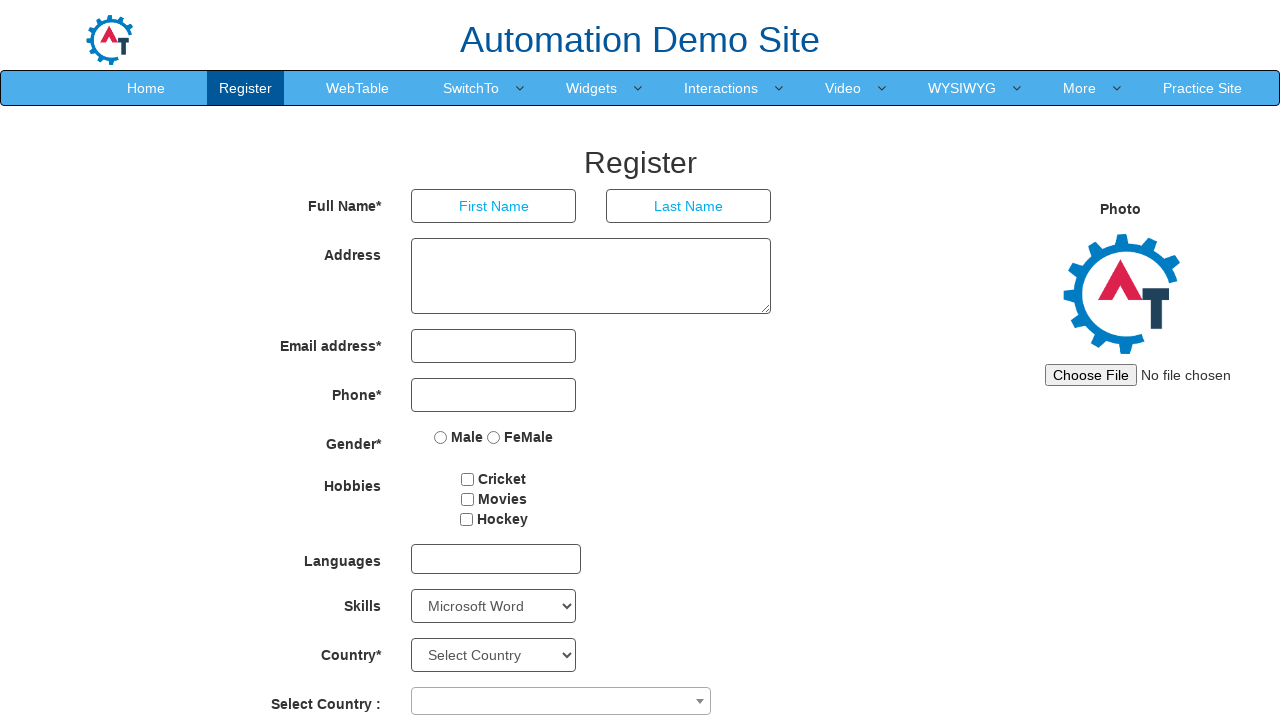

Selected Skills dropdown option at index 48 on #Skills
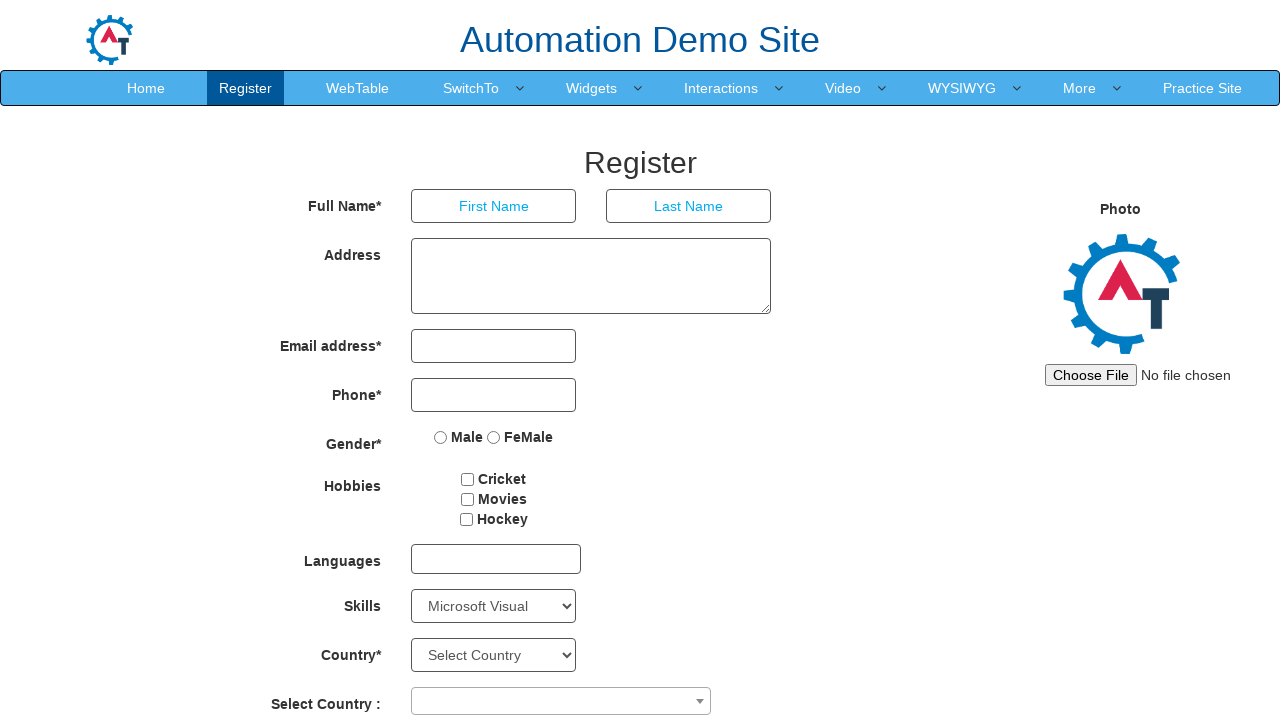

Waited 200ms after selecting option at index 48
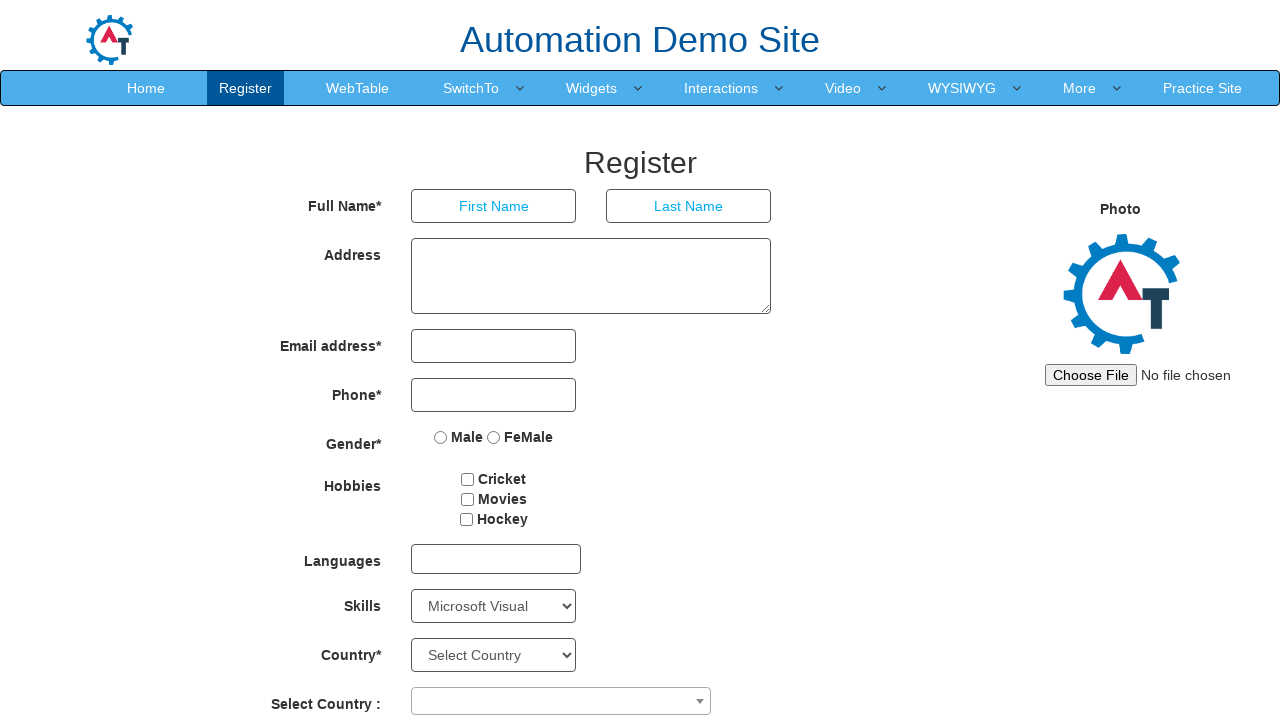

Selected Skills dropdown option at index 49 on #Skills
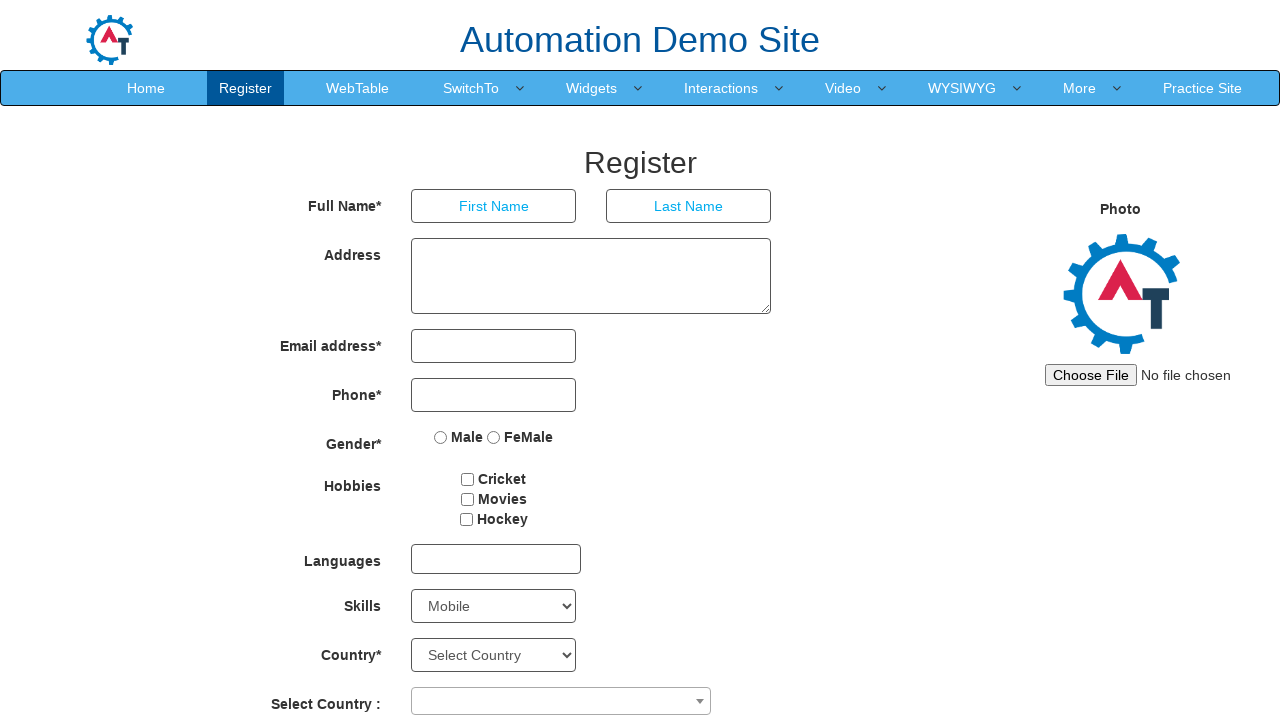

Waited 200ms after selecting option at index 49
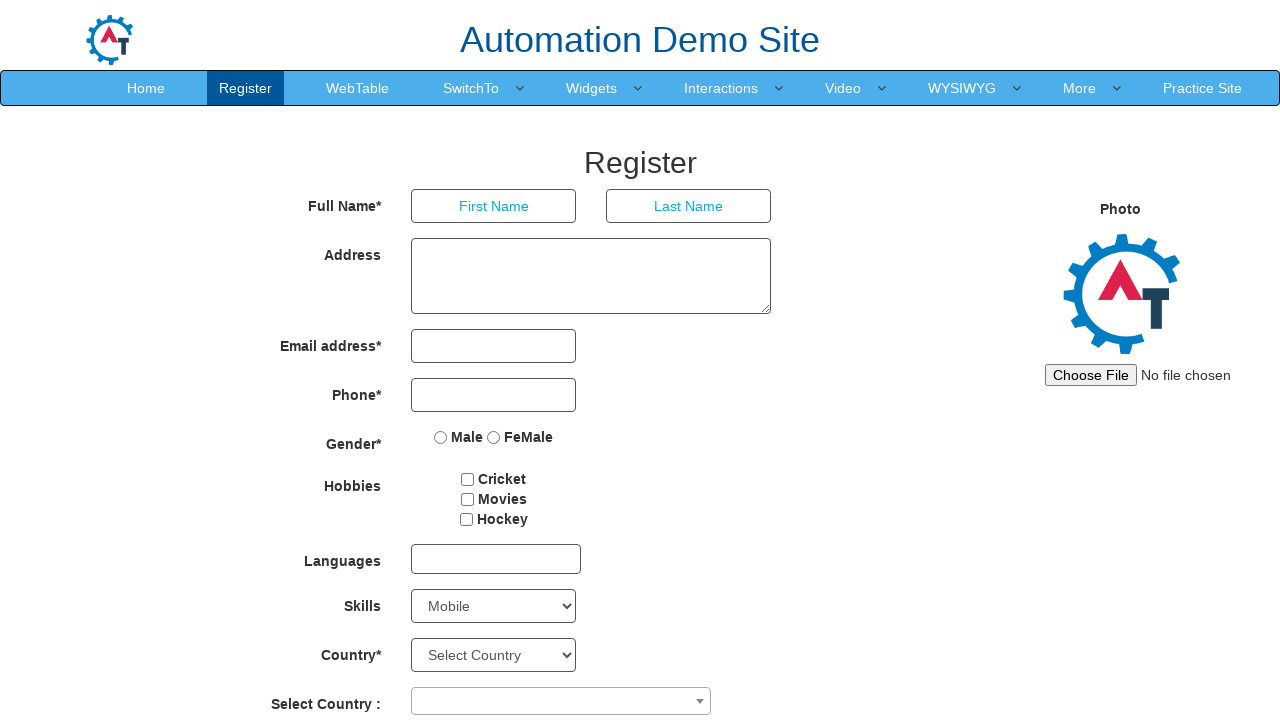

Selected Skills dropdown option at index 50 on #Skills
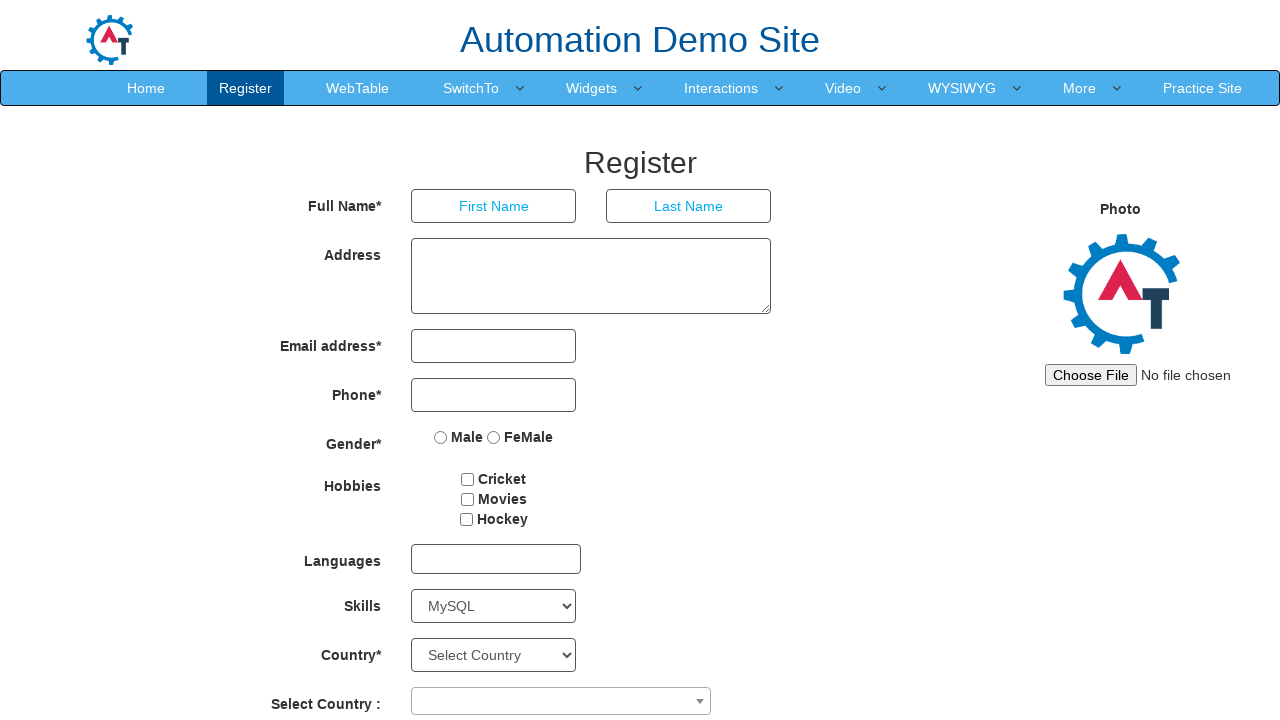

Waited 200ms after selecting option at index 50
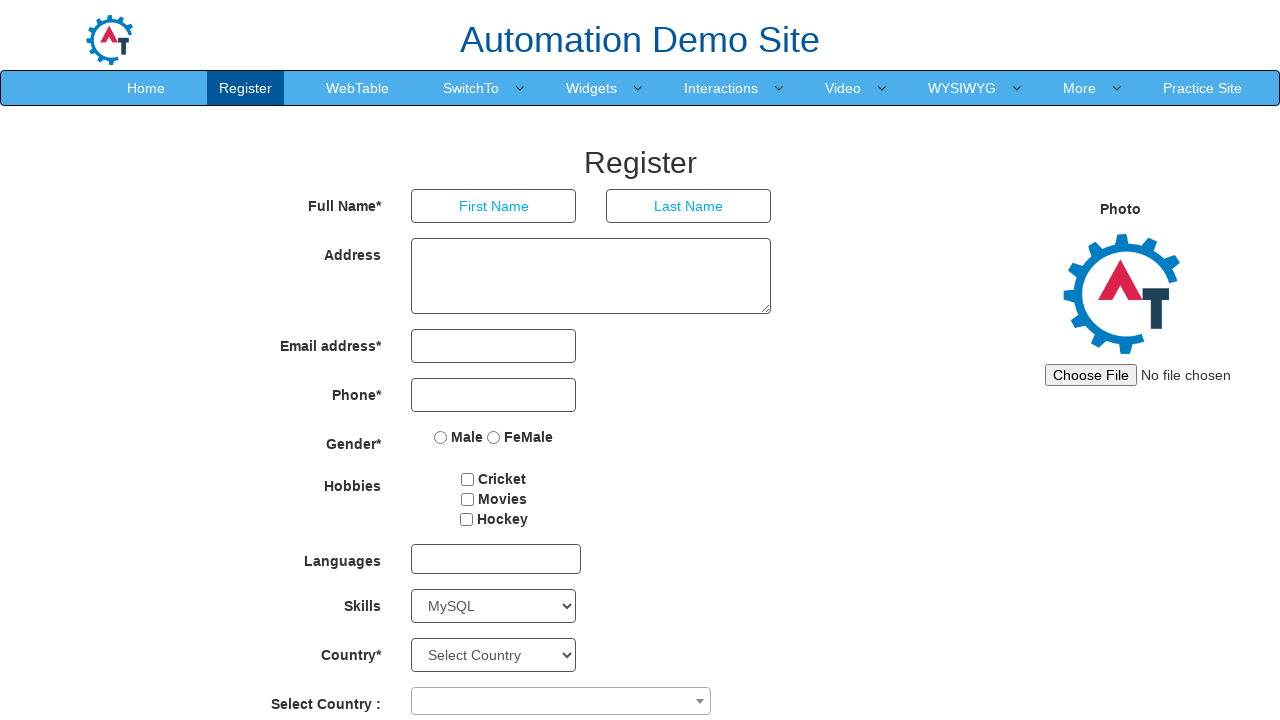

Selected Skills dropdown option at index 51 on #Skills
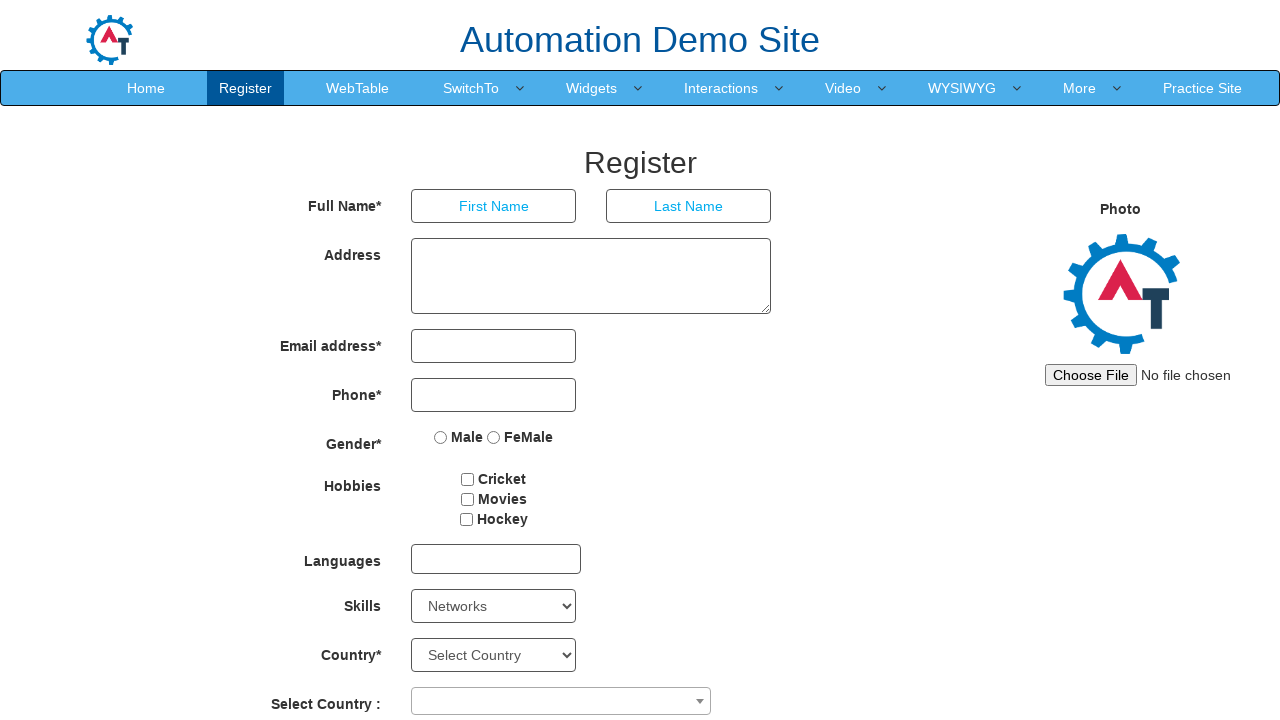

Waited 200ms after selecting option at index 51
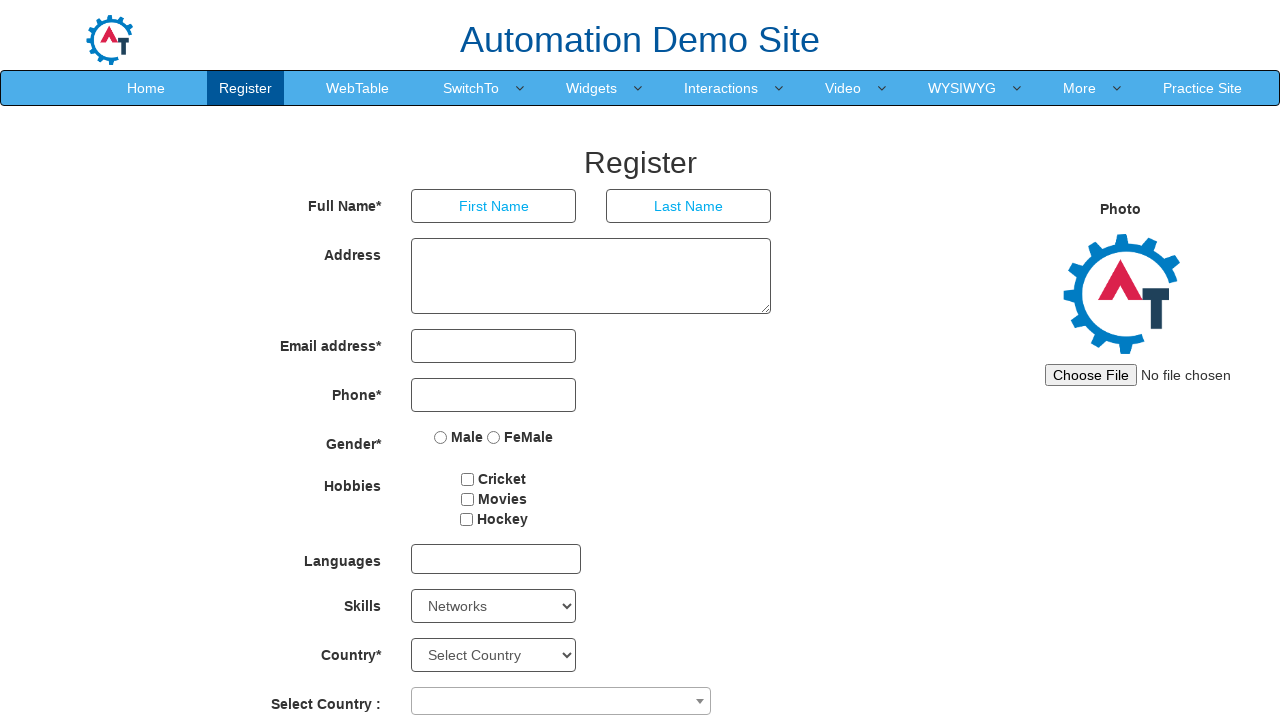

Selected Skills dropdown option at index 52 on #Skills
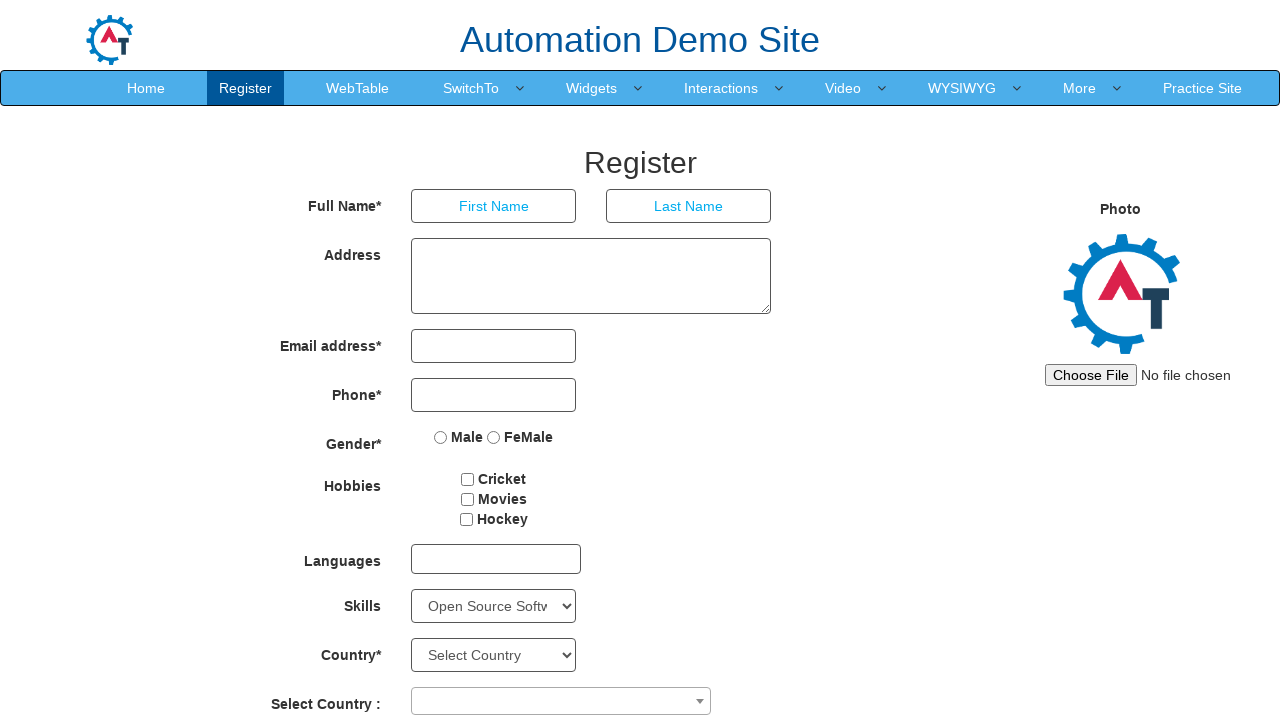

Waited 200ms after selecting option at index 52
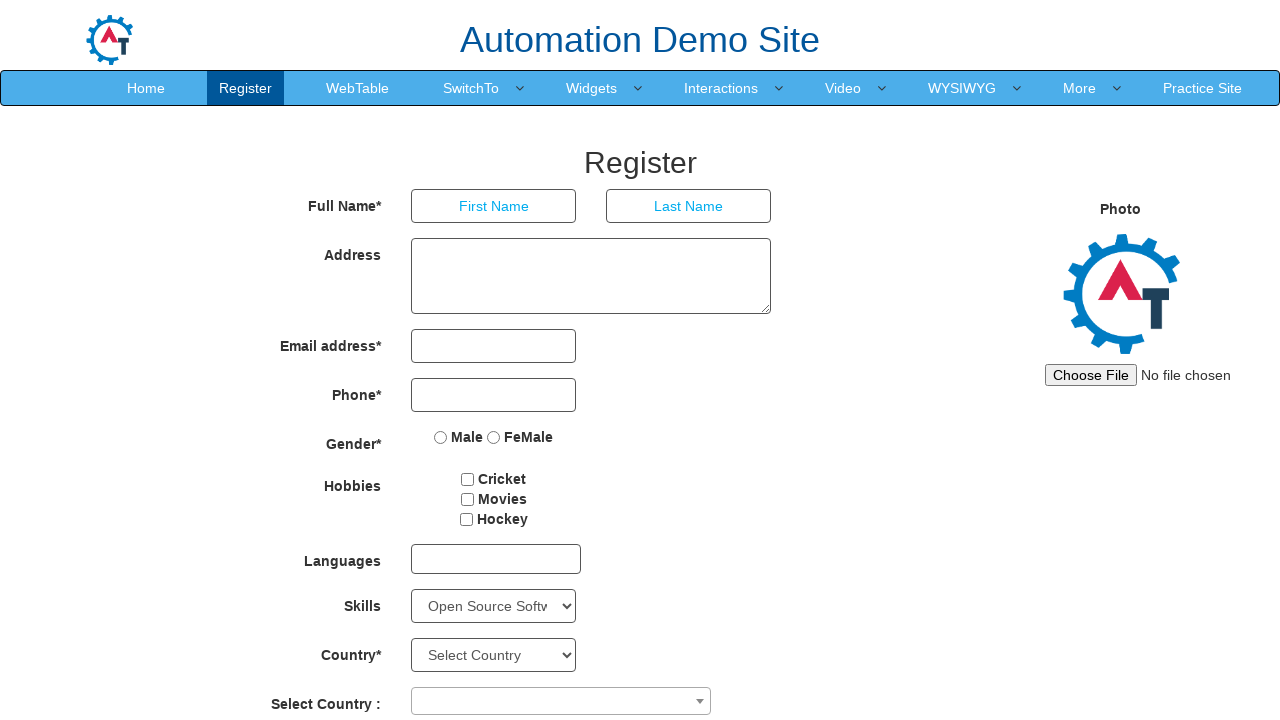

Selected Skills dropdown option at index 53 on #Skills
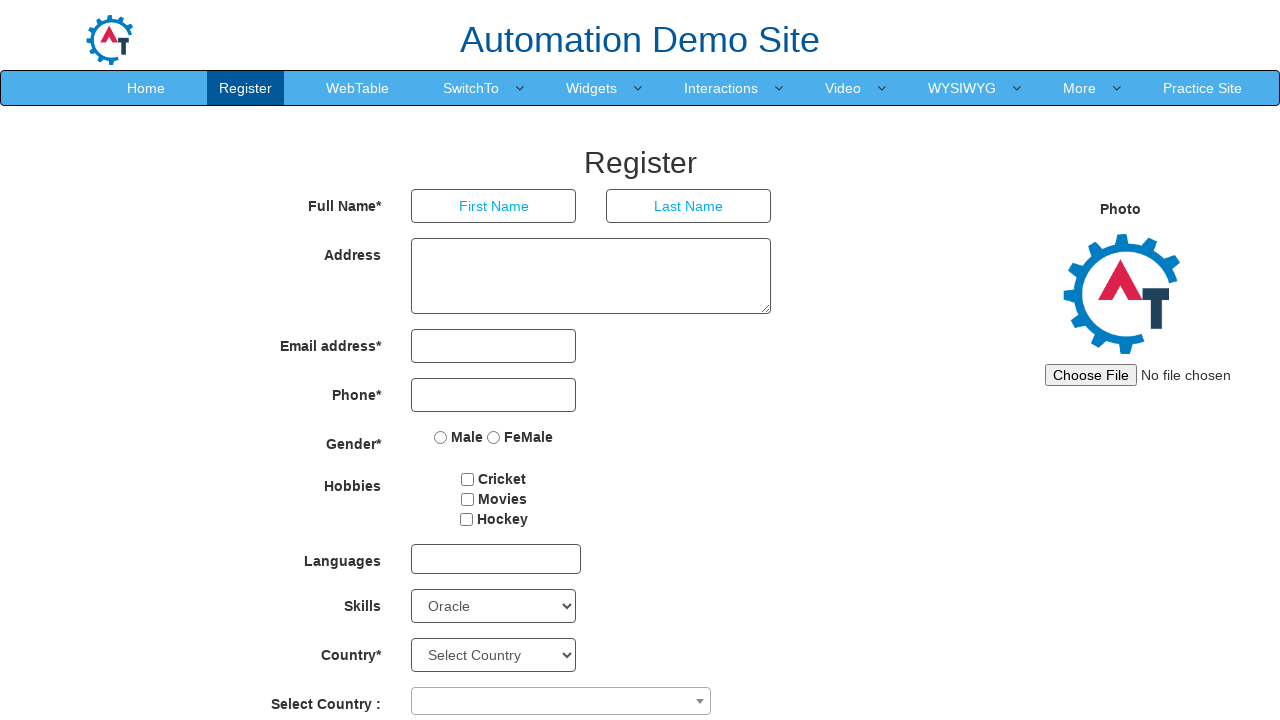

Waited 200ms after selecting option at index 53
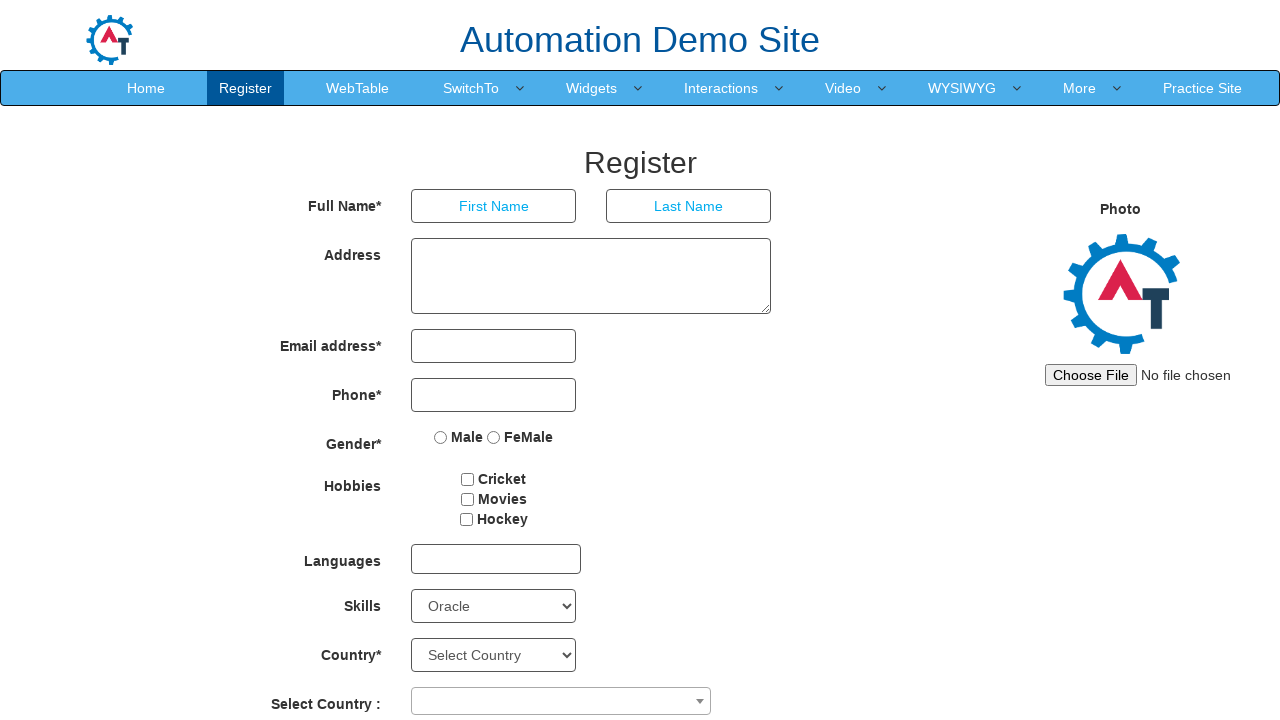

Selected Skills dropdown option at index 54 on #Skills
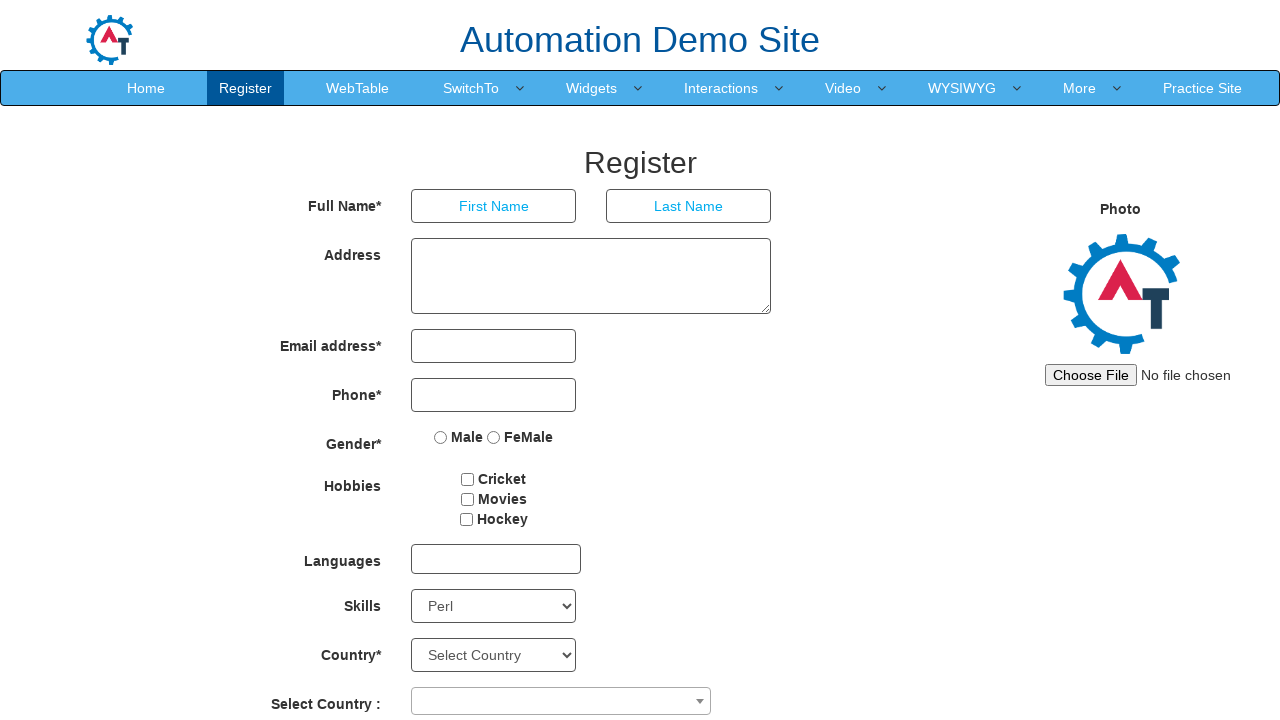

Waited 200ms after selecting option at index 54
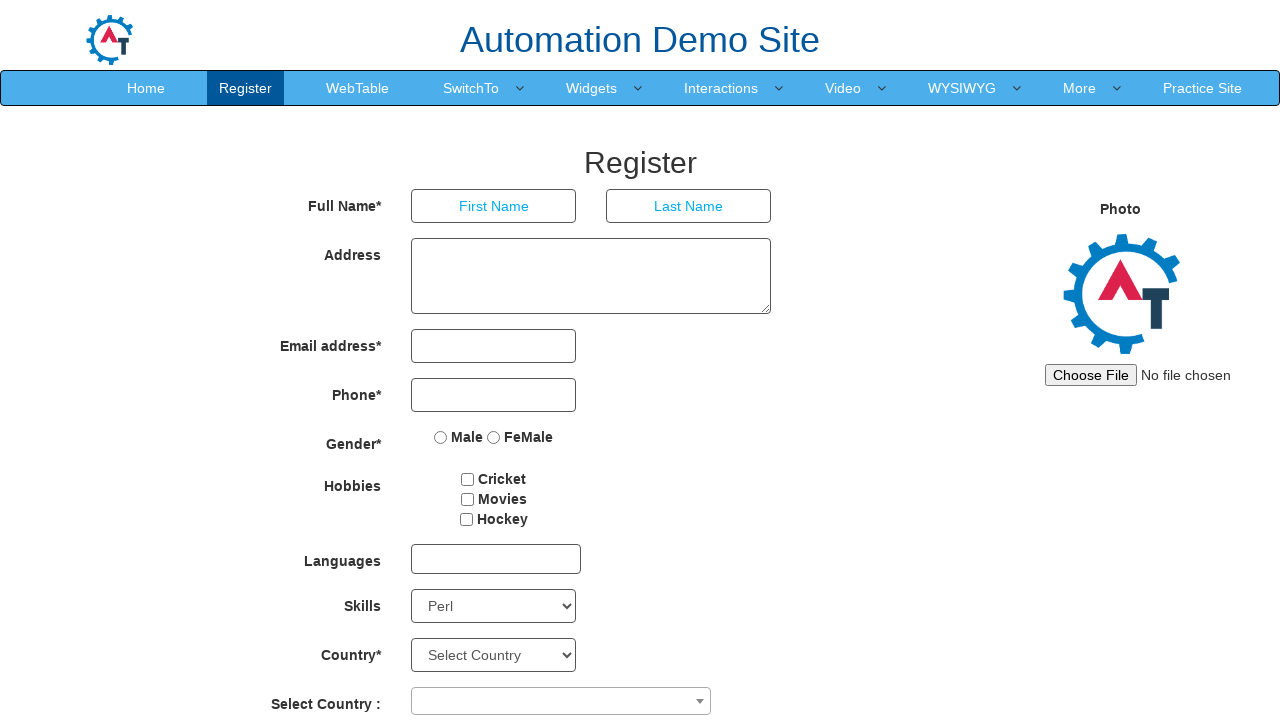

Selected Skills dropdown option at index 55 on #Skills
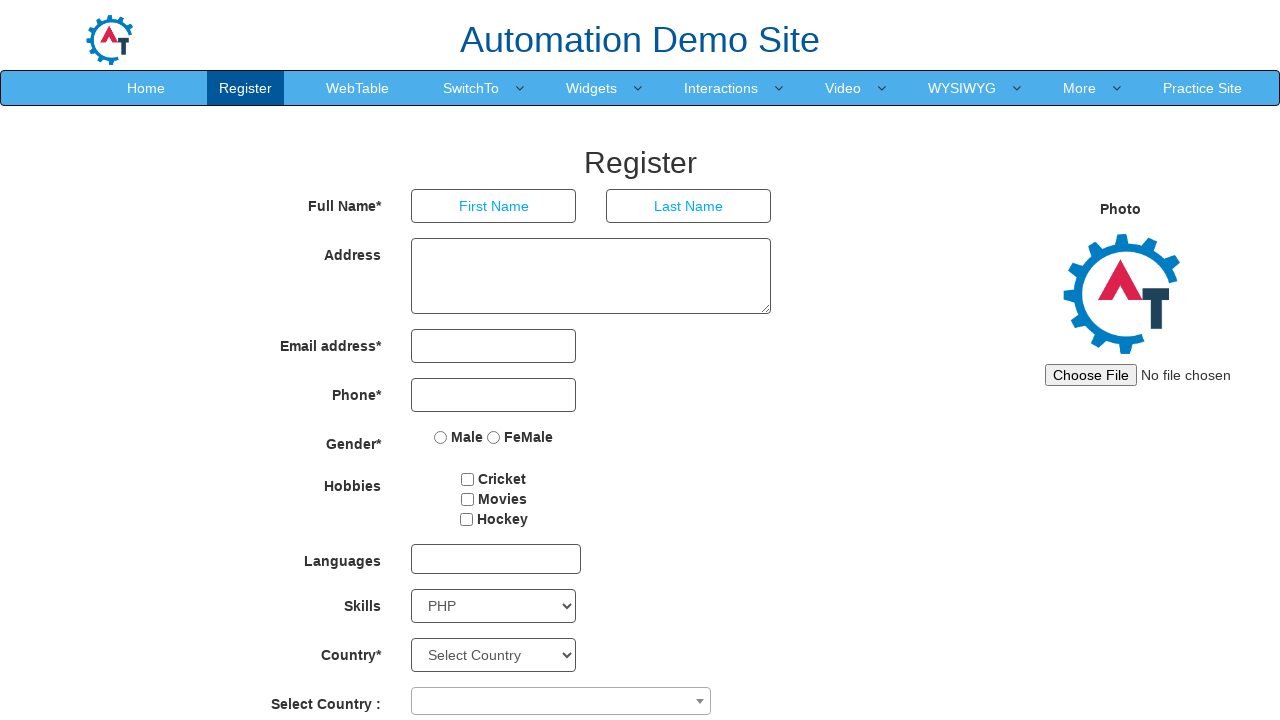

Waited 200ms after selecting option at index 55
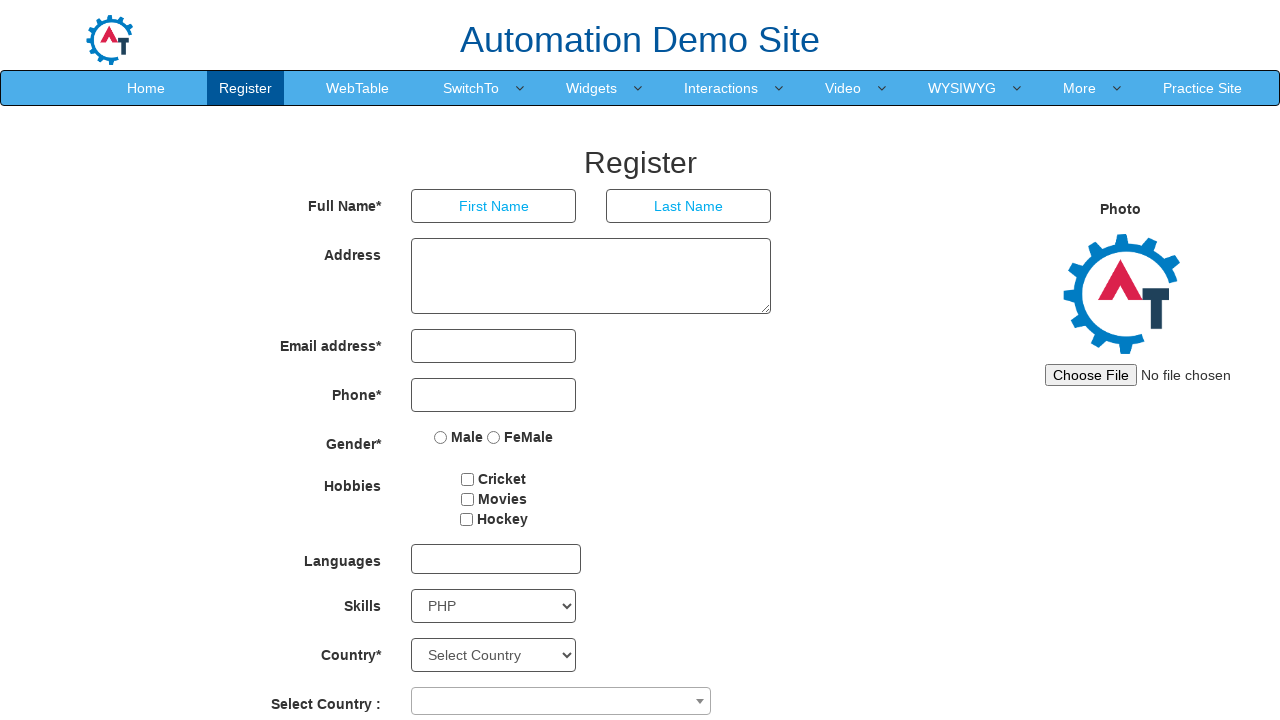

Selected Skills dropdown option at index 56 on #Skills
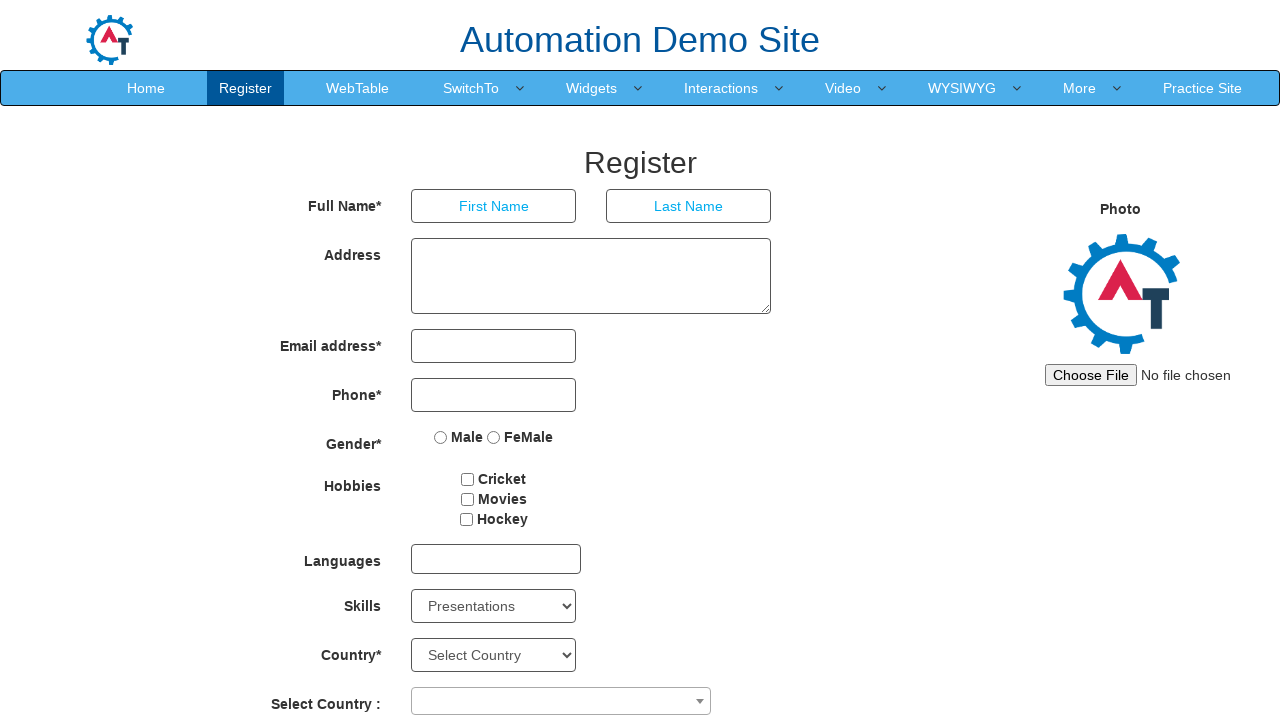

Waited 200ms after selecting option at index 56
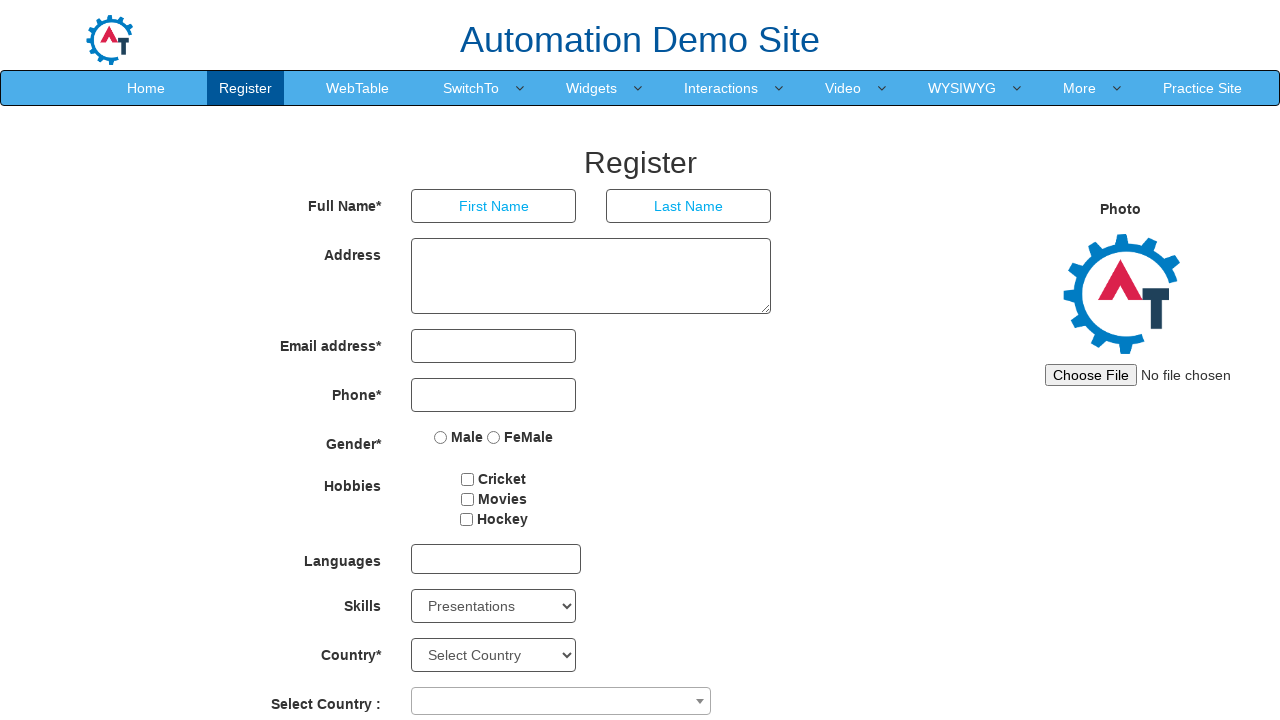

Selected Skills dropdown option at index 57 on #Skills
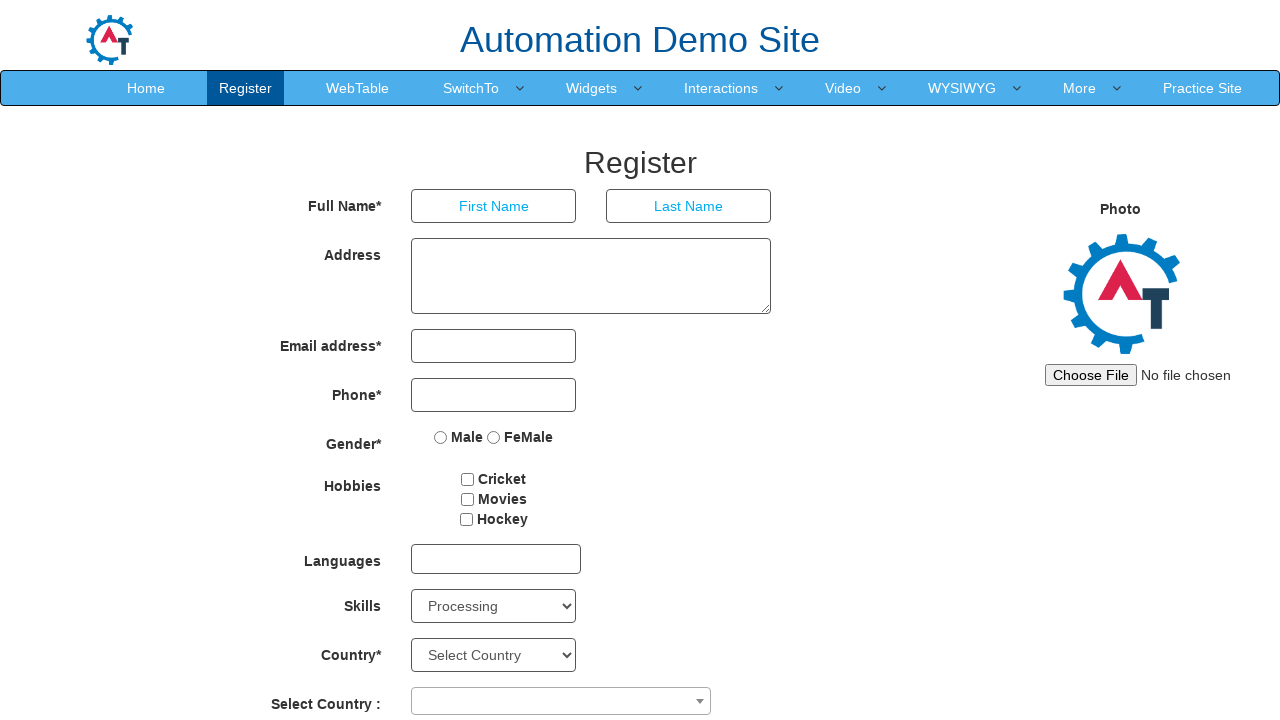

Waited 200ms after selecting option at index 57
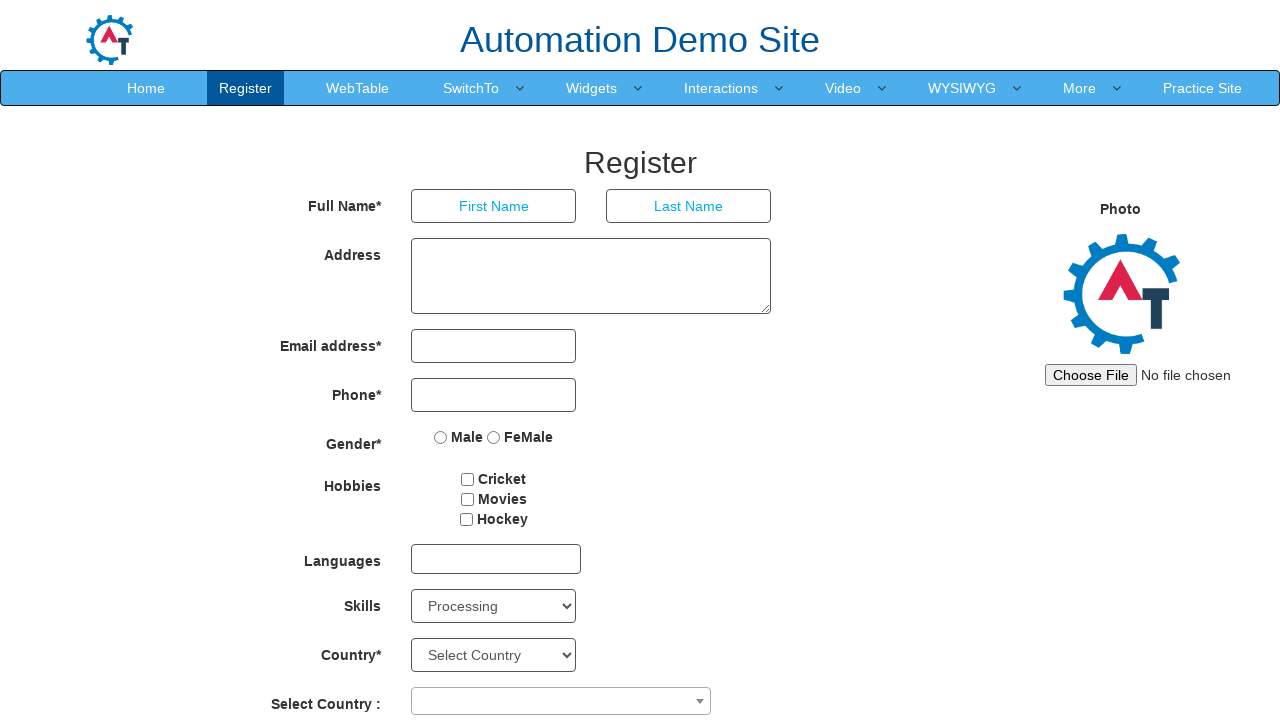

Selected Skills dropdown option at index 58 on #Skills
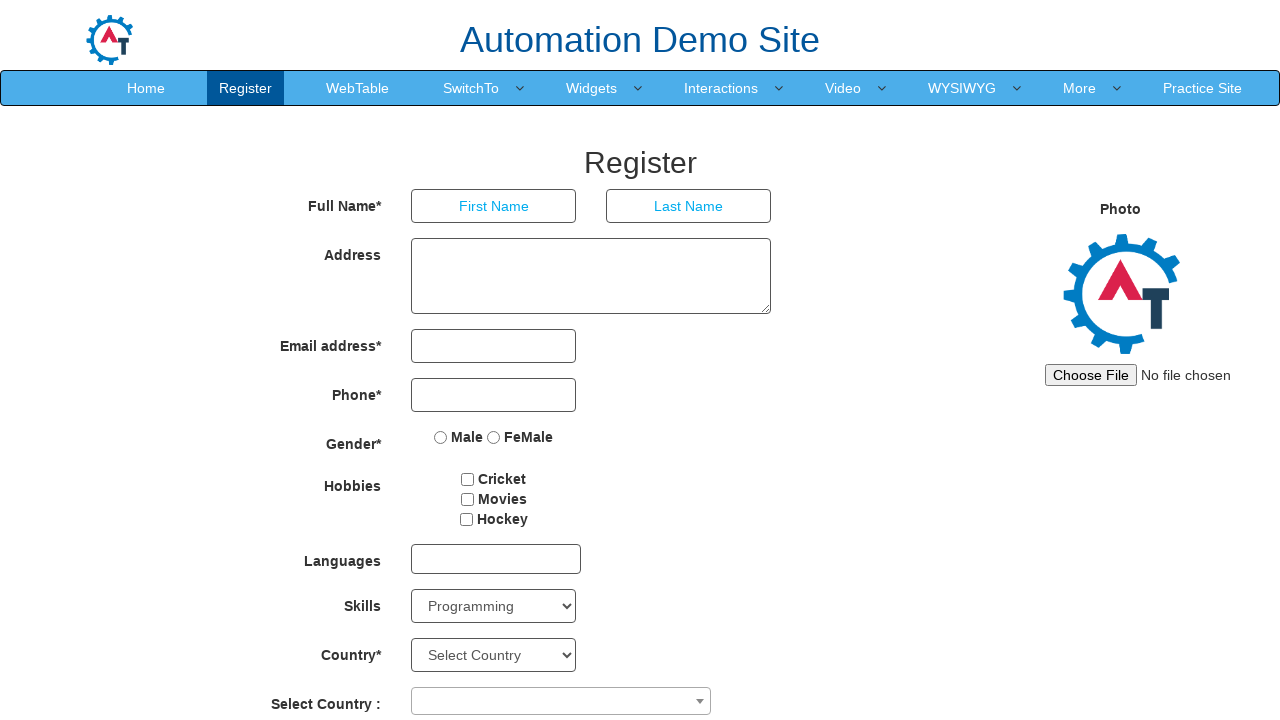

Waited 200ms after selecting option at index 58
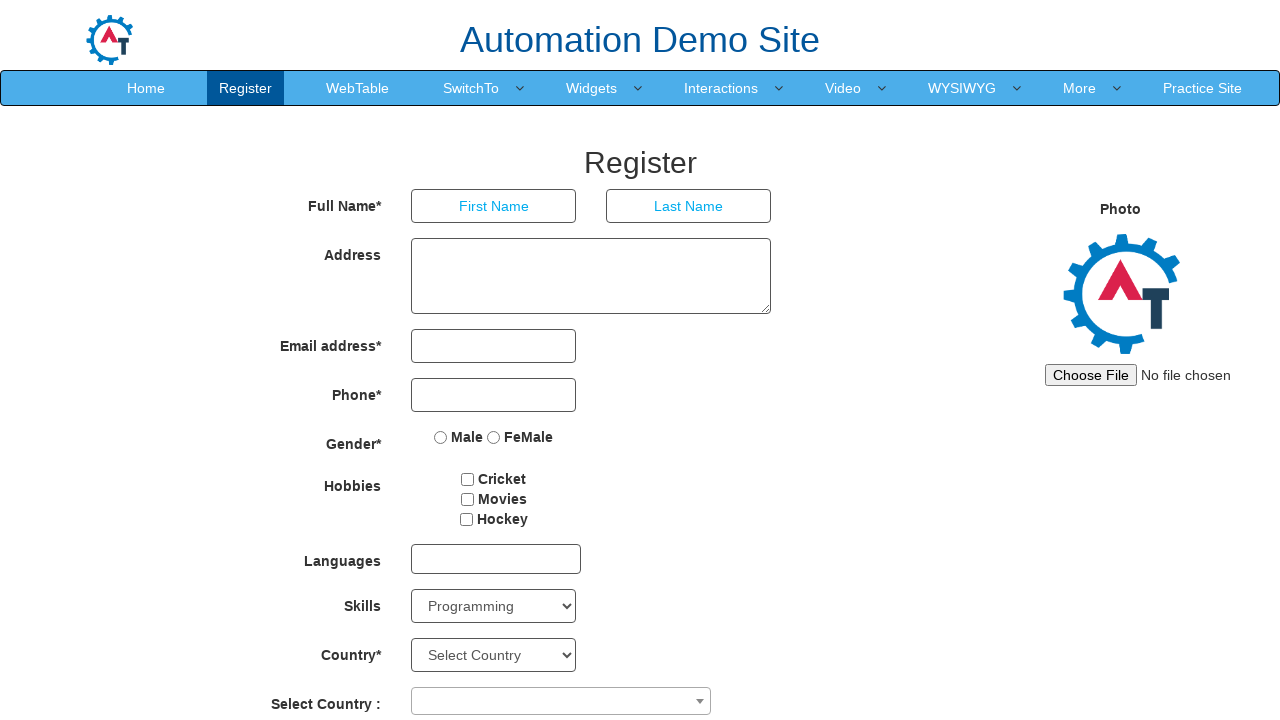

Selected Skills dropdown option at index 59 on #Skills
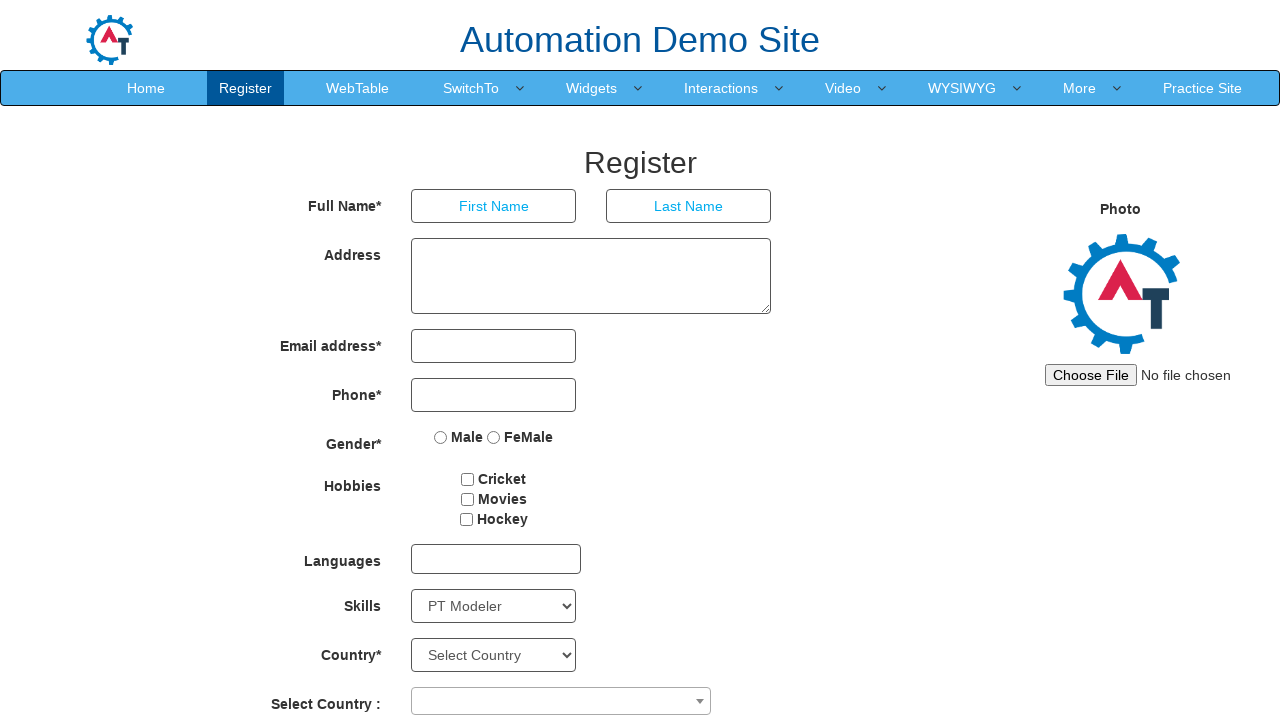

Waited 200ms after selecting option at index 59
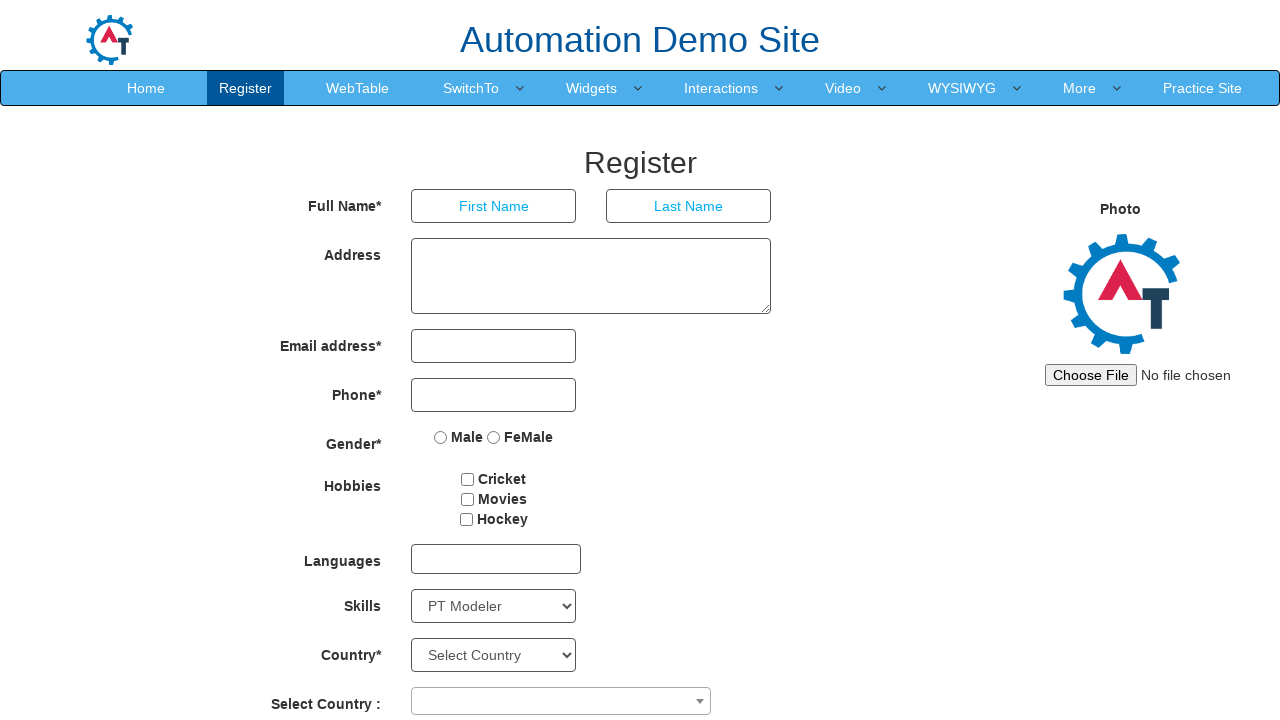

Selected Skills dropdown option at index 60 on #Skills
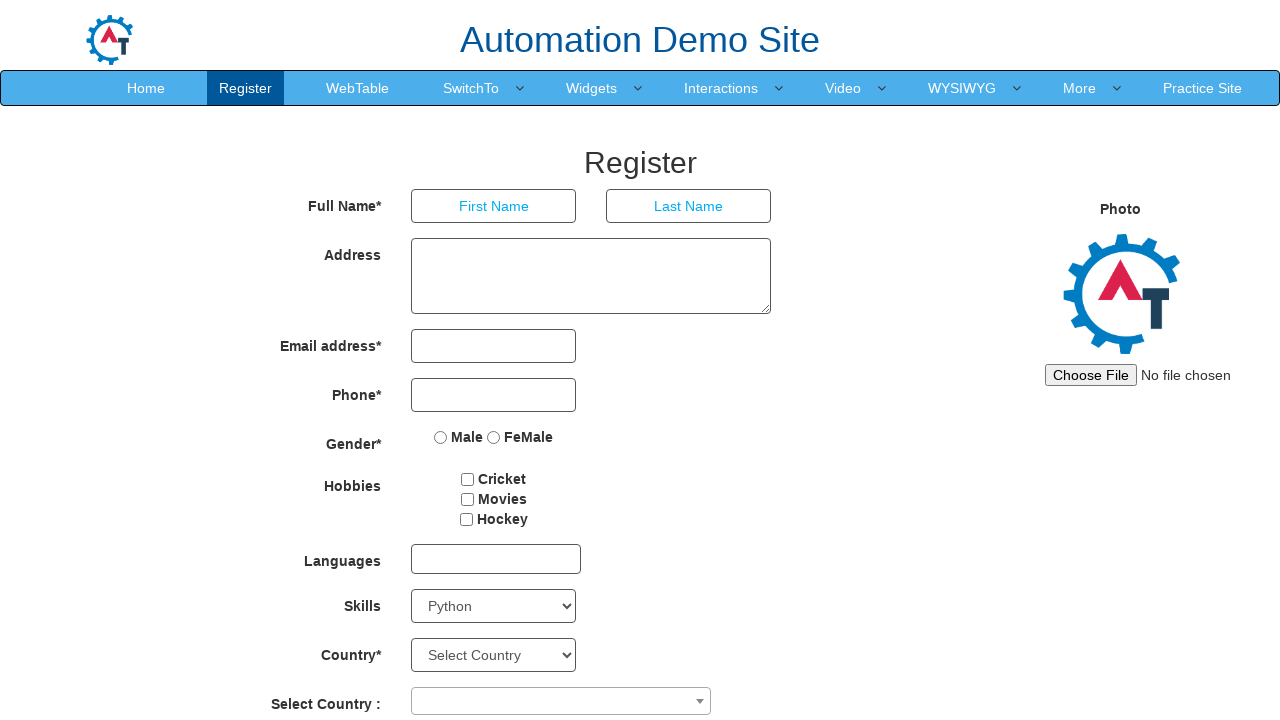

Waited 200ms after selecting option at index 60
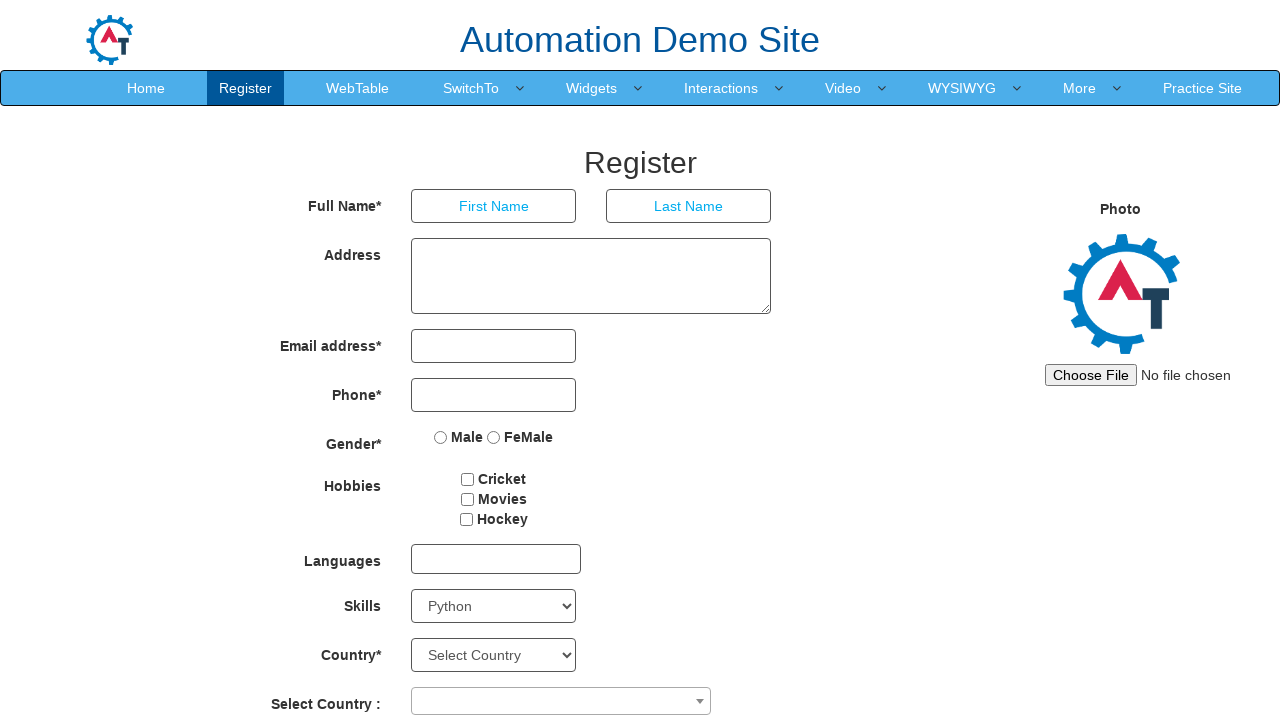

Selected Skills dropdown option at index 61 on #Skills
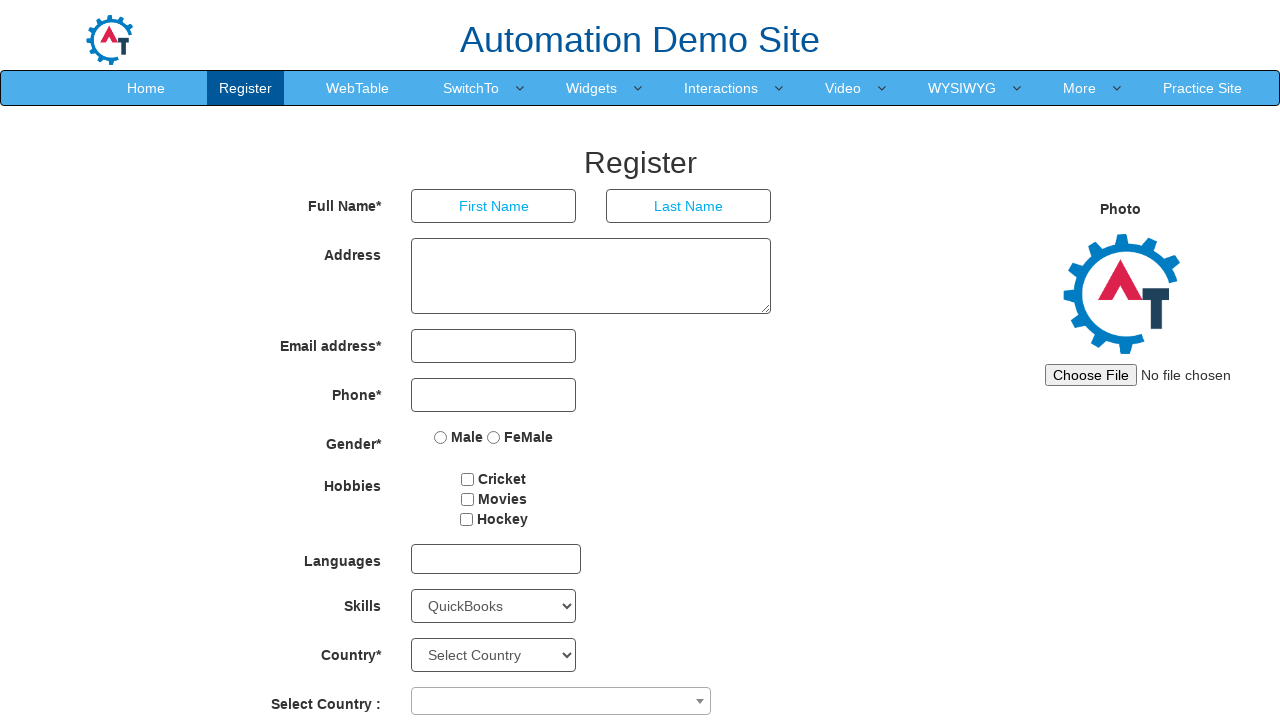

Waited 200ms after selecting option at index 61
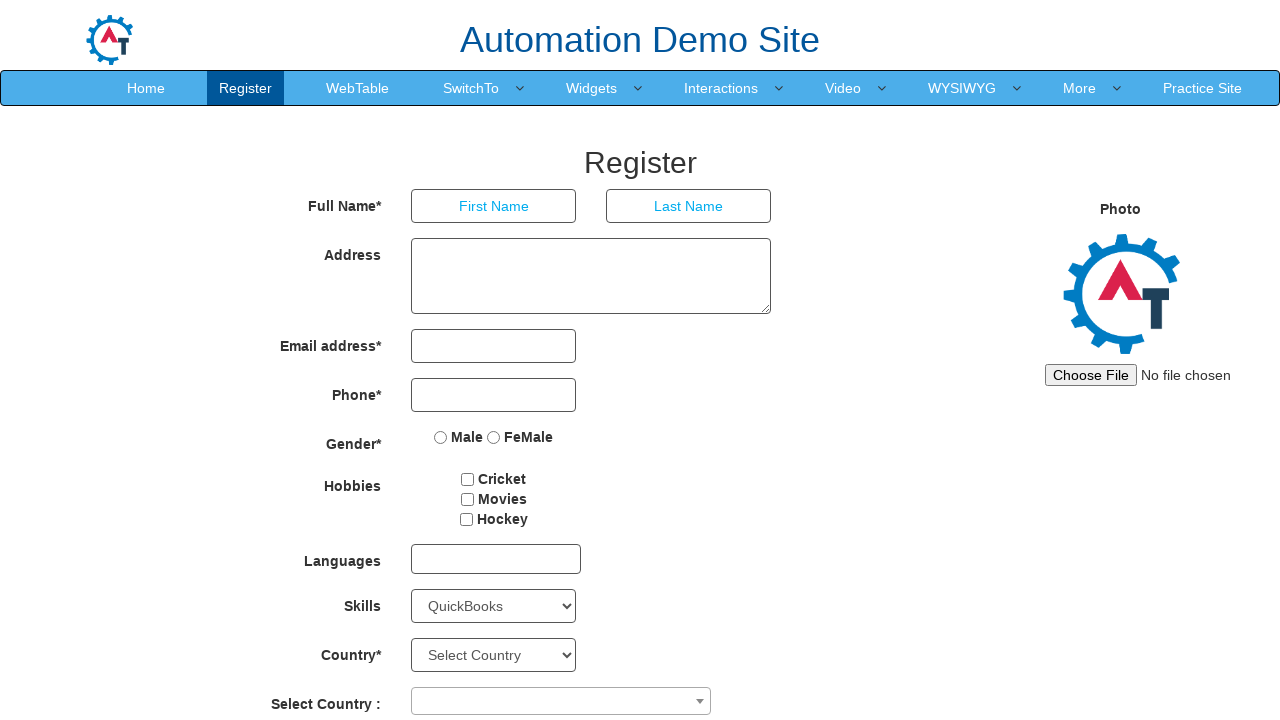

Selected Skills dropdown option at index 62 on #Skills
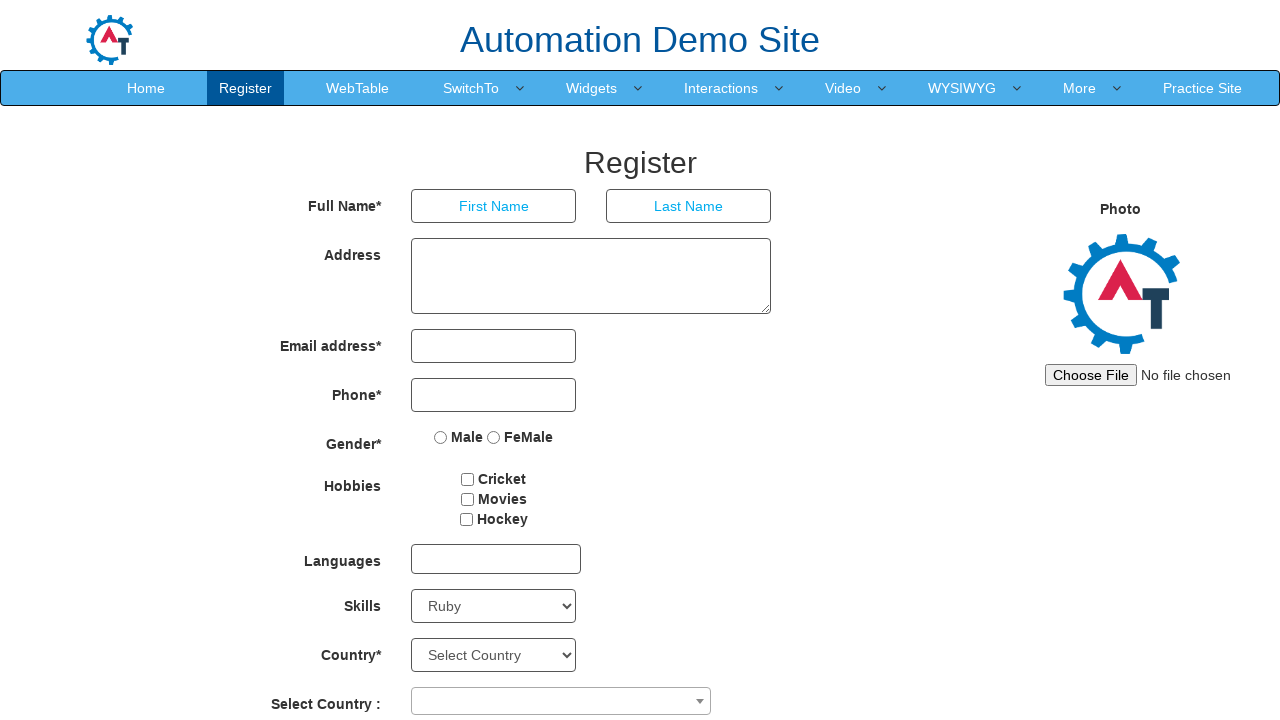

Waited 200ms after selecting option at index 62
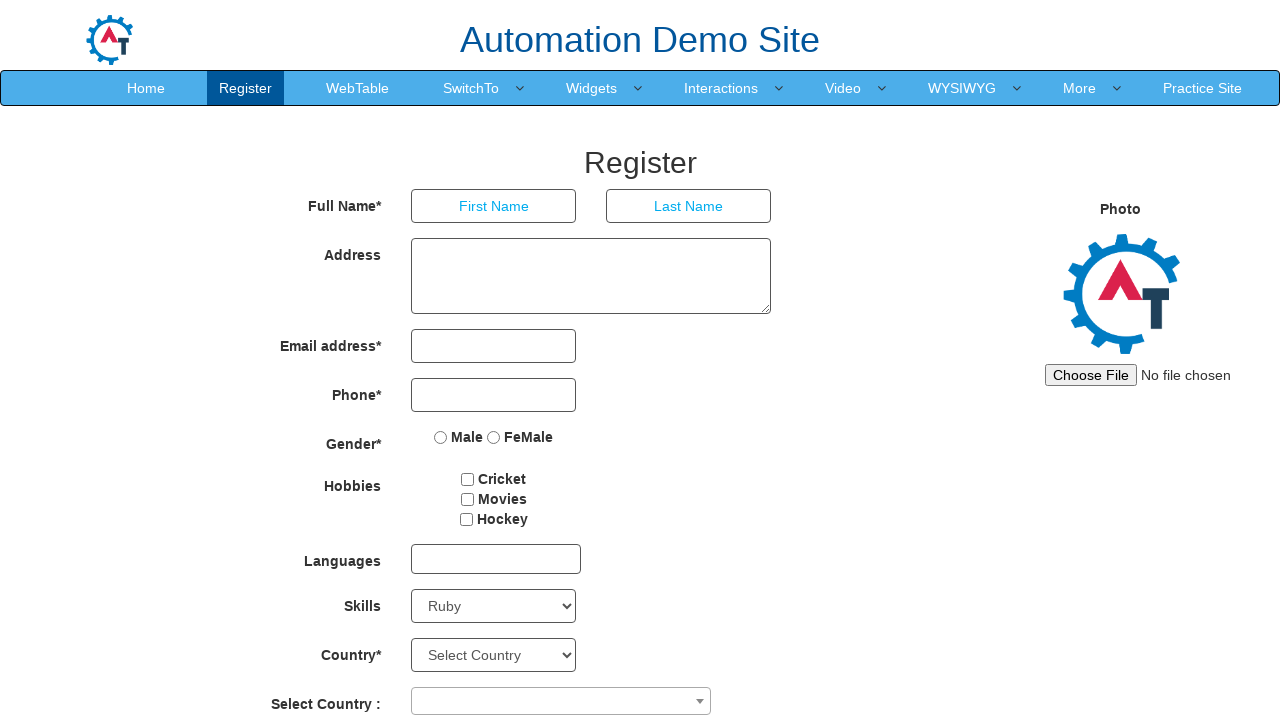

Selected Skills dropdown option at index 63 on #Skills
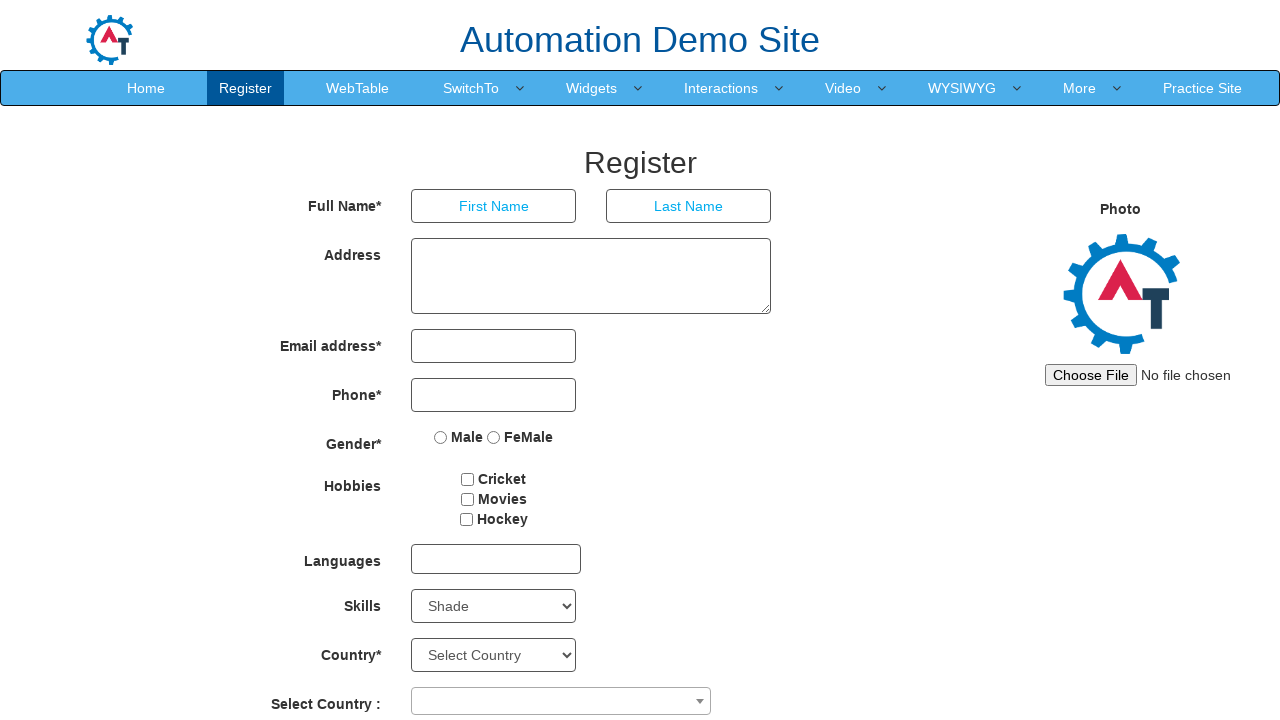

Waited 200ms after selecting option at index 63
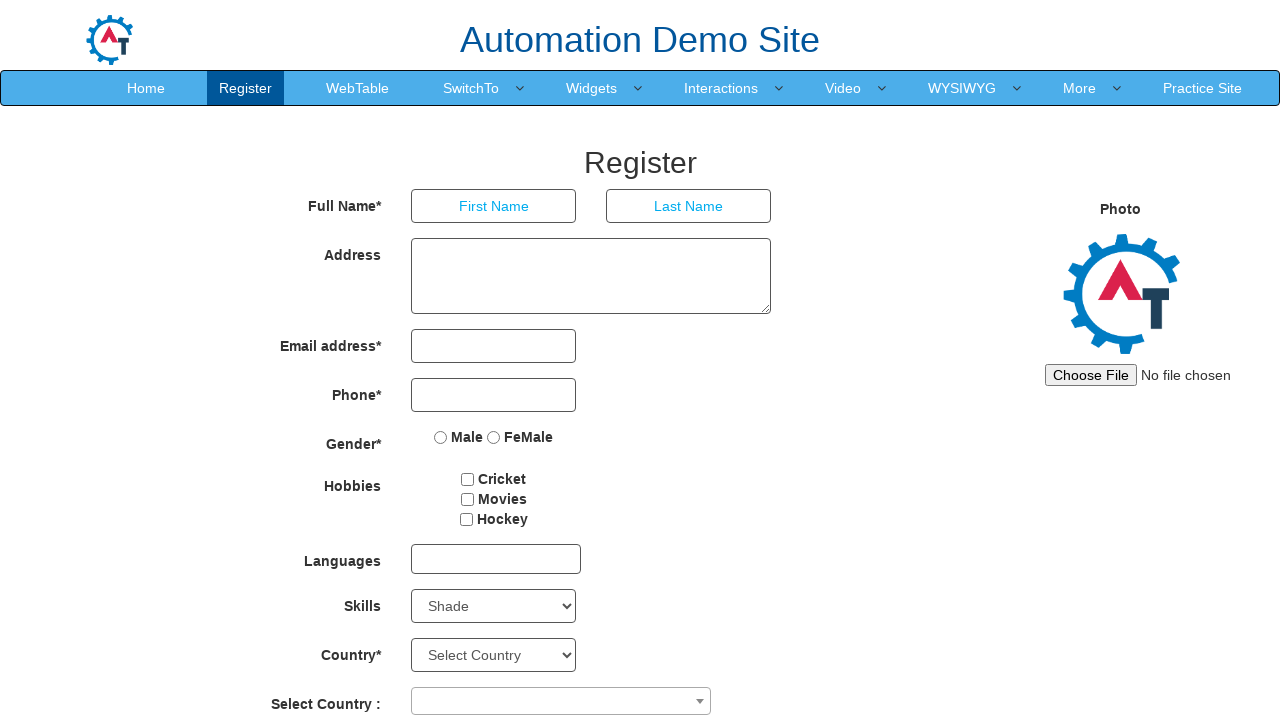

Selected Skills dropdown option at index 64 on #Skills
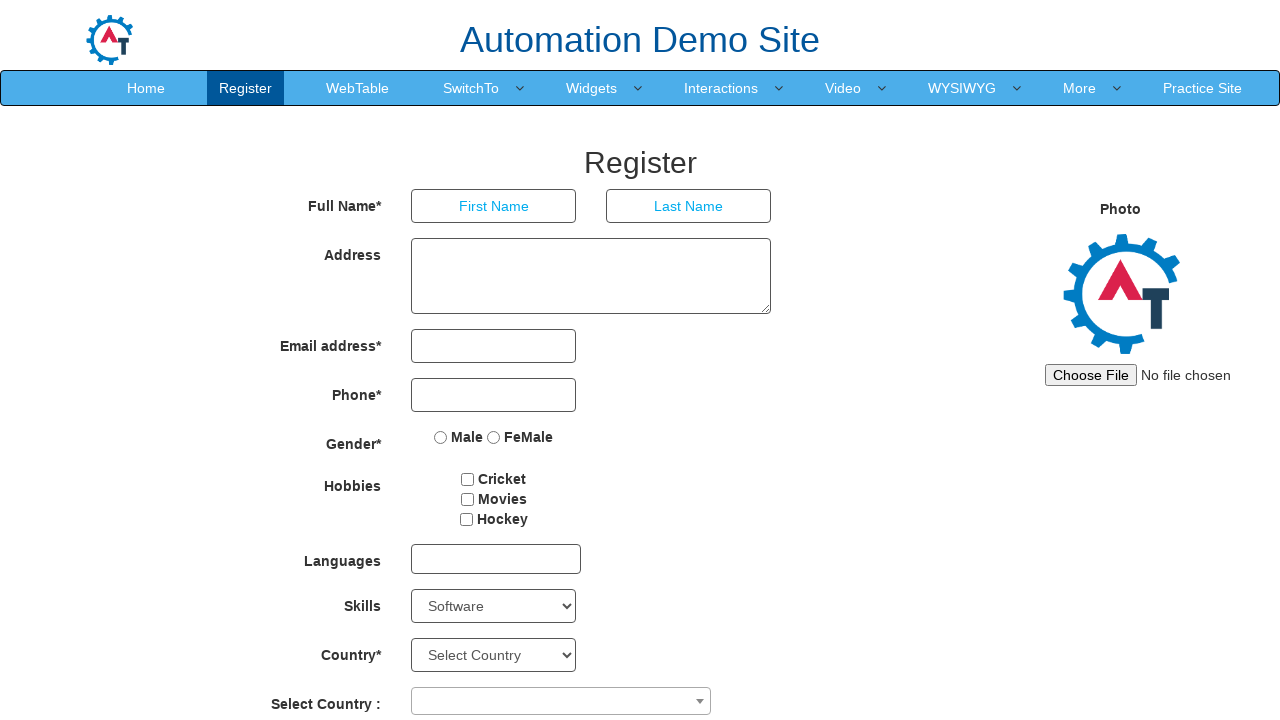

Waited 200ms after selecting option at index 64
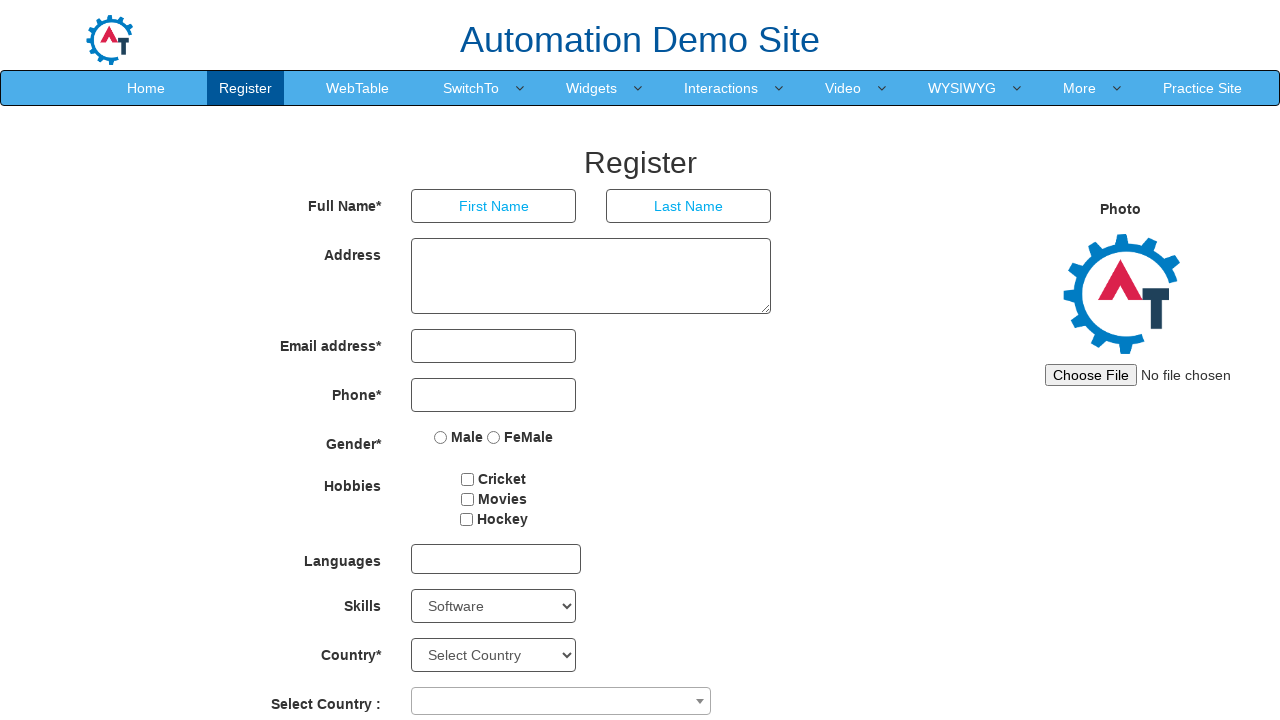

Selected Skills dropdown option at index 65 on #Skills
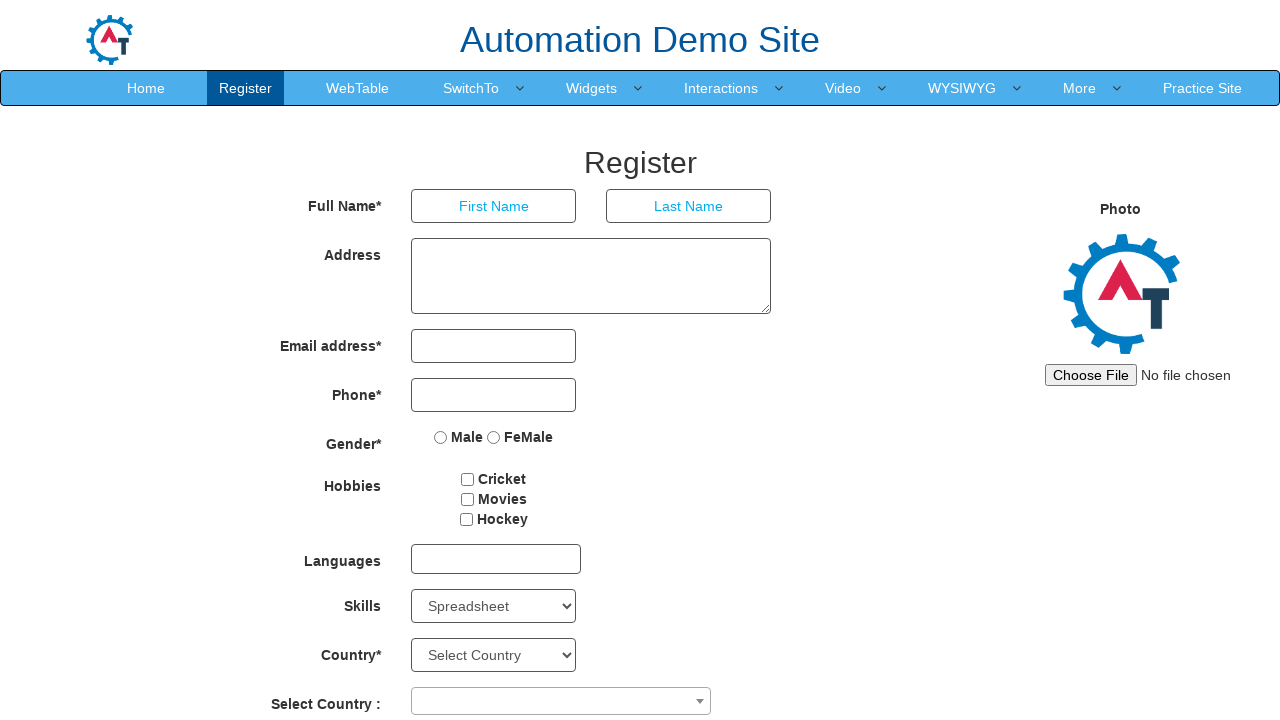

Waited 200ms after selecting option at index 65
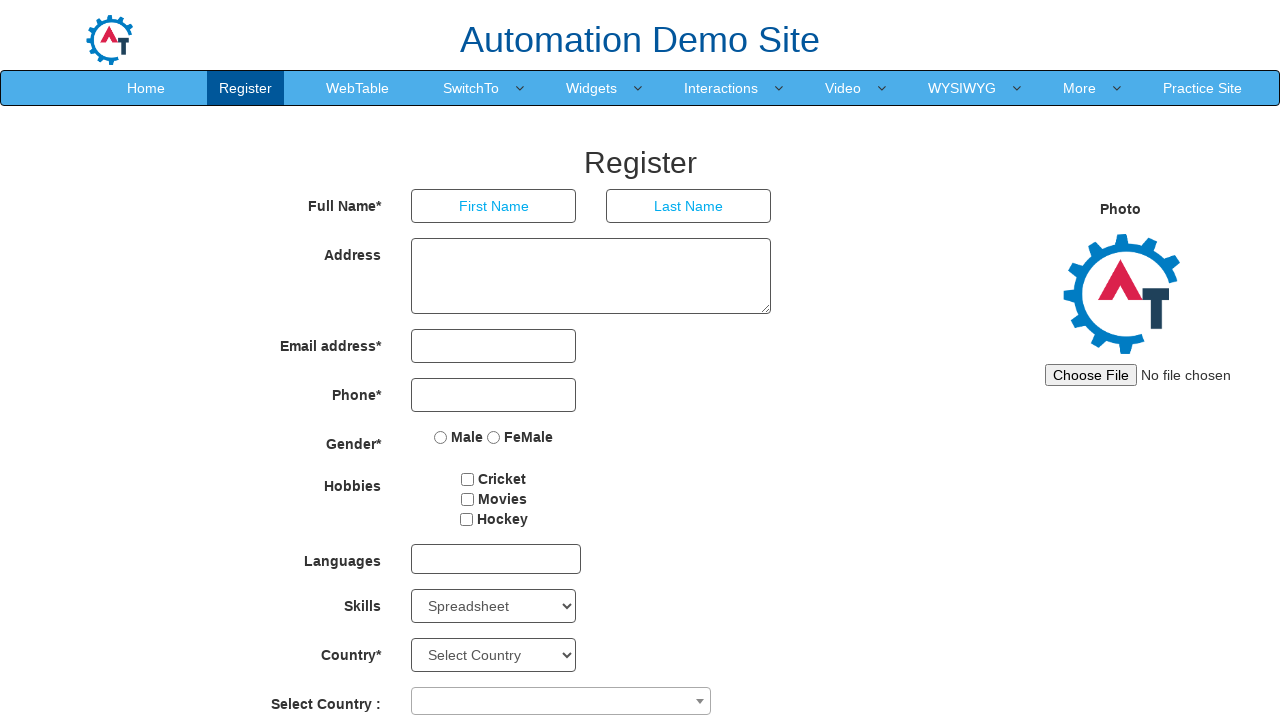

Selected Skills dropdown option at index 66 on #Skills
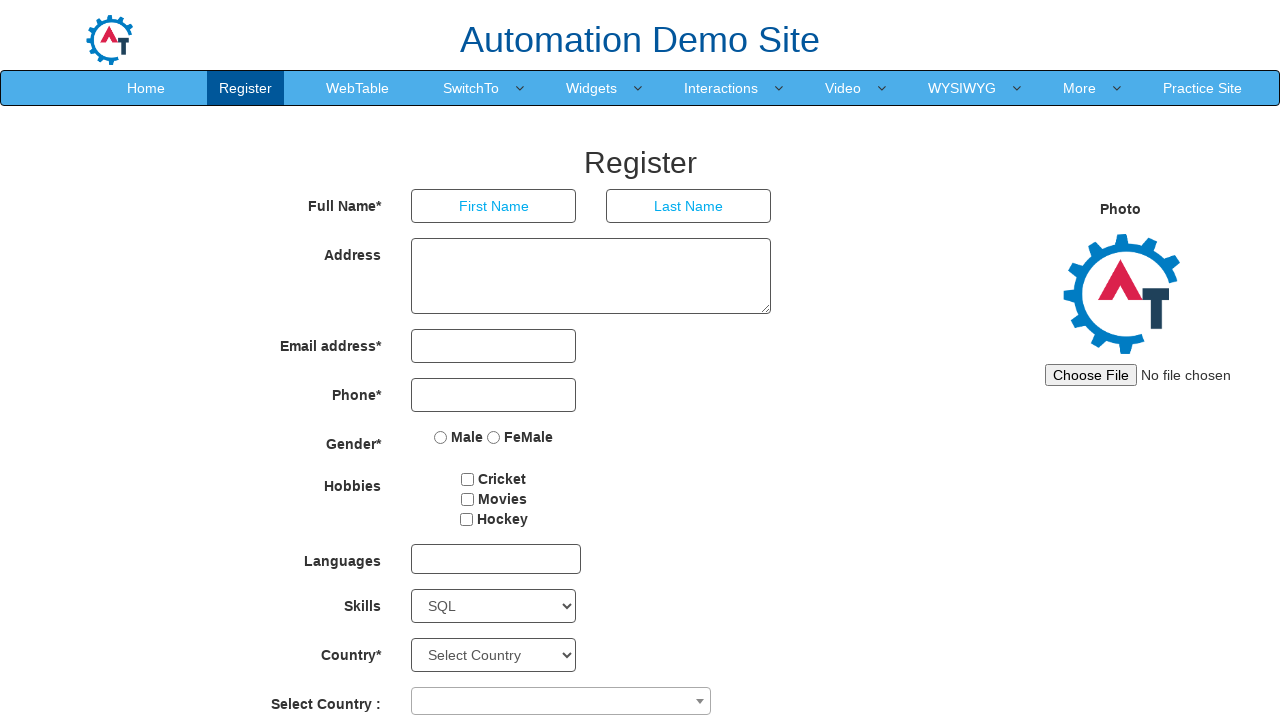

Waited 200ms after selecting option at index 66
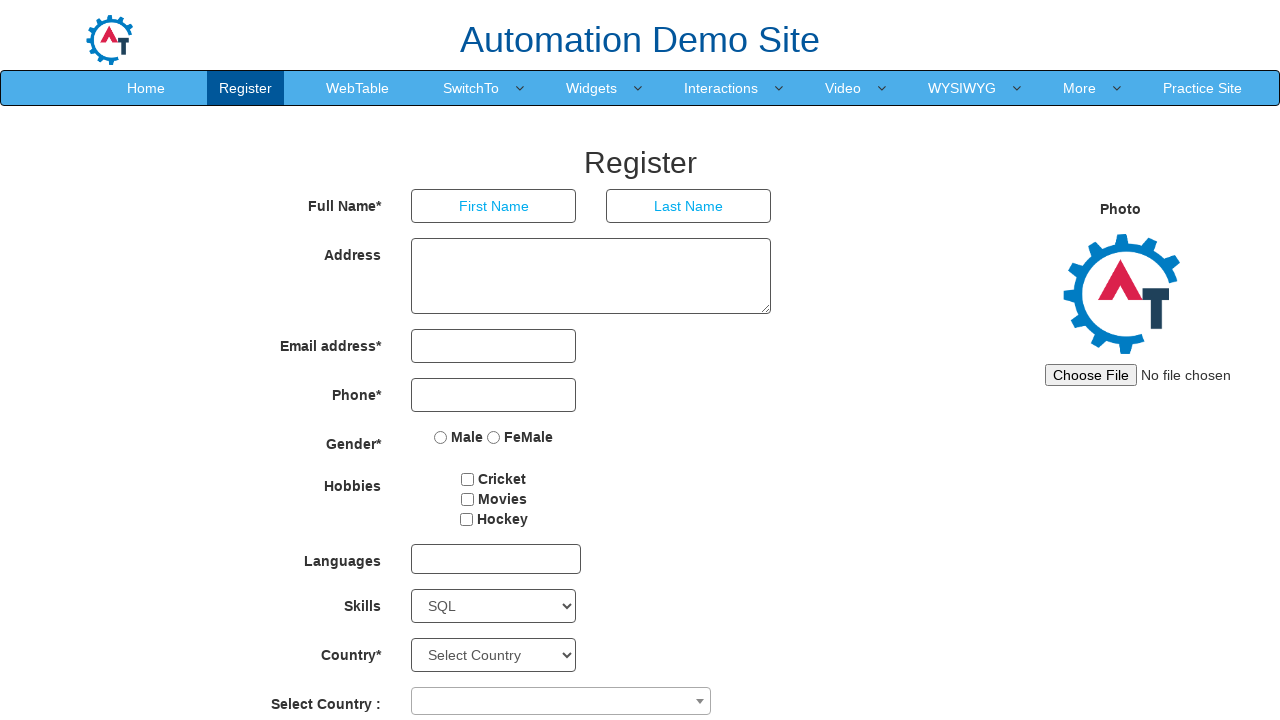

Selected Skills dropdown option at index 67 on #Skills
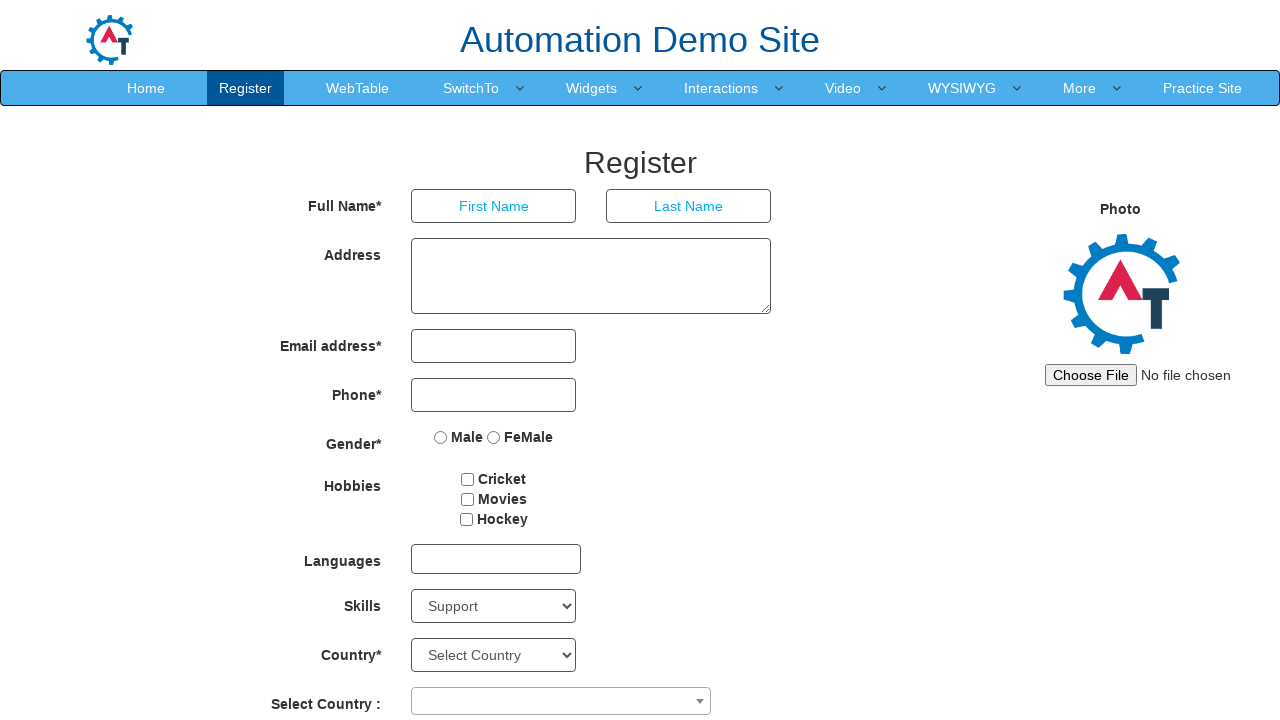

Waited 200ms after selecting option at index 67
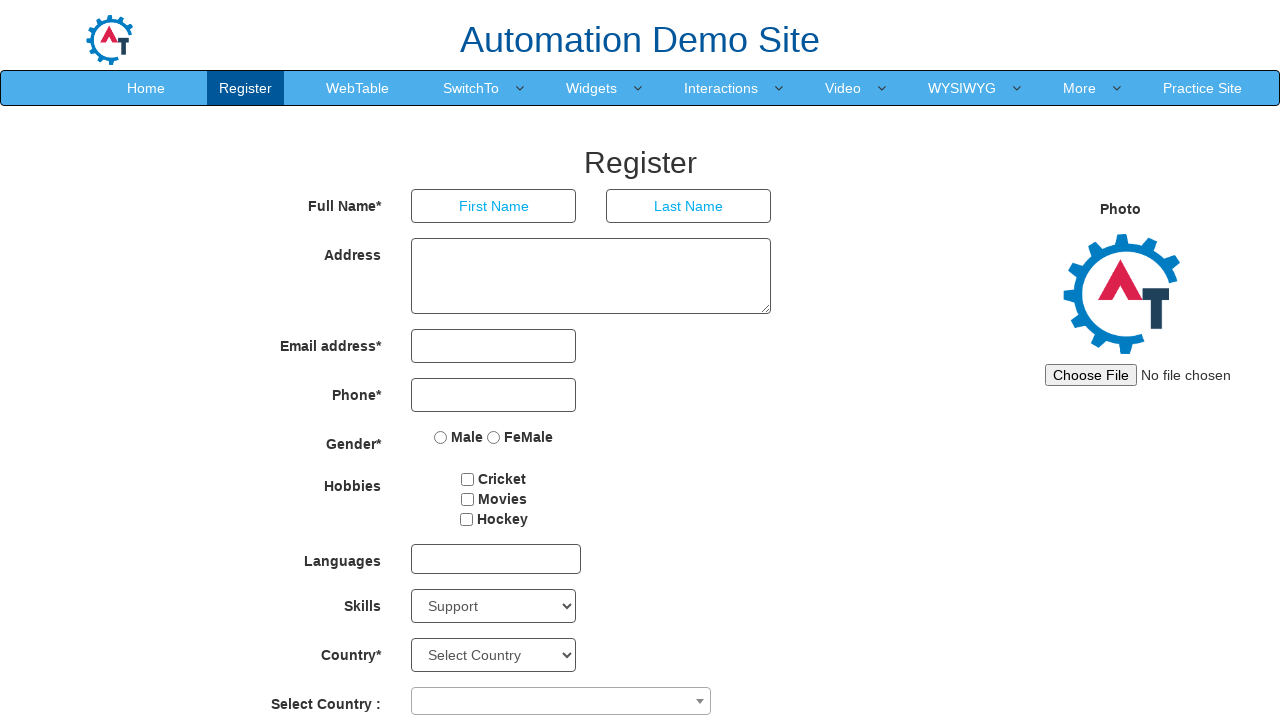

Selected Skills dropdown option at index 68 on #Skills
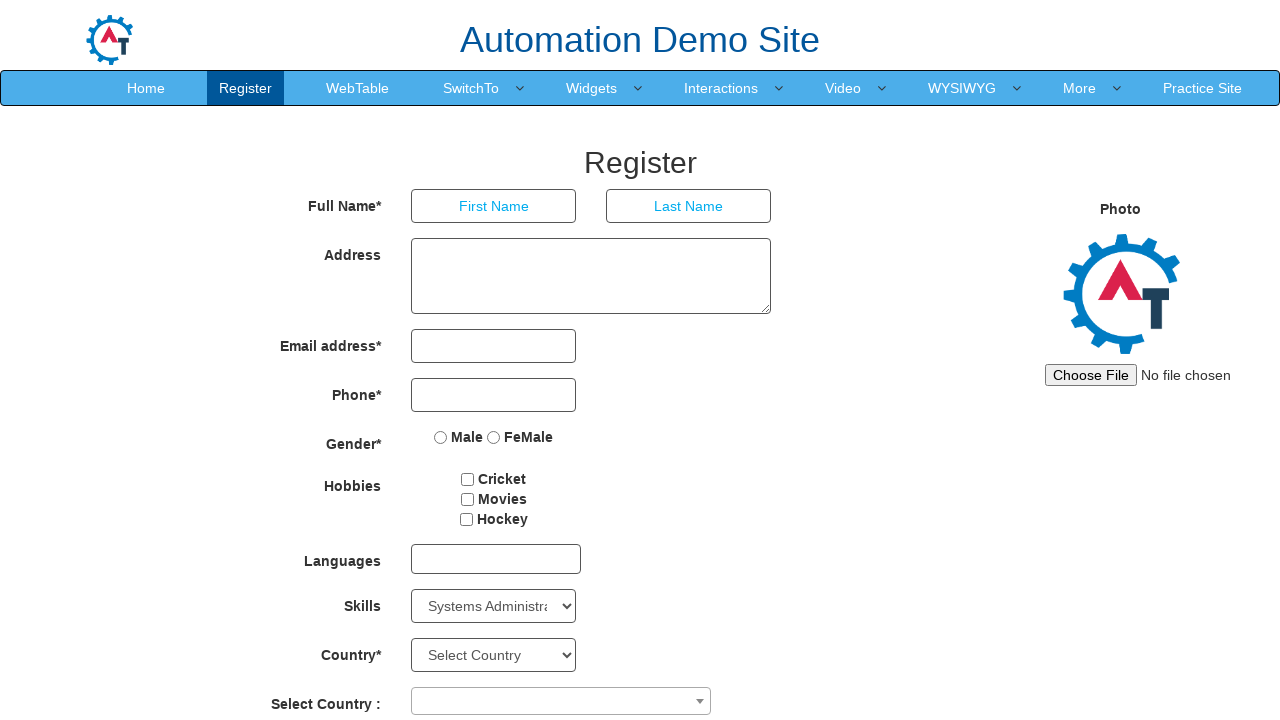

Waited 200ms after selecting option at index 68
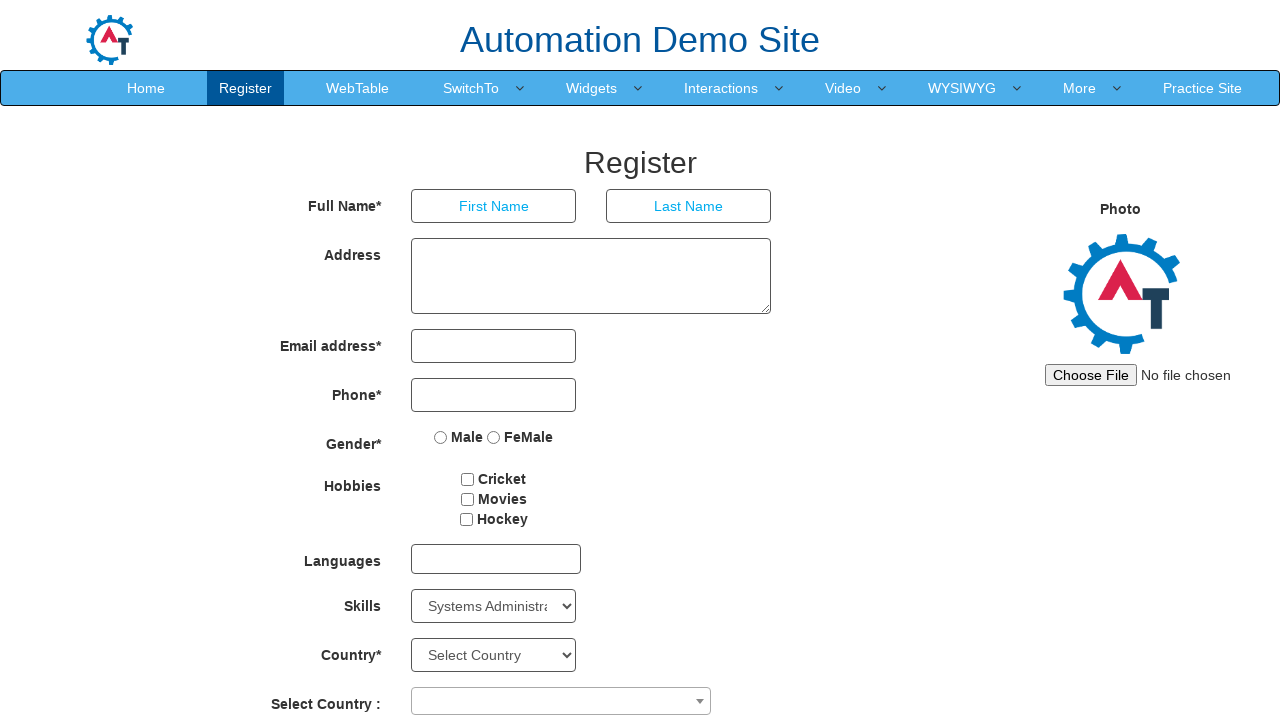

Selected Skills dropdown option at index 69 on #Skills
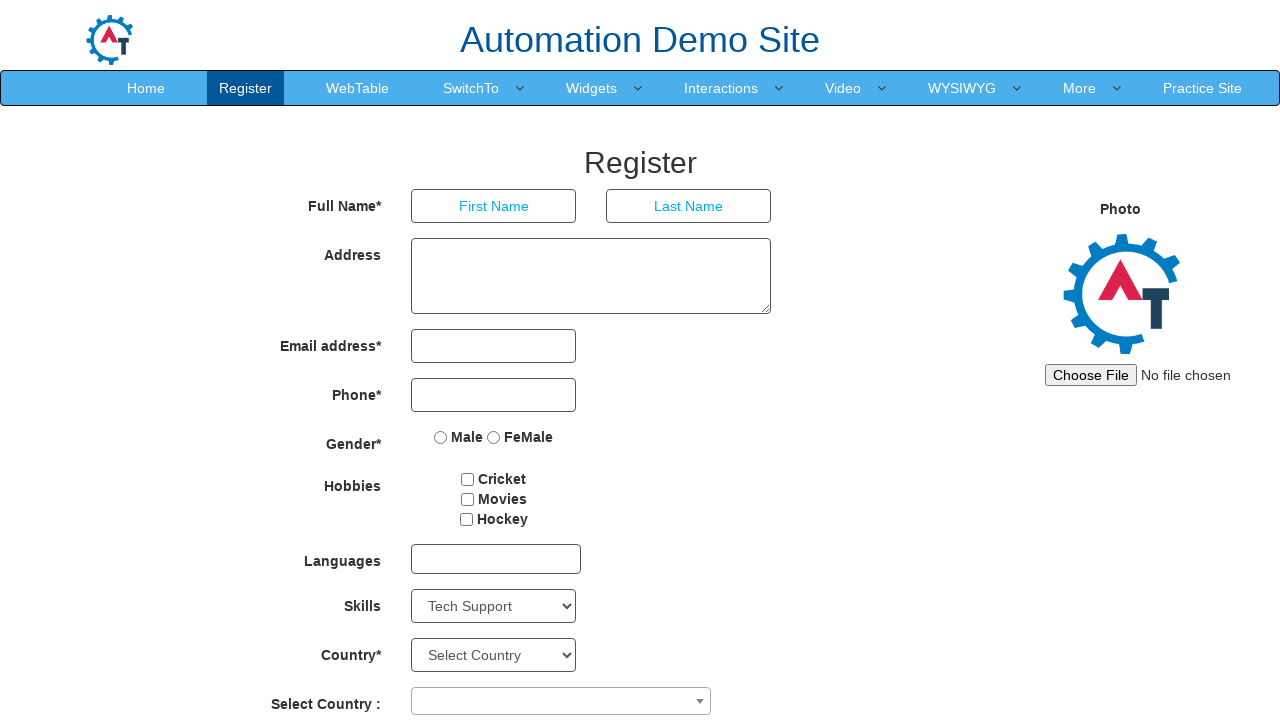

Waited 200ms after selecting option at index 69
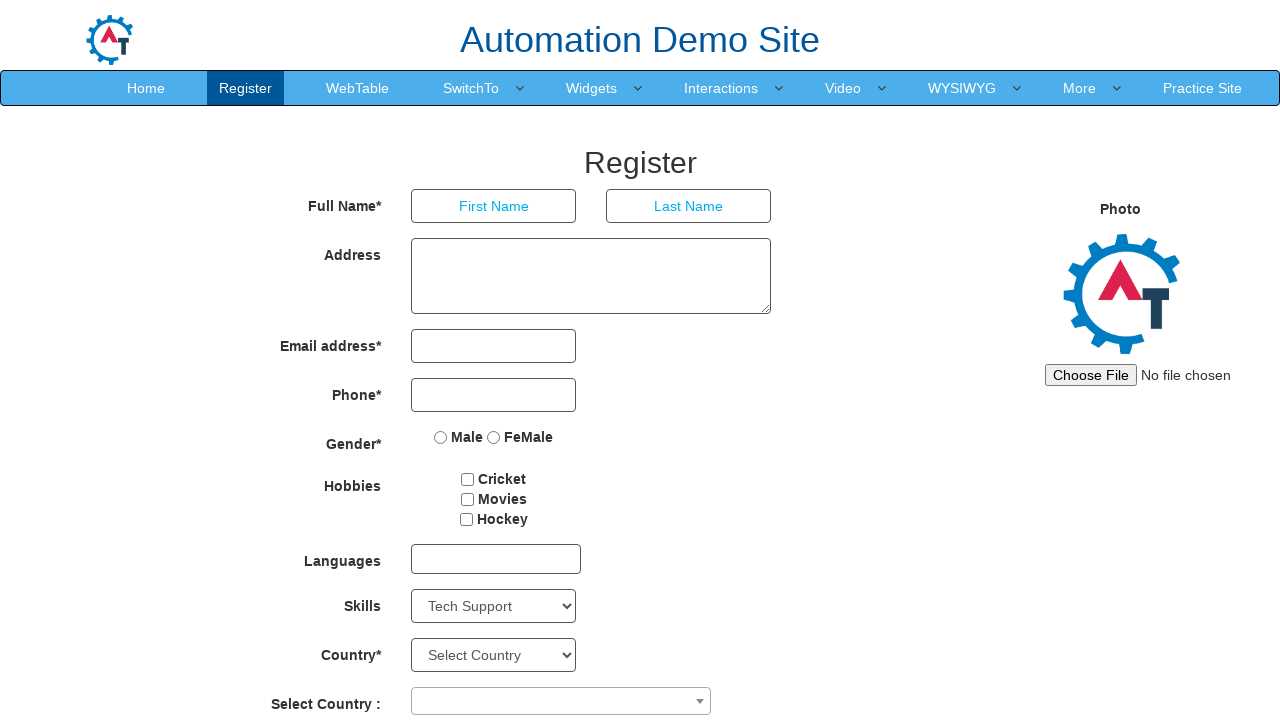

Selected Skills dropdown option at index 70 on #Skills
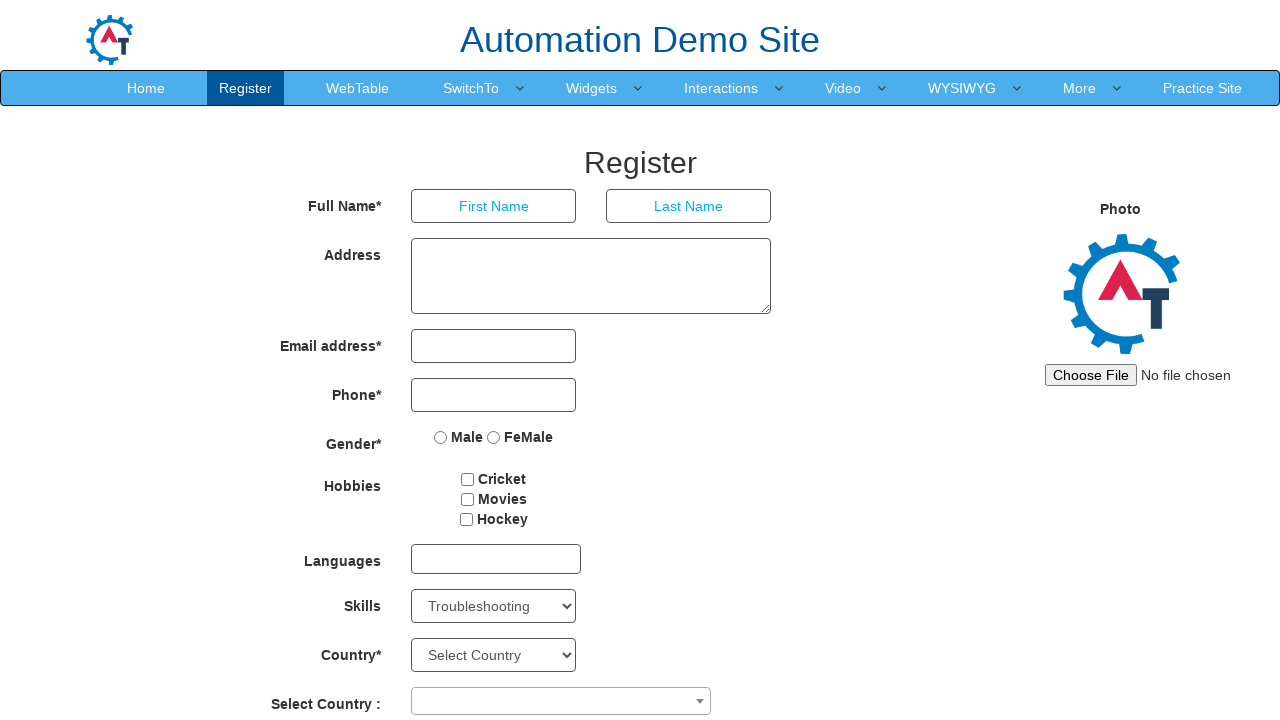

Waited 200ms after selecting option at index 70
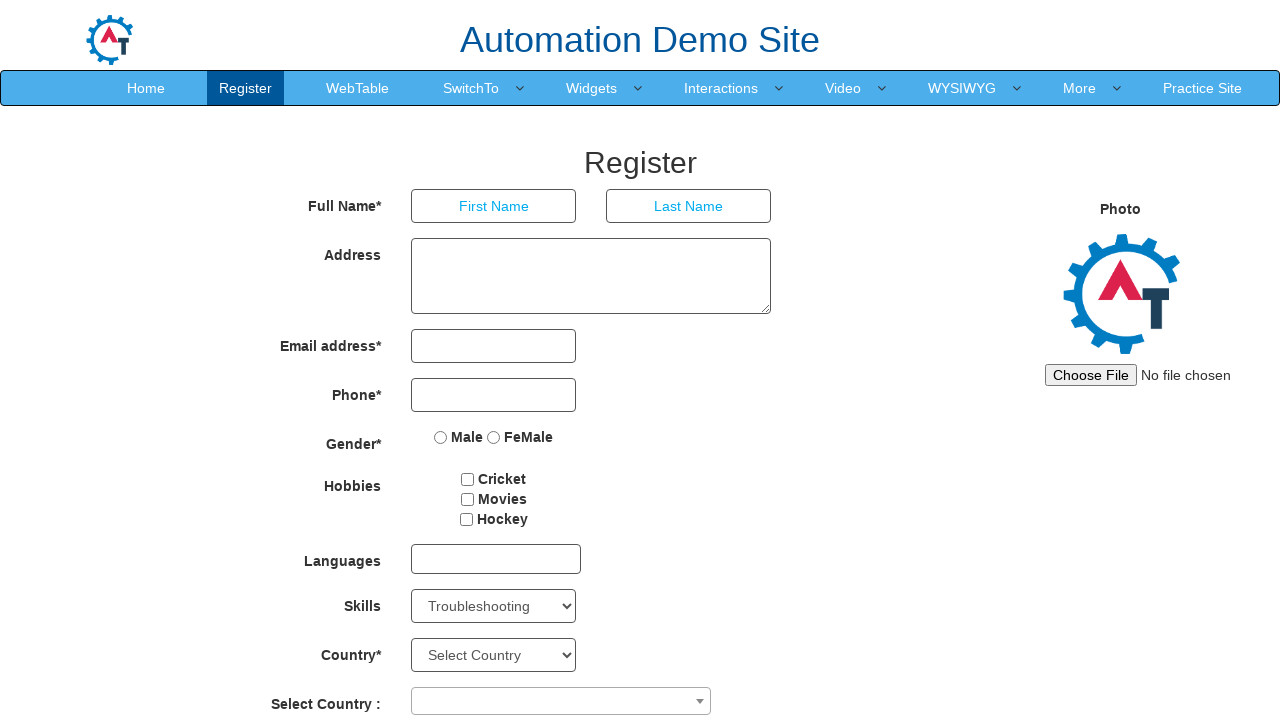

Selected Skills dropdown option at index 71 on #Skills
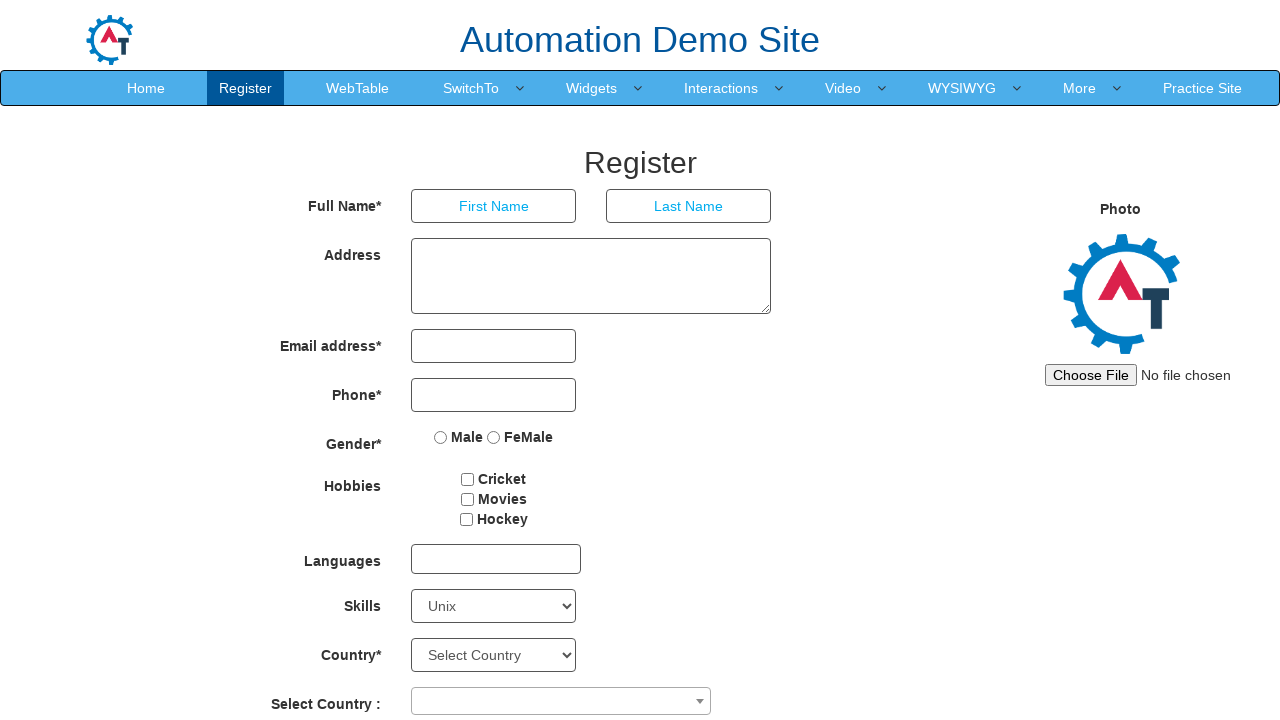

Waited 200ms after selecting option at index 71
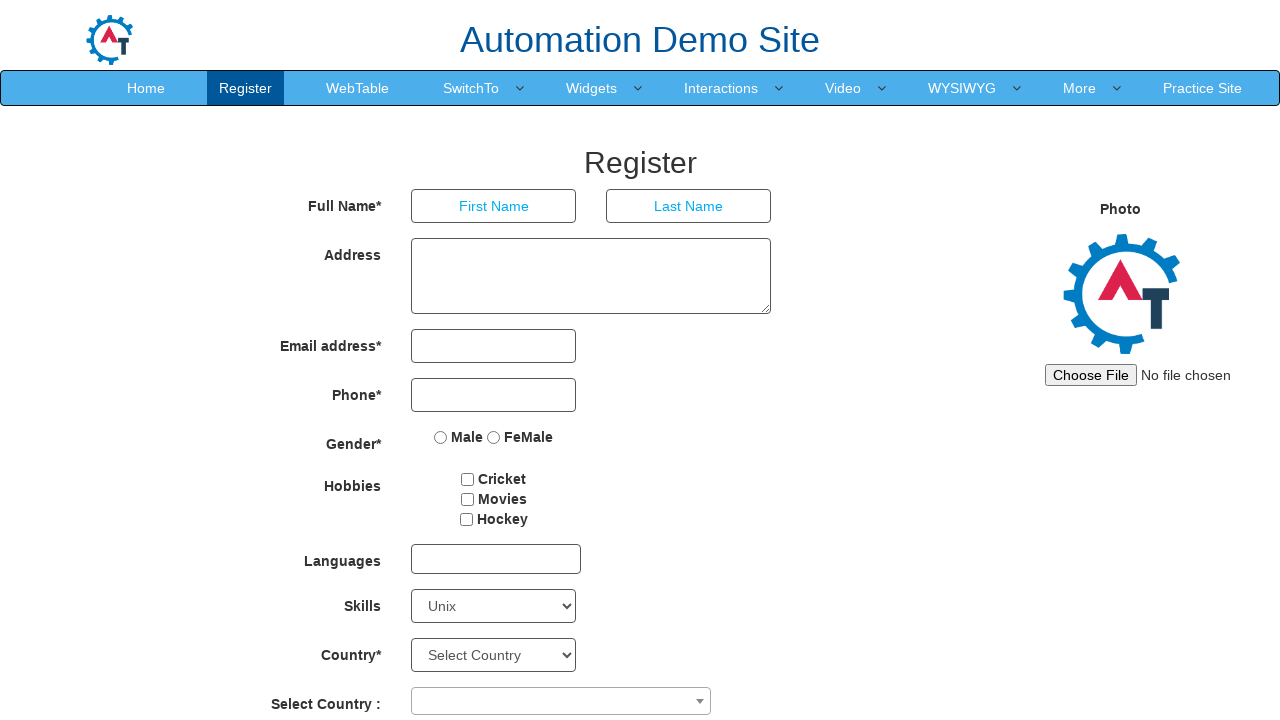

Selected Skills dropdown option at index 72 on #Skills
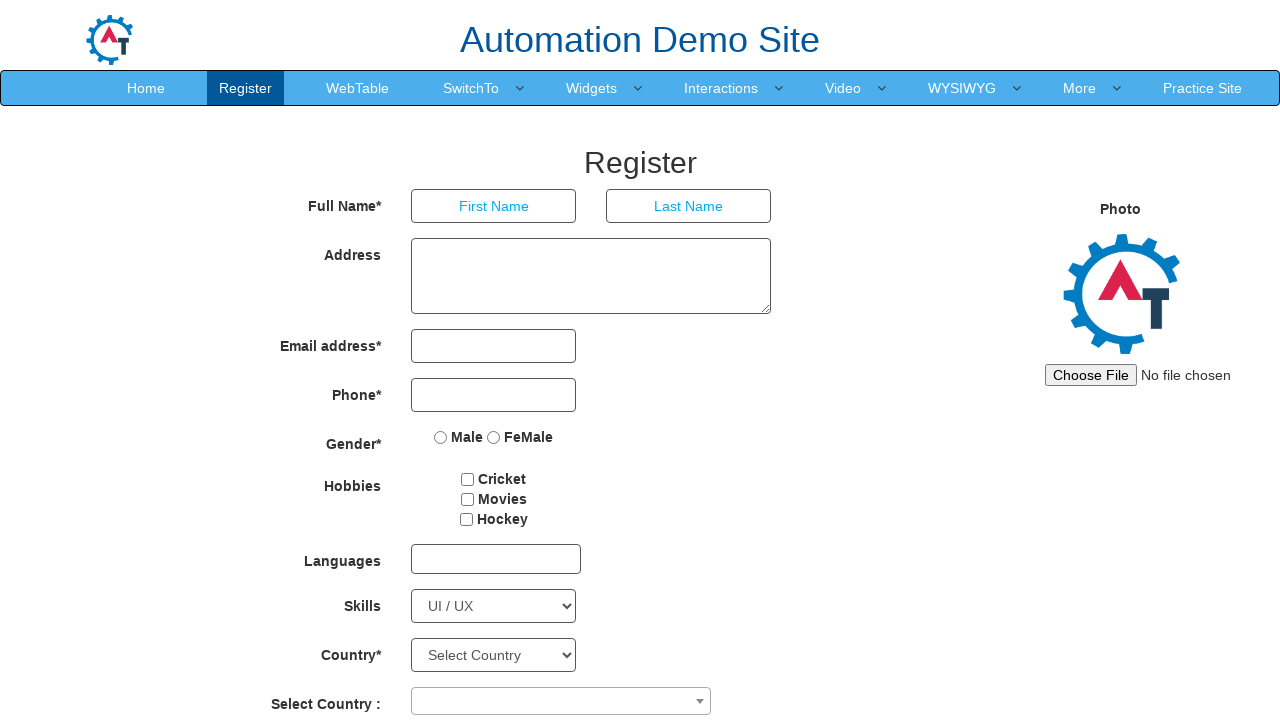

Waited 200ms after selecting option at index 72
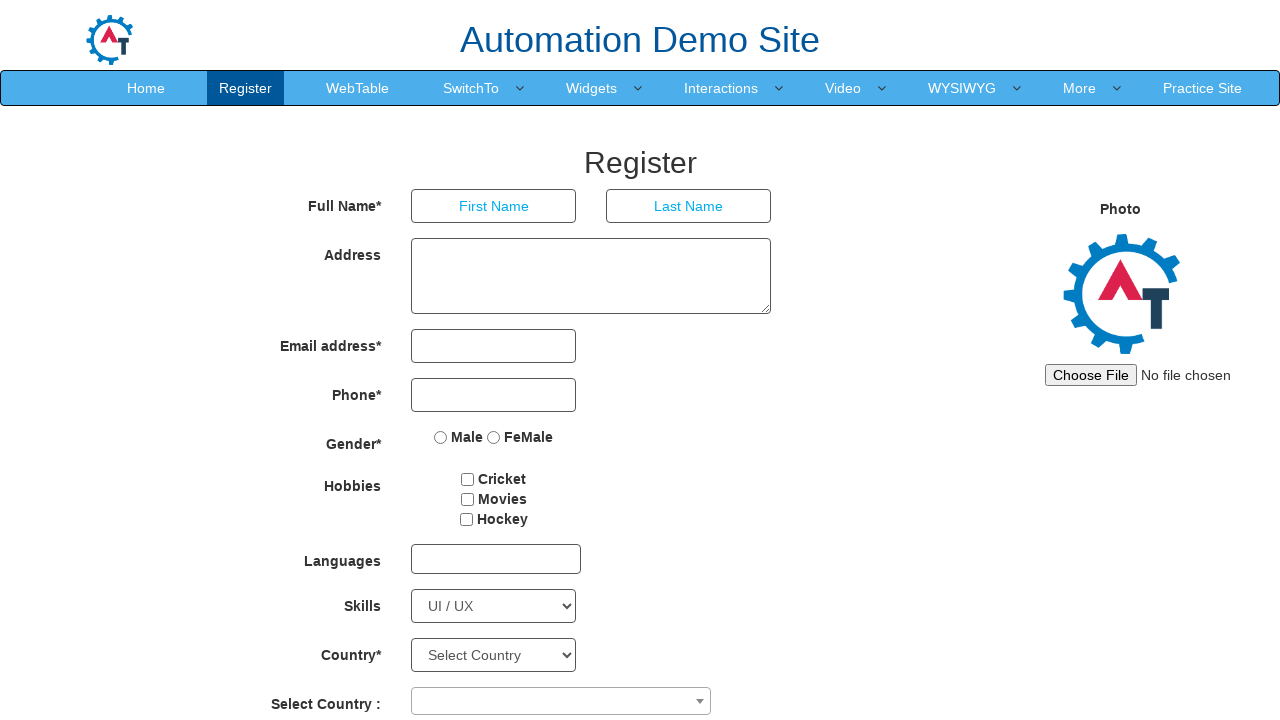

Selected Skills dropdown option at index 73 on #Skills
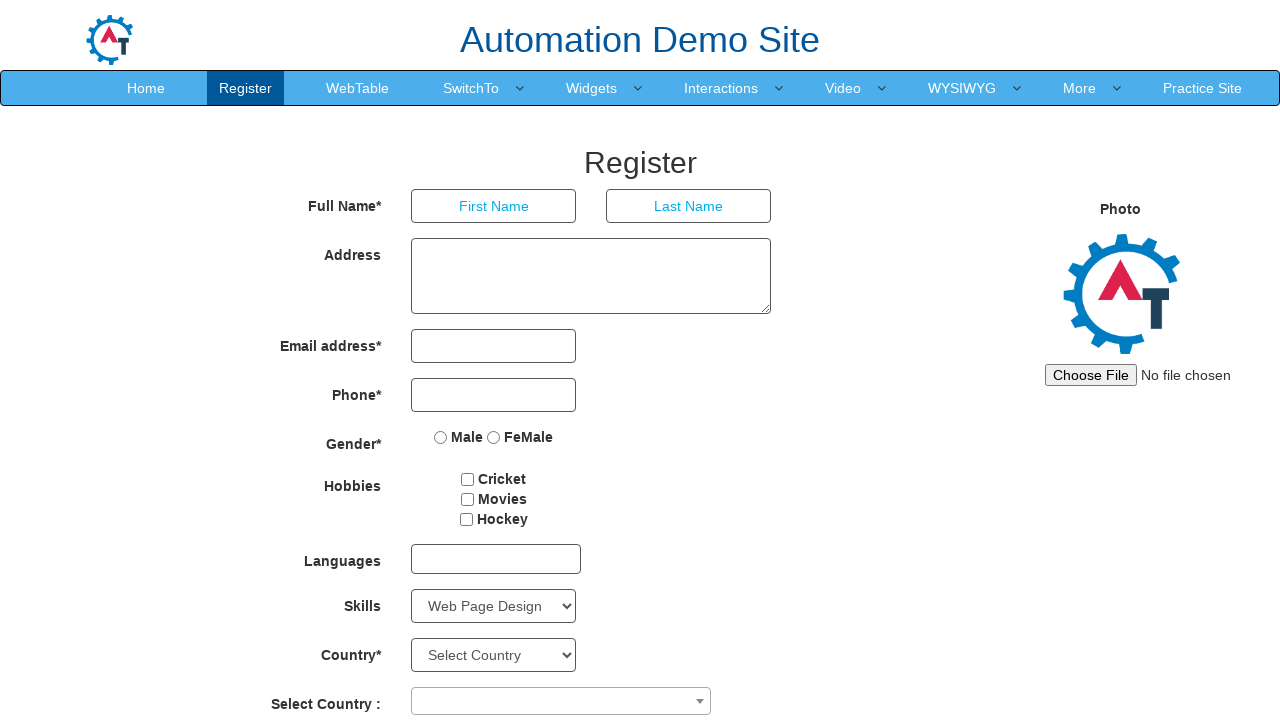

Waited 200ms after selecting option at index 73
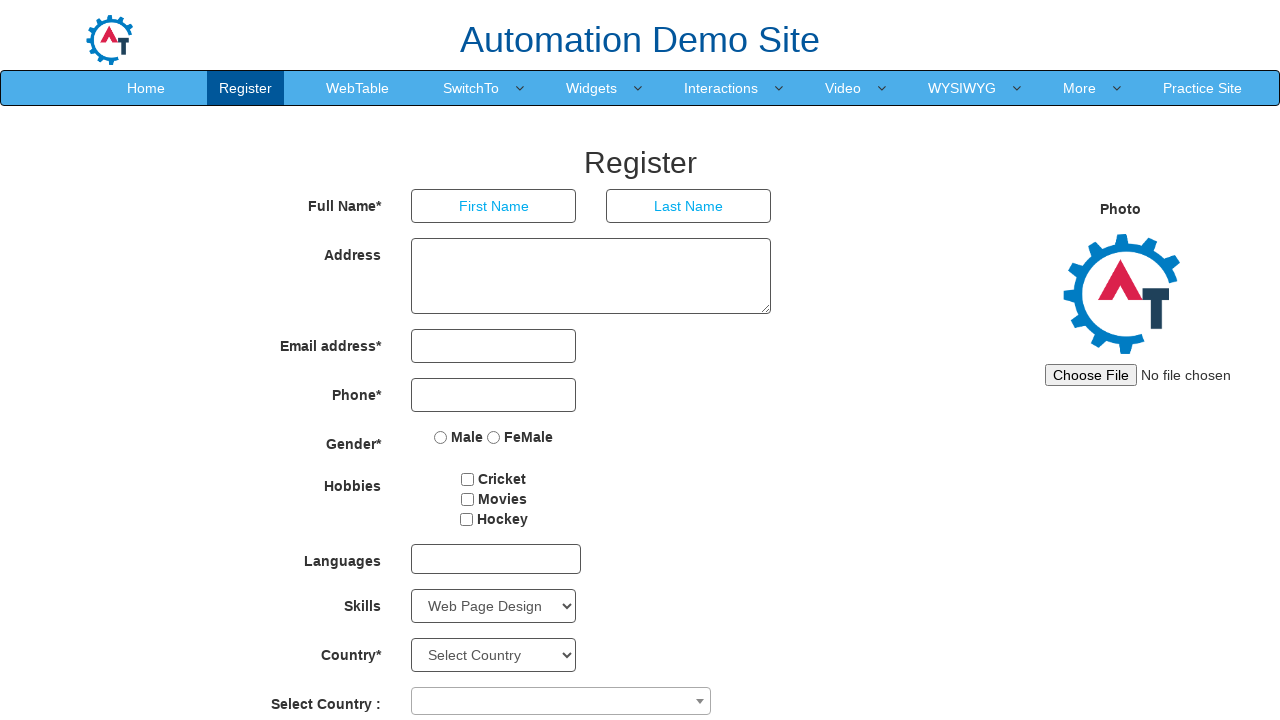

Selected Skills dropdown option at index 74 on #Skills
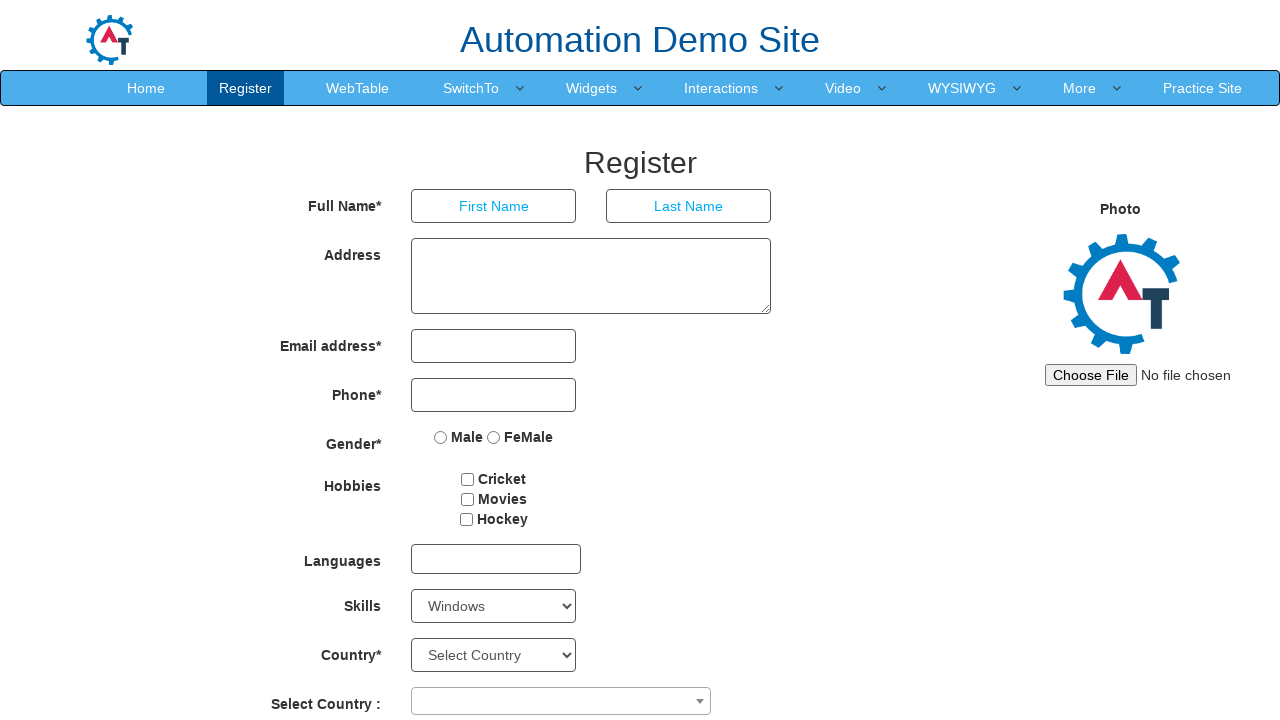

Waited 200ms after selecting option at index 74
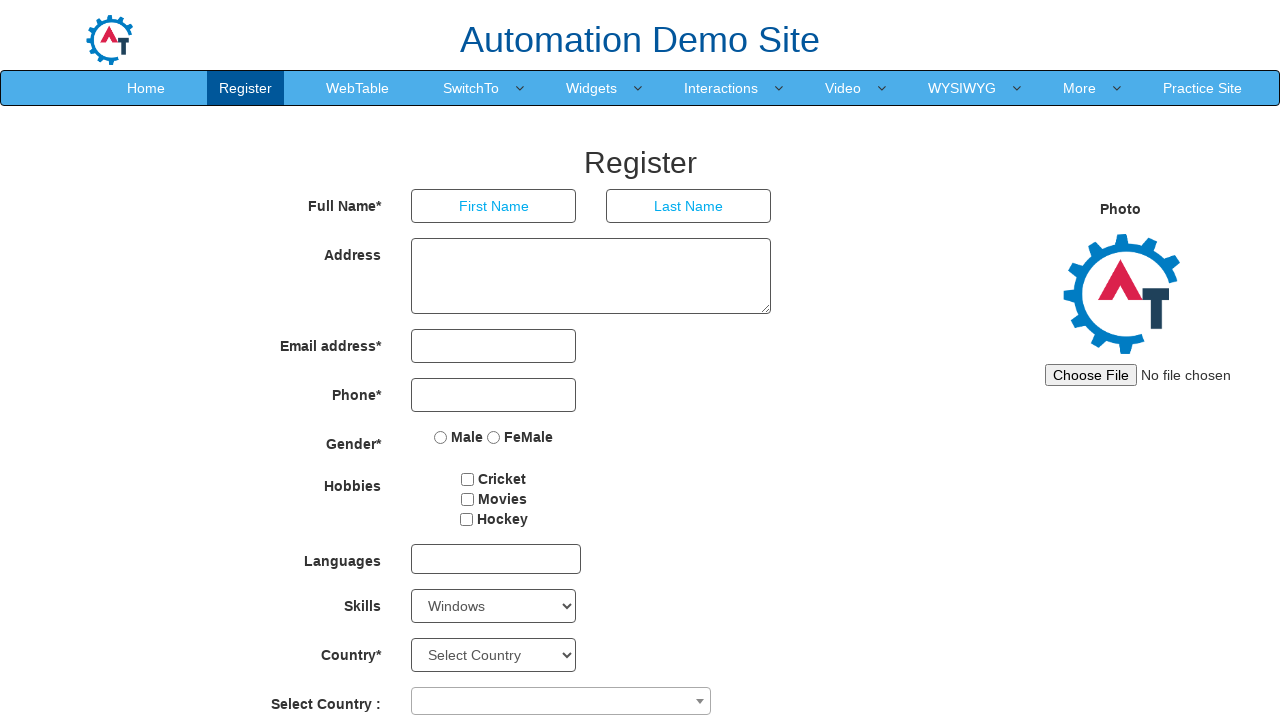

Selected Skills dropdown option at index 75 on #Skills
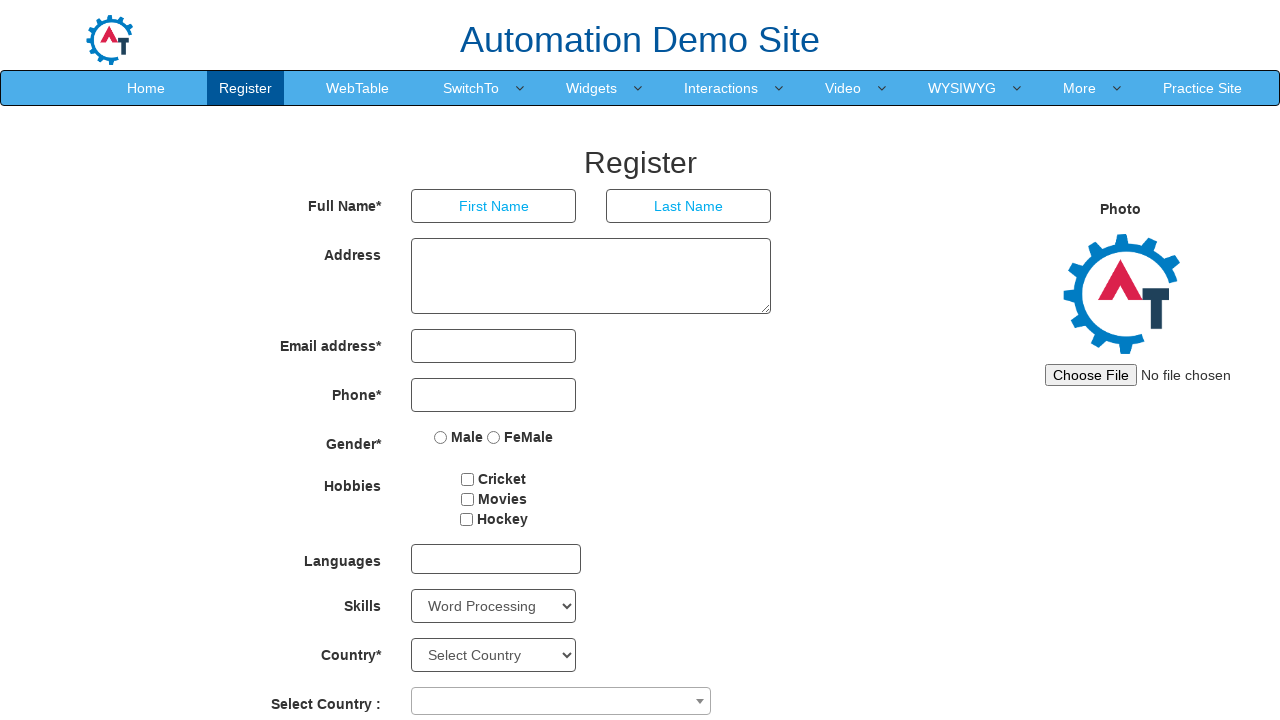

Waited 200ms after selecting option at index 75
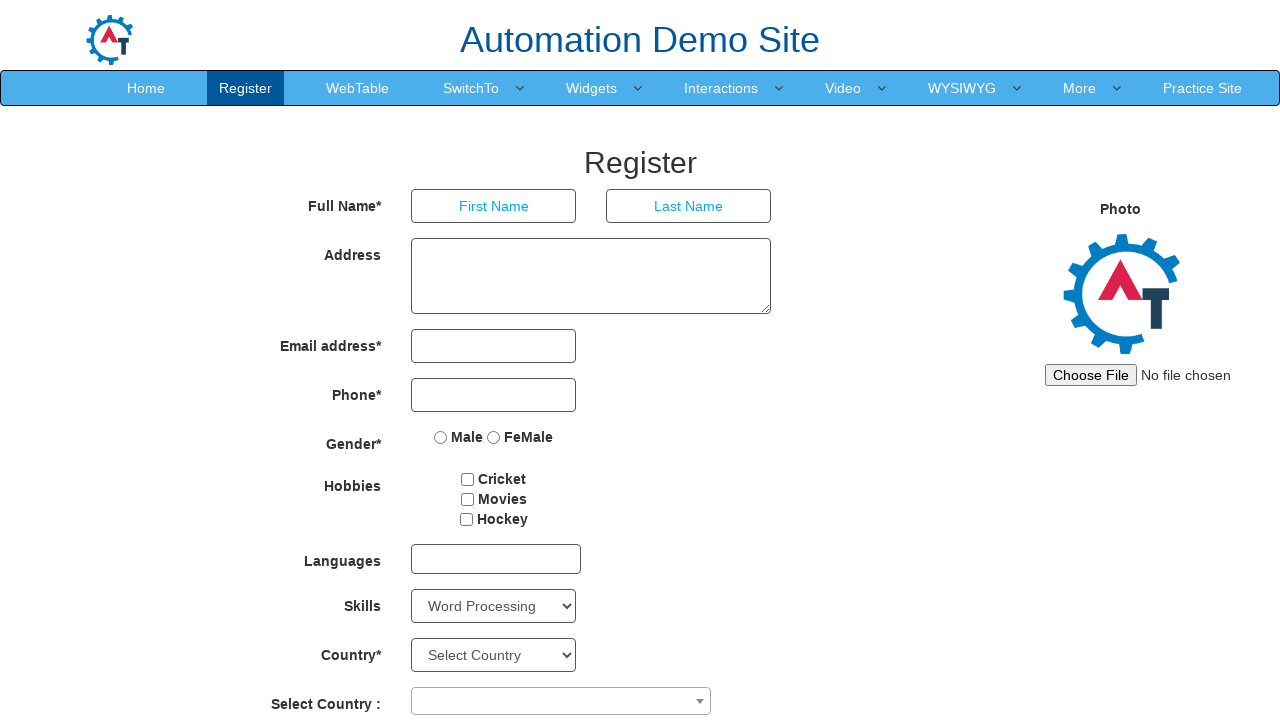

Selected Skills dropdown option at index 76 on #Skills
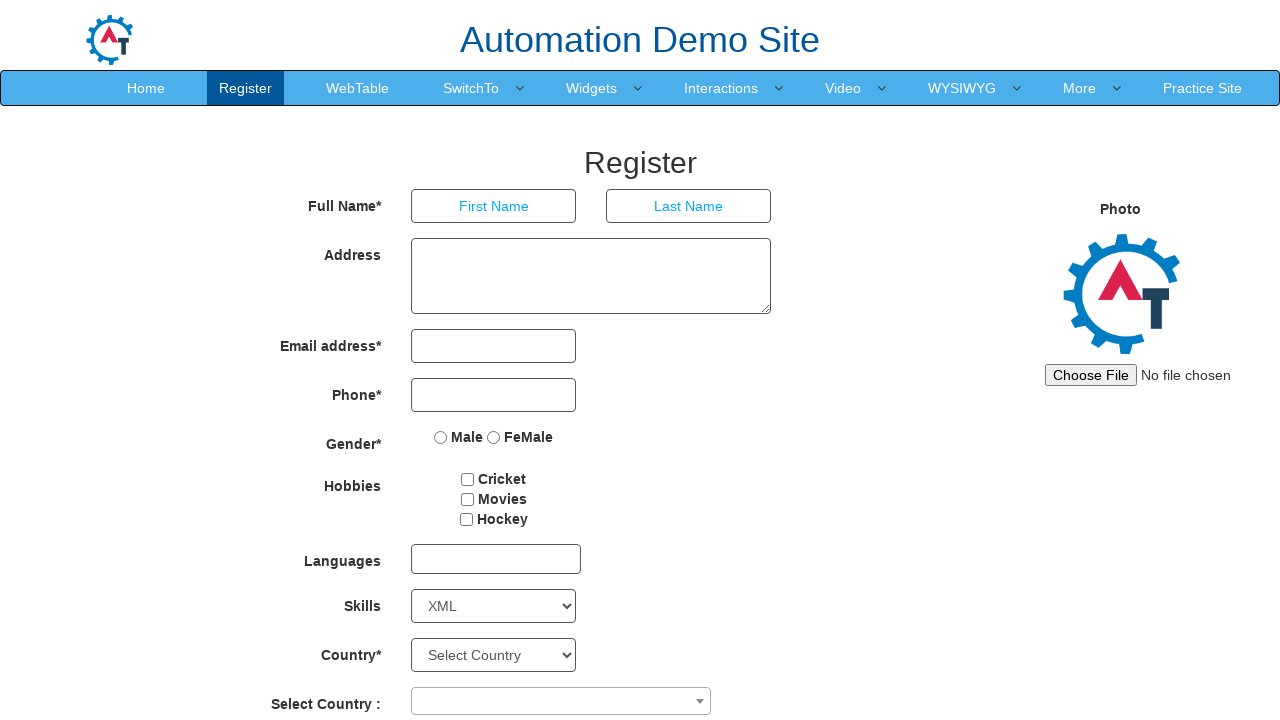

Waited 200ms after selecting option at index 76
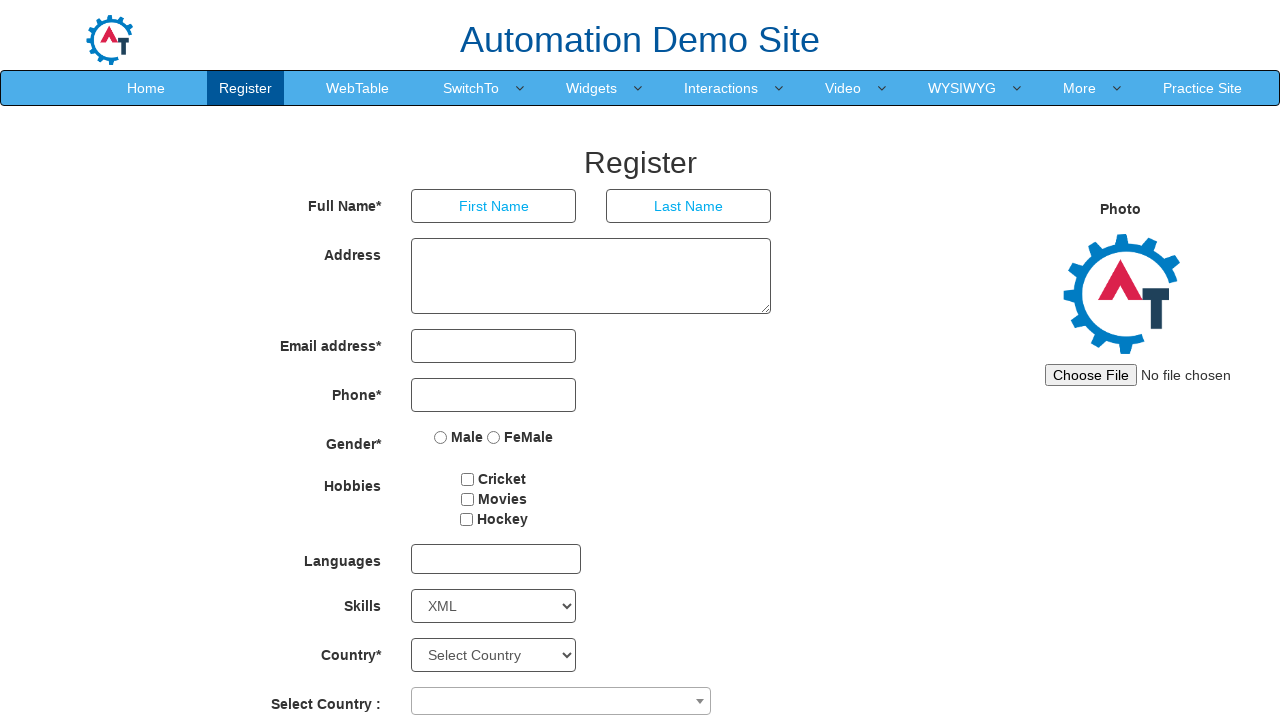

Selected Skills dropdown option at index 77 on #Skills
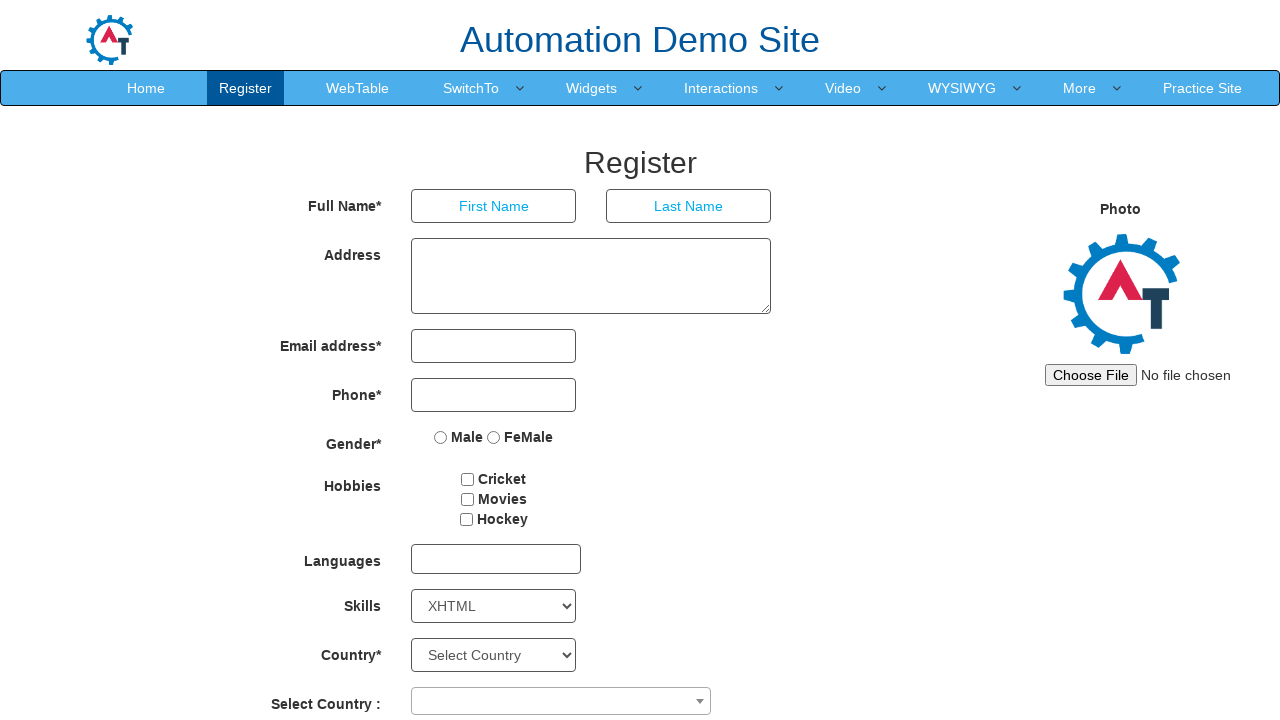

Waited 200ms after selecting option at index 77
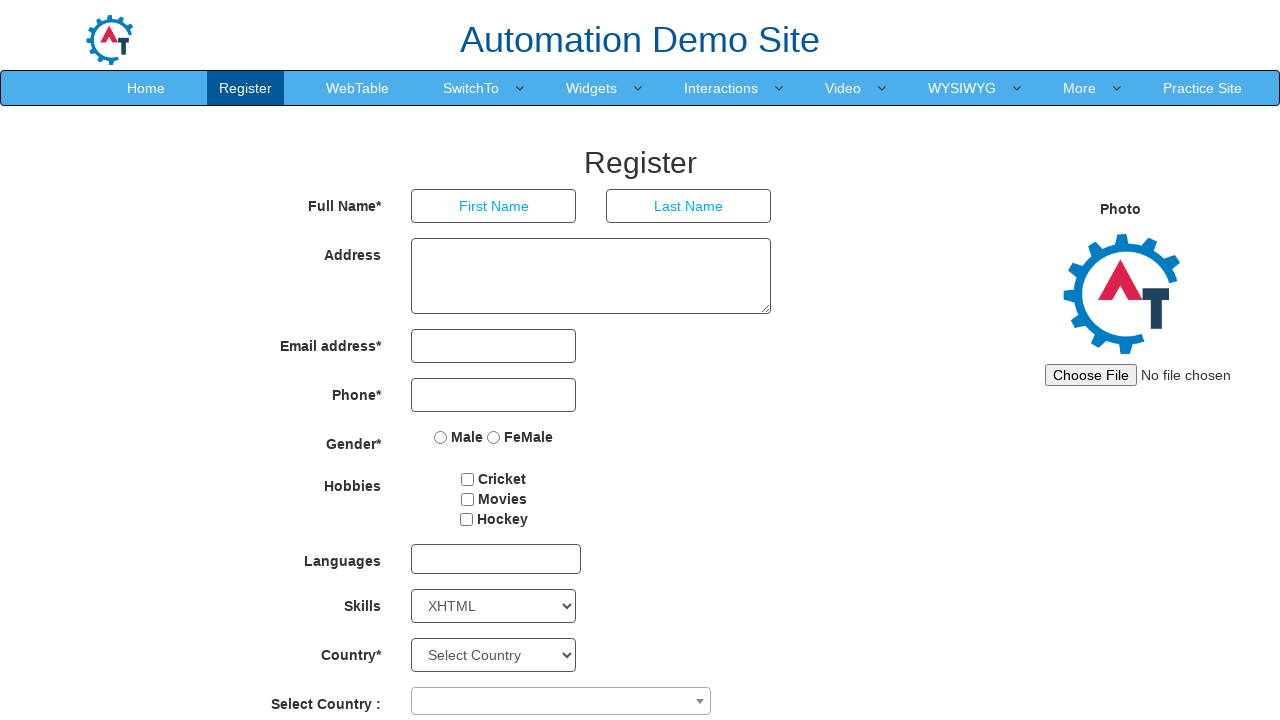

Selected alternate Skills dropdown option at index 0 on #Skills
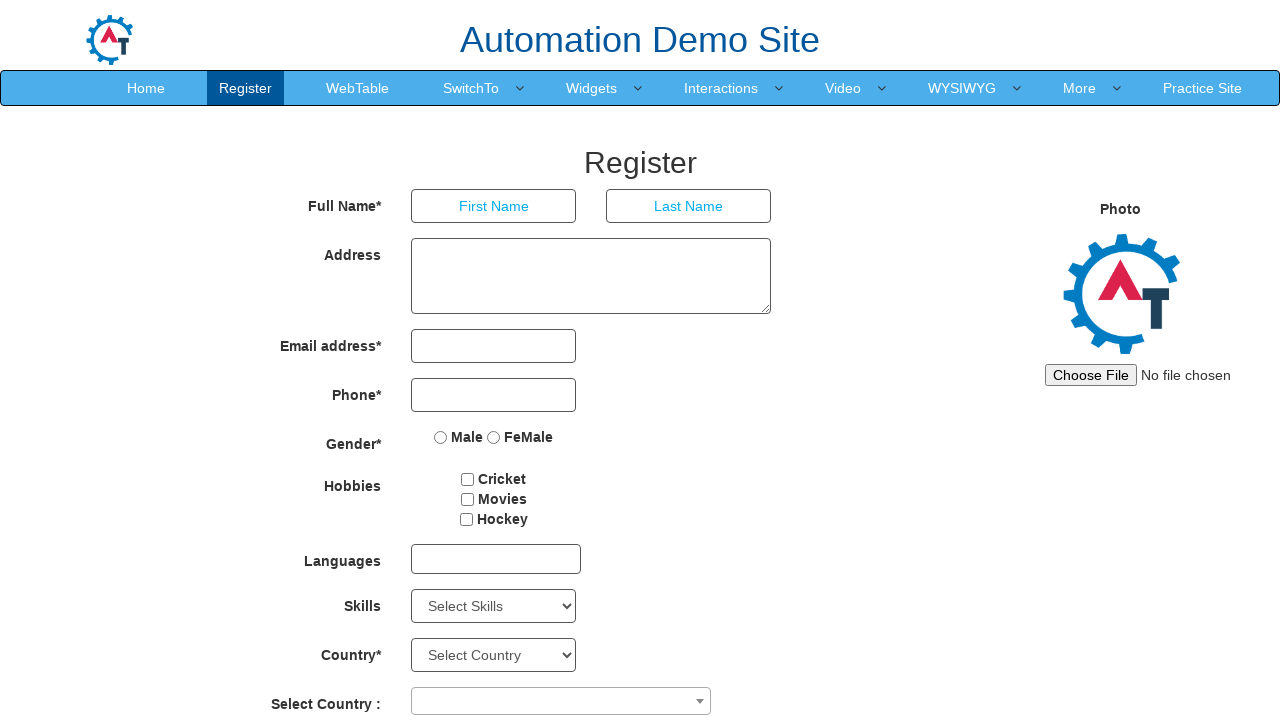

Waited 200ms after selecting alternate option at index 0
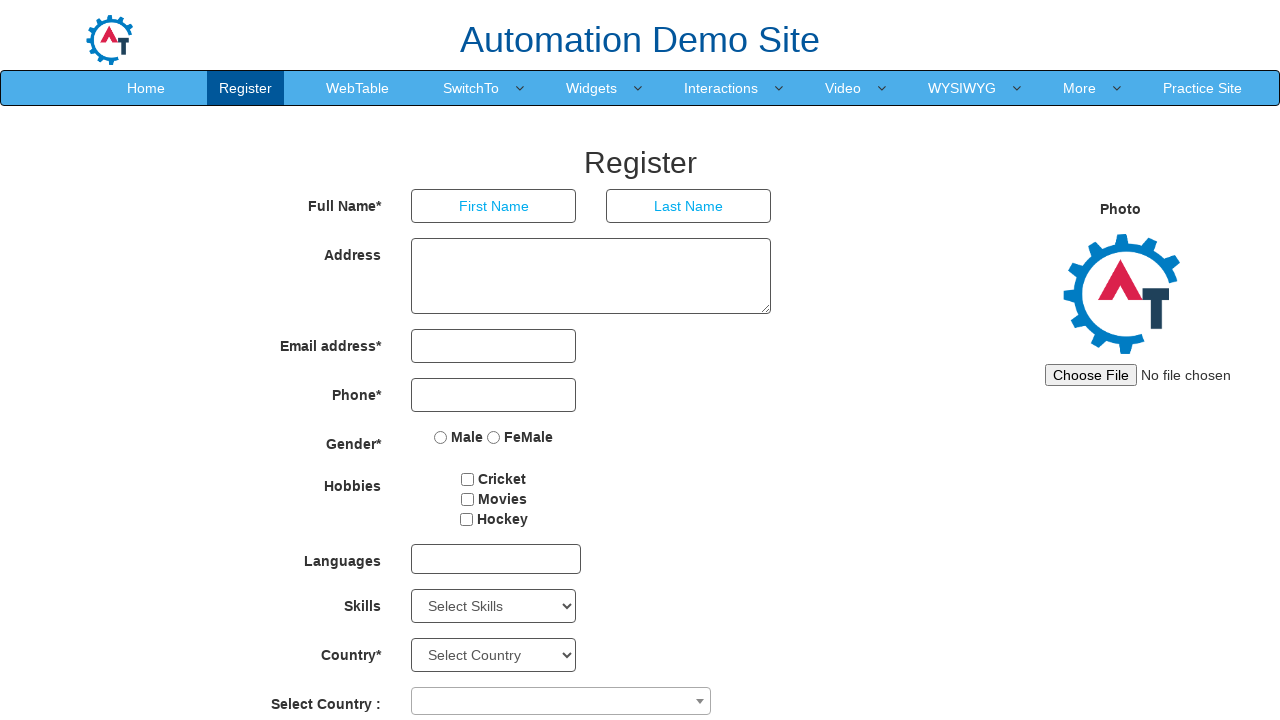

Selected alternate Skills dropdown option at index 2 on #Skills
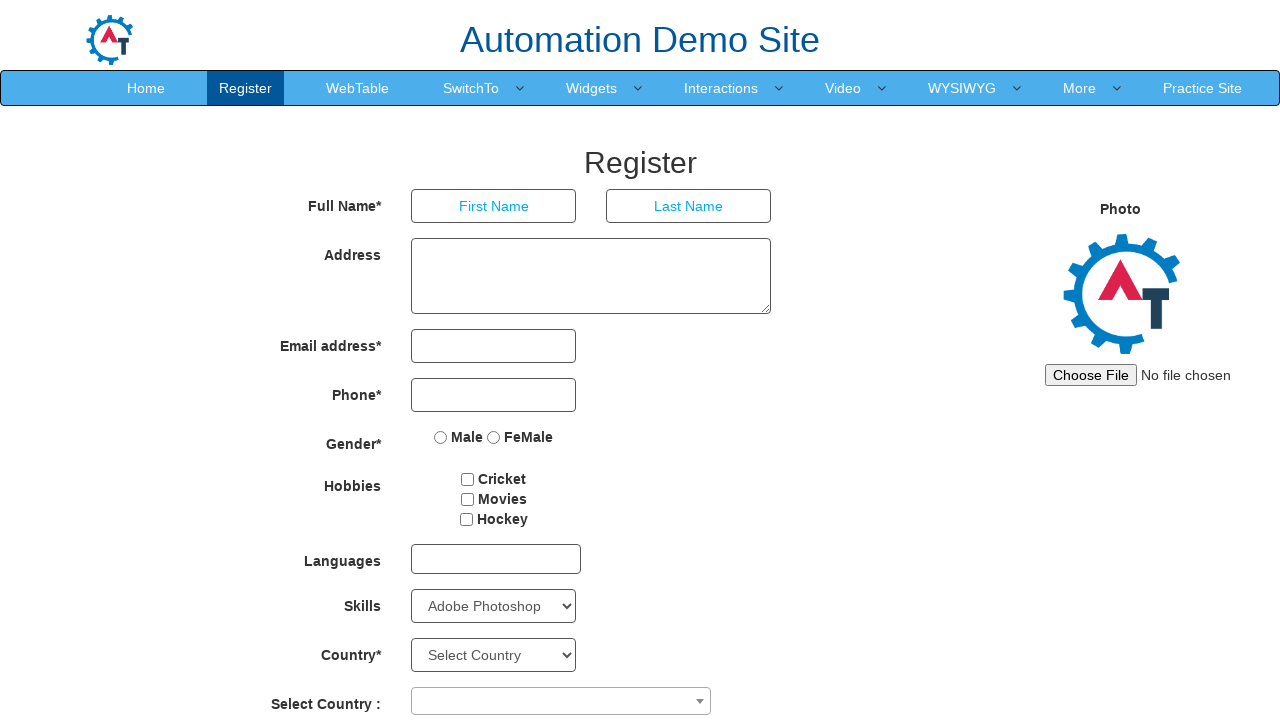

Waited 200ms after selecting alternate option at index 2
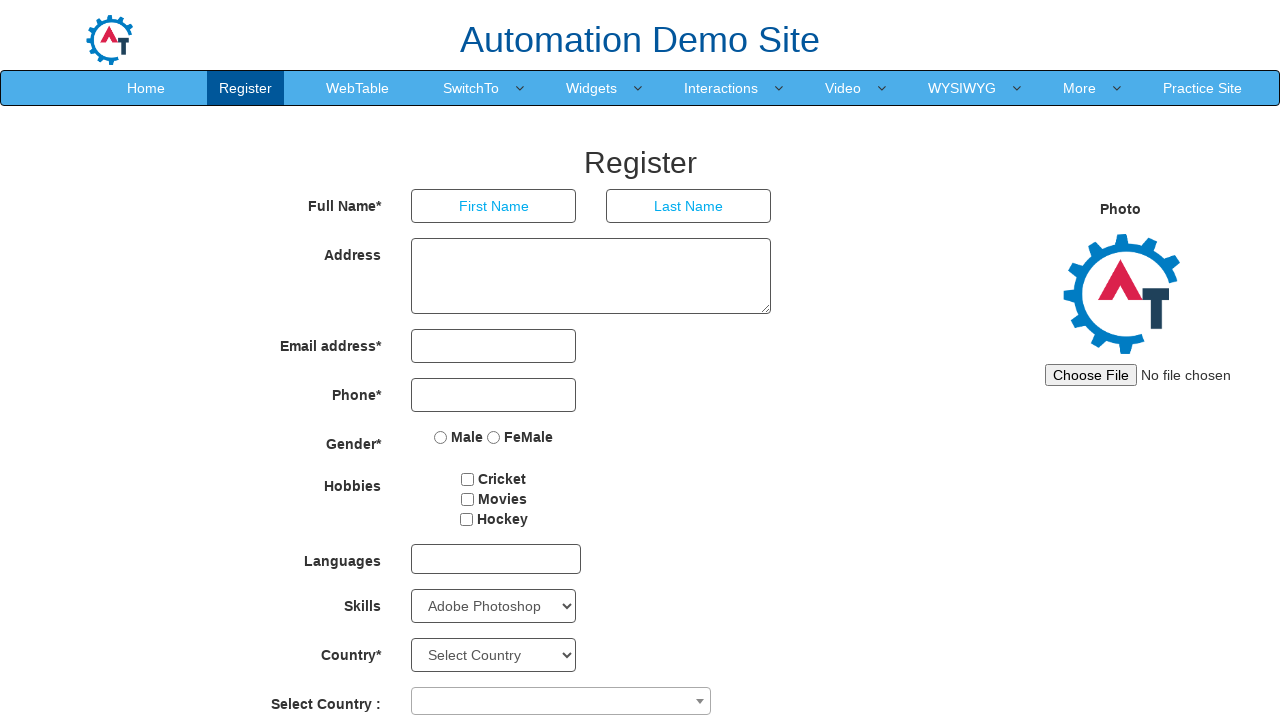

Selected alternate Skills dropdown option at index 4 on #Skills
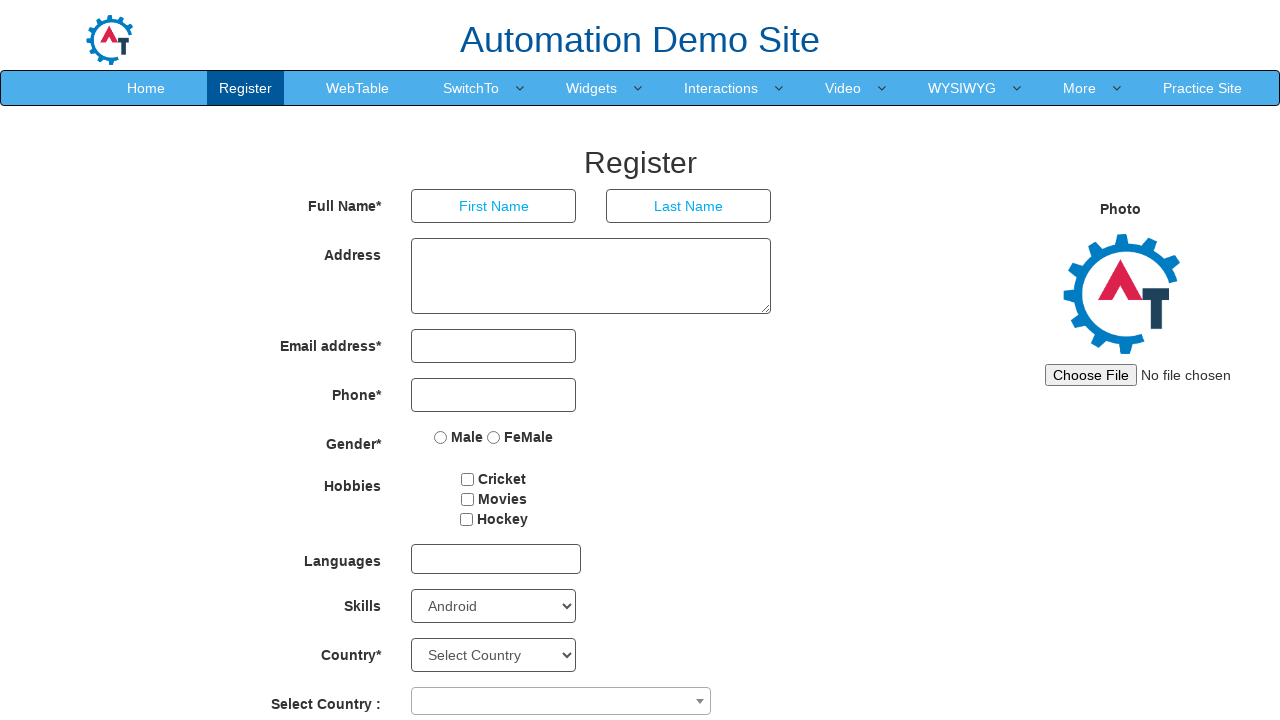

Waited 200ms after selecting alternate option at index 4
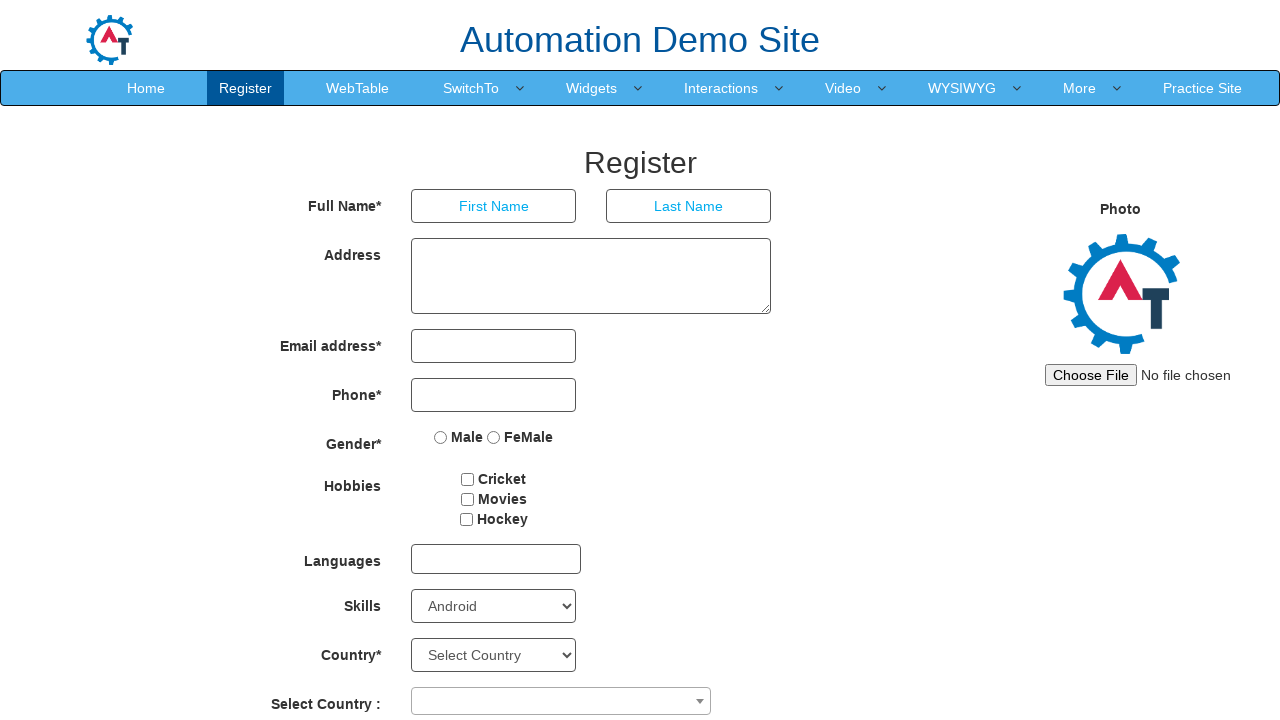

Selected alternate Skills dropdown option at index 6 on #Skills
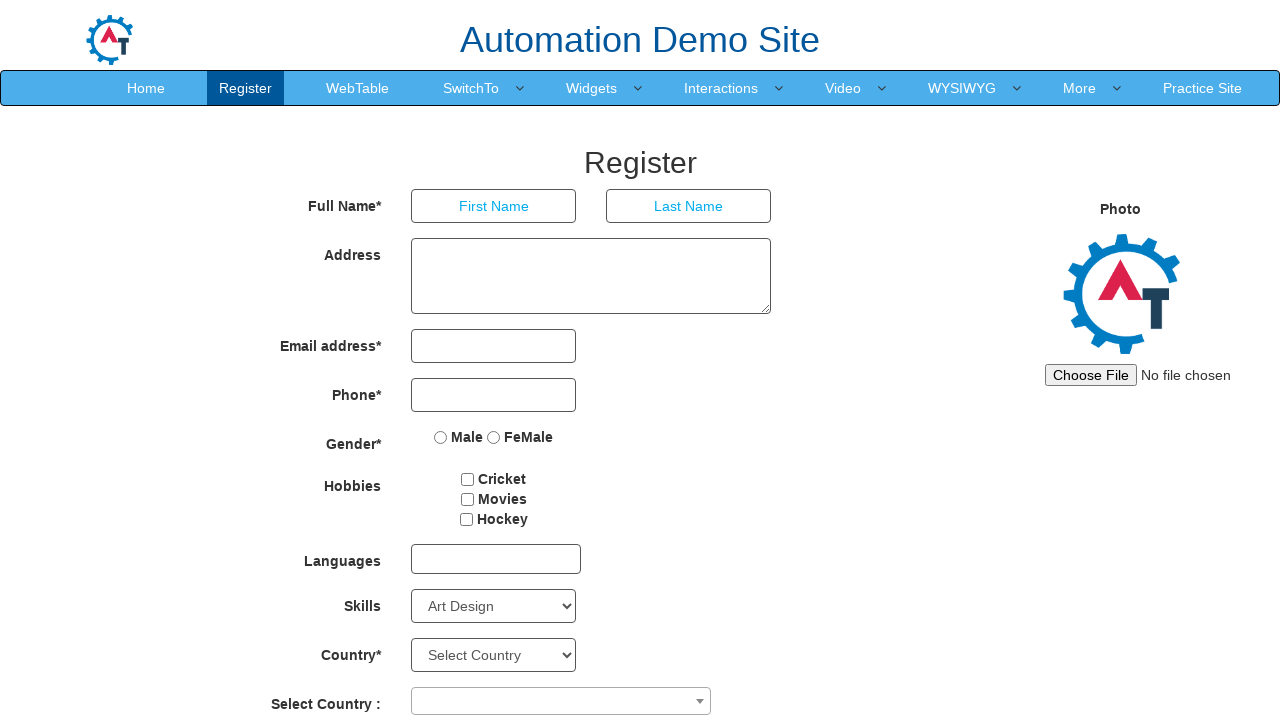

Waited 200ms after selecting alternate option at index 6
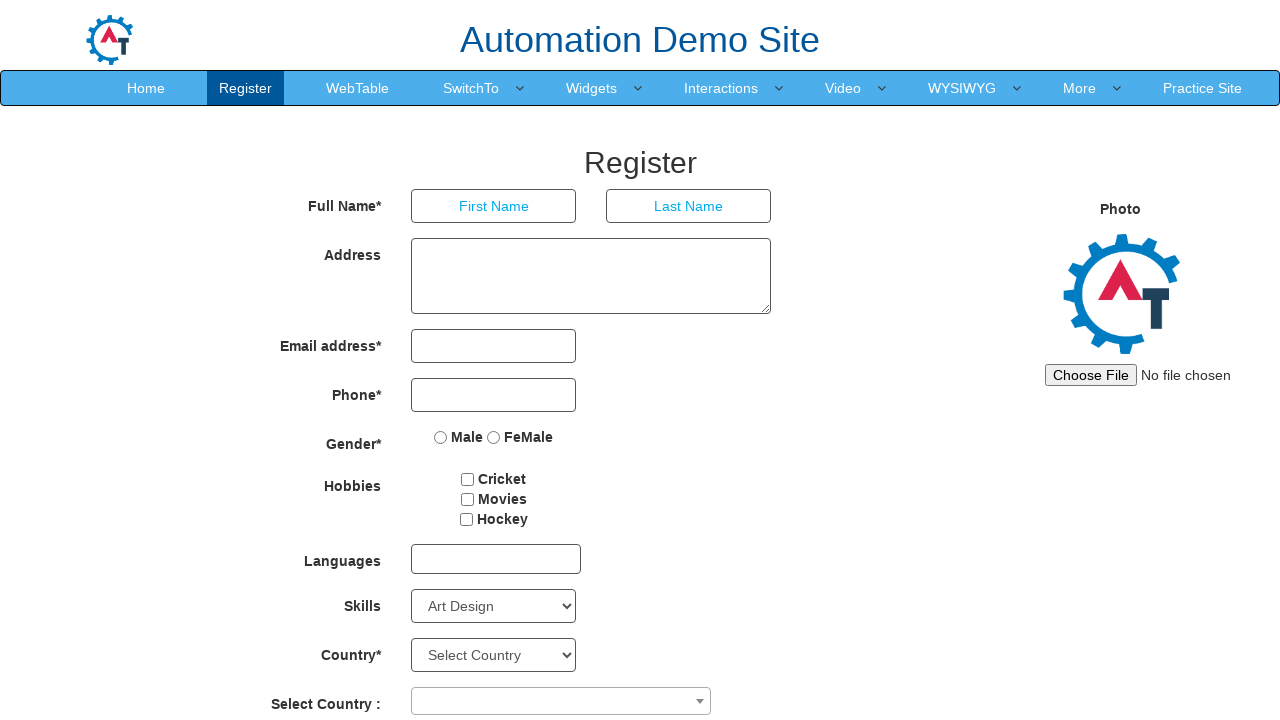

Selected alternate Skills dropdown option at index 8 on #Skills
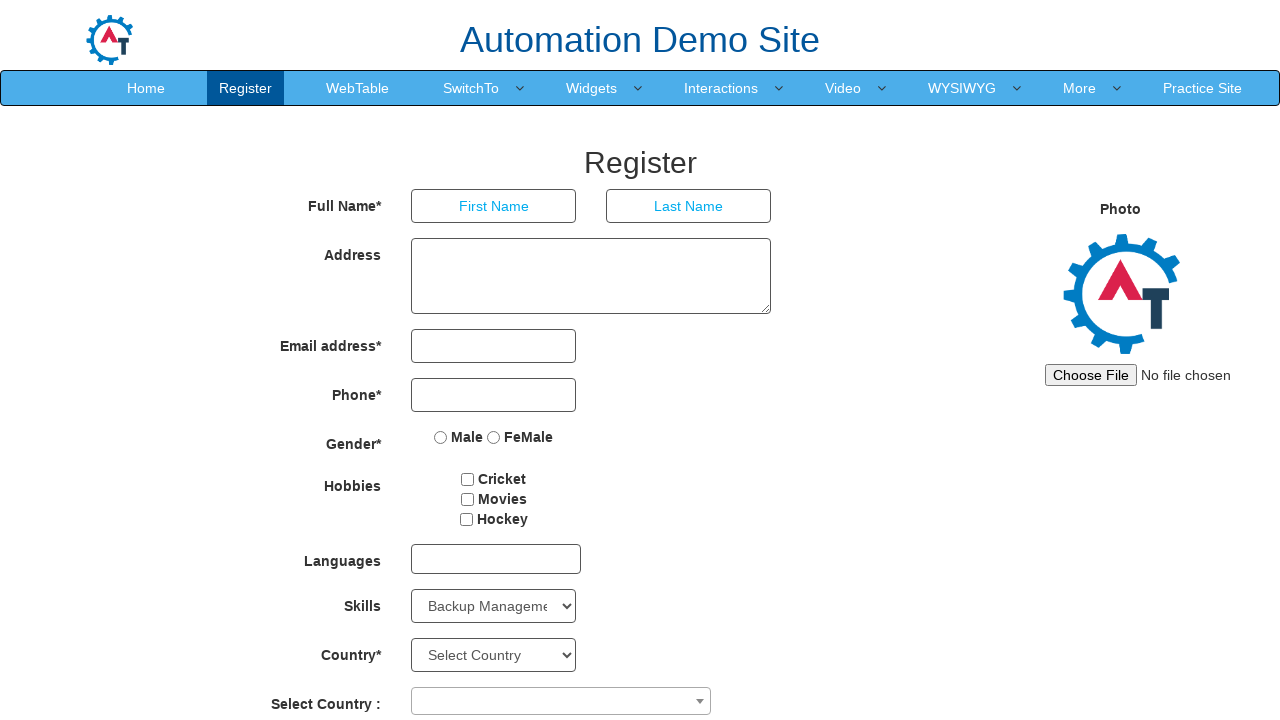

Waited 200ms after selecting alternate option at index 8
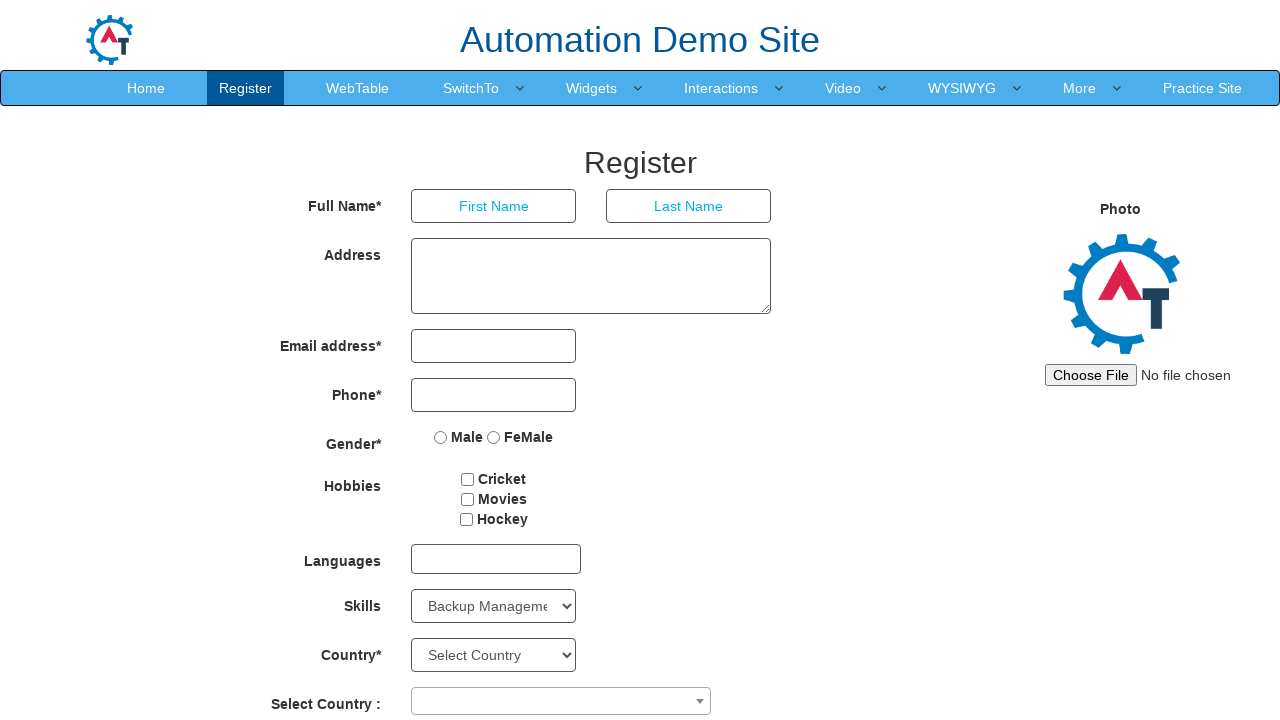

Selected alternate Skills dropdown option at index 10 on #Skills
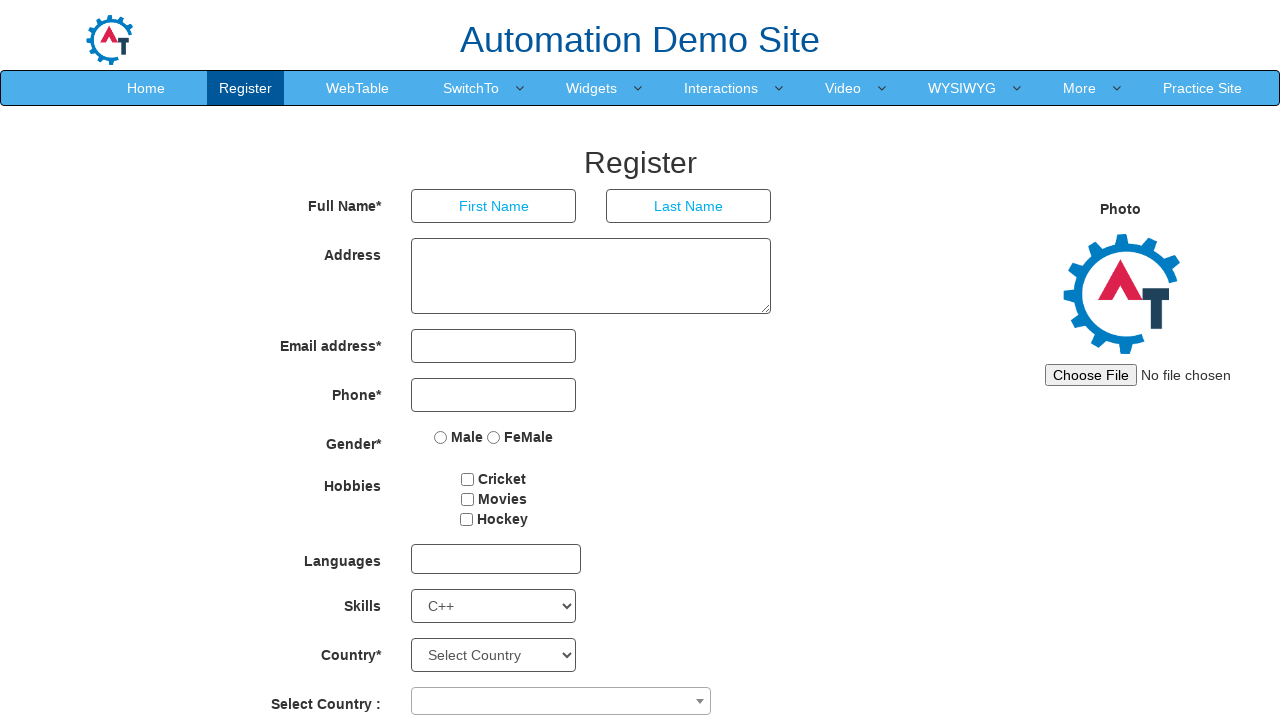

Waited 200ms after selecting alternate option at index 10
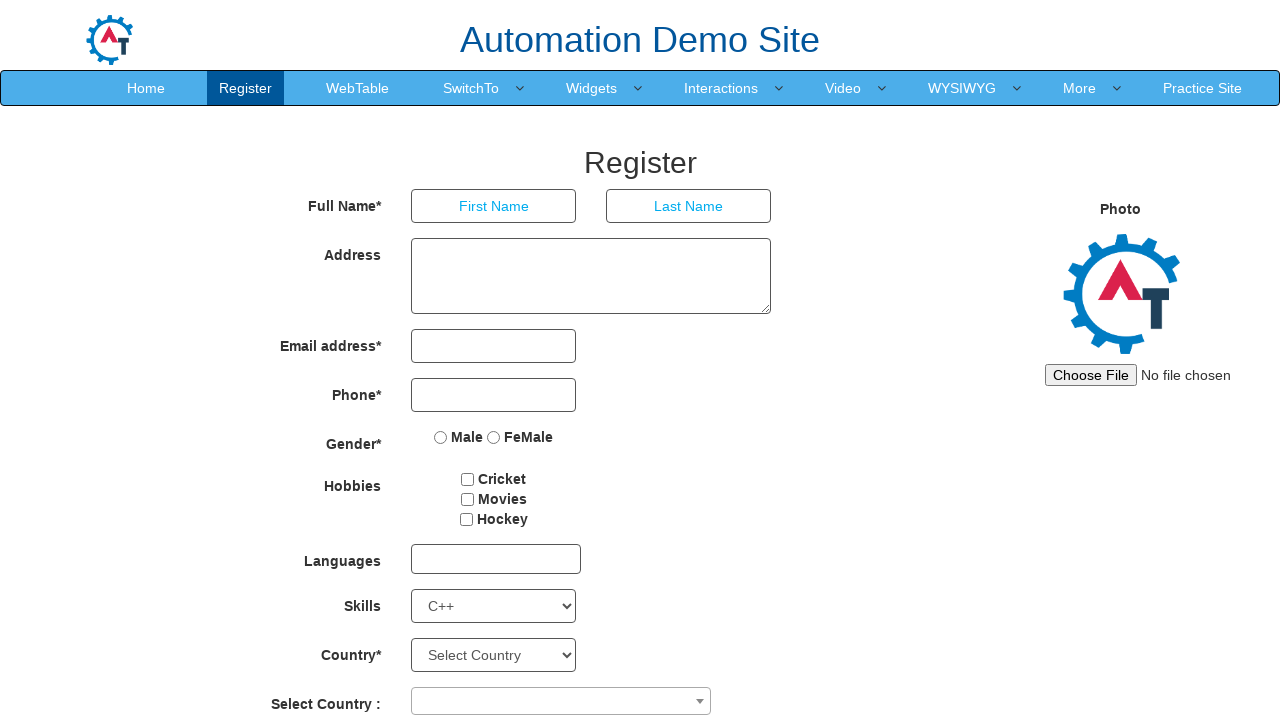

Selected alternate Skills dropdown option at index 12 on #Skills
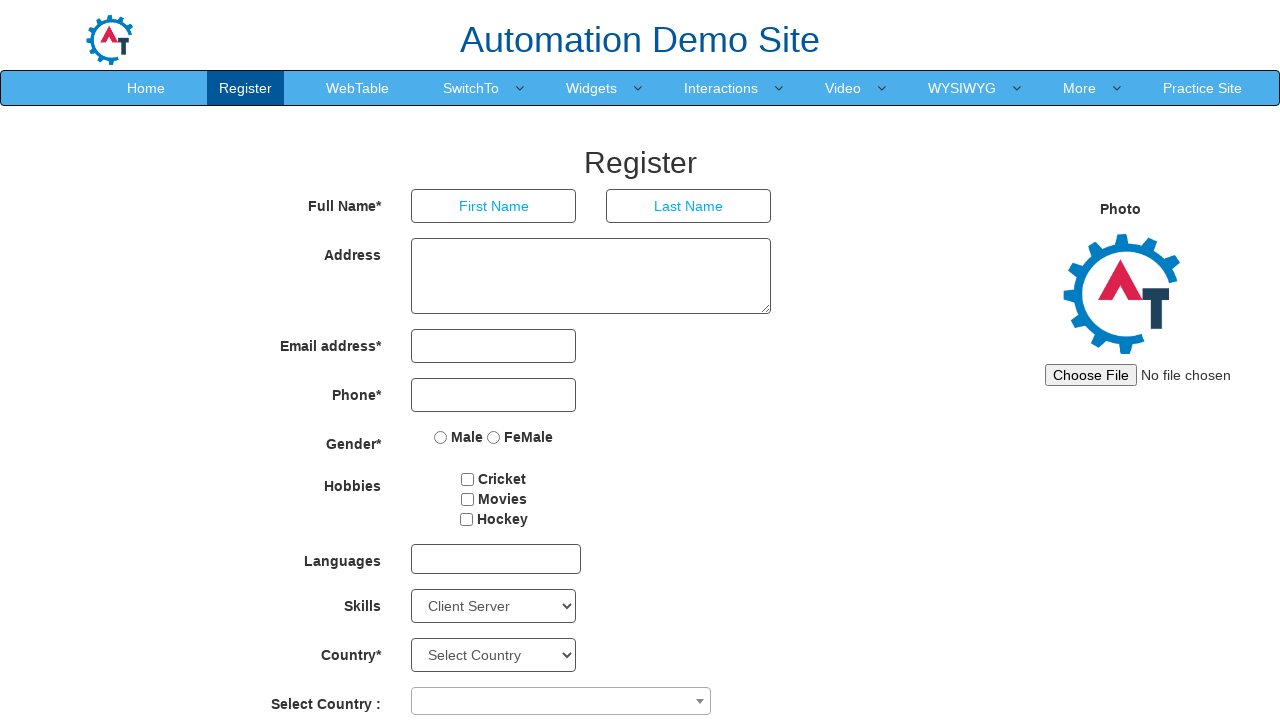

Waited 200ms after selecting alternate option at index 12
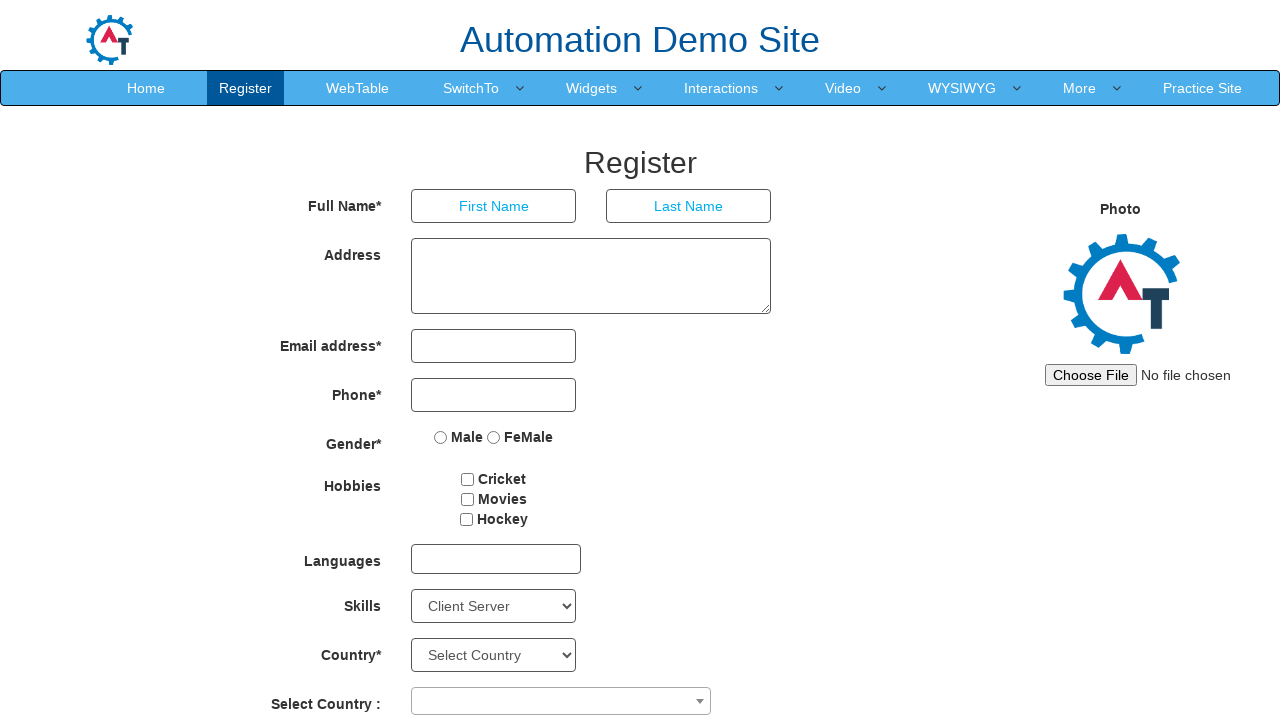

Selected alternate Skills dropdown option at index 14 on #Skills
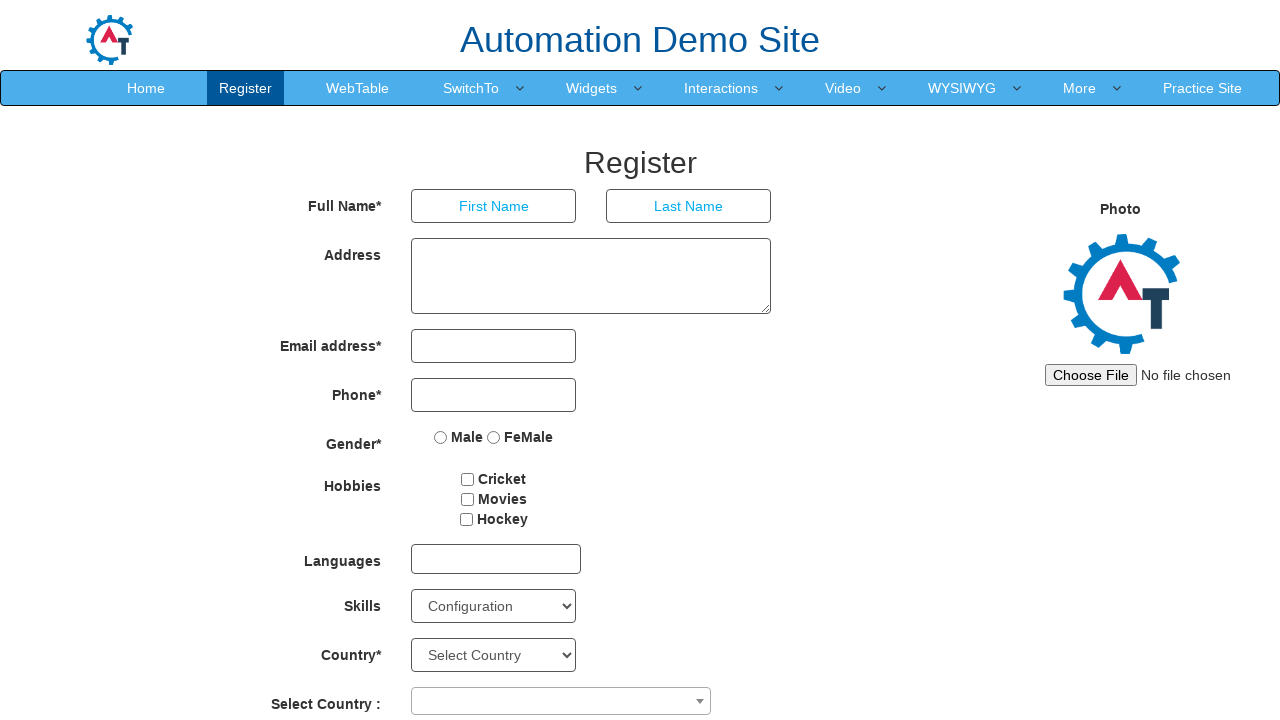

Waited 200ms after selecting alternate option at index 14
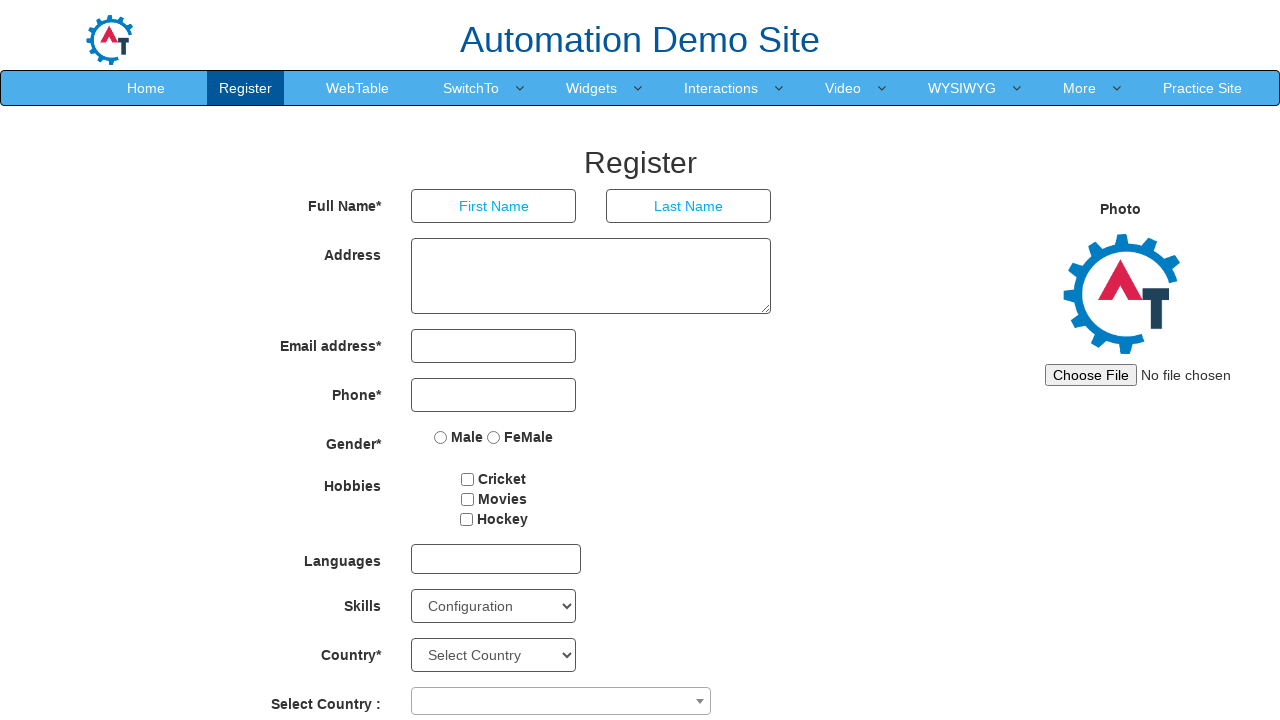

Selected alternate Skills dropdown option at index 16 on #Skills
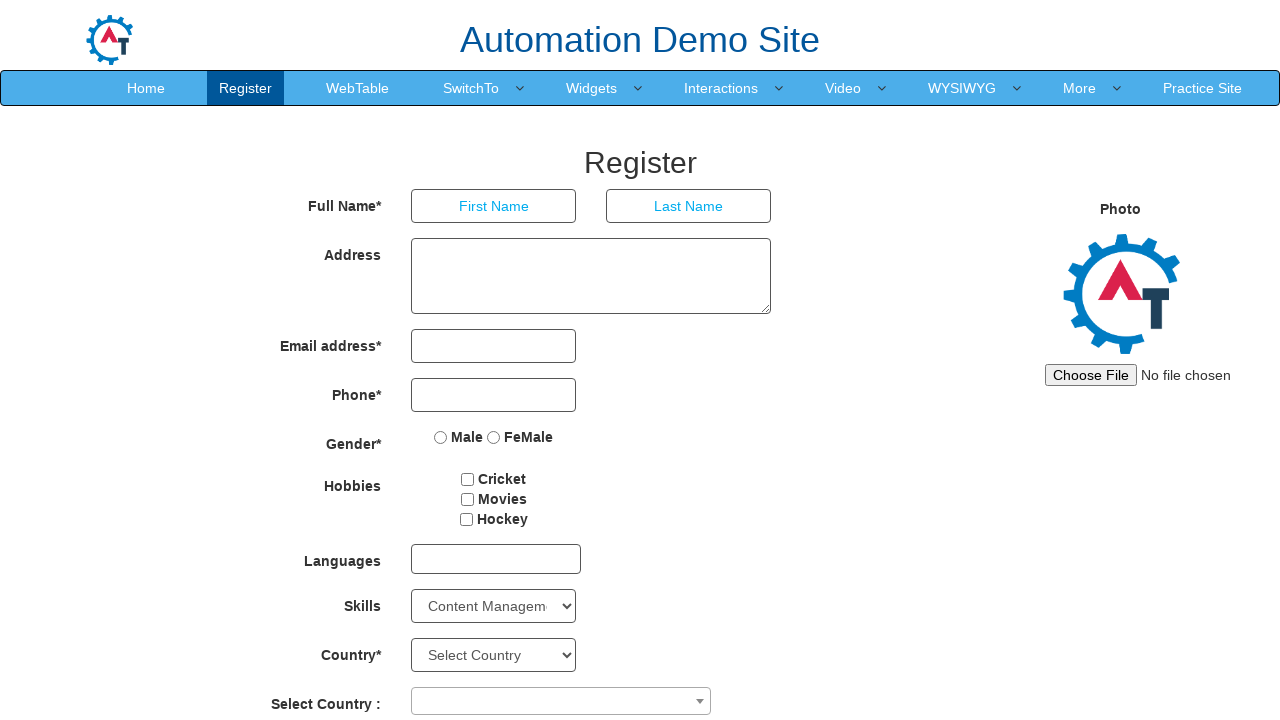

Waited 200ms after selecting alternate option at index 16
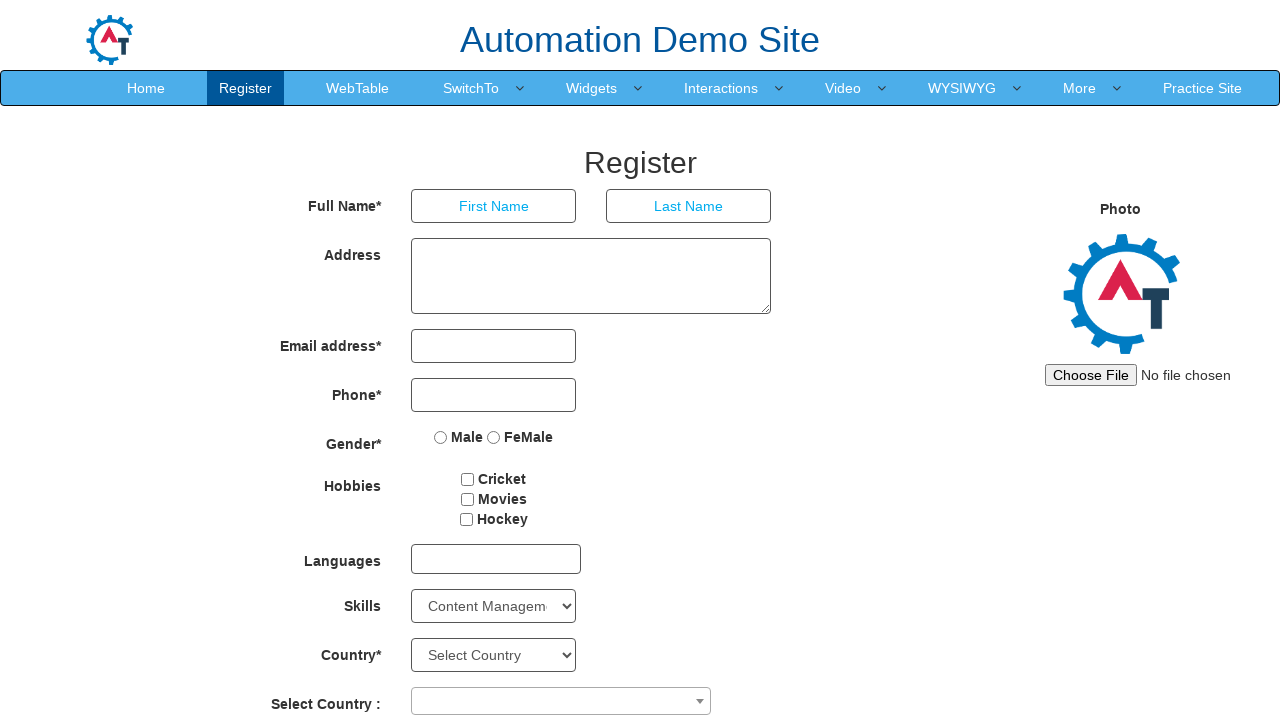

Selected alternate Skills dropdown option at index 18 on #Skills
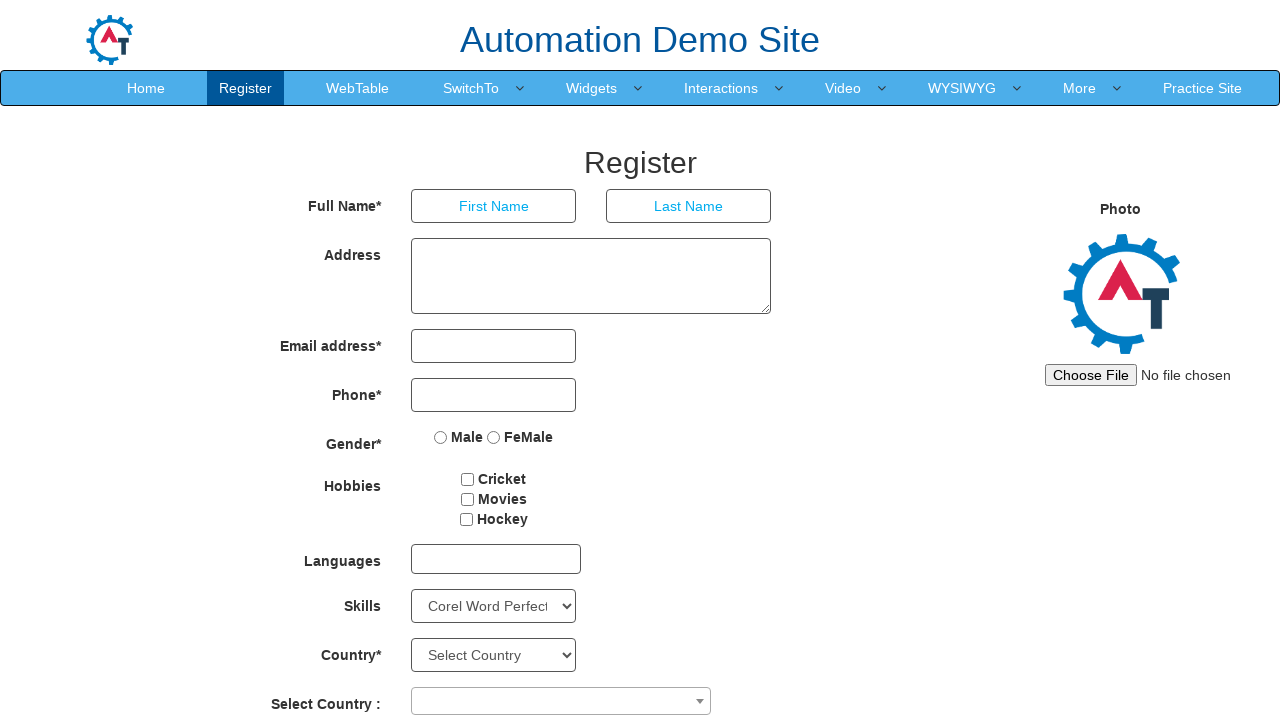

Waited 200ms after selecting alternate option at index 18
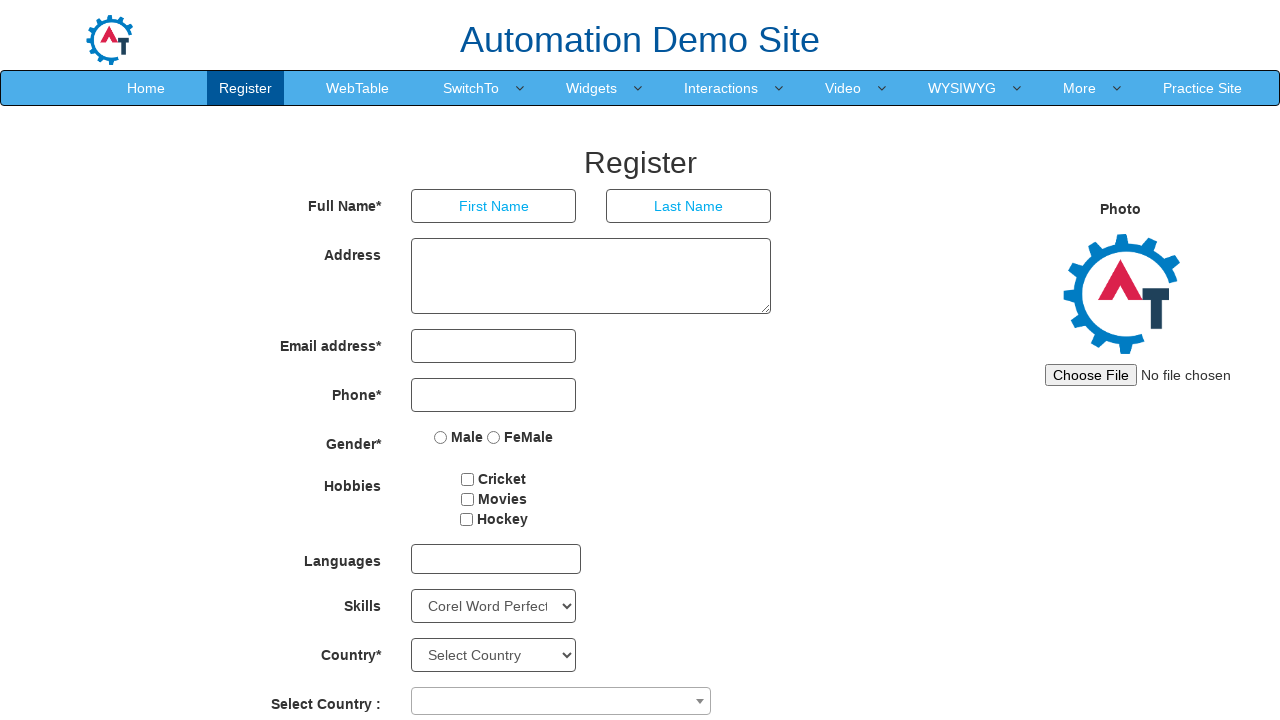

Selected alternate Skills dropdown option at index 20 on #Skills
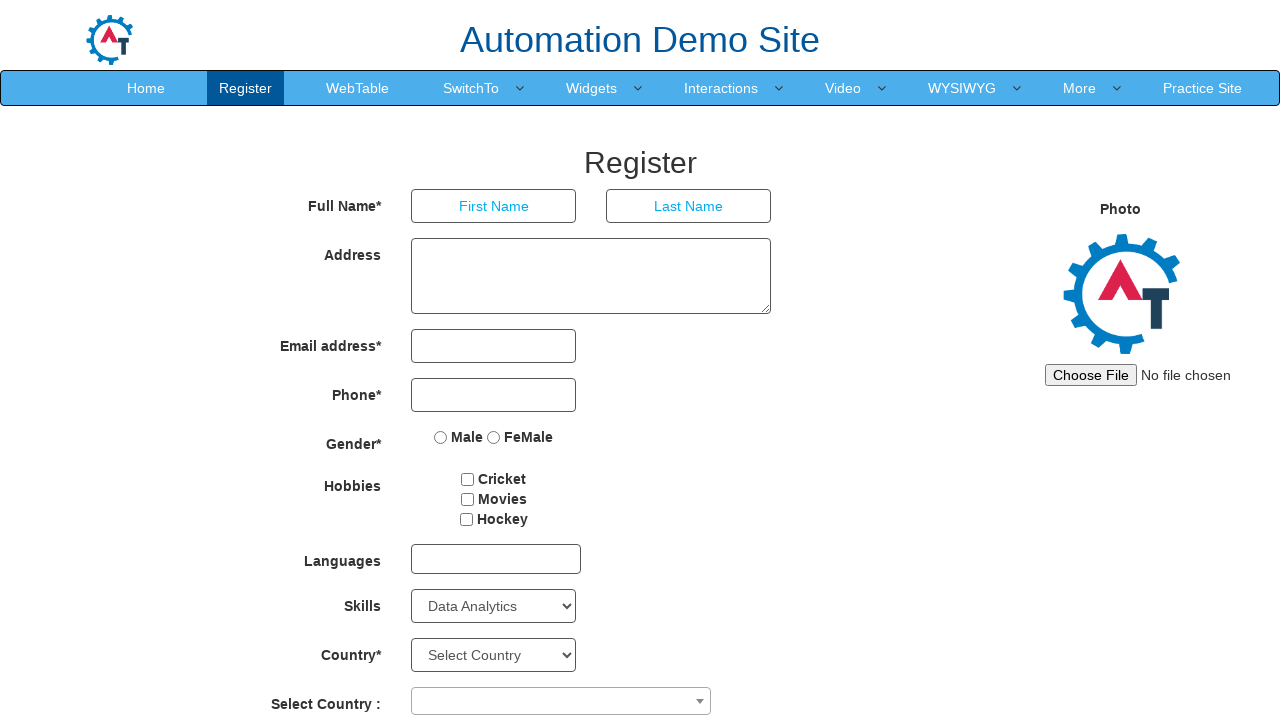

Waited 200ms after selecting alternate option at index 20
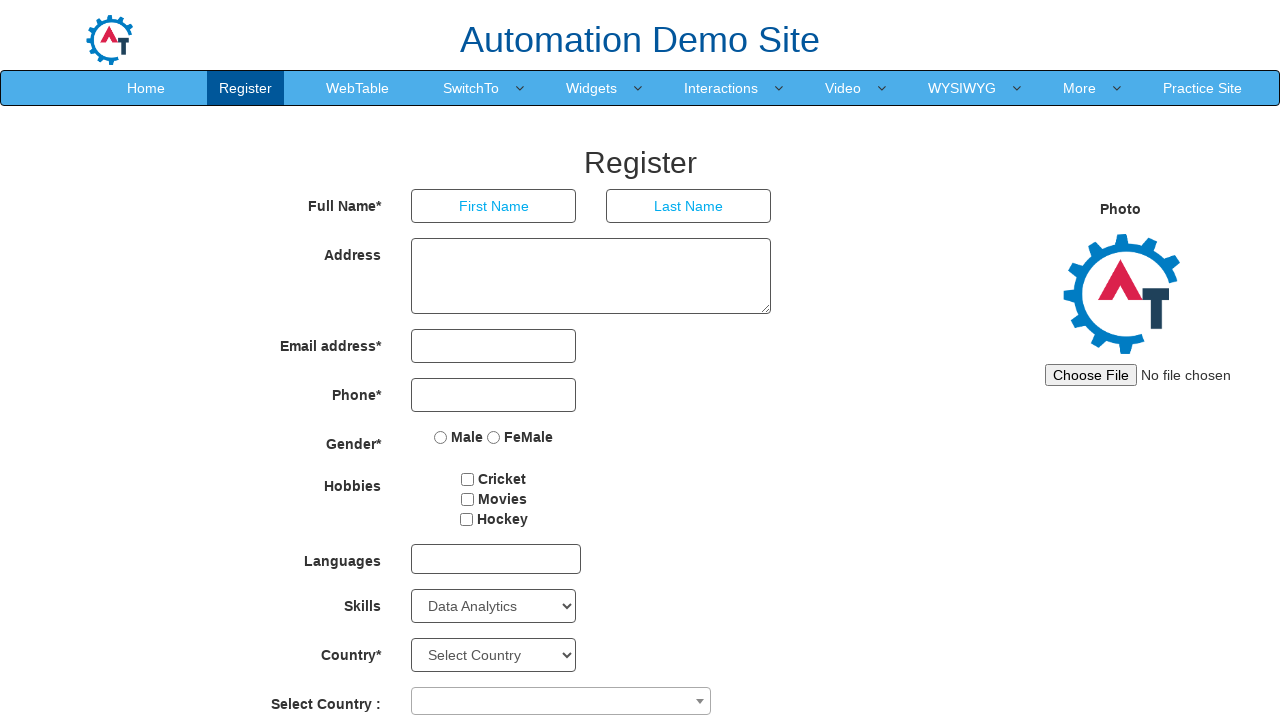

Selected alternate Skills dropdown option at index 22 on #Skills
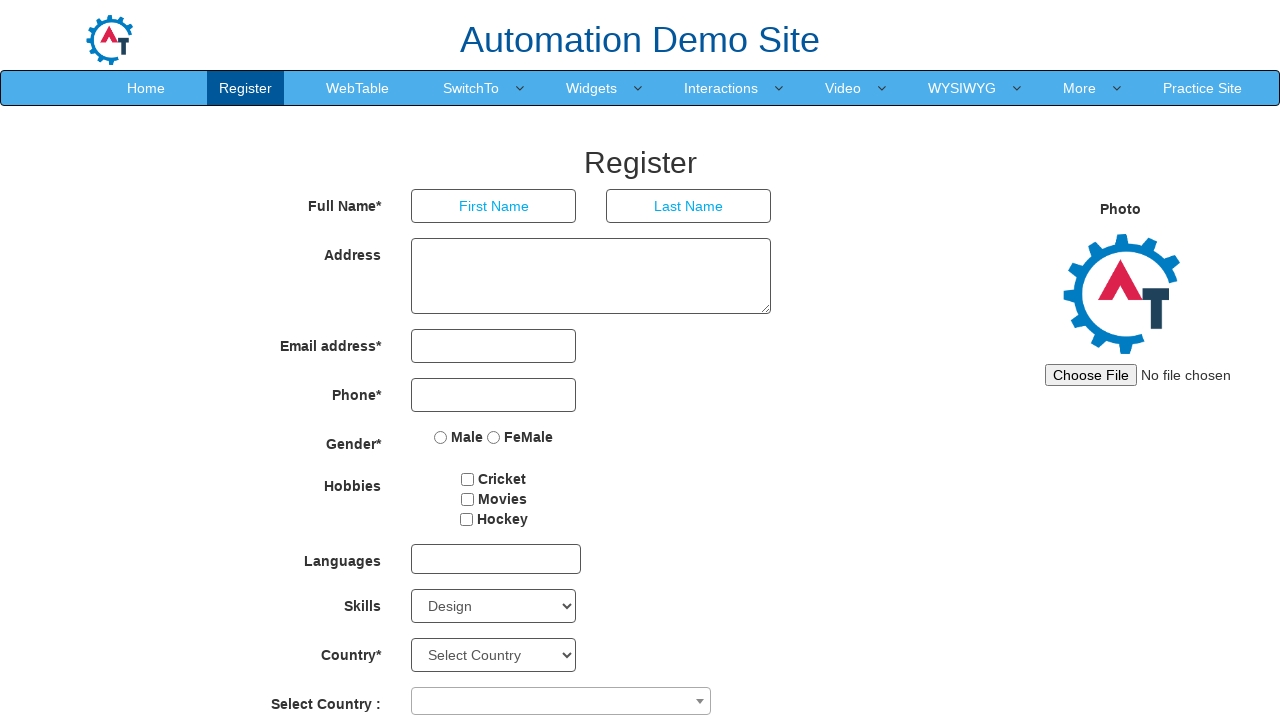

Waited 200ms after selecting alternate option at index 22
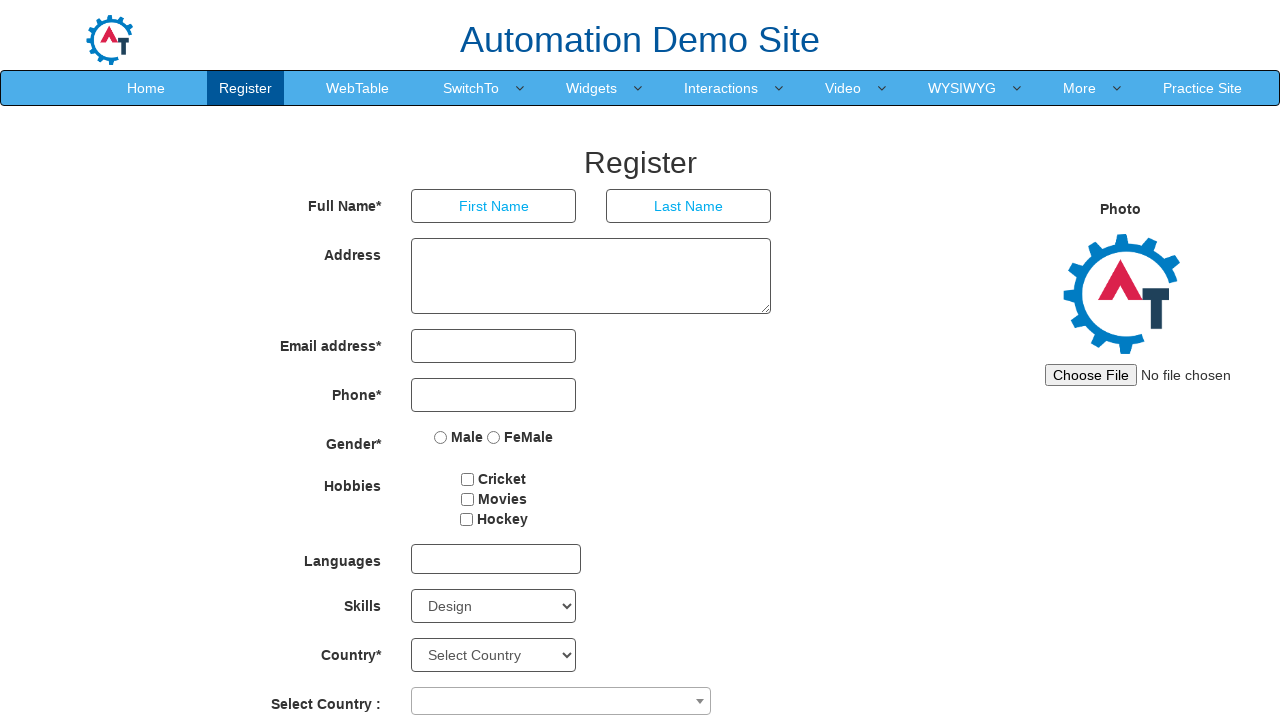

Selected alternate Skills dropdown option at index 24 on #Skills
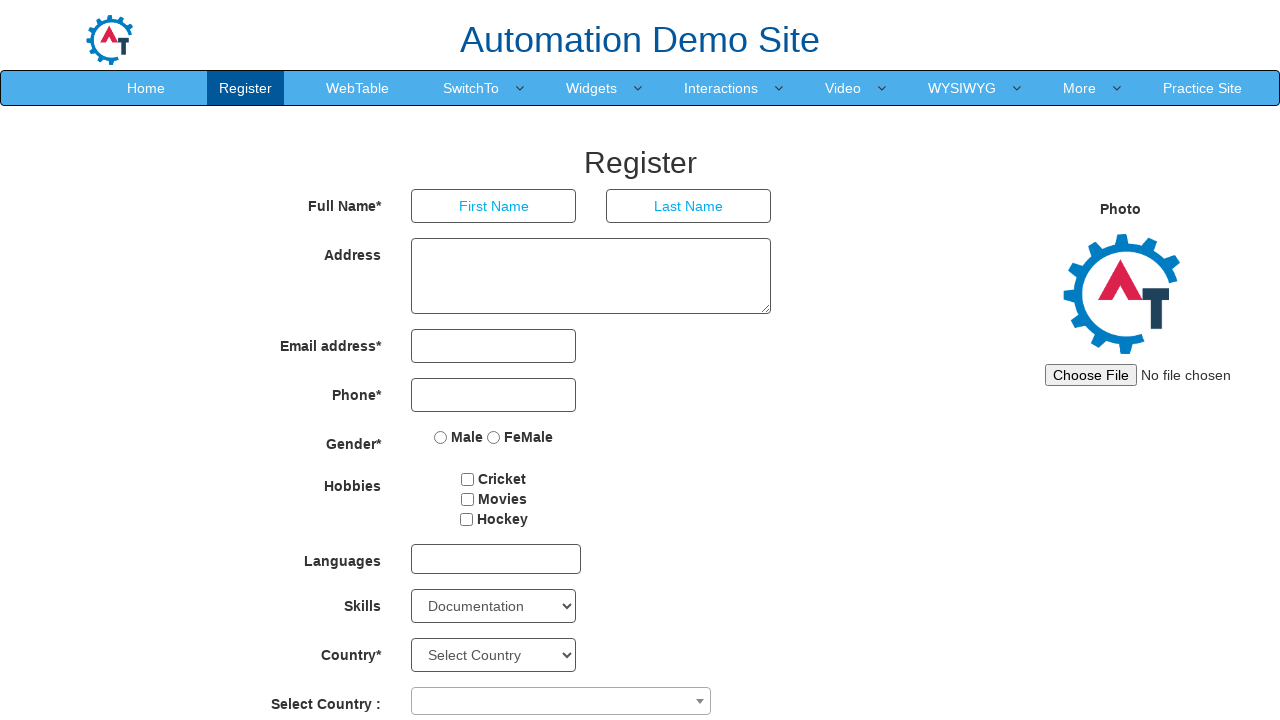

Waited 200ms after selecting alternate option at index 24
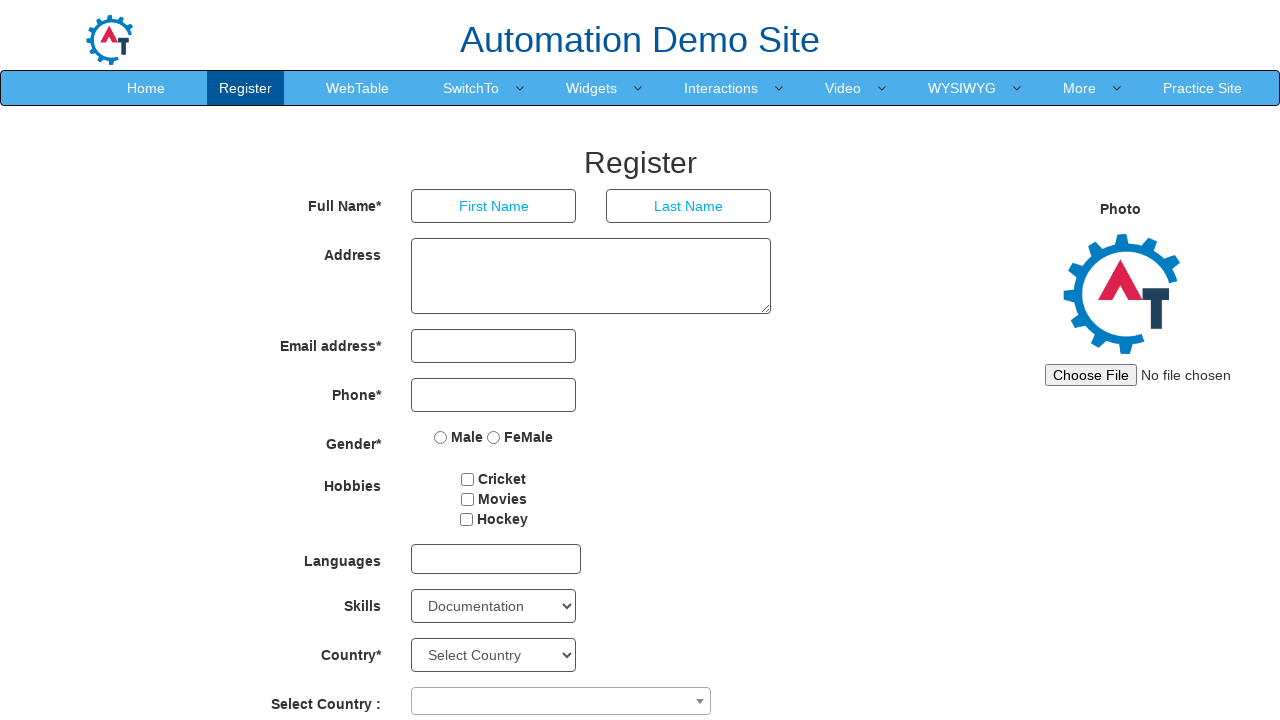

Selected alternate Skills dropdown option at index 26 on #Skills
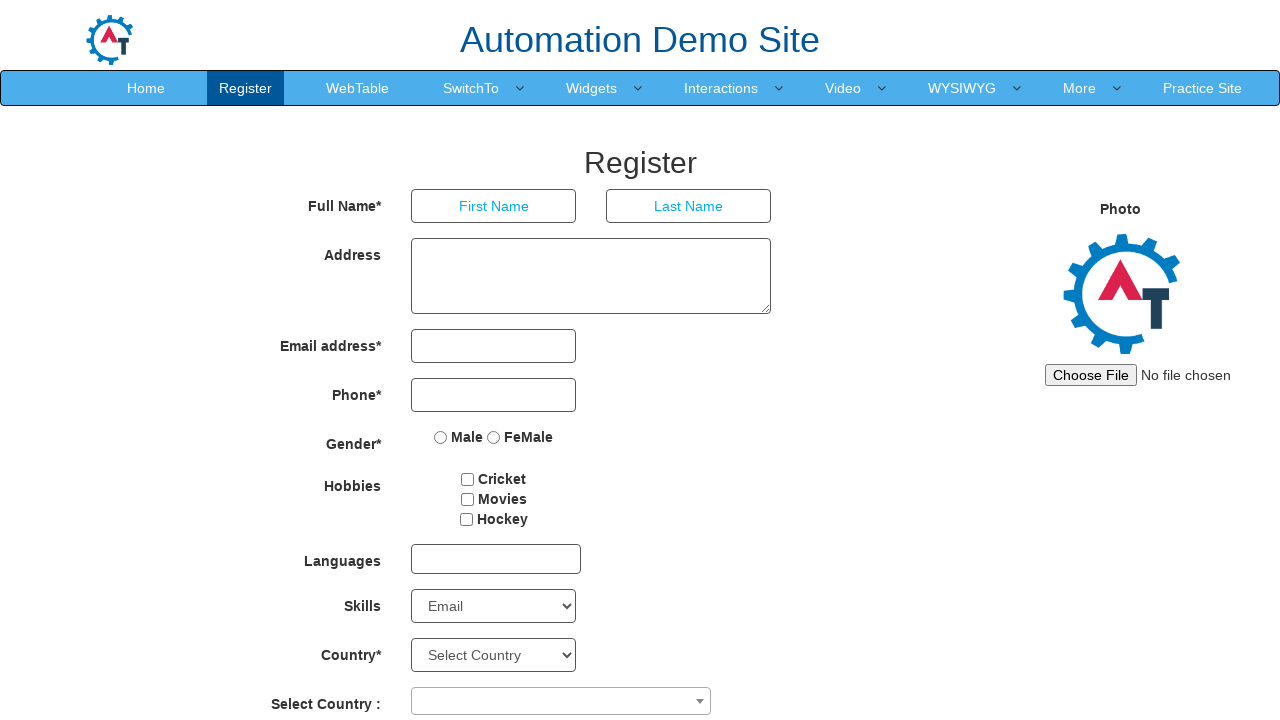

Waited 200ms after selecting alternate option at index 26
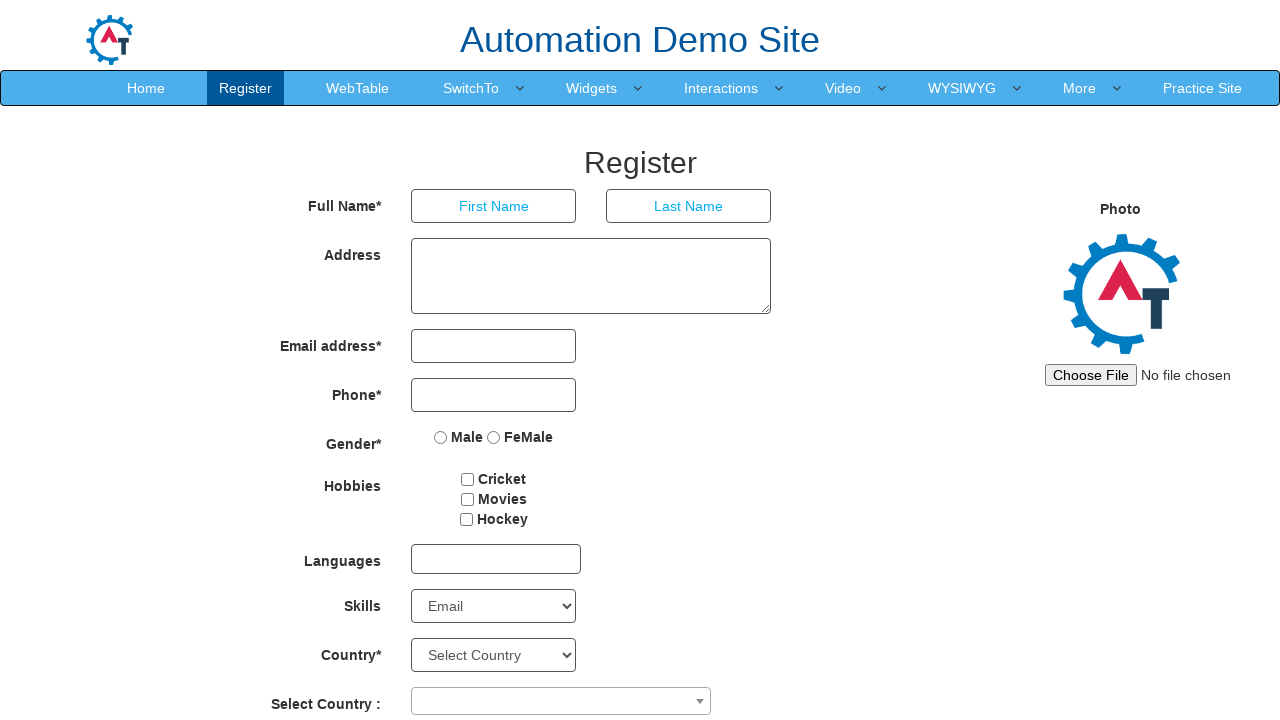

Selected alternate Skills dropdown option at index 28 on #Skills
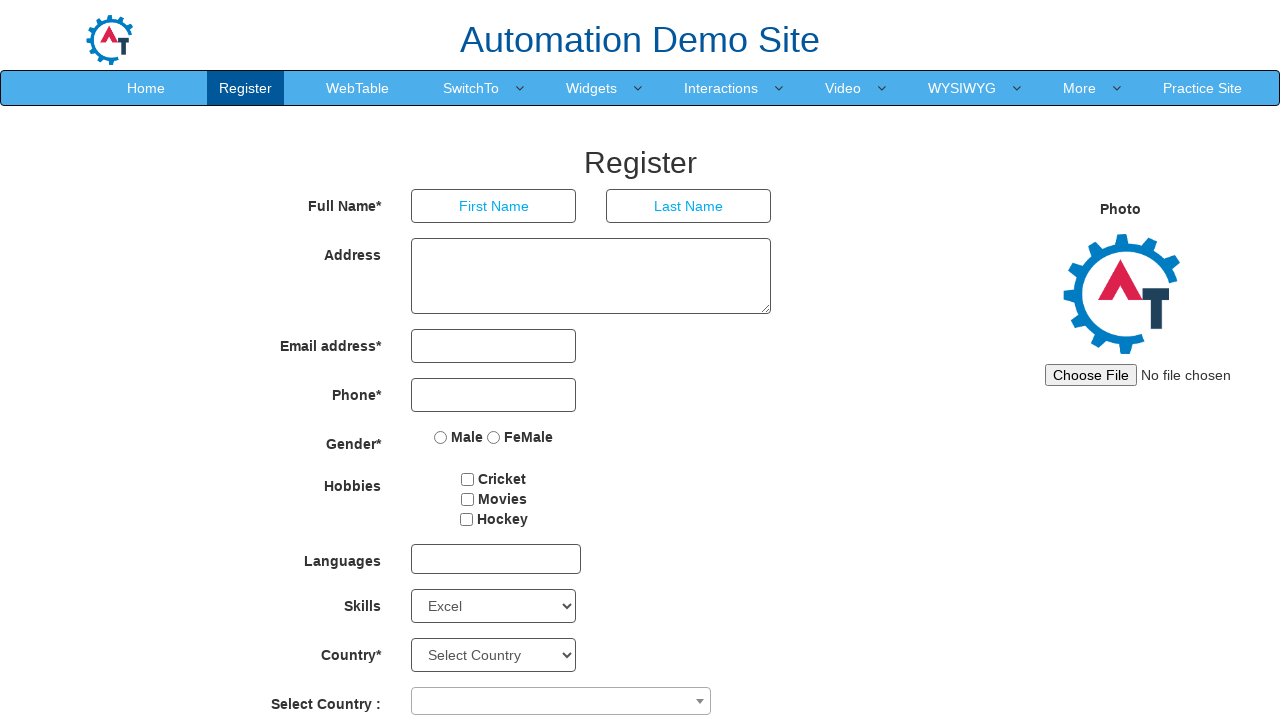

Waited 200ms after selecting alternate option at index 28
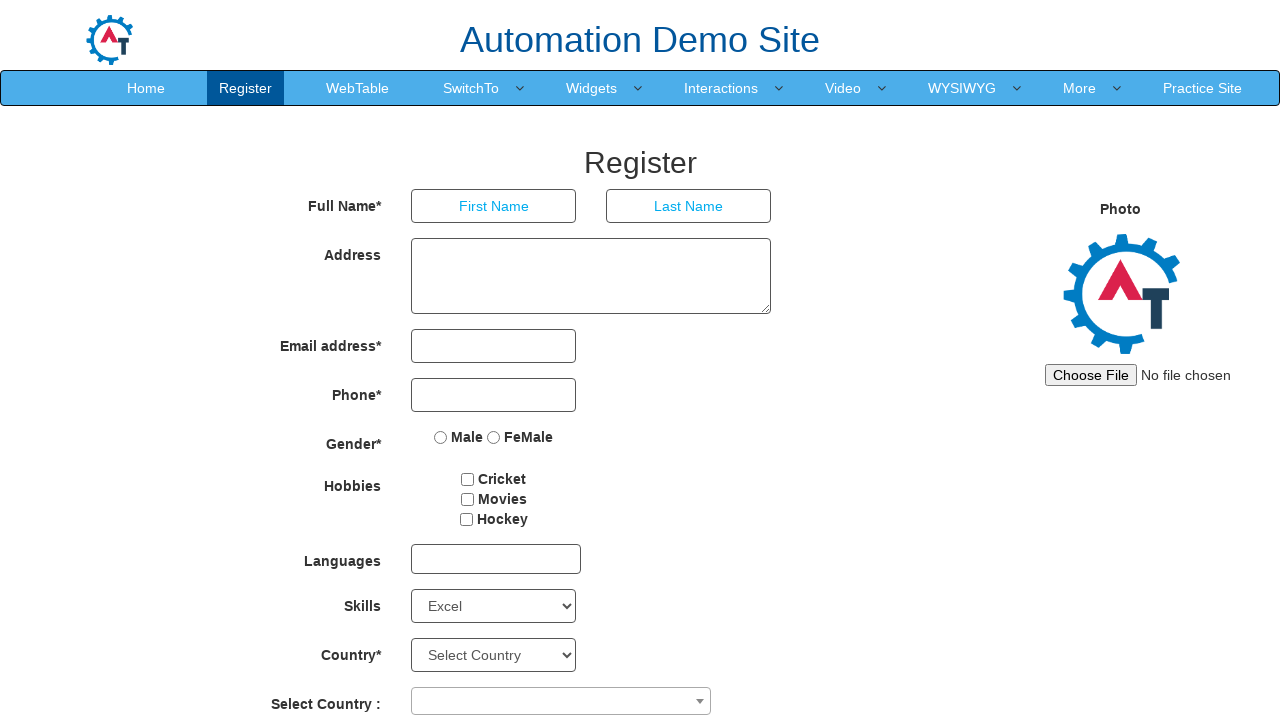

Selected alternate Skills dropdown option at index 30 on #Skills
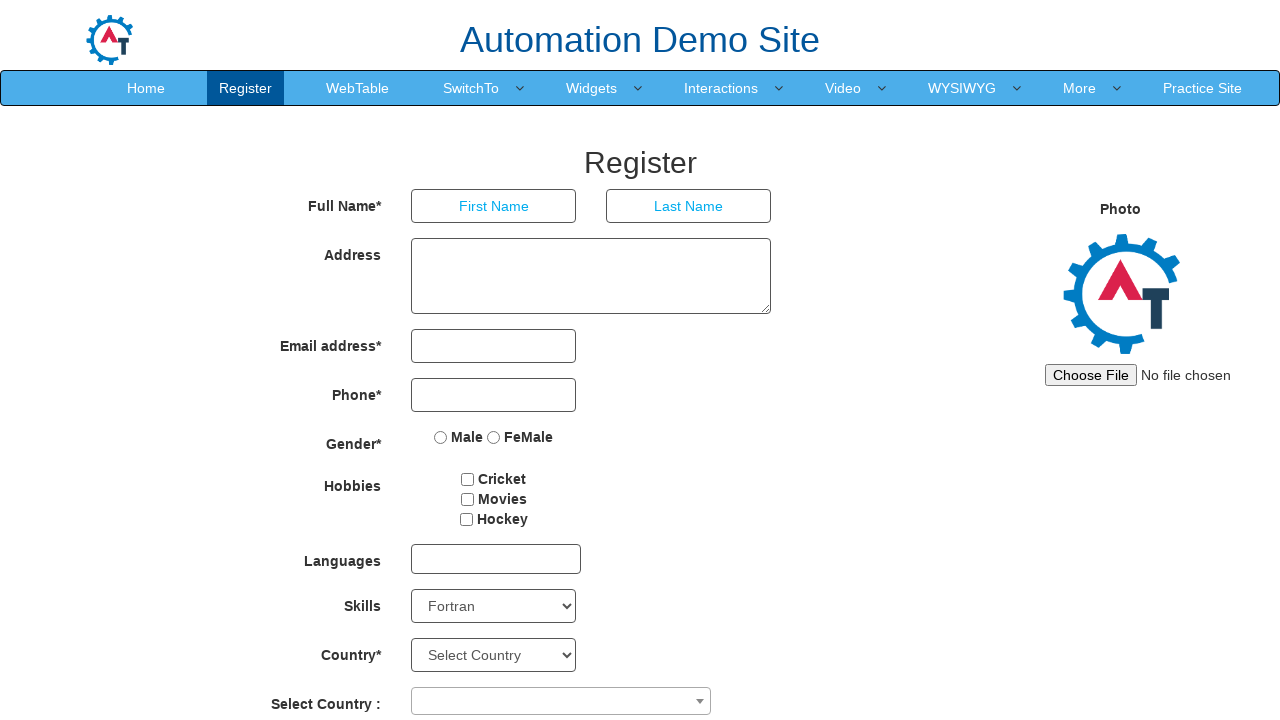

Waited 200ms after selecting alternate option at index 30
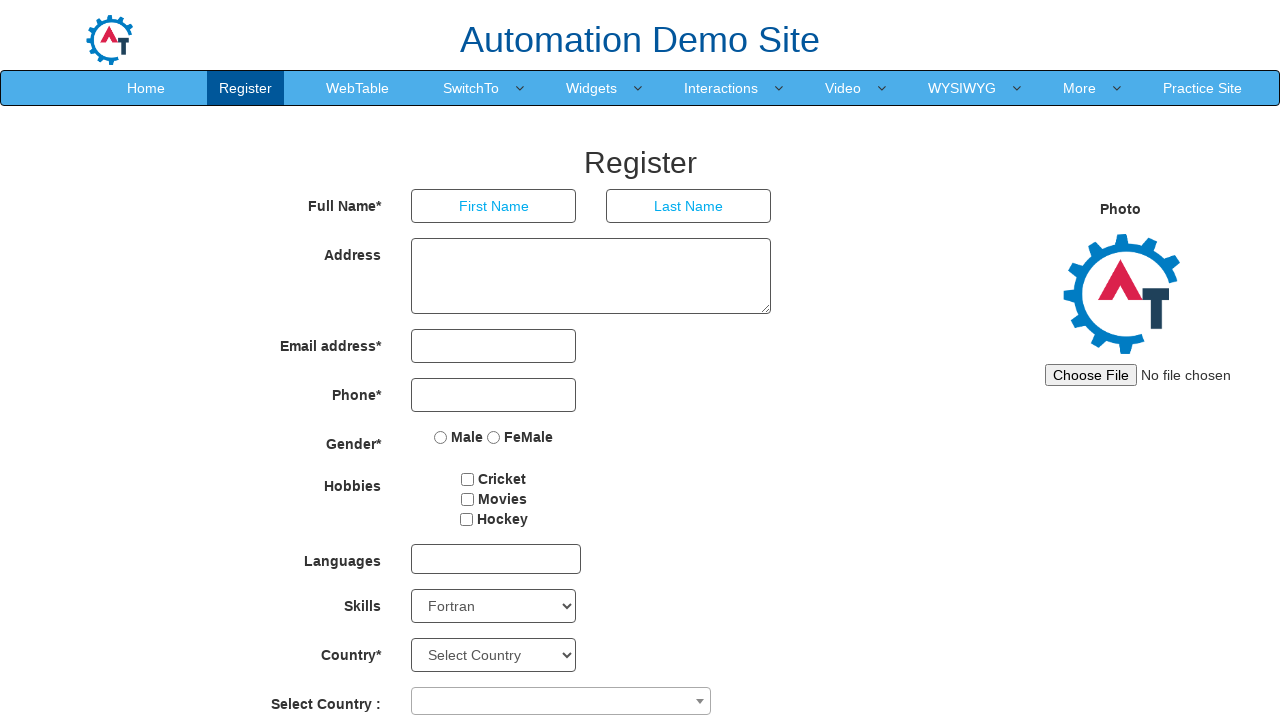

Selected alternate Skills dropdown option at index 32 on #Skills
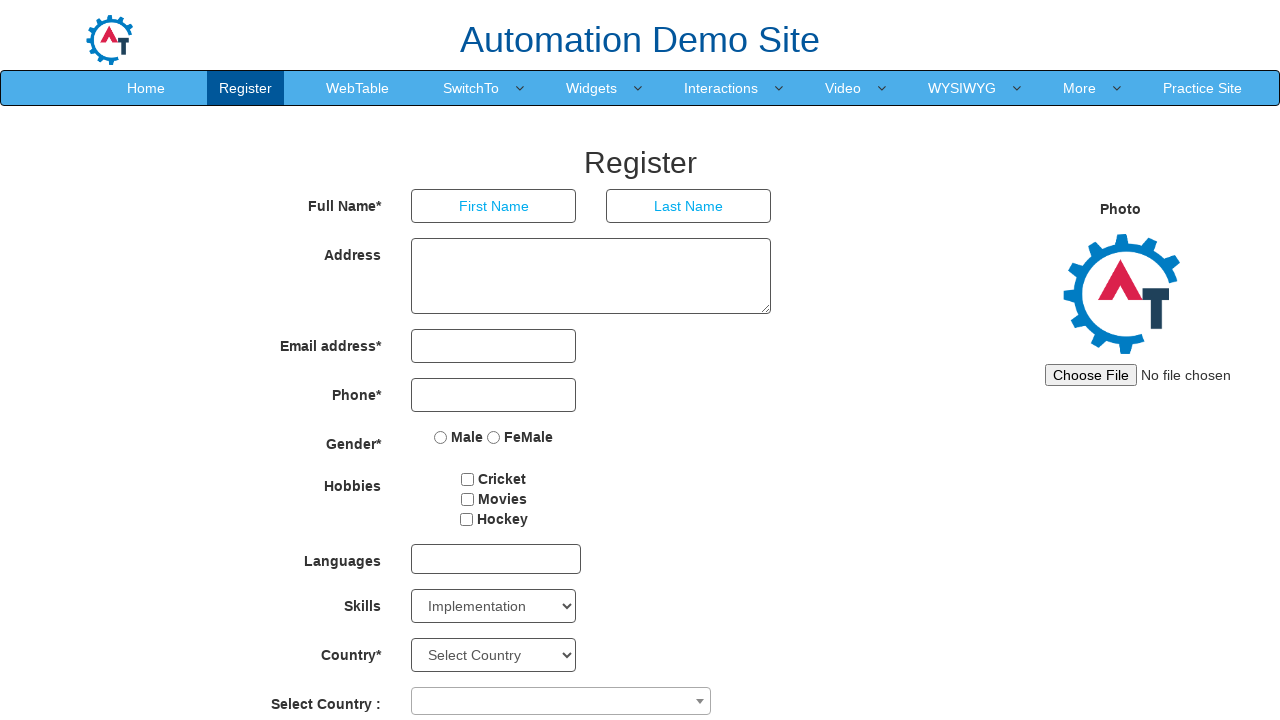

Waited 200ms after selecting alternate option at index 32
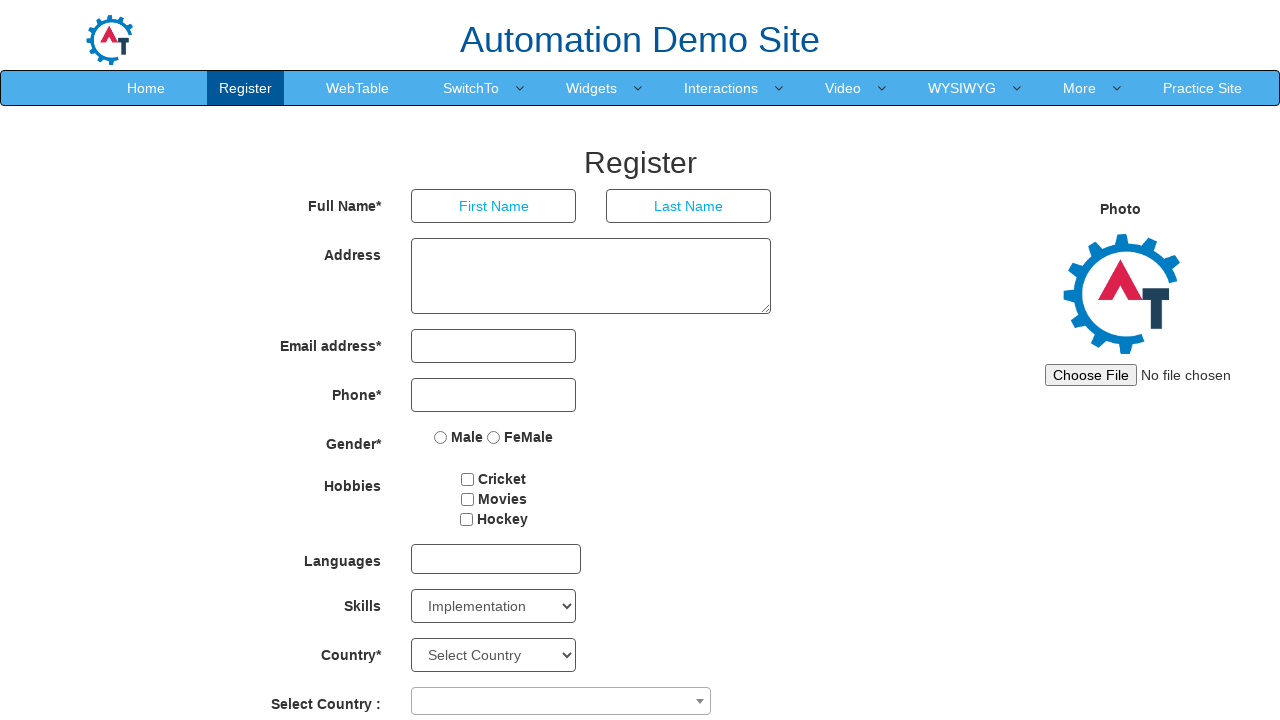

Selected alternate Skills dropdown option at index 34 on #Skills
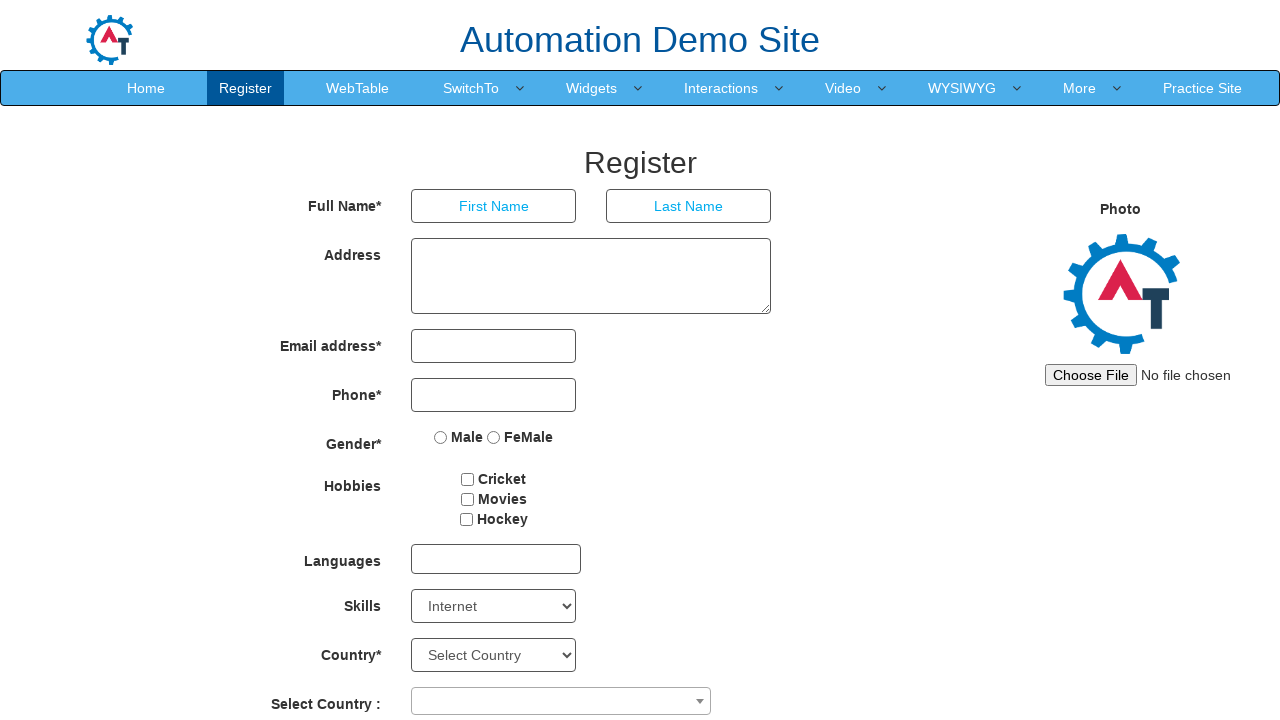

Waited 200ms after selecting alternate option at index 34
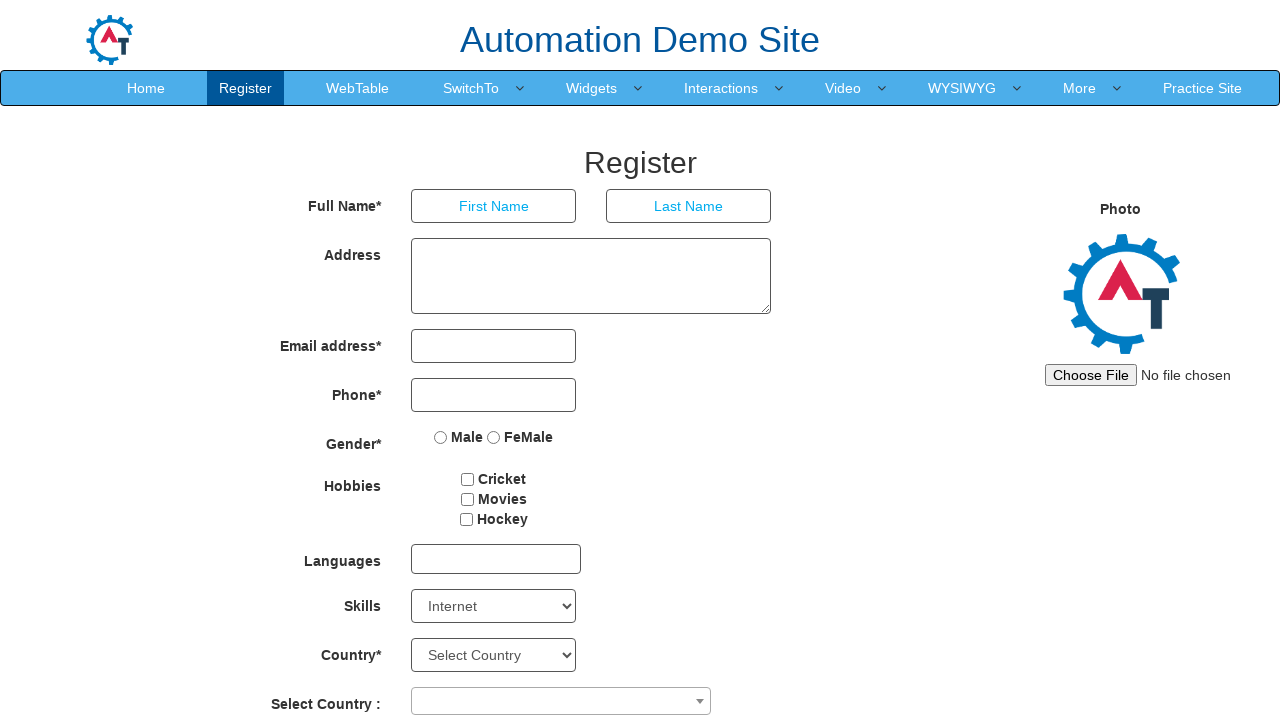

Selected alternate Skills dropdown option at index 36 on #Skills
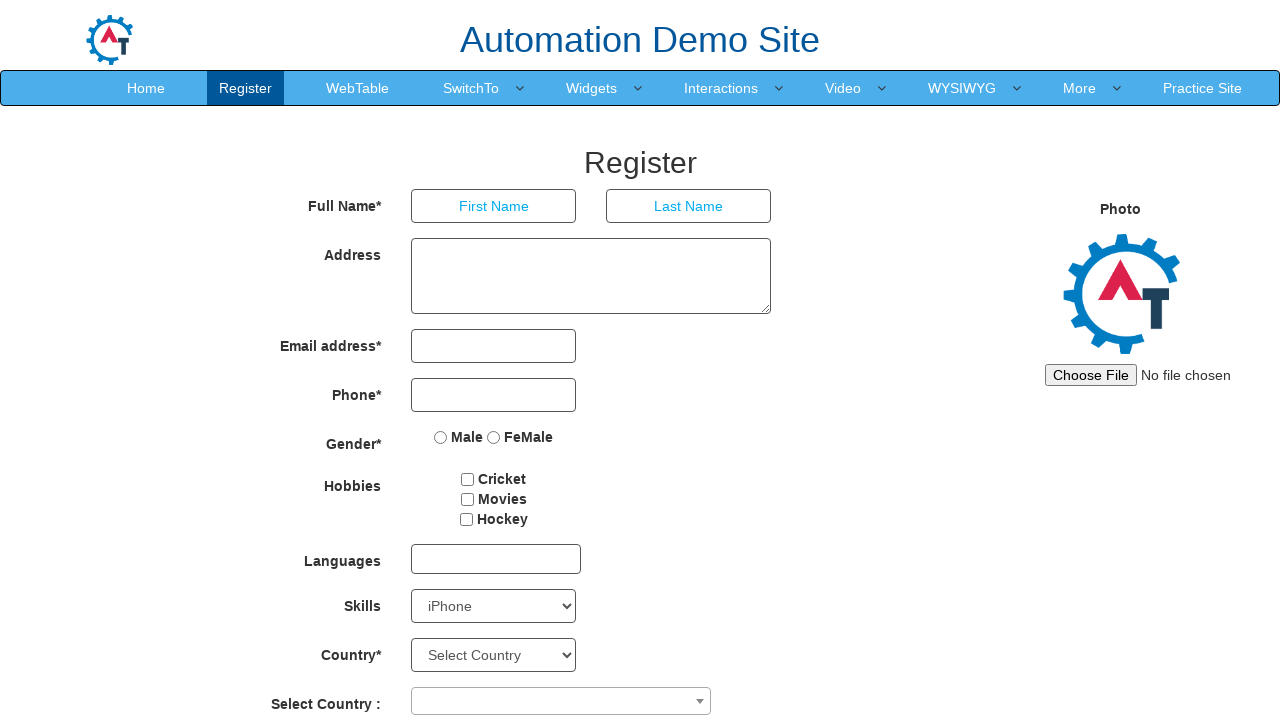

Waited 200ms after selecting alternate option at index 36
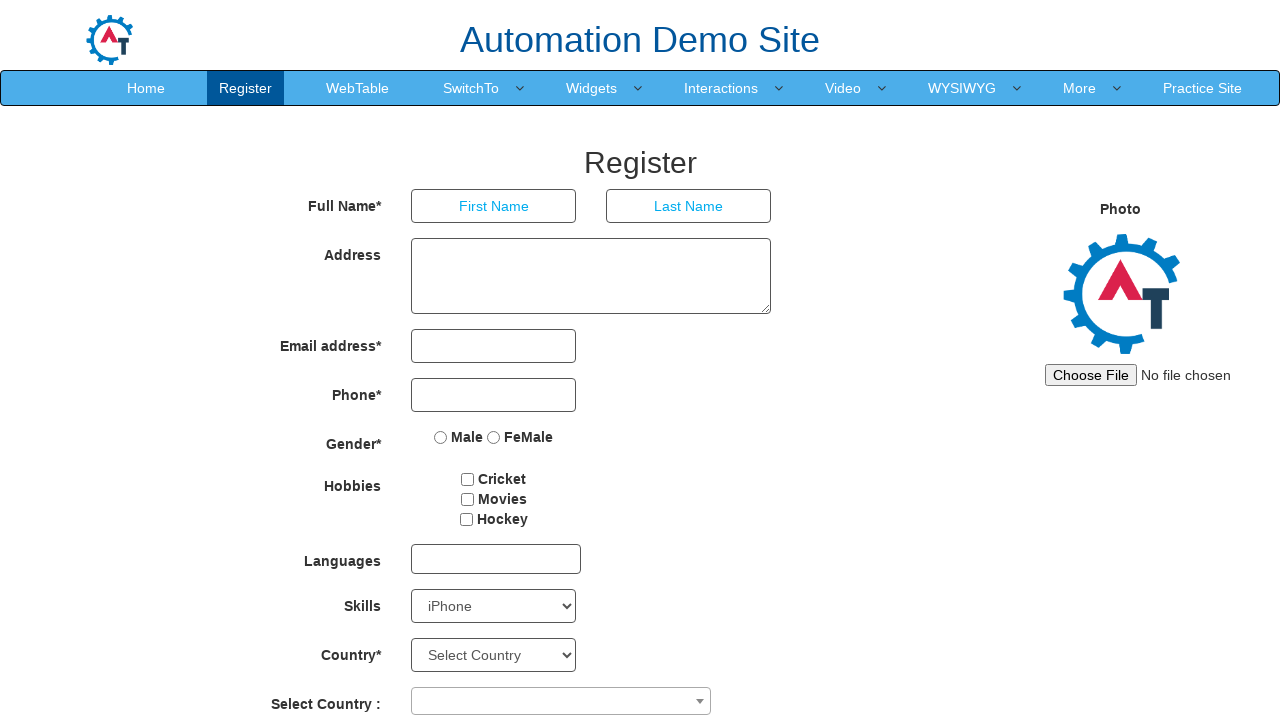

Selected alternate Skills dropdown option at index 38 on #Skills
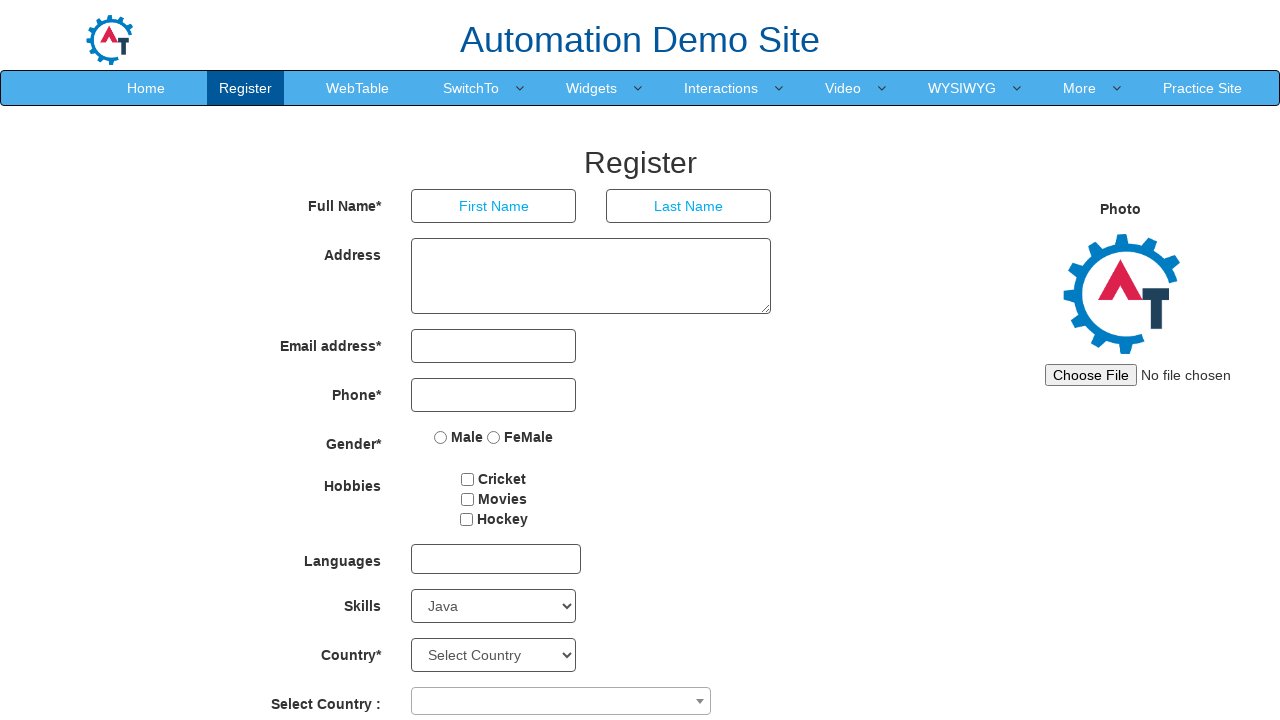

Waited 200ms after selecting alternate option at index 38
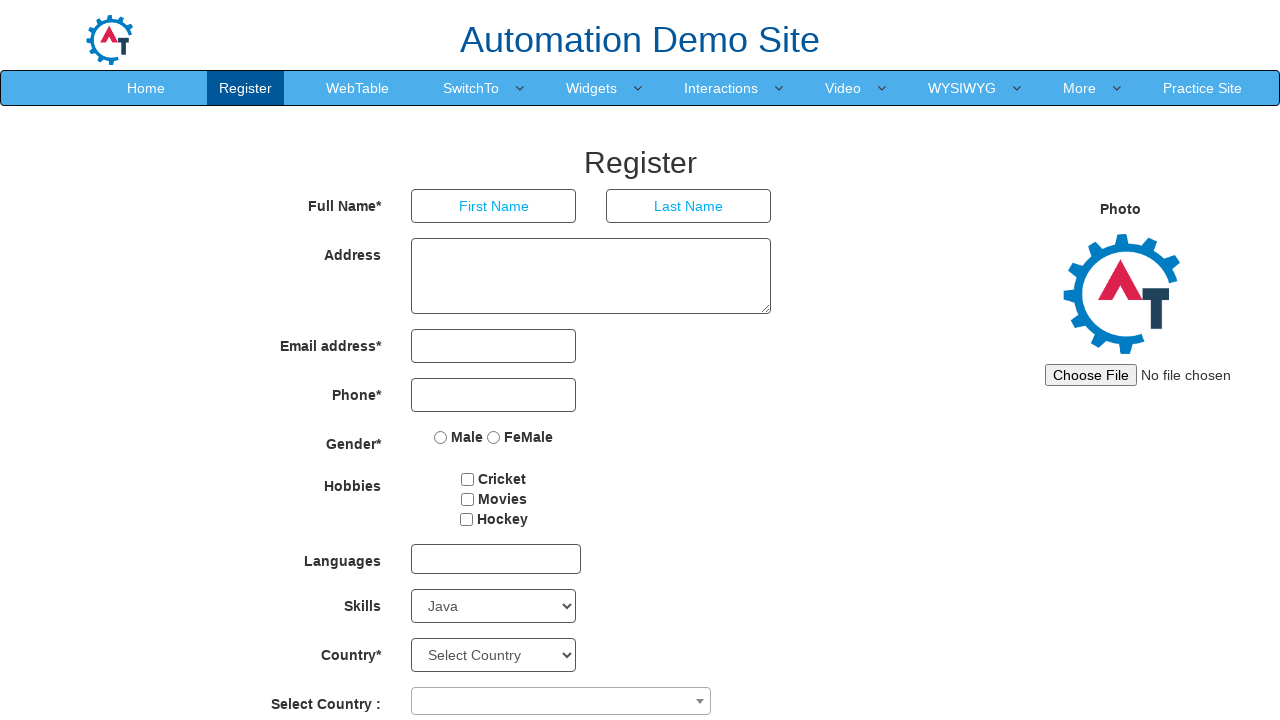

Selected alternate Skills dropdown option at index 40 on #Skills
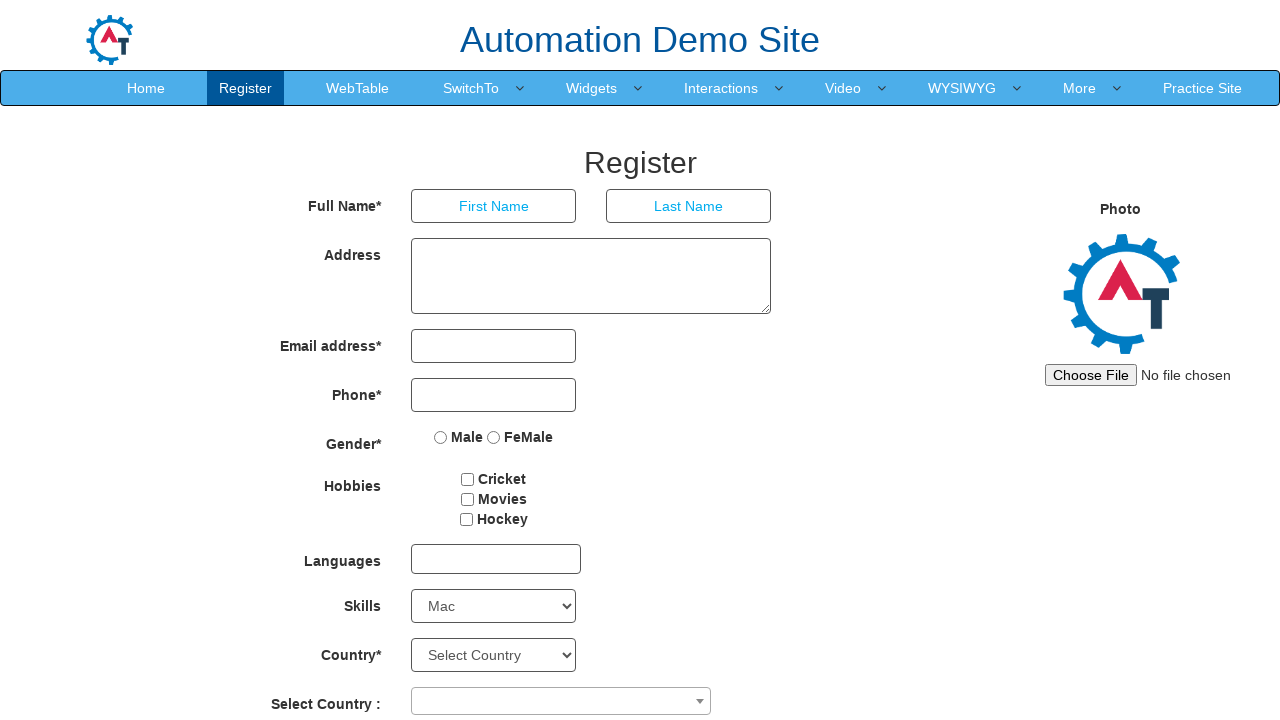

Waited 200ms after selecting alternate option at index 40
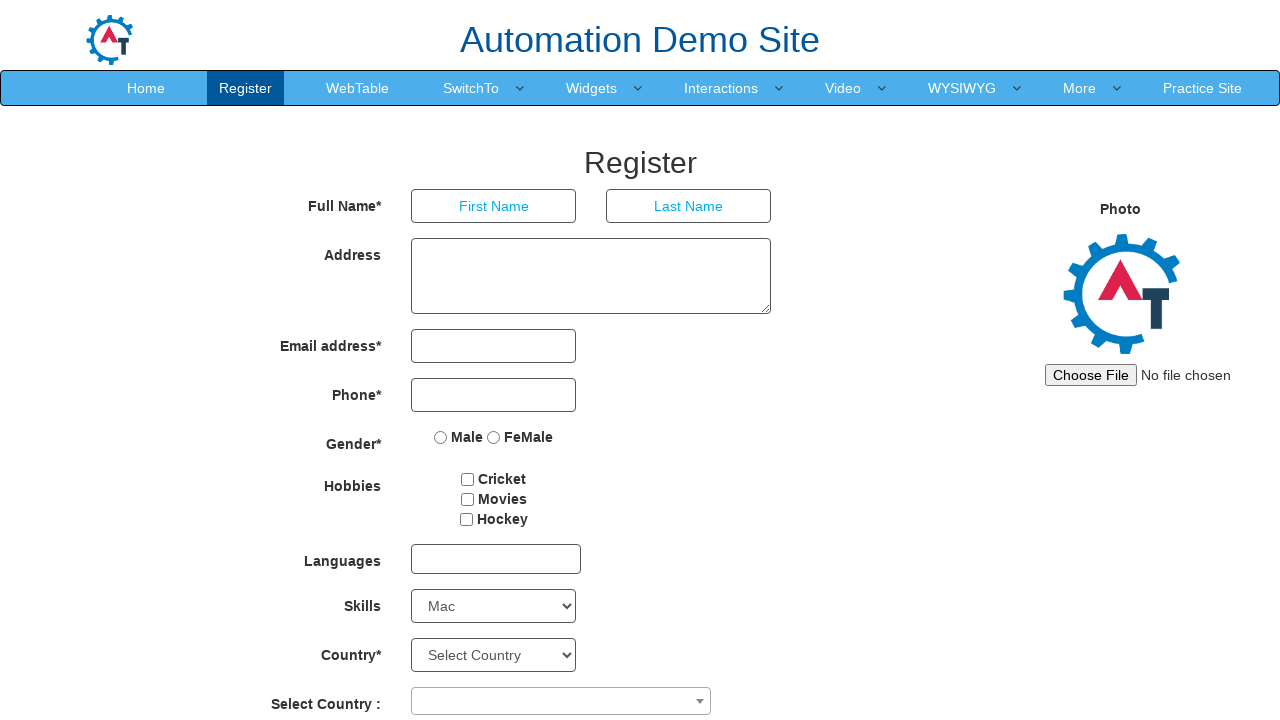

Selected alternate Skills dropdown option at index 42 on #Skills
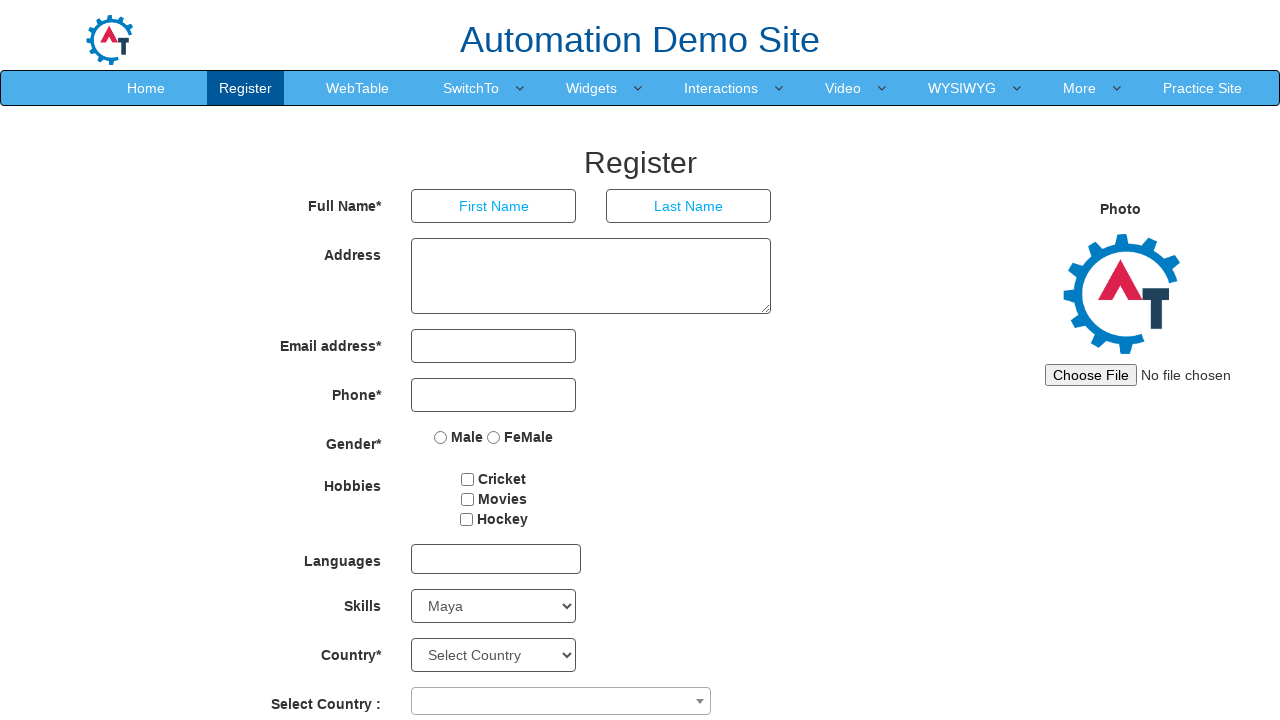

Waited 200ms after selecting alternate option at index 42
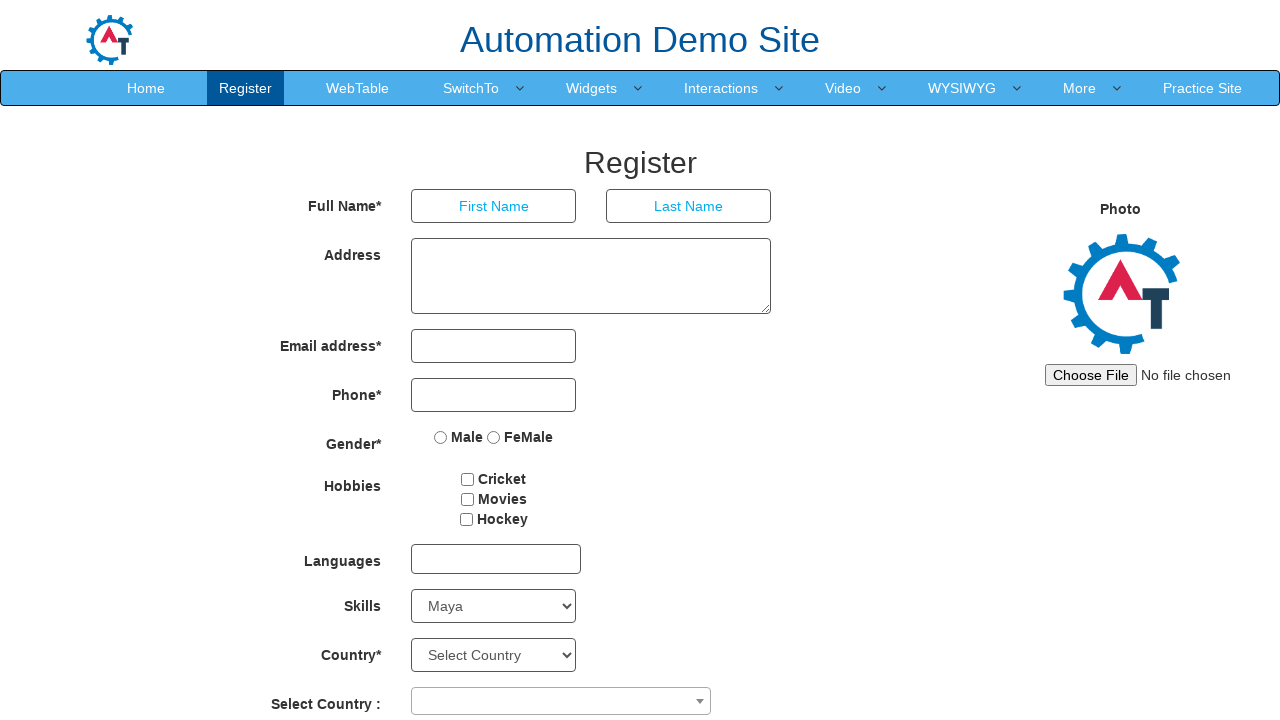

Selected alternate Skills dropdown option at index 44 on #Skills
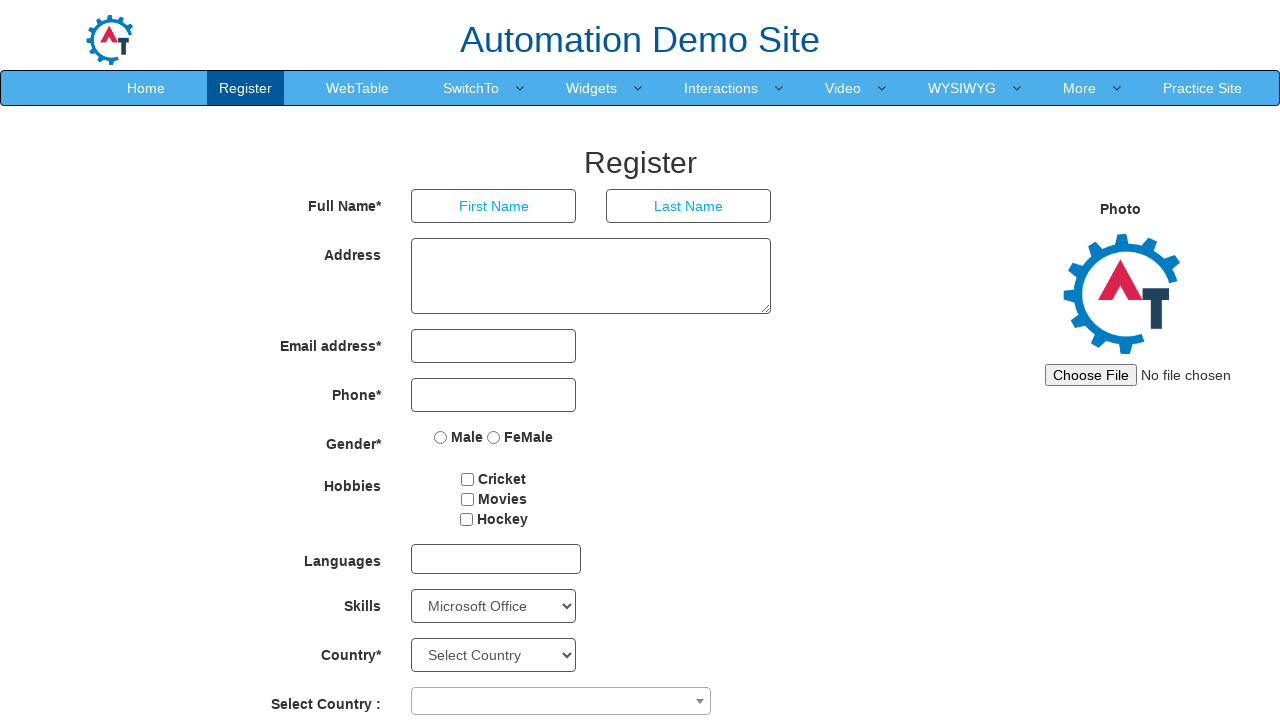

Waited 200ms after selecting alternate option at index 44
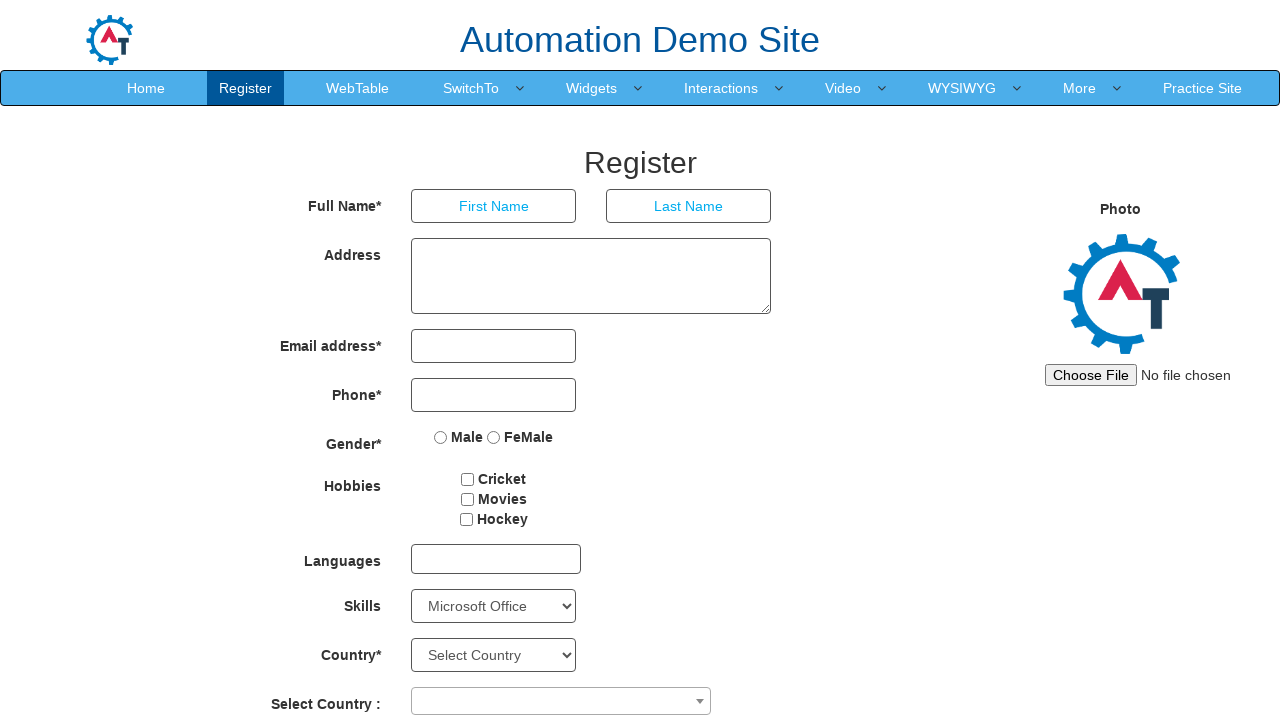

Selected alternate Skills dropdown option at index 46 on #Skills
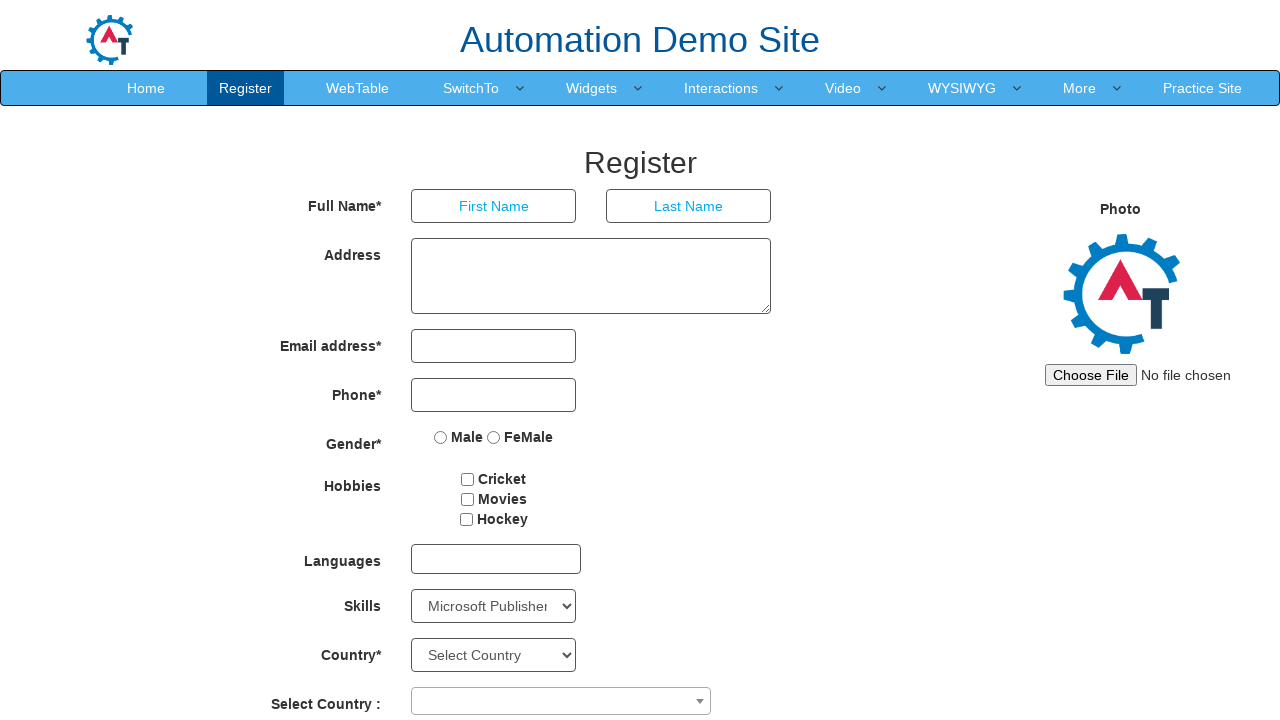

Waited 200ms after selecting alternate option at index 46
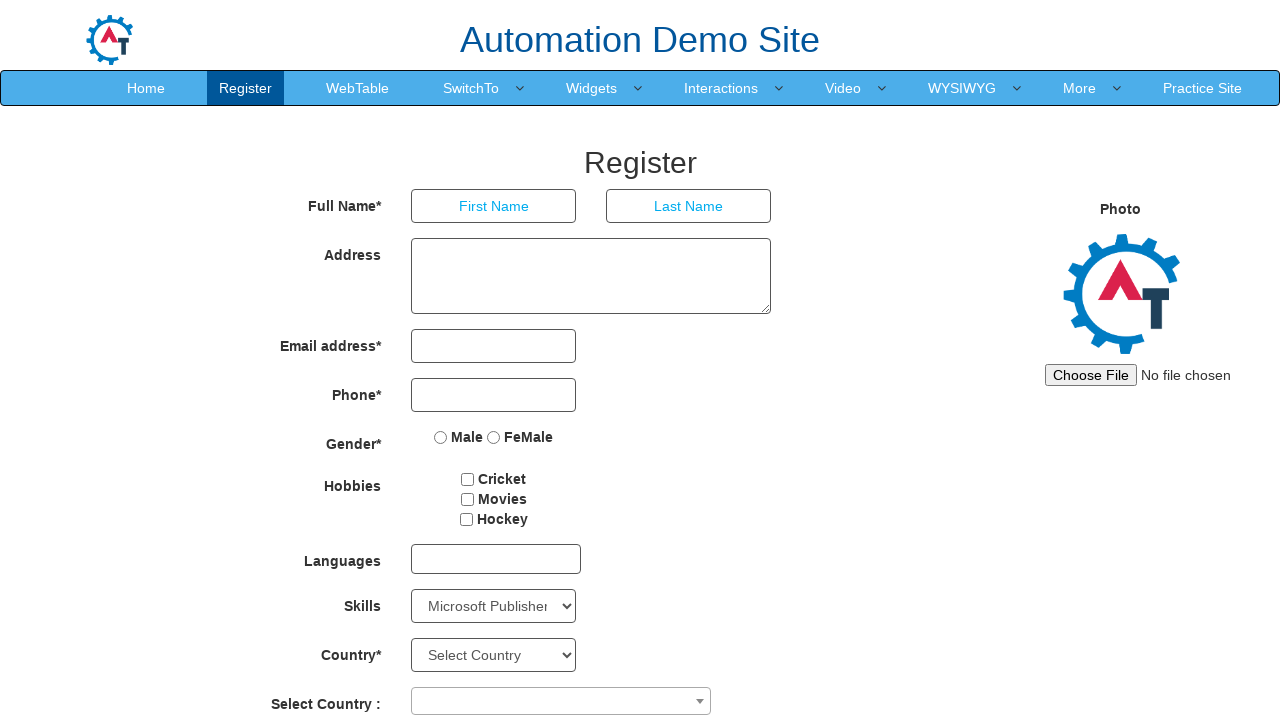

Selected alternate Skills dropdown option at index 48 on #Skills
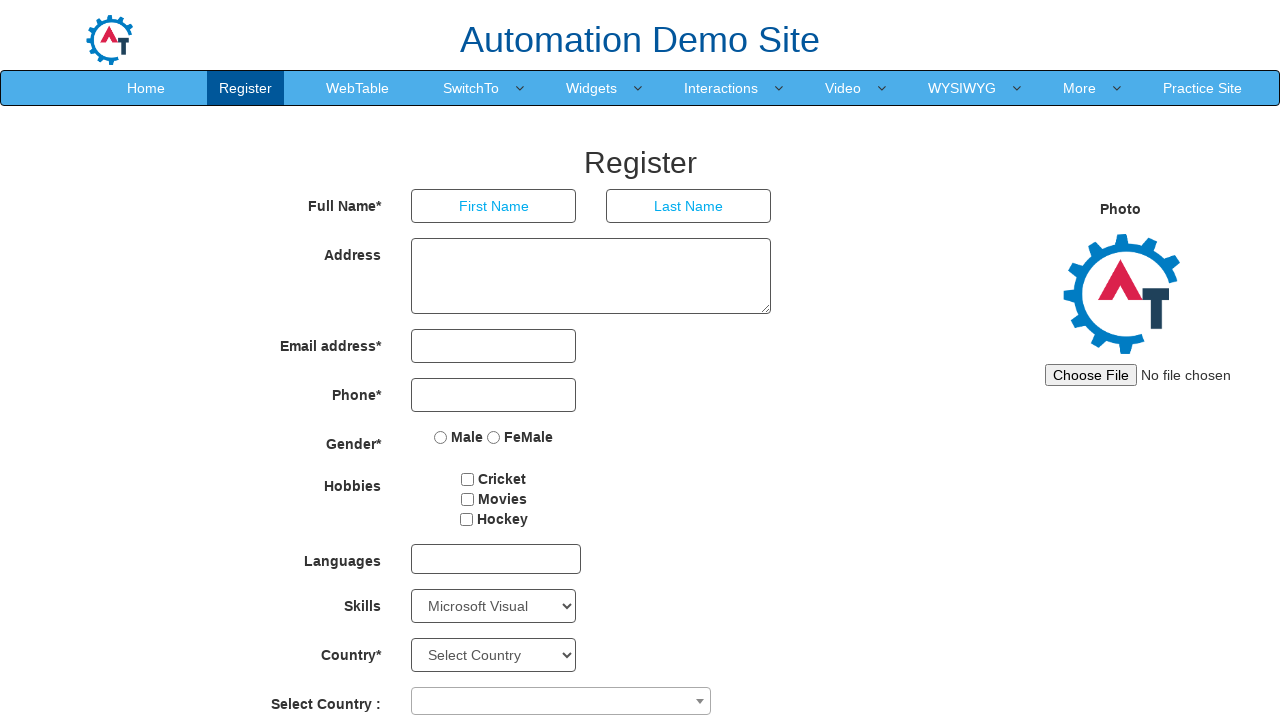

Waited 200ms after selecting alternate option at index 48
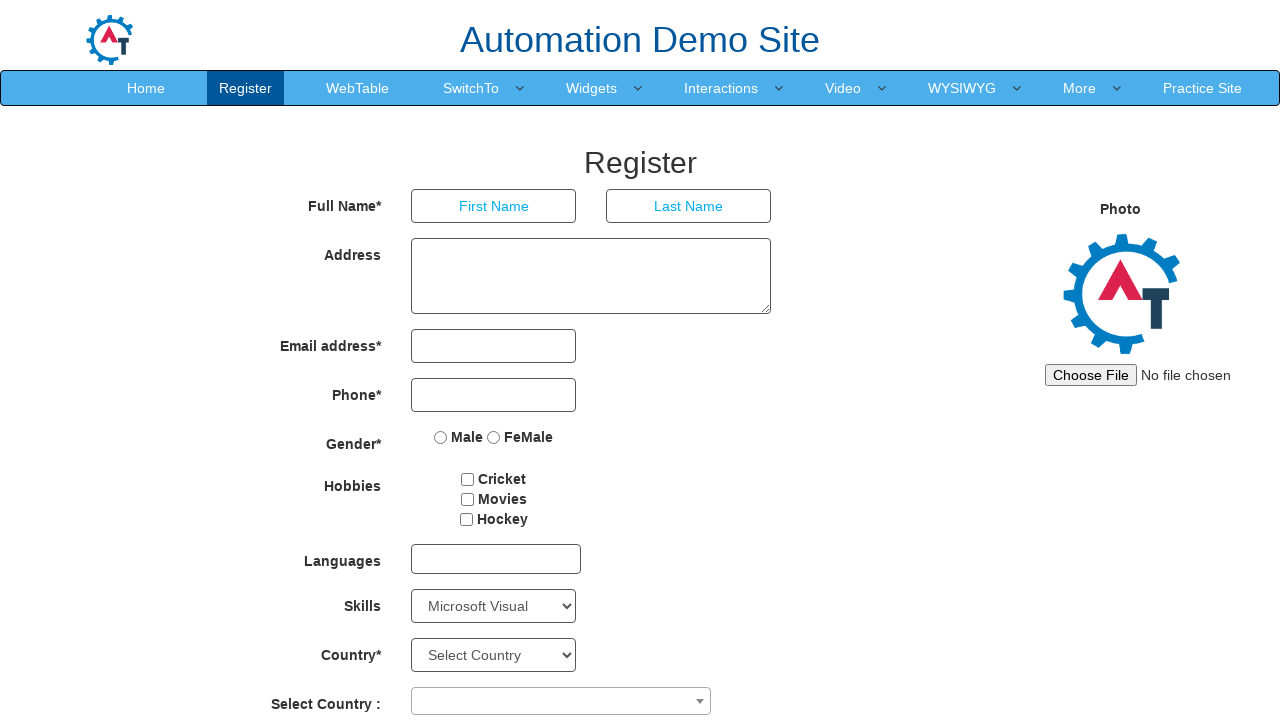

Selected alternate Skills dropdown option at index 50 on #Skills
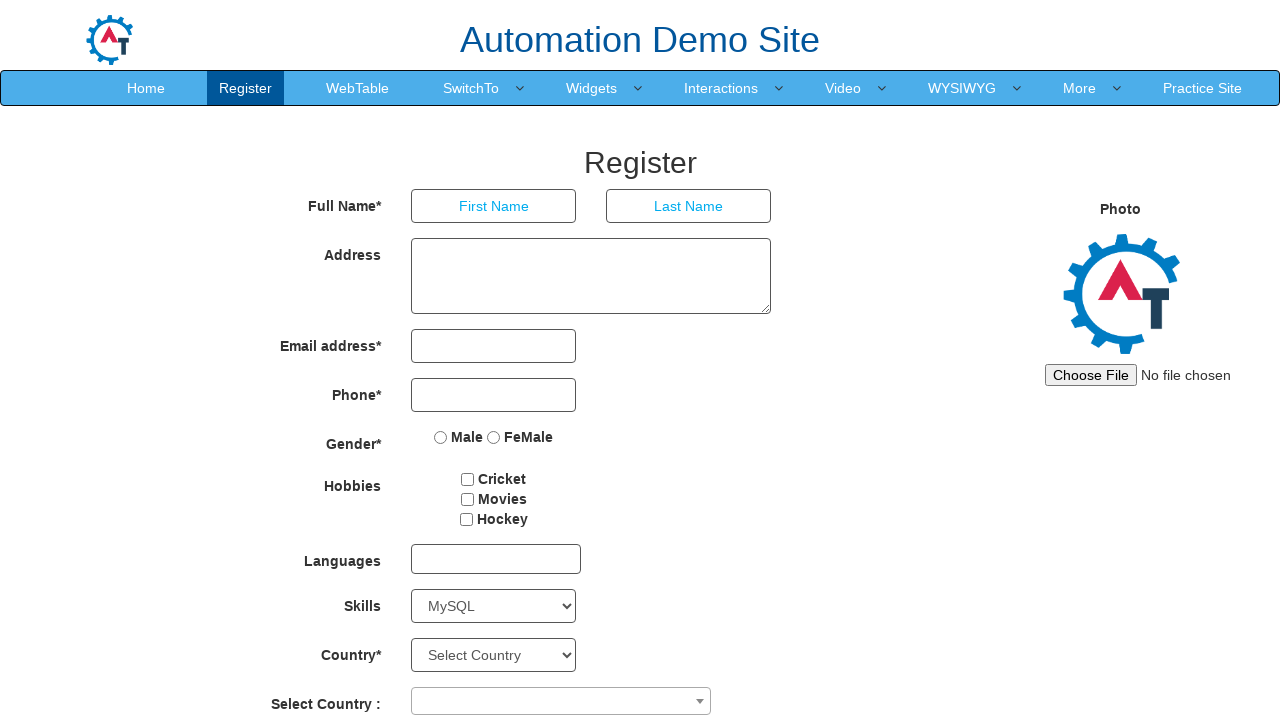

Waited 200ms after selecting alternate option at index 50
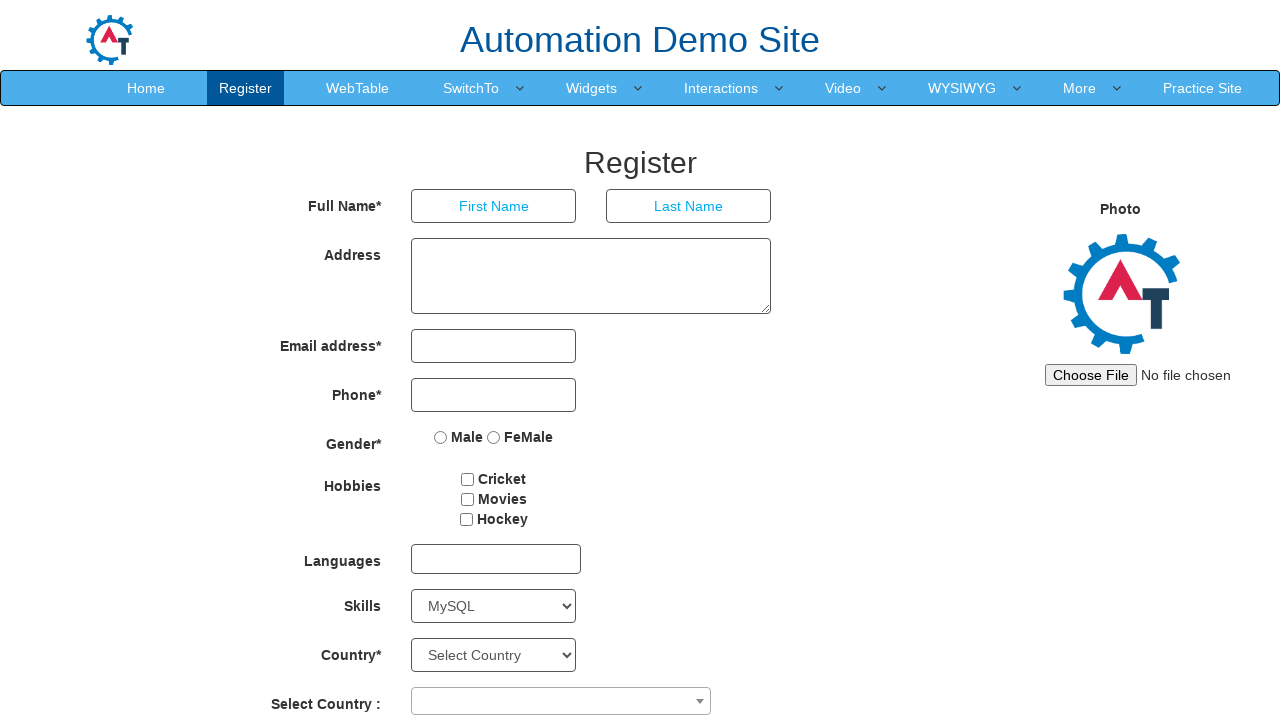

Selected alternate Skills dropdown option at index 52 on #Skills
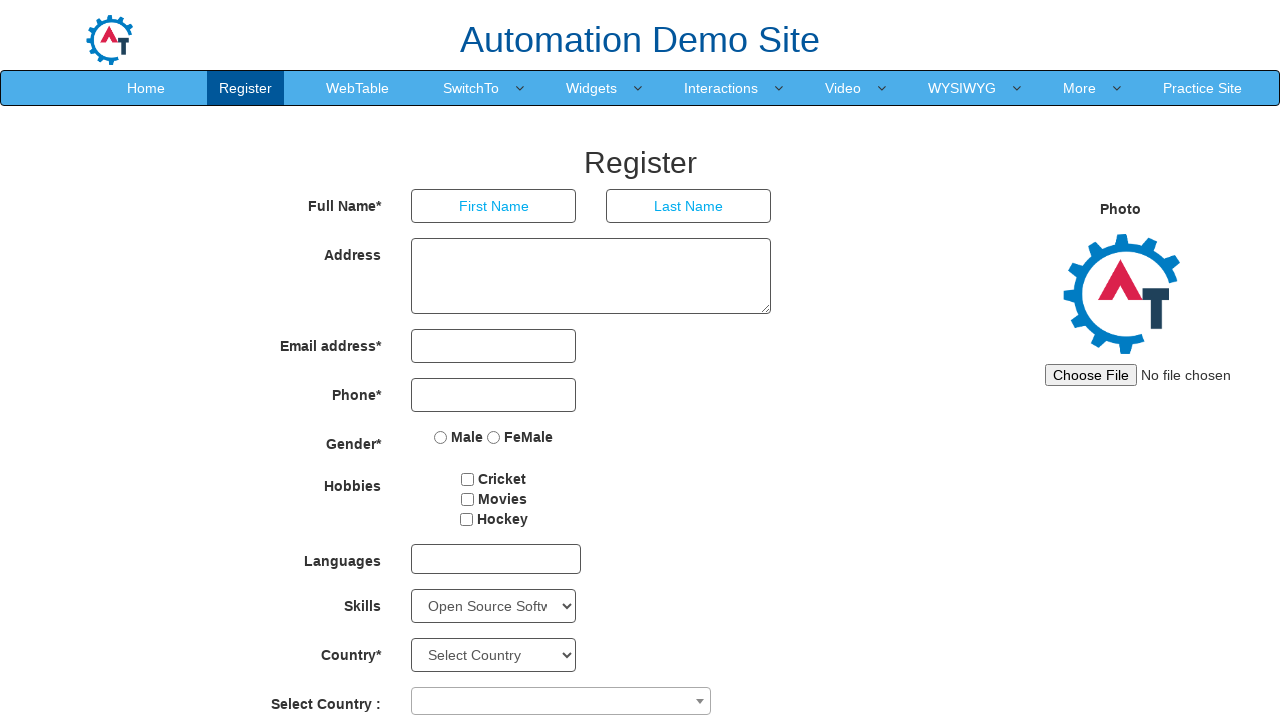

Waited 200ms after selecting alternate option at index 52
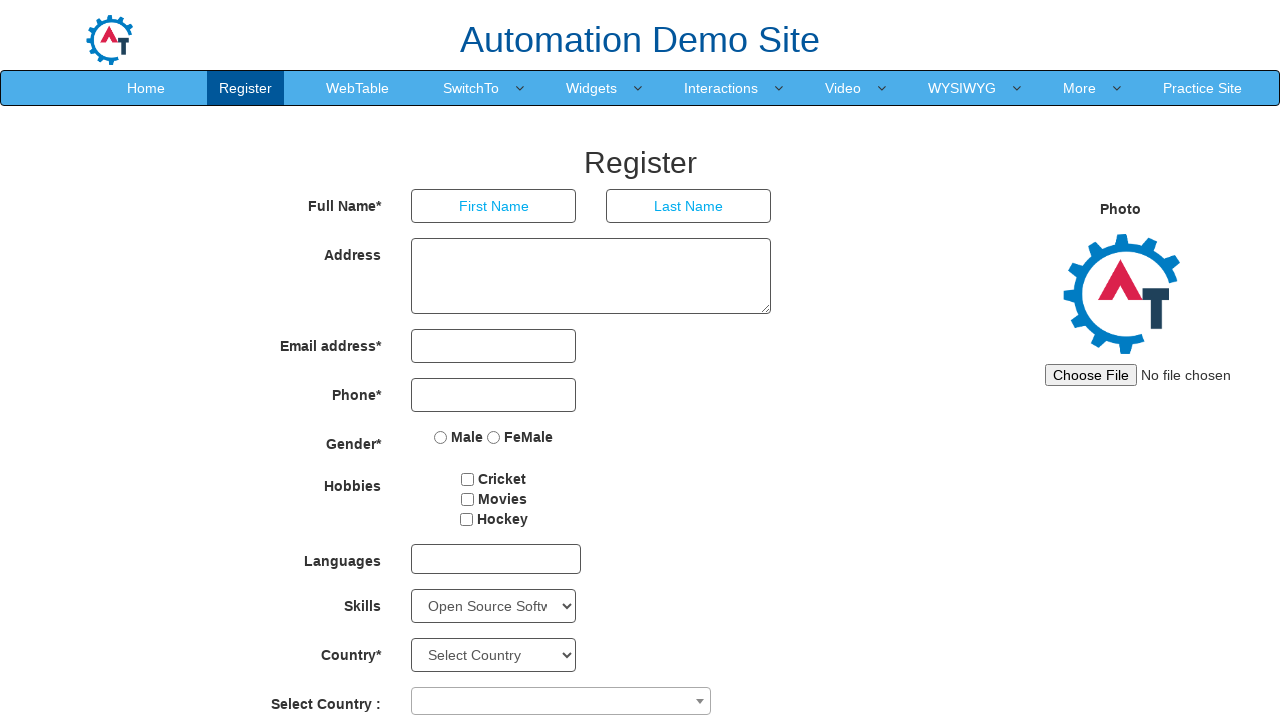

Selected alternate Skills dropdown option at index 54 on #Skills
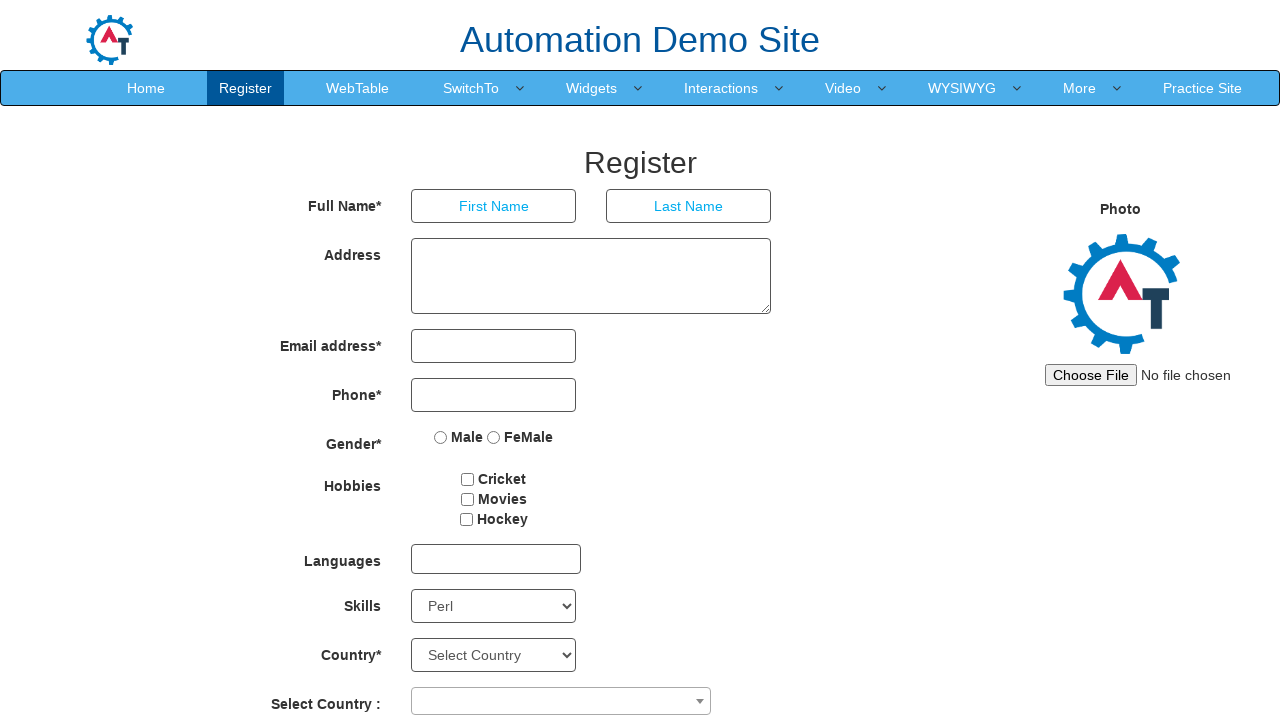

Waited 200ms after selecting alternate option at index 54
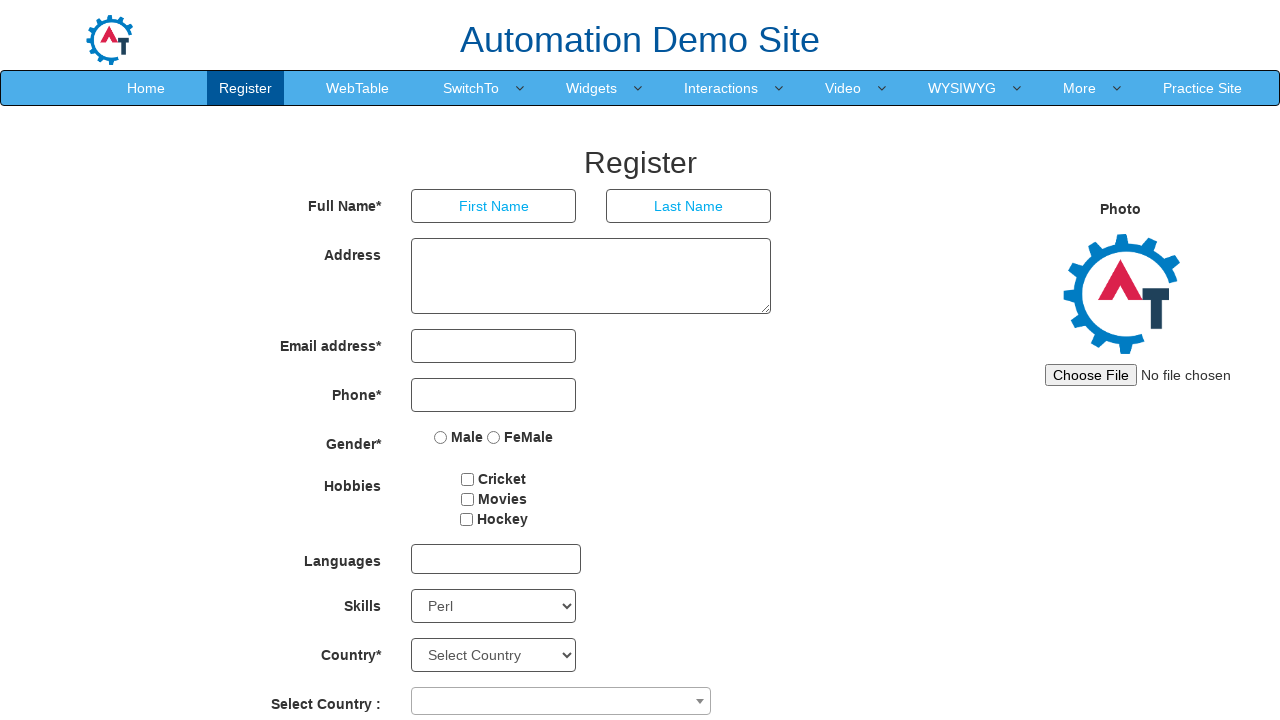

Selected alternate Skills dropdown option at index 56 on #Skills
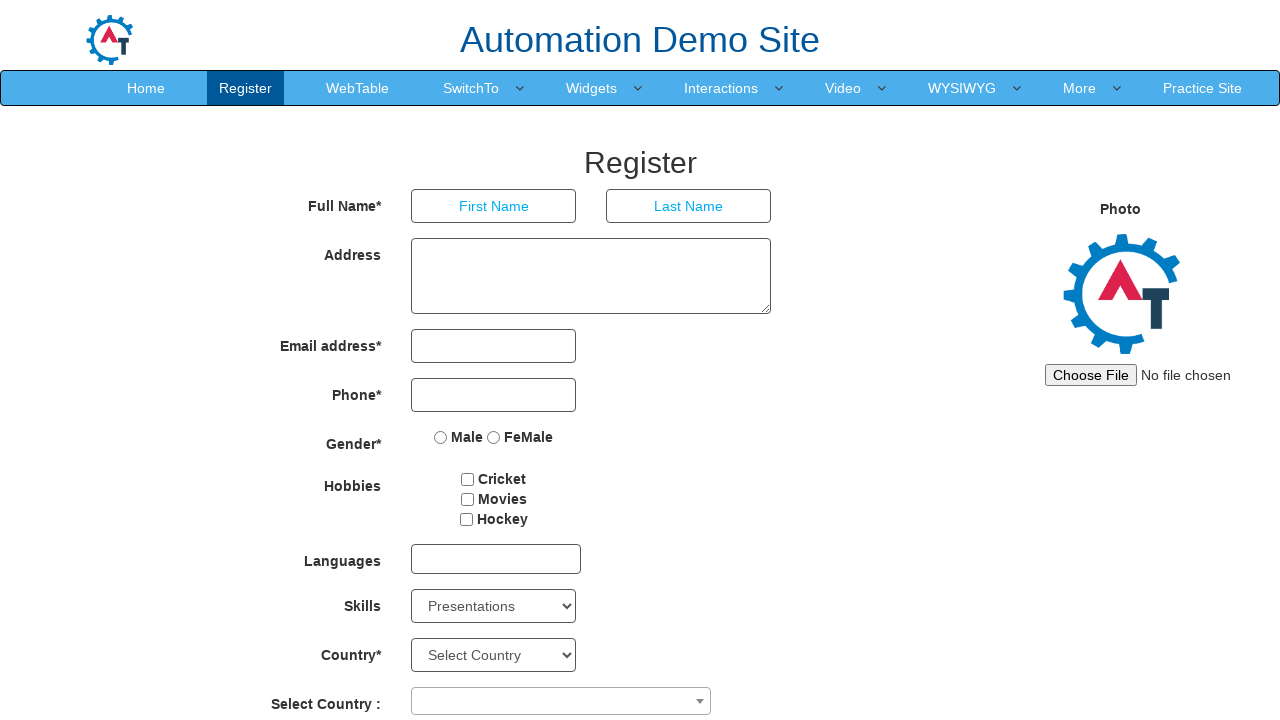

Waited 200ms after selecting alternate option at index 56
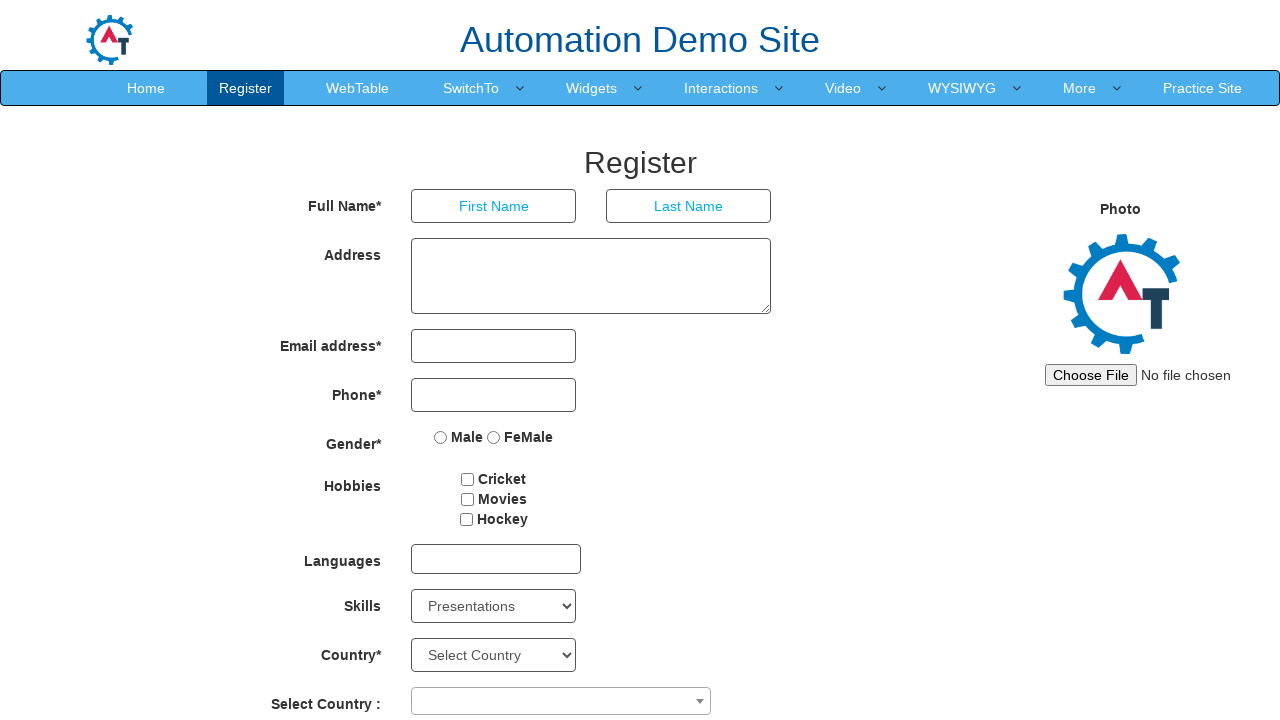

Selected alternate Skills dropdown option at index 58 on #Skills
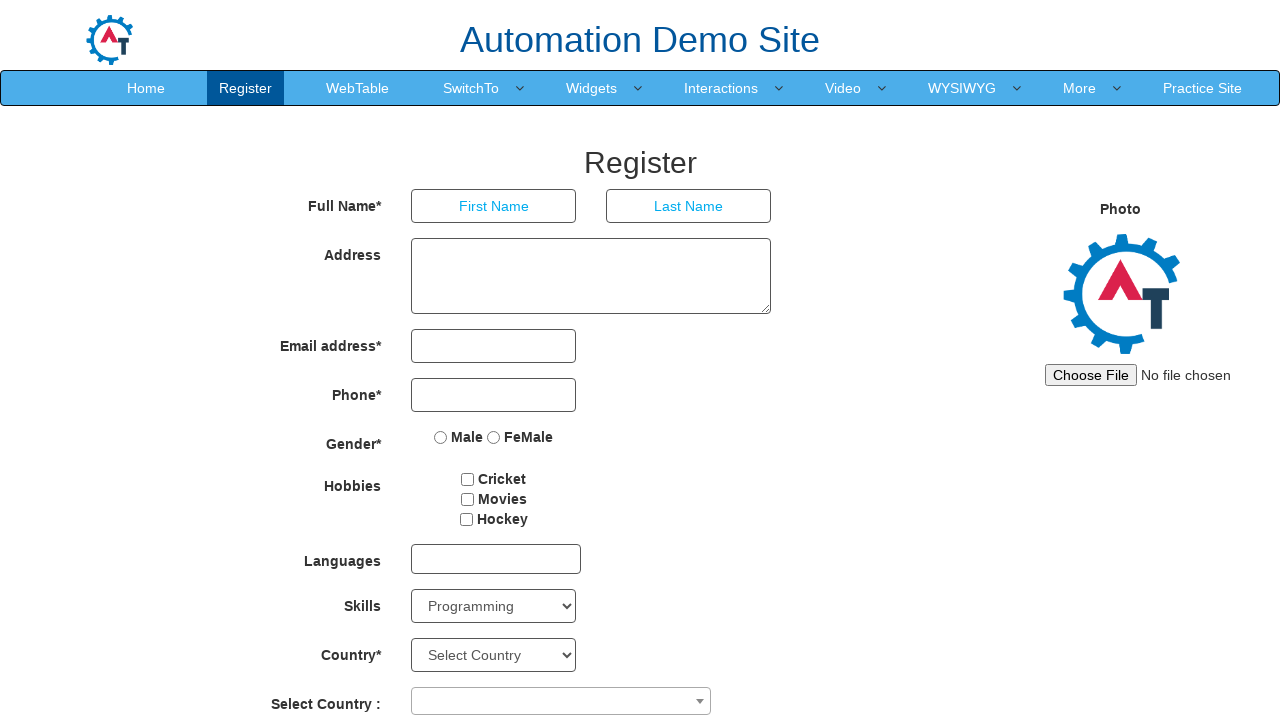

Waited 200ms after selecting alternate option at index 58
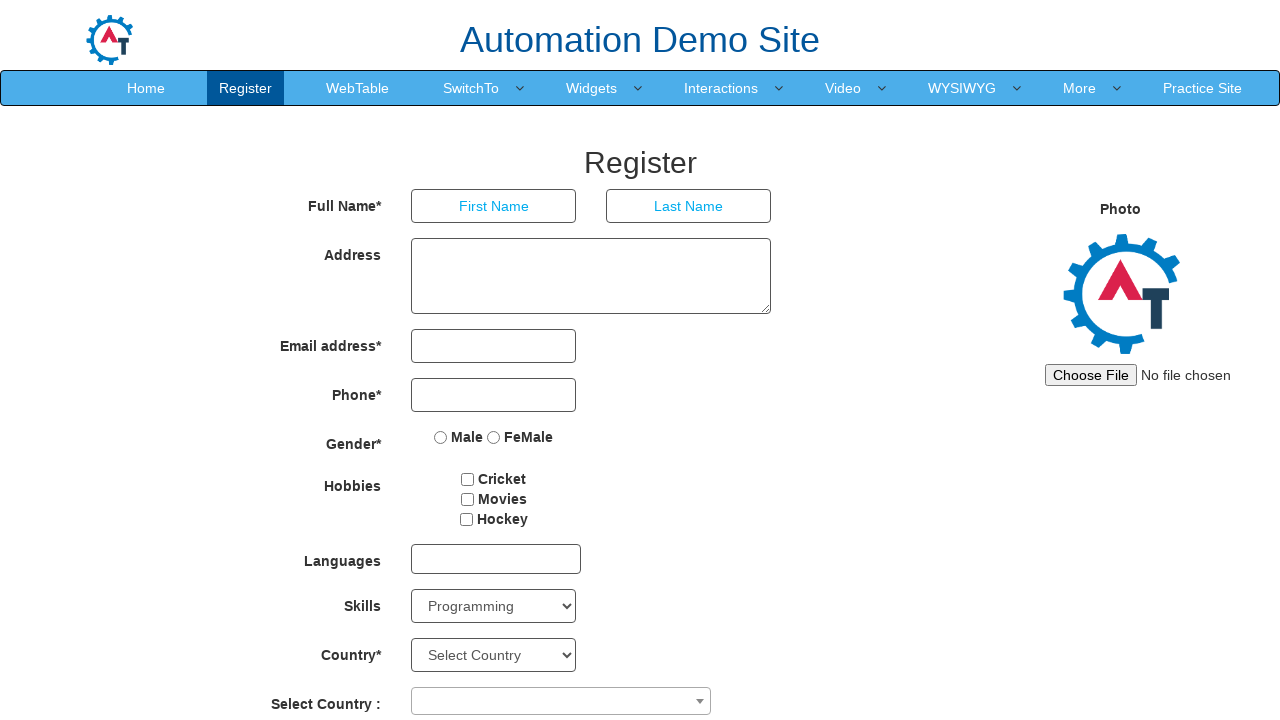

Selected alternate Skills dropdown option at index 60 on #Skills
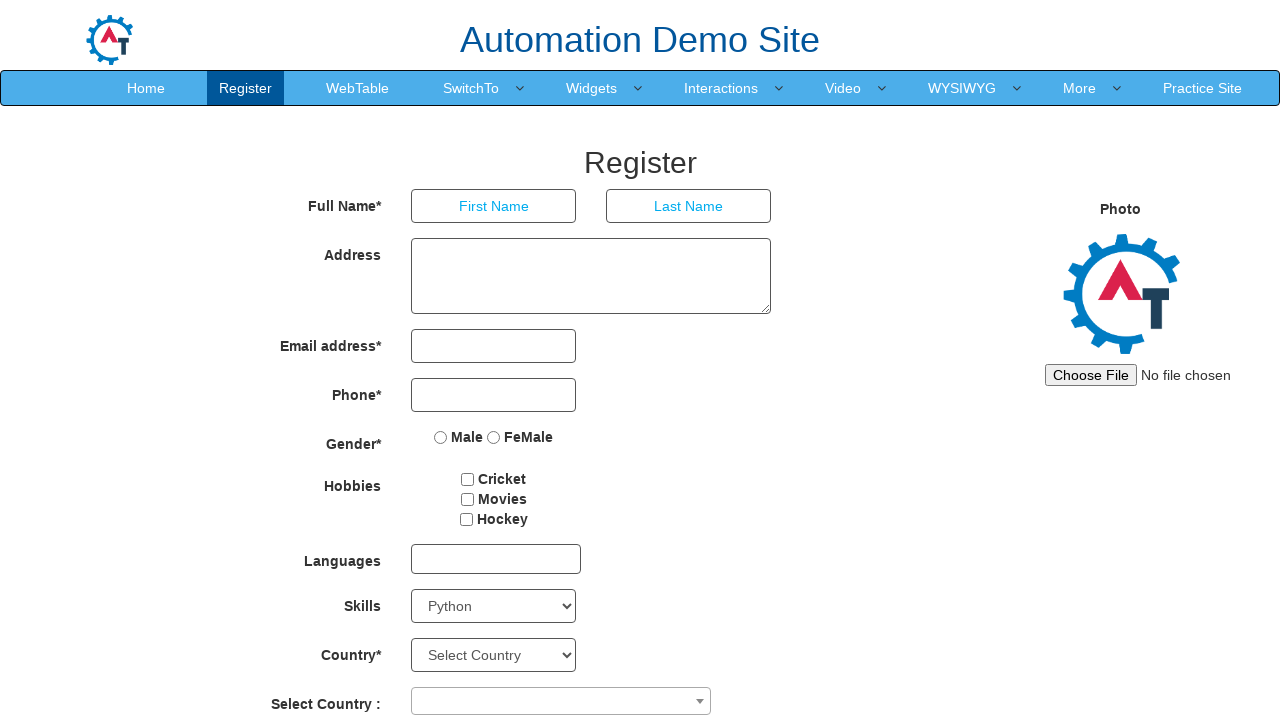

Waited 200ms after selecting alternate option at index 60
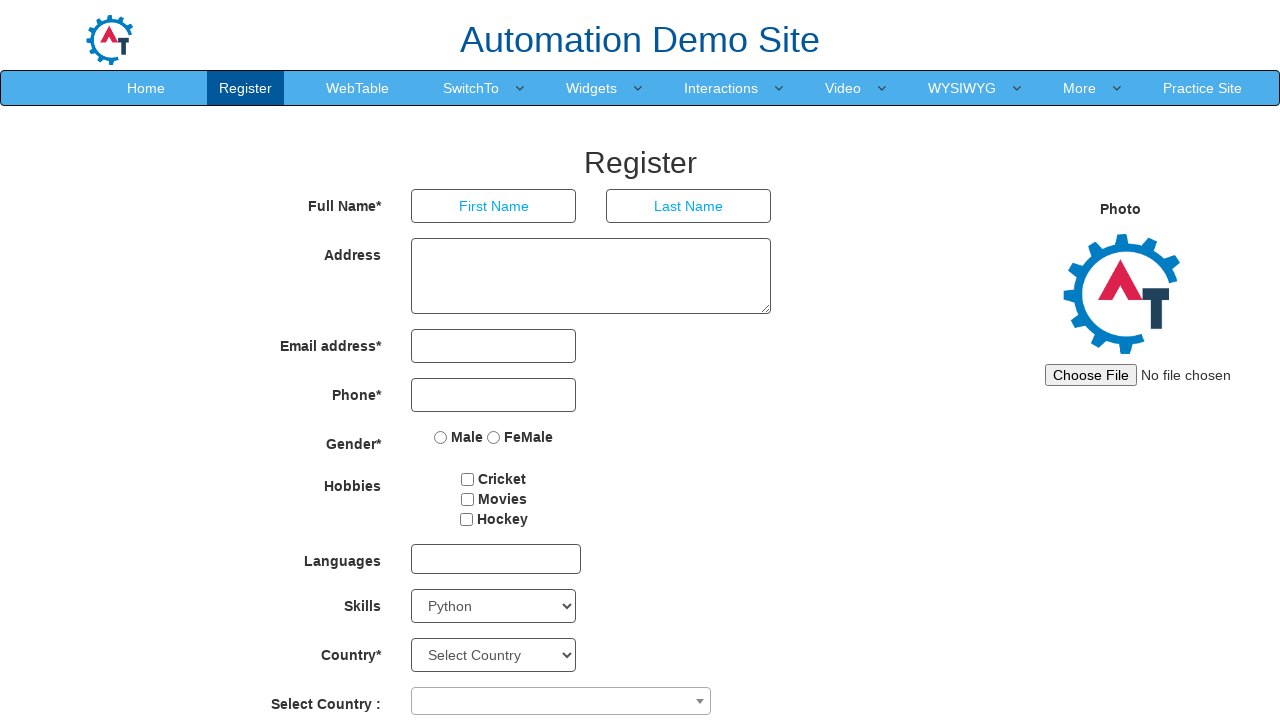

Selected alternate Skills dropdown option at index 62 on #Skills
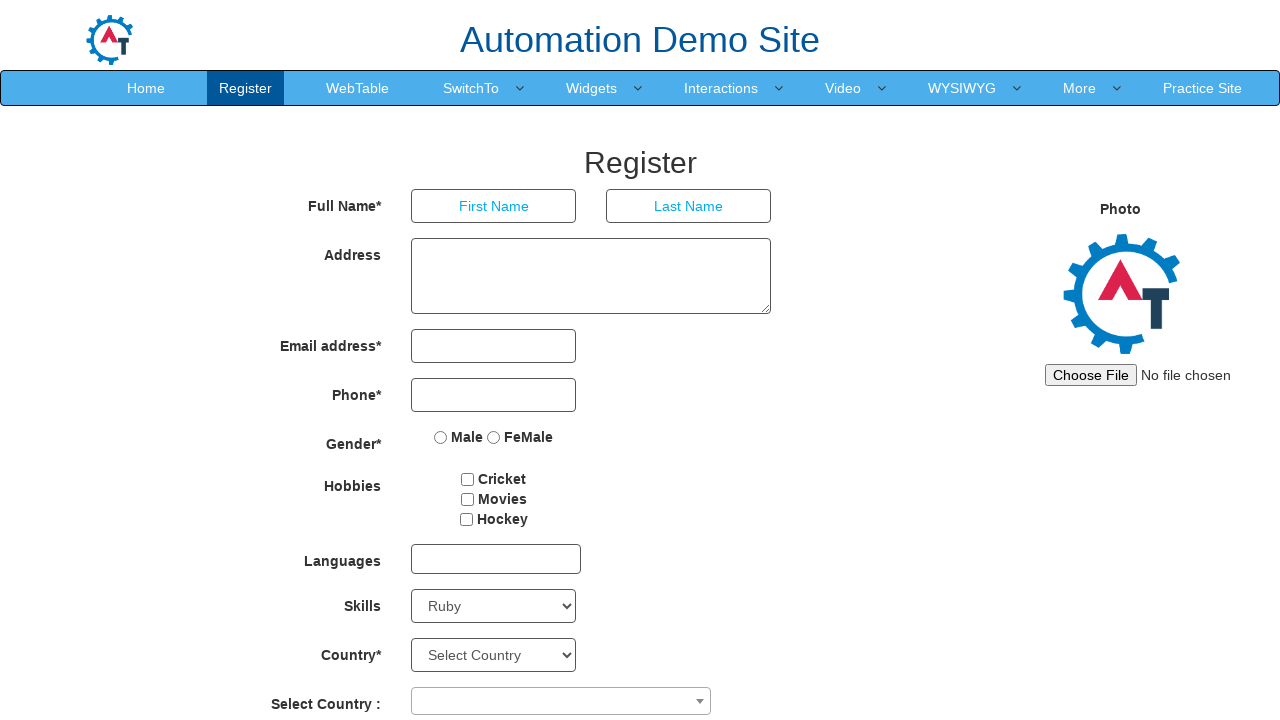

Waited 200ms after selecting alternate option at index 62
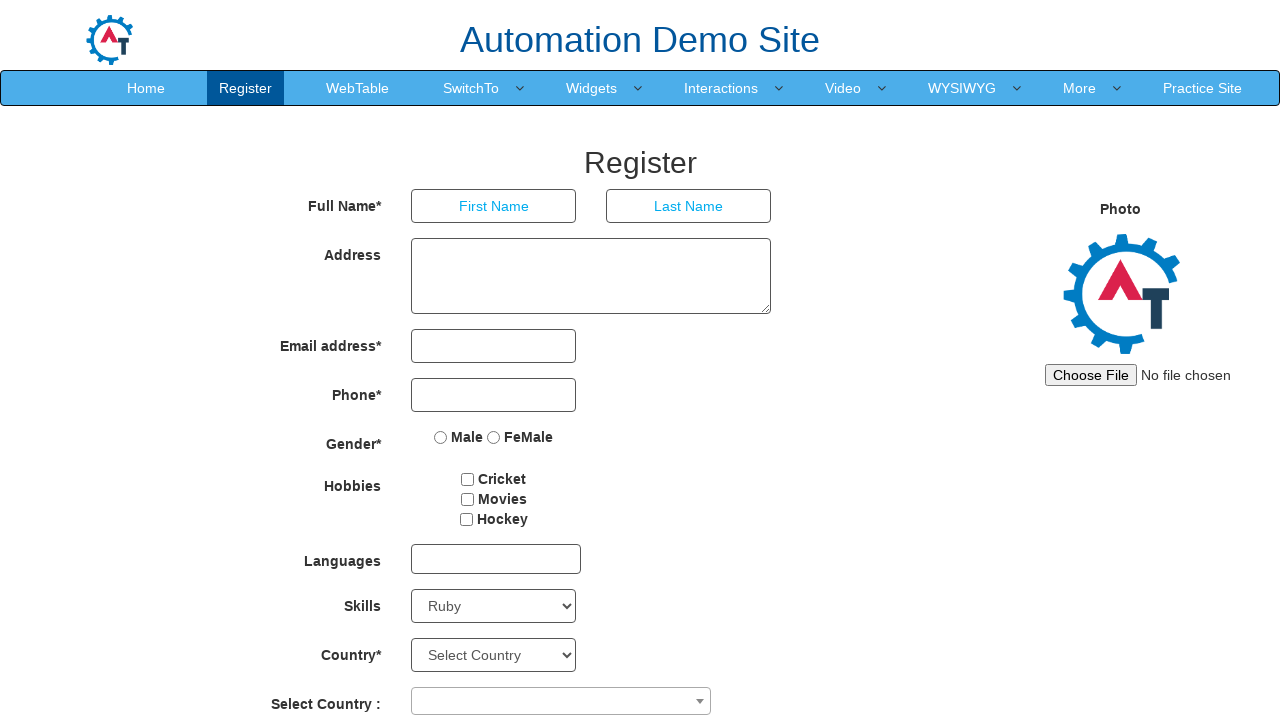

Selected alternate Skills dropdown option at index 64 on #Skills
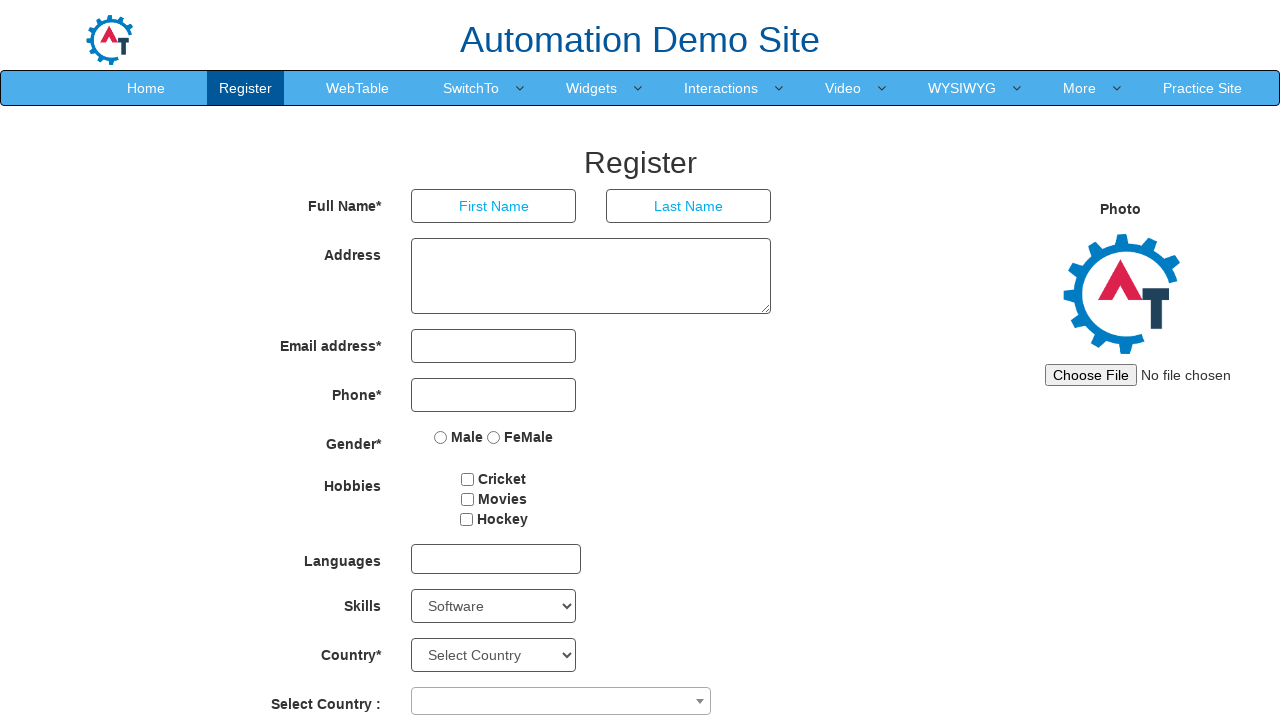

Waited 200ms after selecting alternate option at index 64
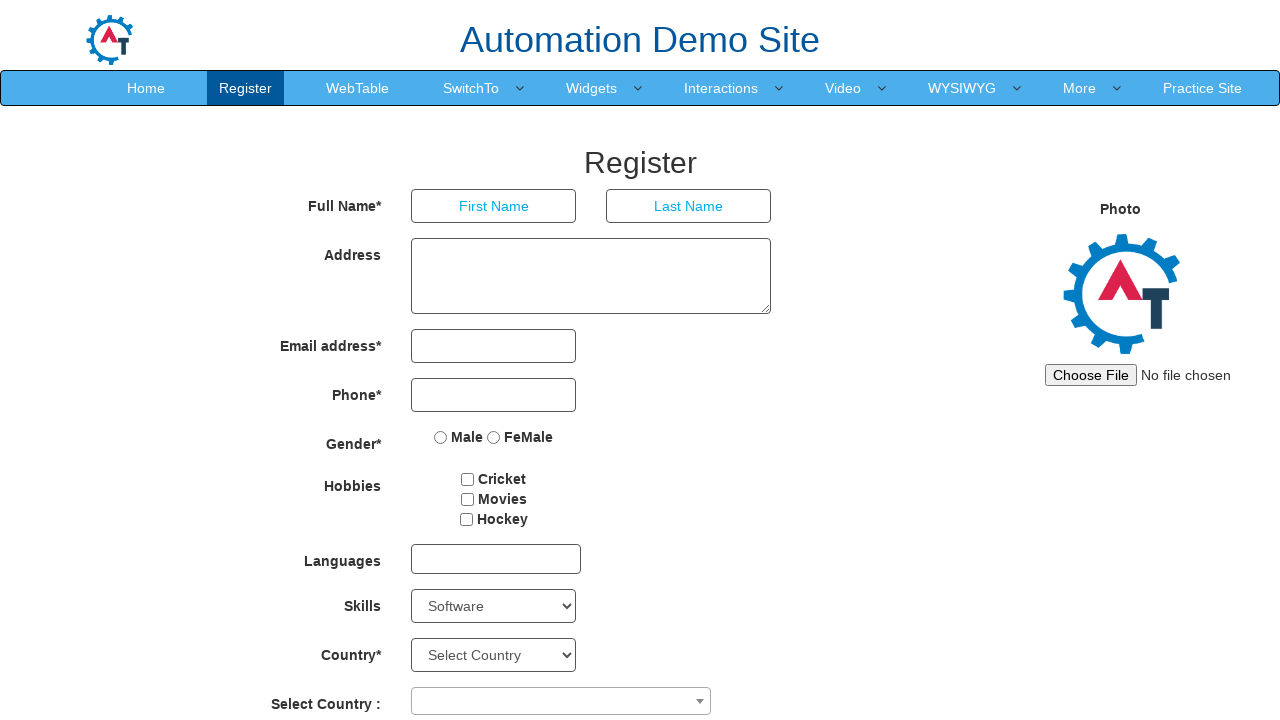

Selected alternate Skills dropdown option at index 66 on #Skills
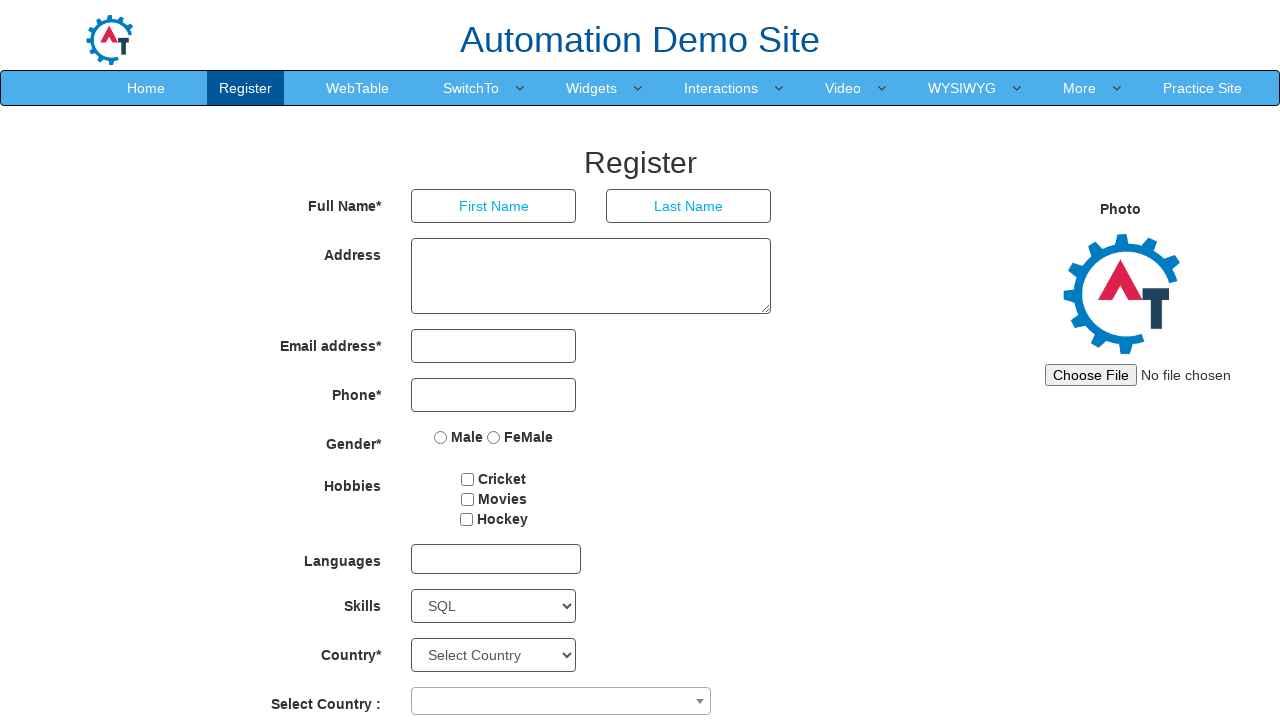

Waited 200ms after selecting alternate option at index 66
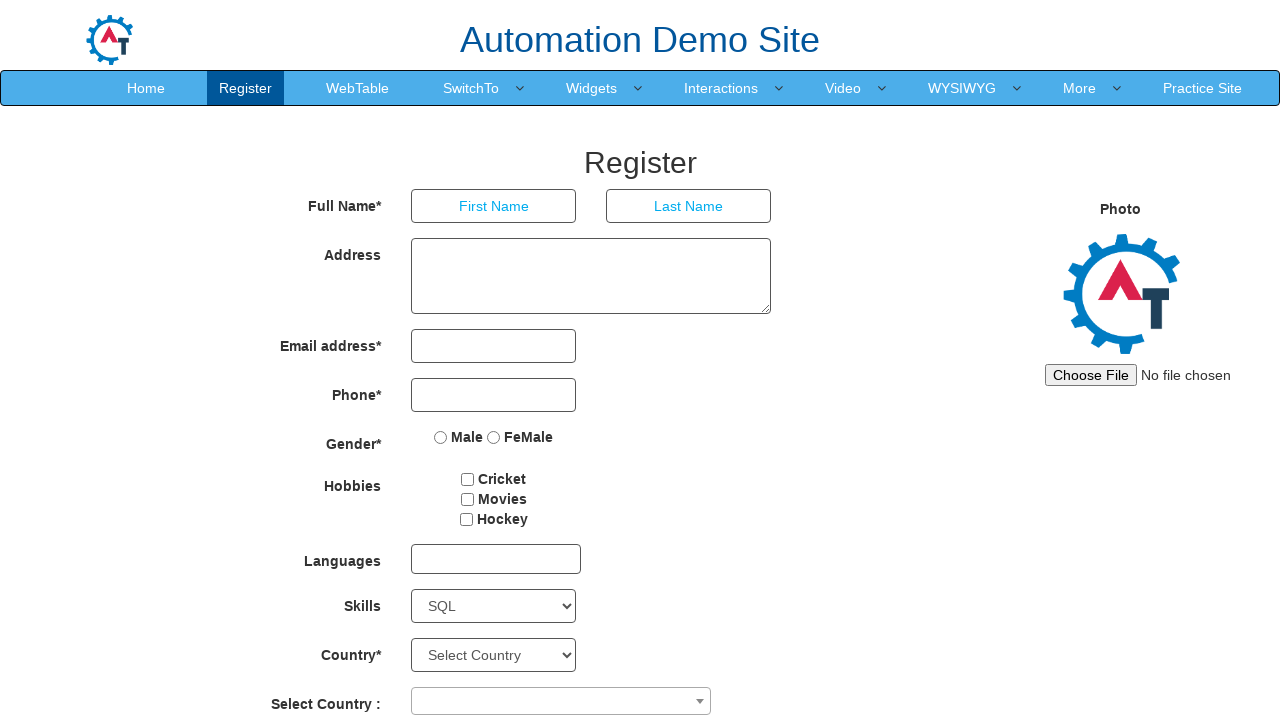

Selected alternate Skills dropdown option at index 68 on #Skills
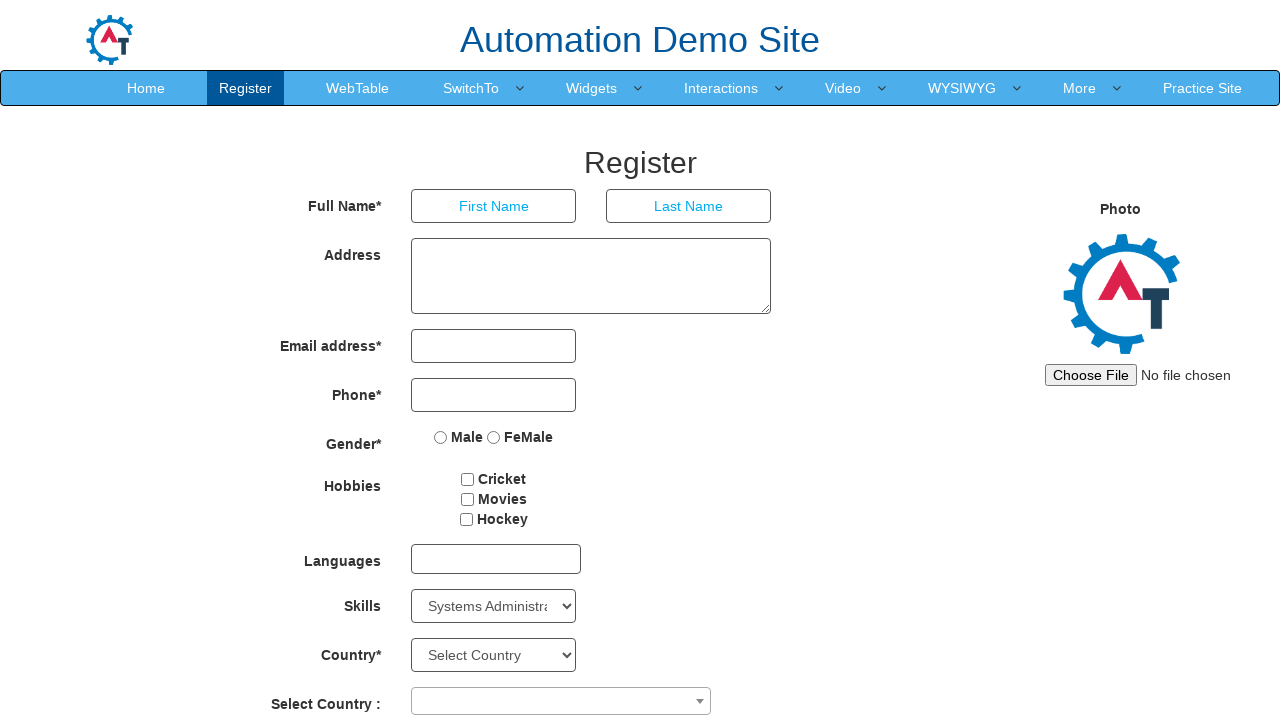

Waited 200ms after selecting alternate option at index 68
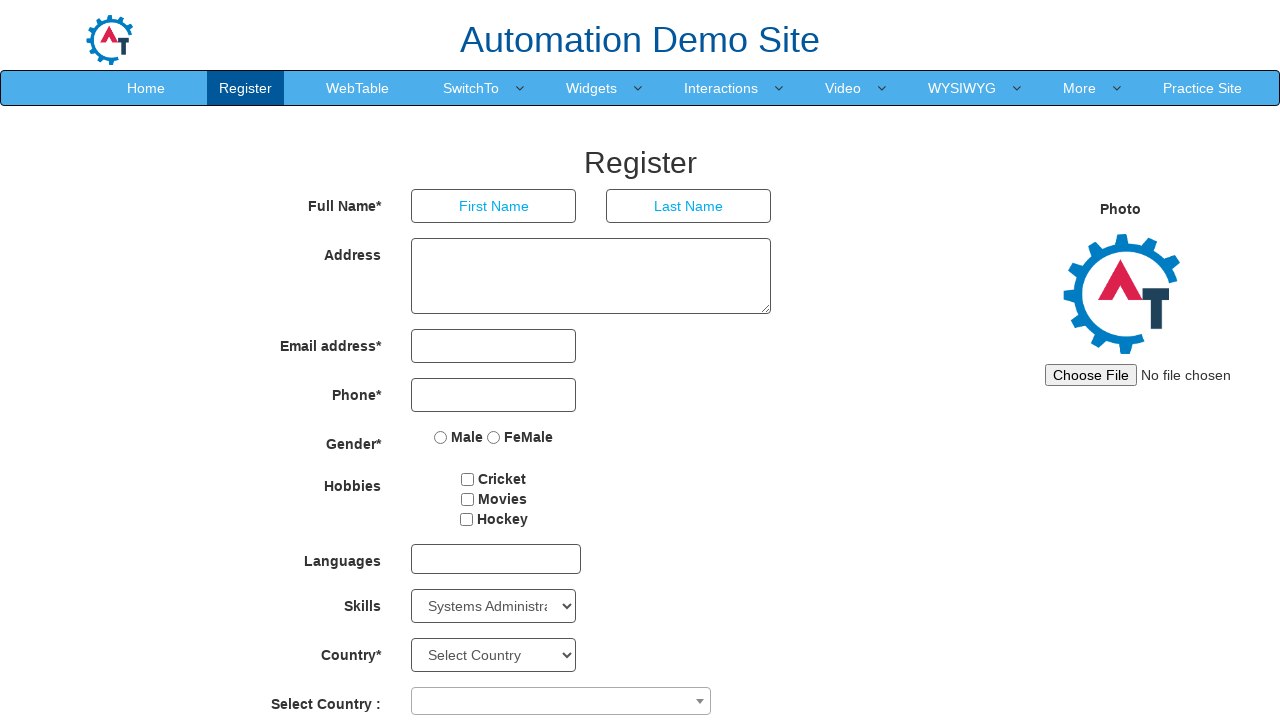

Selected alternate Skills dropdown option at index 70 on #Skills
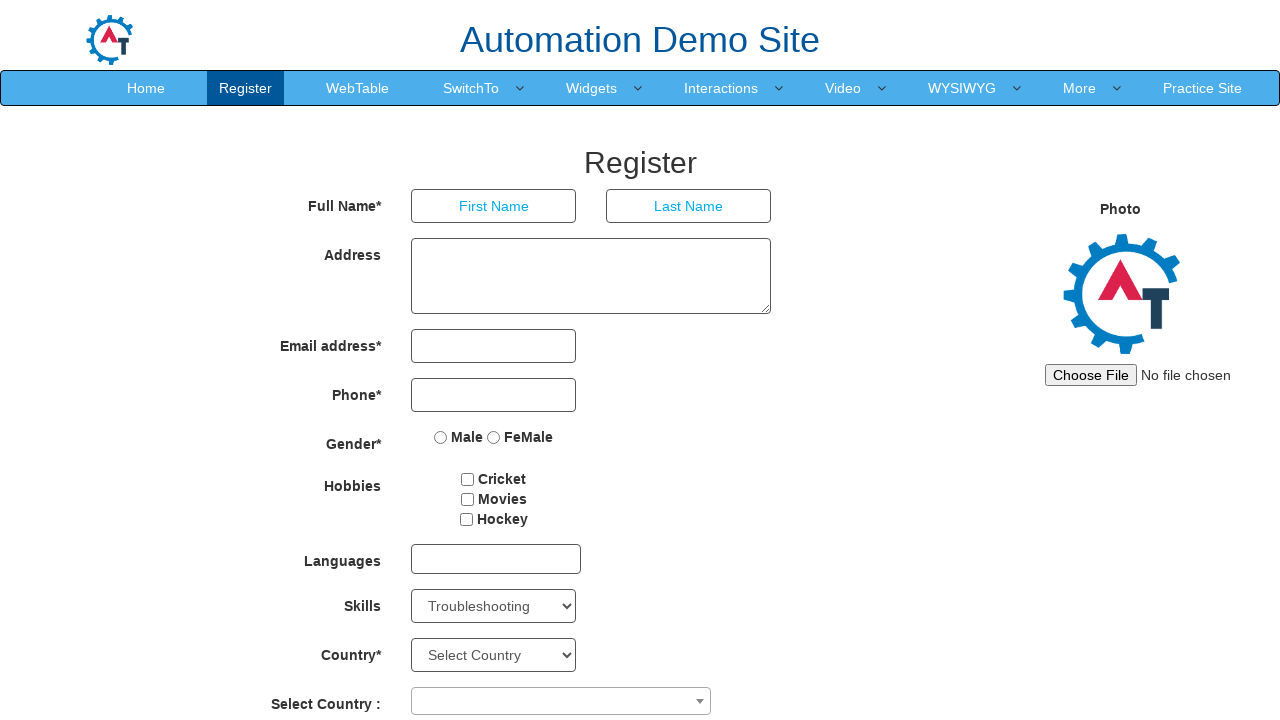

Waited 200ms after selecting alternate option at index 70
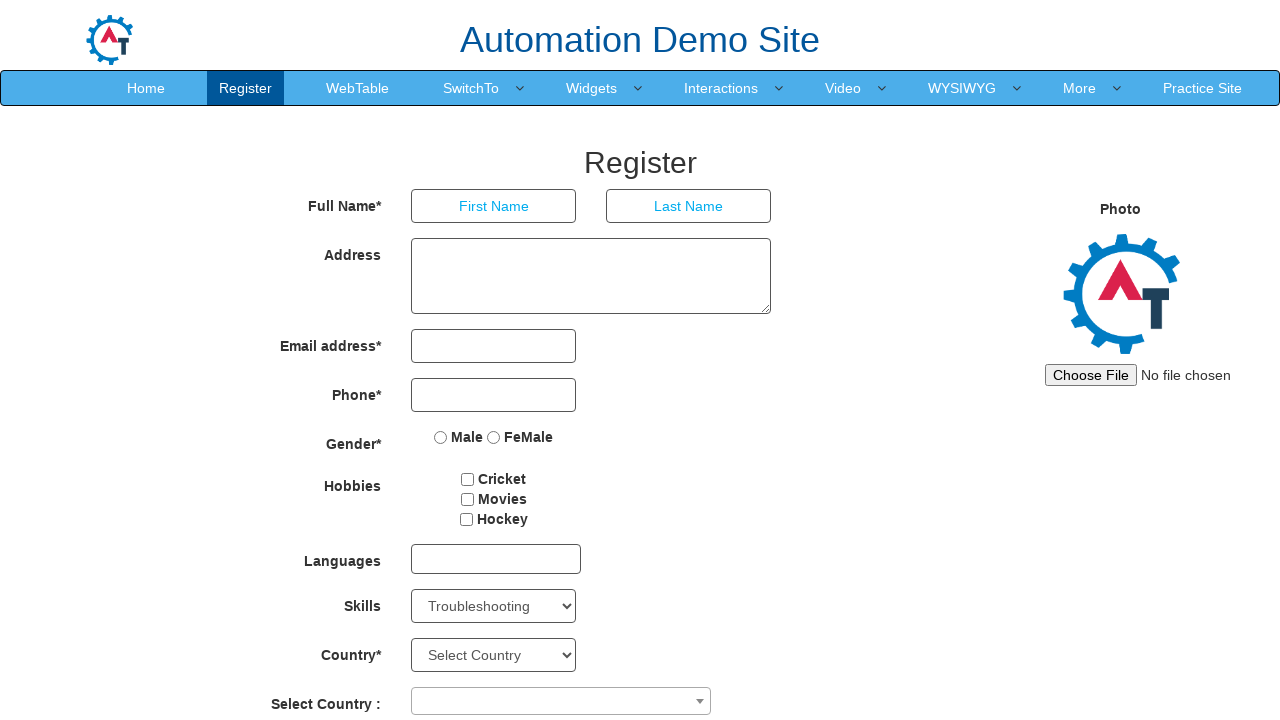

Selected alternate Skills dropdown option at index 72 on #Skills
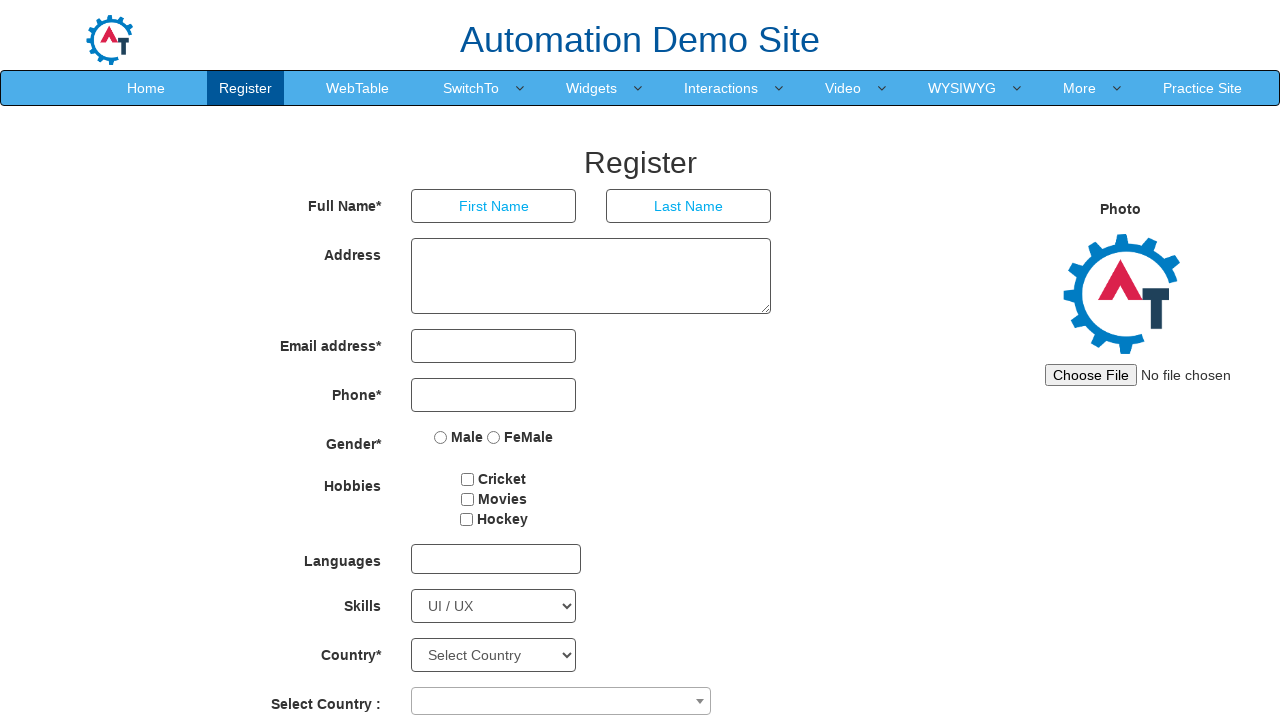

Waited 200ms after selecting alternate option at index 72
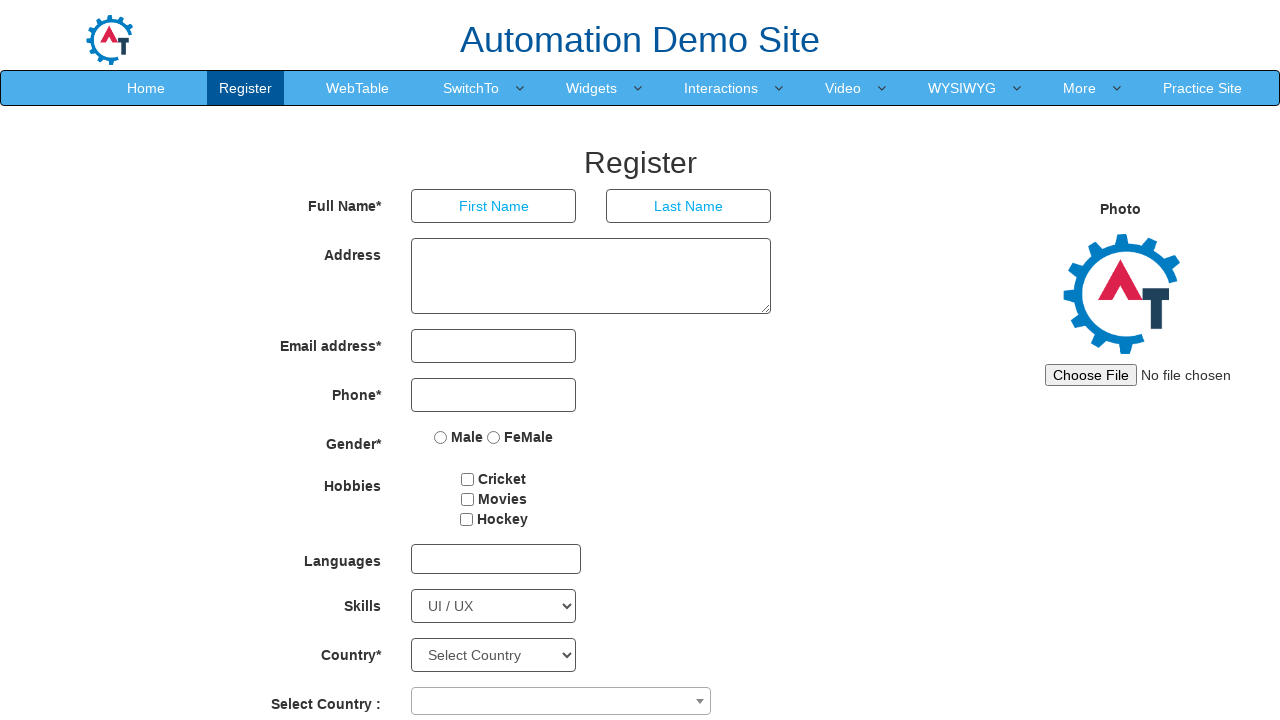

Selected alternate Skills dropdown option at index 74 on #Skills
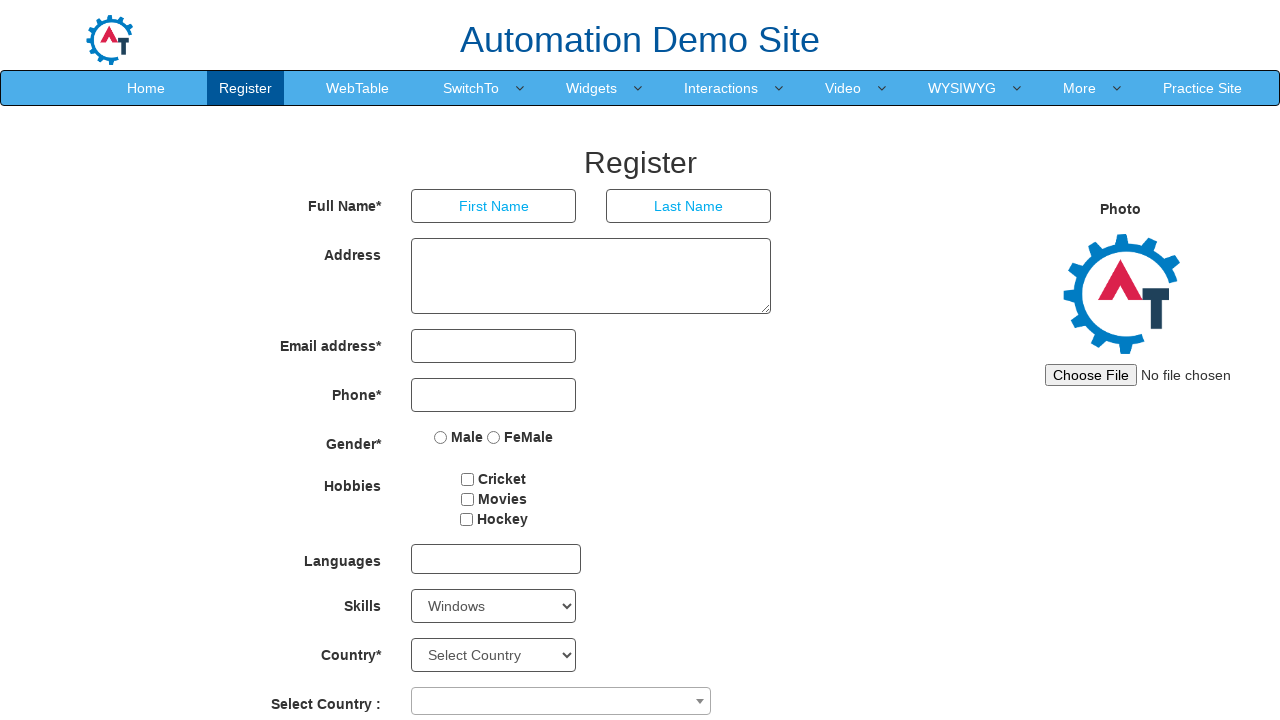

Waited 200ms after selecting alternate option at index 74
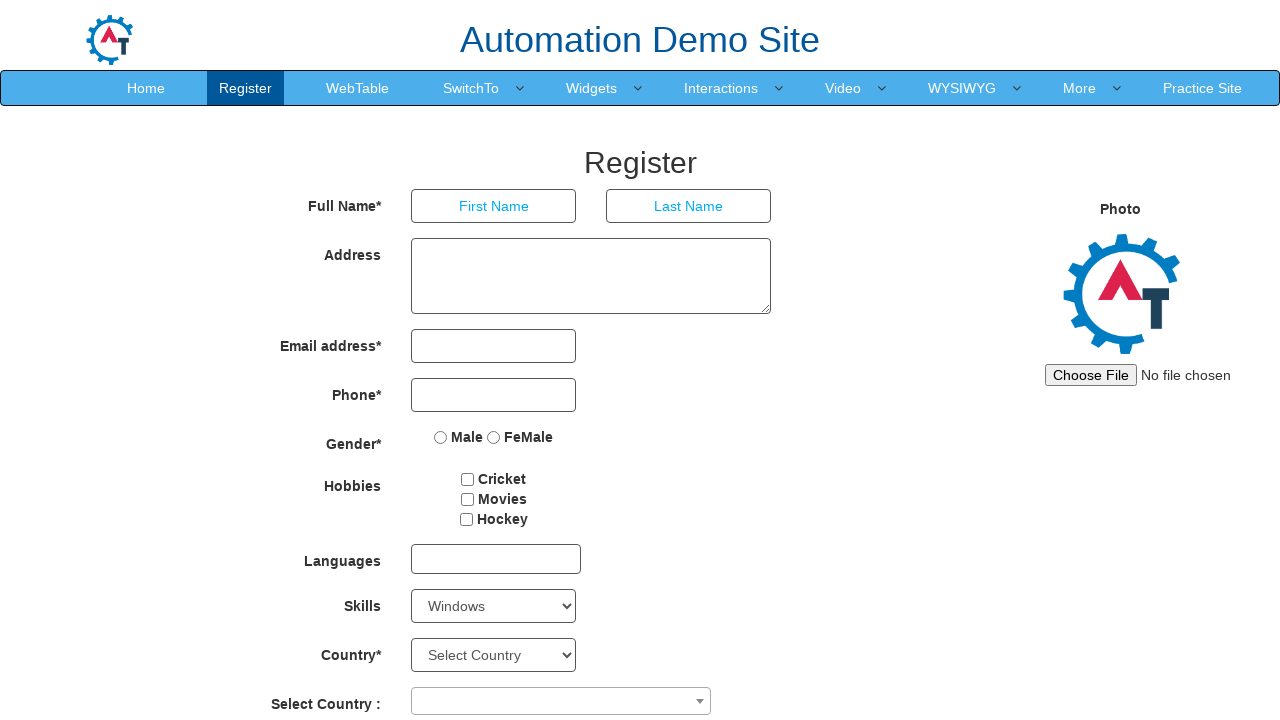

Selected alternate Skills dropdown option at index 76 on #Skills
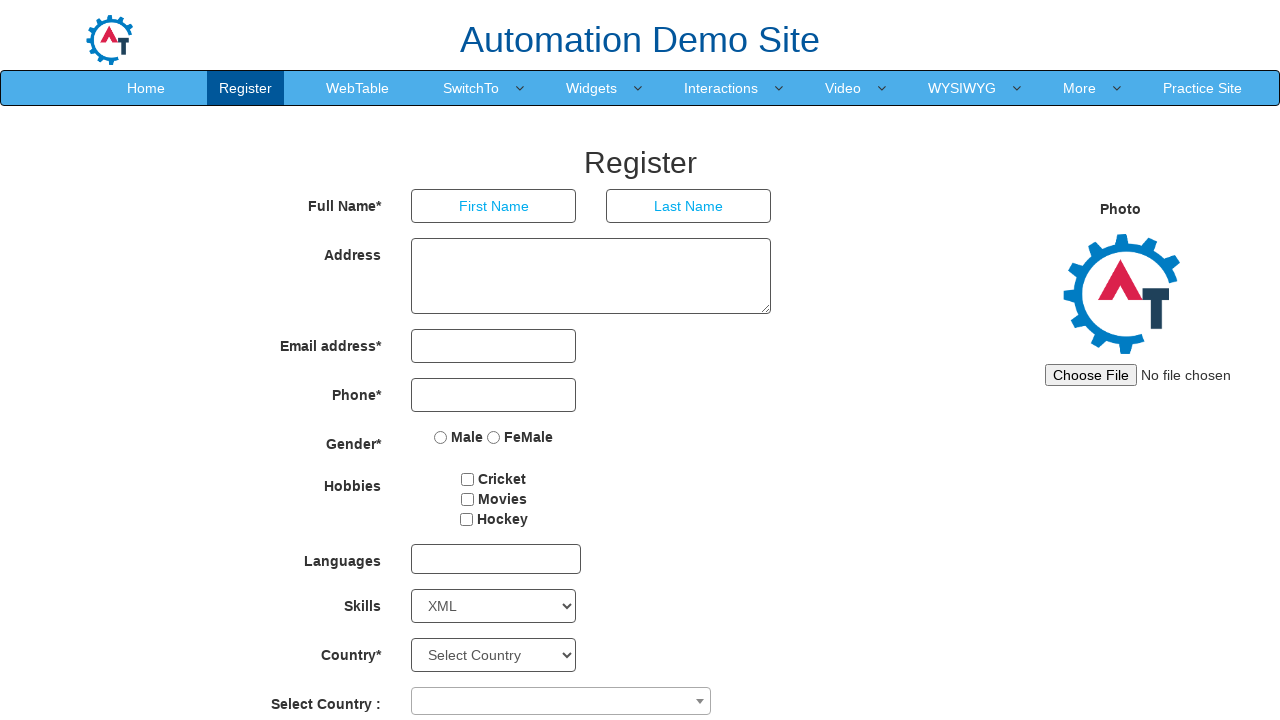

Waited 200ms after selecting alternate option at index 76
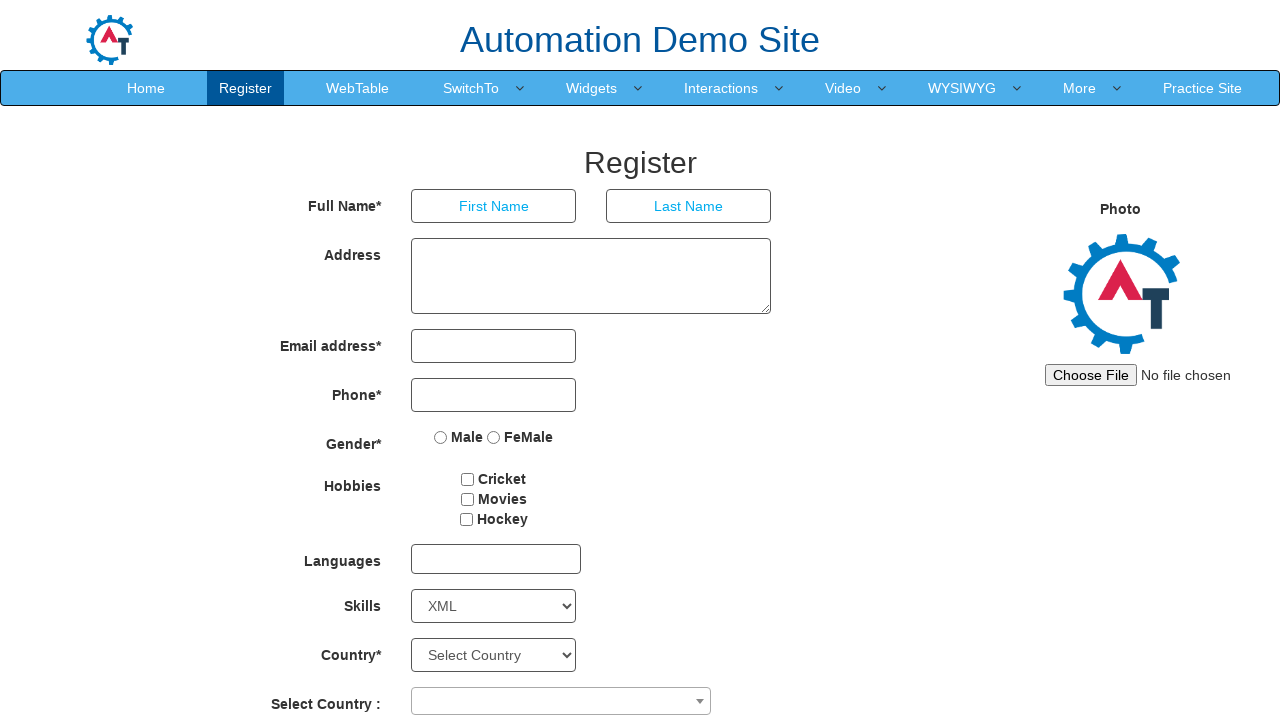

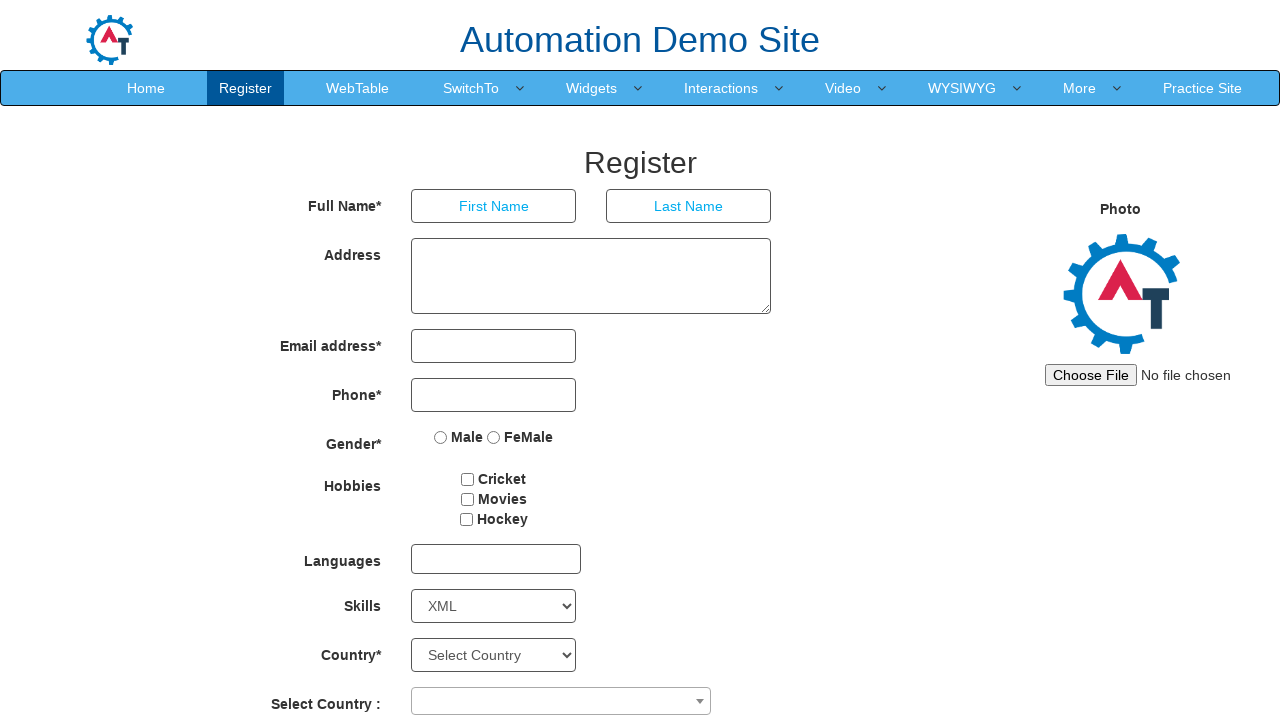